Navigates to a Korean law website and clicks on all article links that follow the pattern "제{number}조" (Article {number})

Starting URL: https://www.law.go.kr/LSW/admRulInfoP.do?admRulSeq=2100000246934&chrClsCd=010202&urlMode=admRulLsInfoP

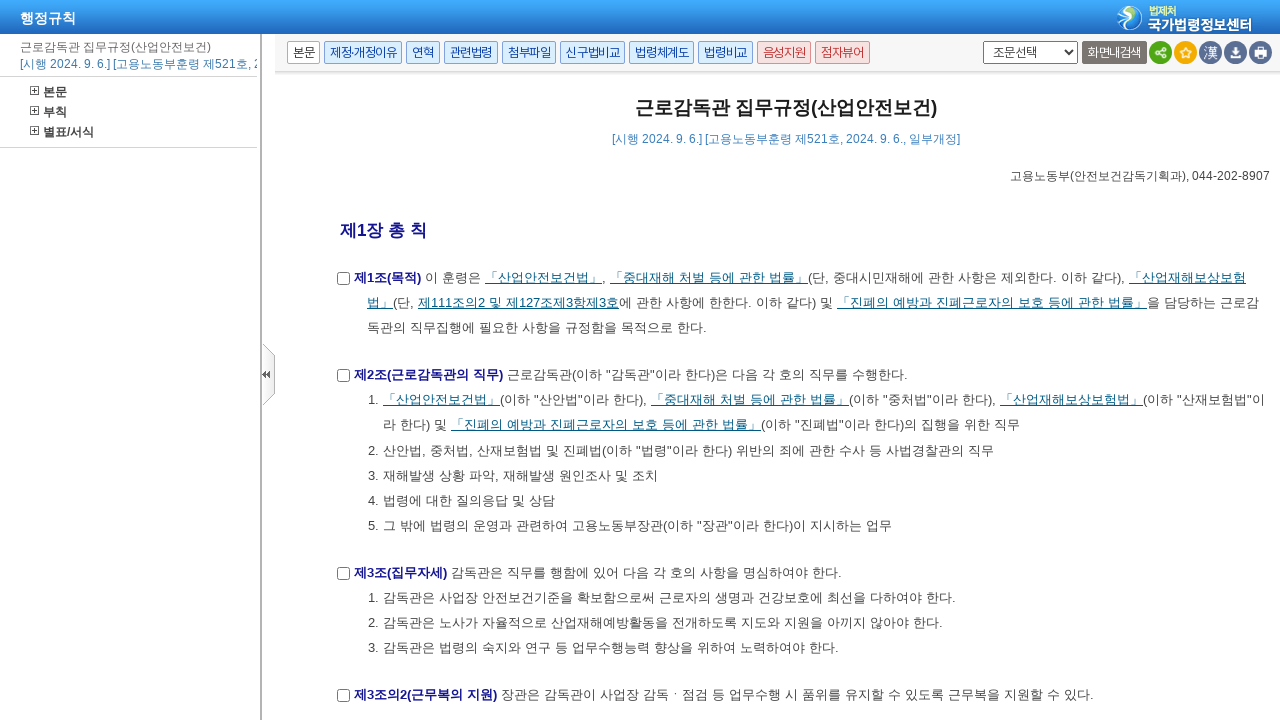

Waited for page to fully load (networkidle)
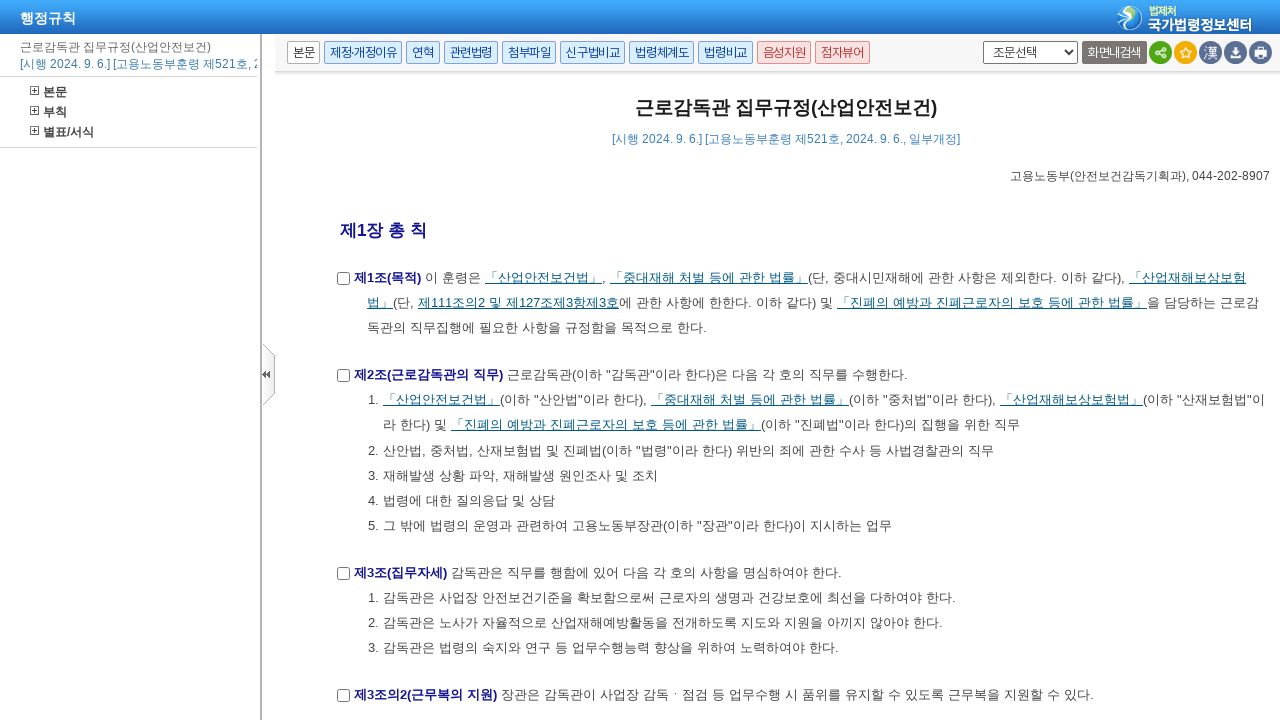

Found all article links matching pattern '제{number}조'
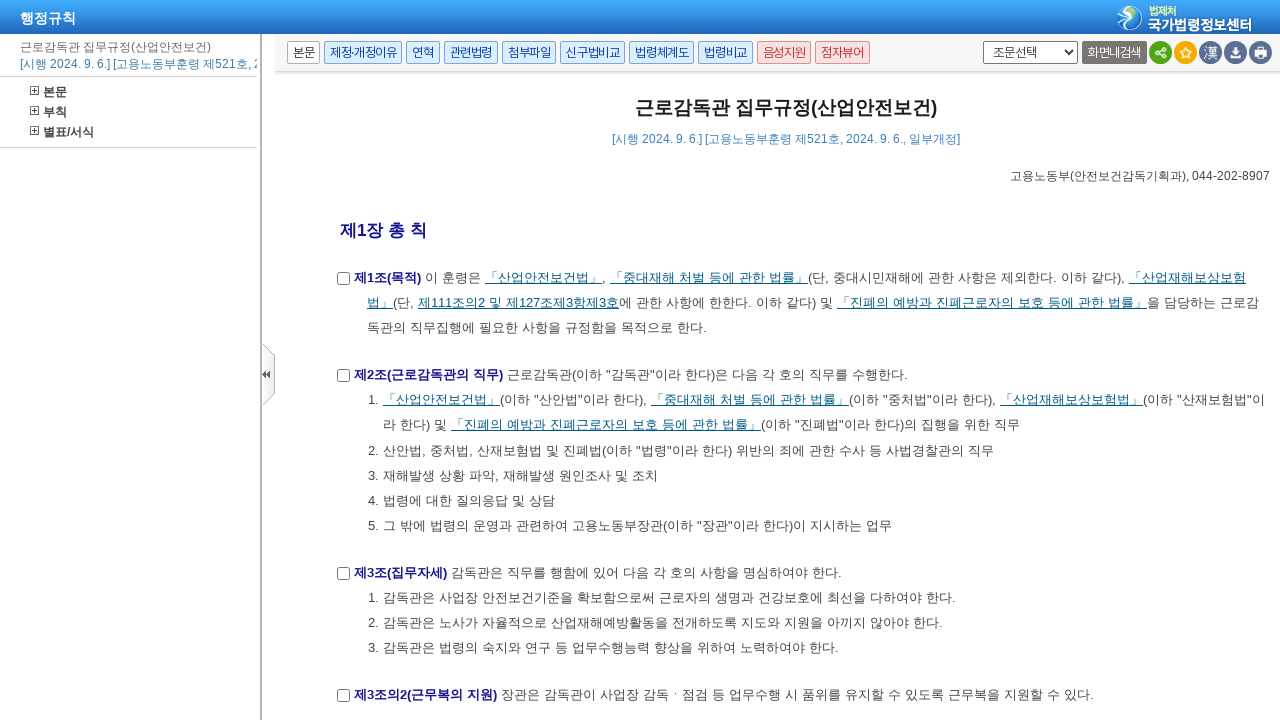

Clicked article link: 제111조의2 및 제127조제3항제3호 at (518, 303) on xpath=//a[contains(text(), '제') and contains(text(), '조') and text()[normalize-s
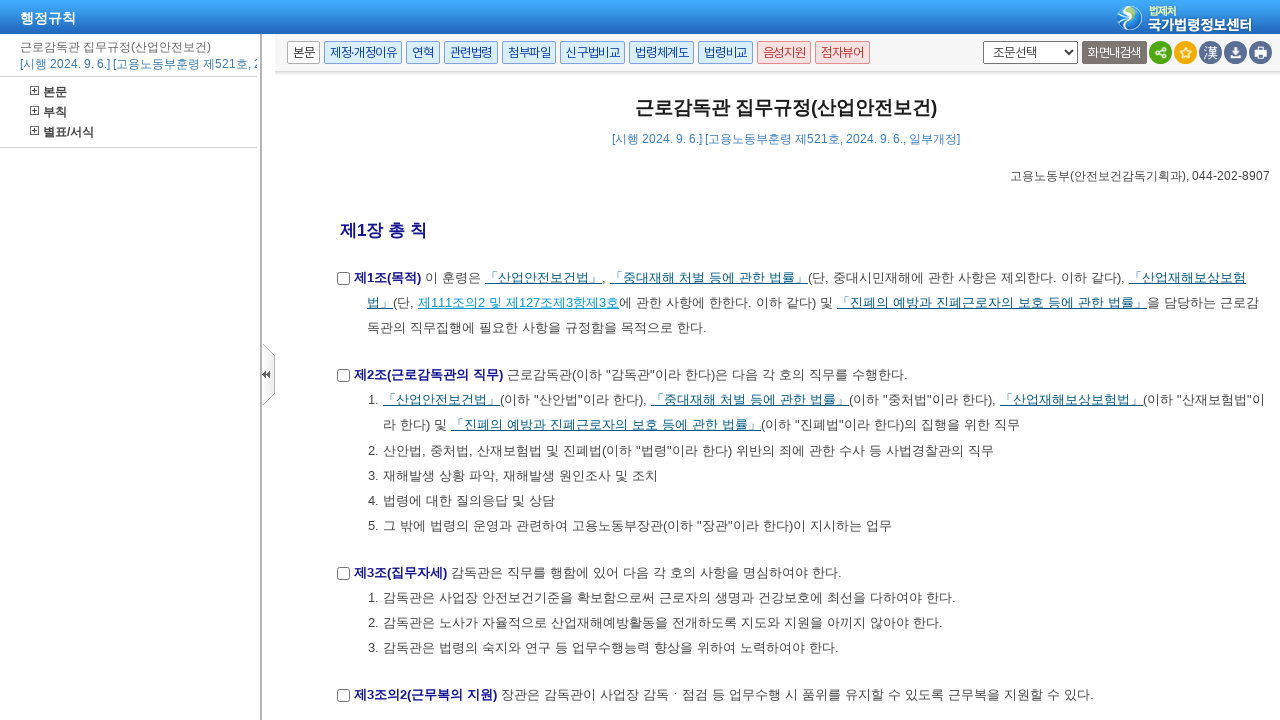

Waited 1 second after clicking '제111조의2 및 제127조제3항제3호'
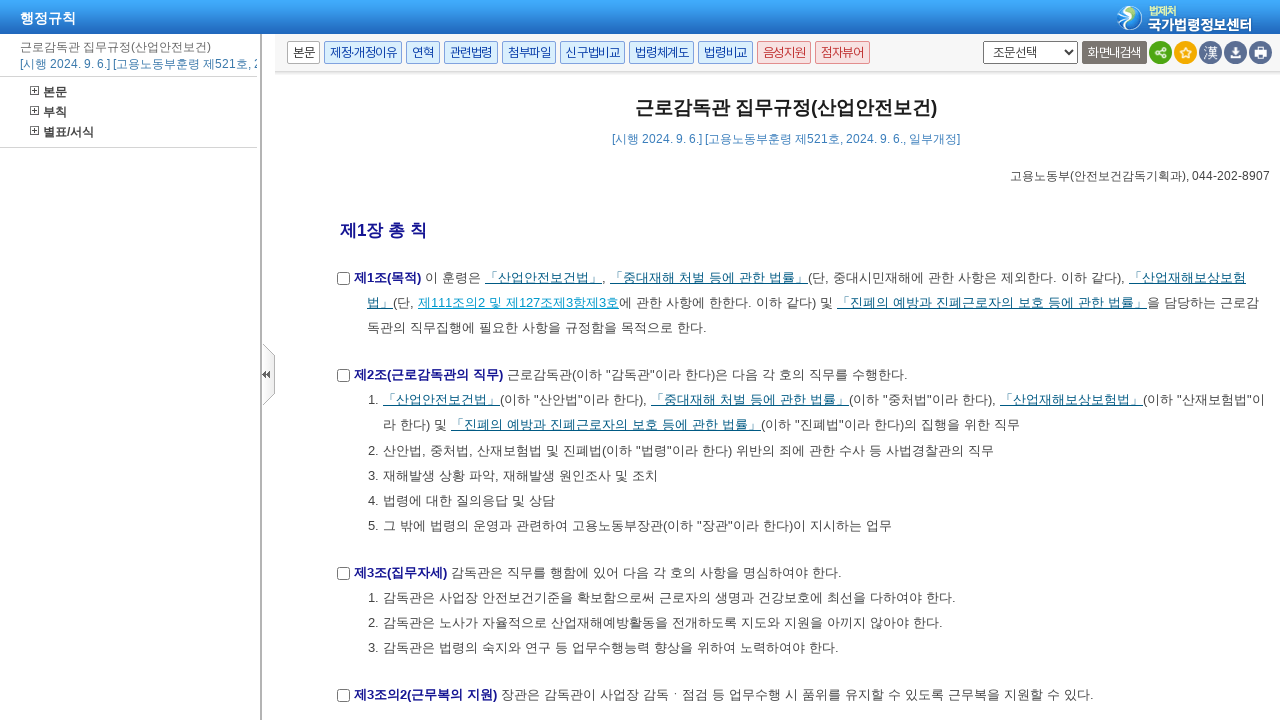

Clicked article link: 제2조 at (570, 436) on xpath=//a[contains(text(), '제') and contains(text(), '조') and text()[normalize-s
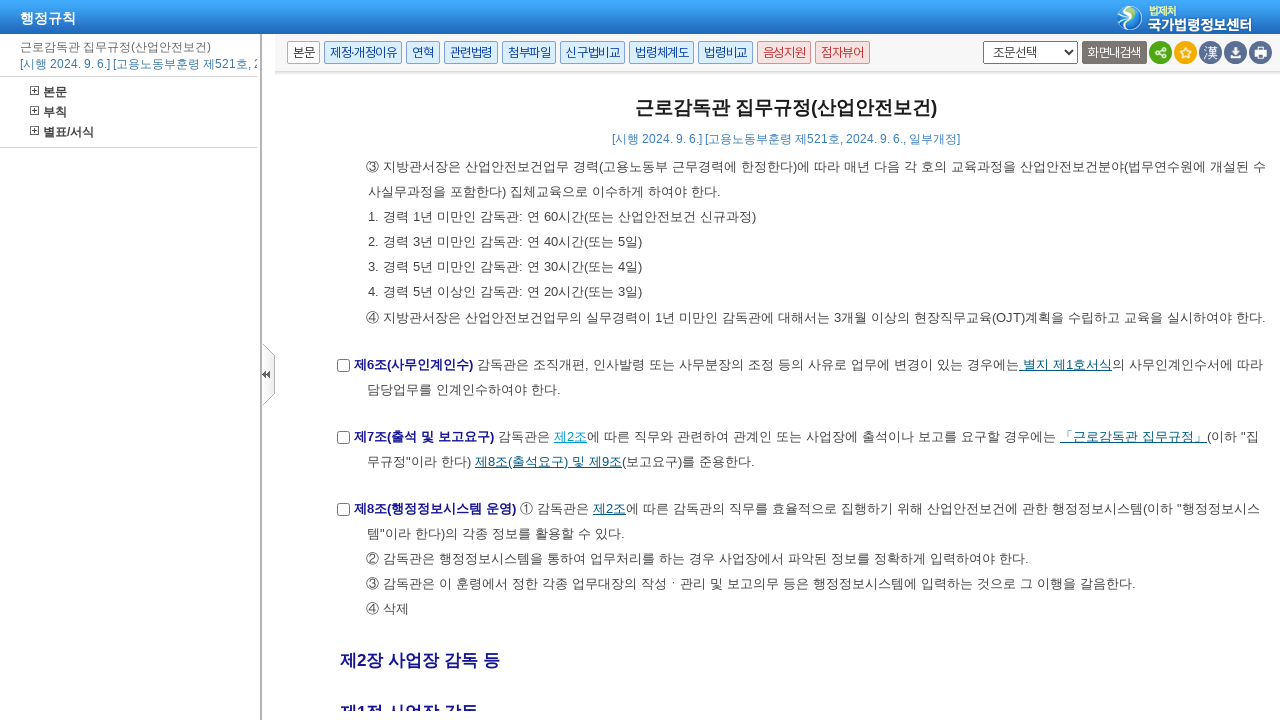

Waited 1 second after clicking '제2조'
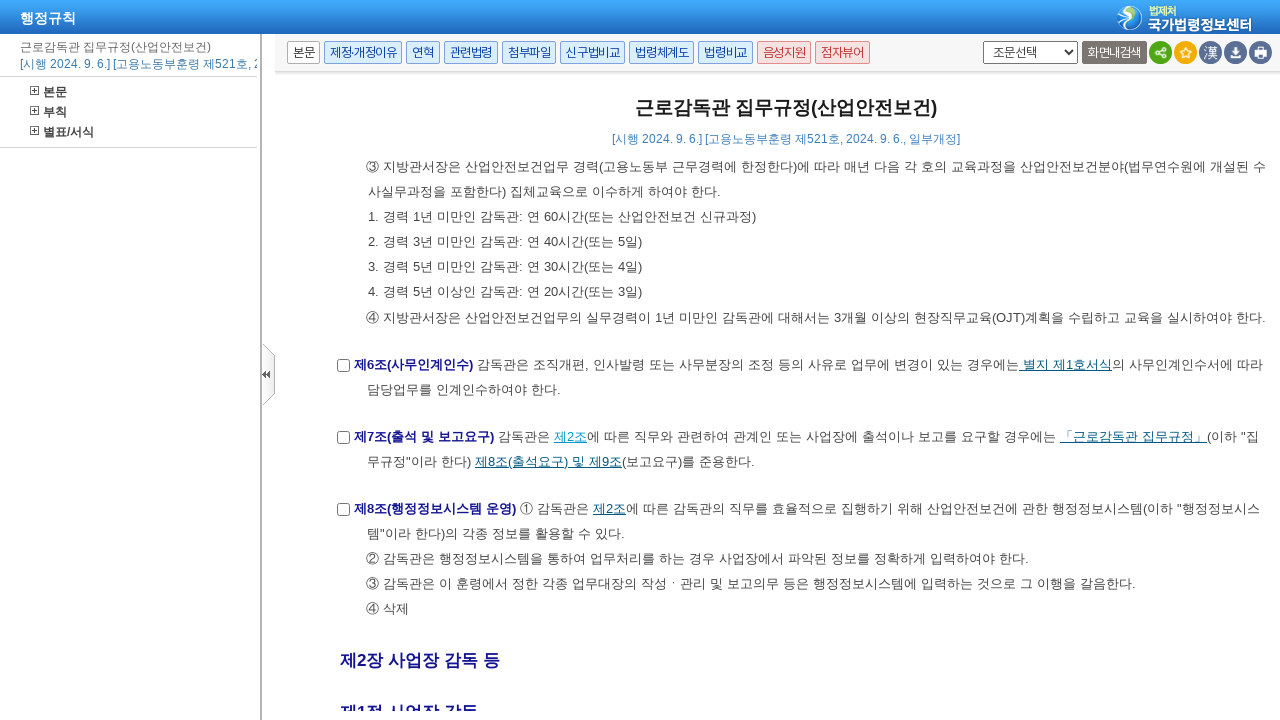

Clicked article link: 제8조(출석요구) 및 제9조 at (548, 461) on xpath=//a[contains(text(), '제') and contains(text(), '조') and text()[normalize-s
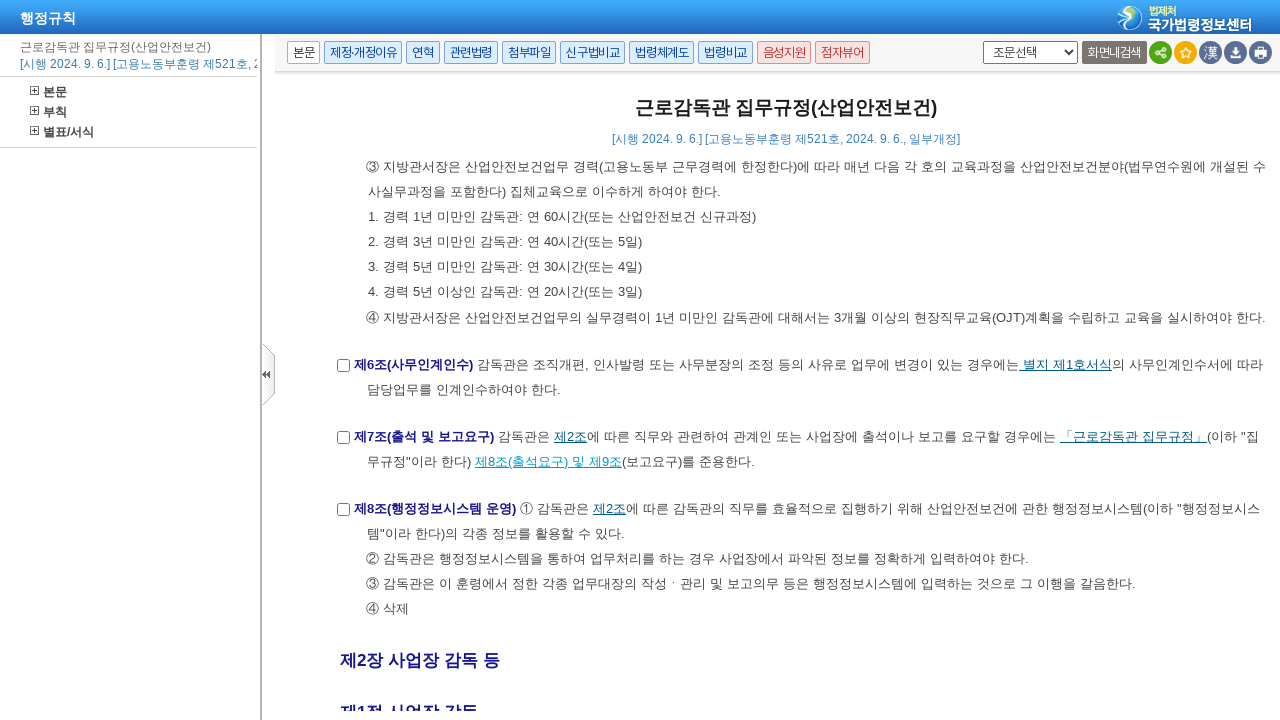

Waited 1 second after clicking '제8조(출석요구) 및 제9조'
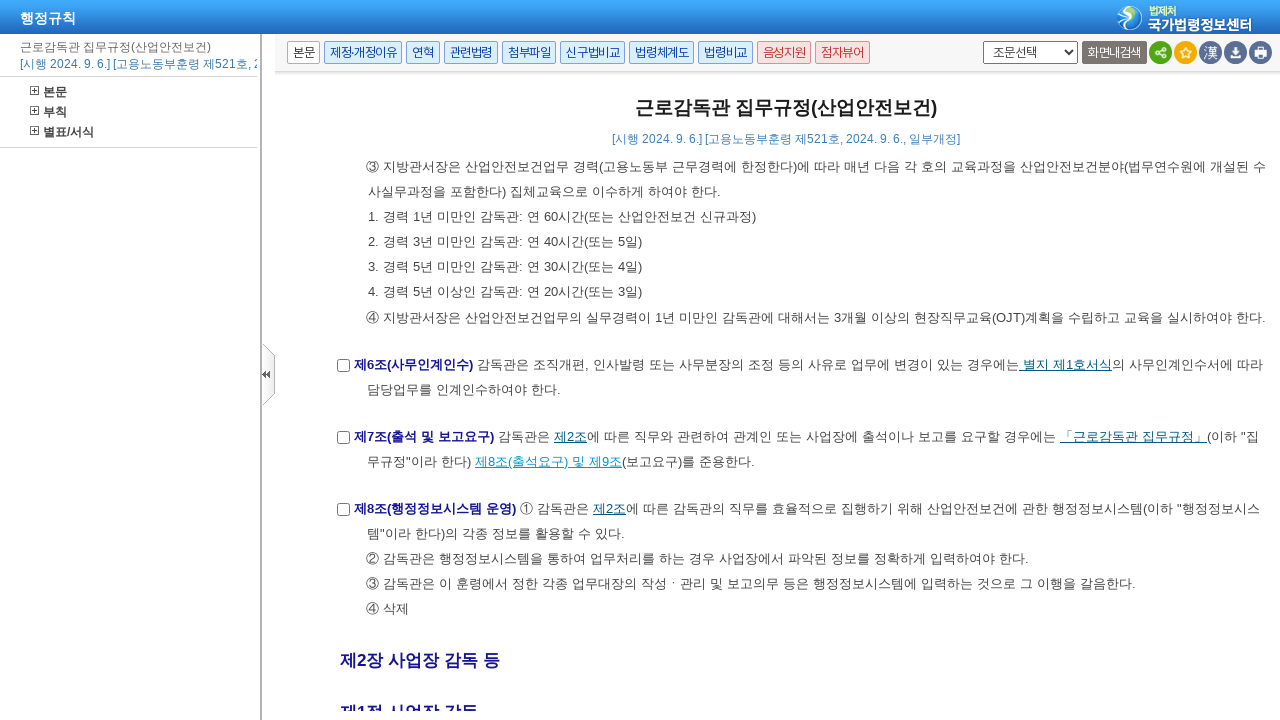

Clicked article link: 제2조 at (610, 508) on xpath=//a[contains(text(), '제') and contains(text(), '조') and text()[normalize-s
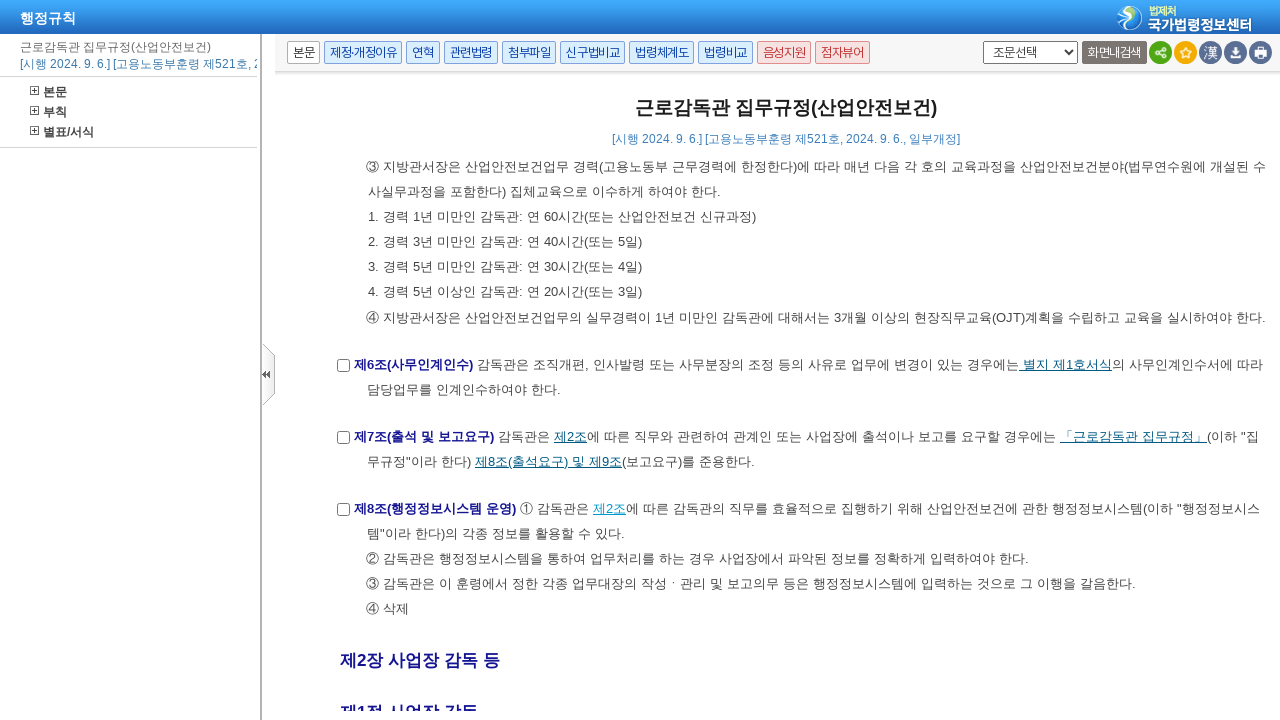

Waited 1 second after clicking '제2조'
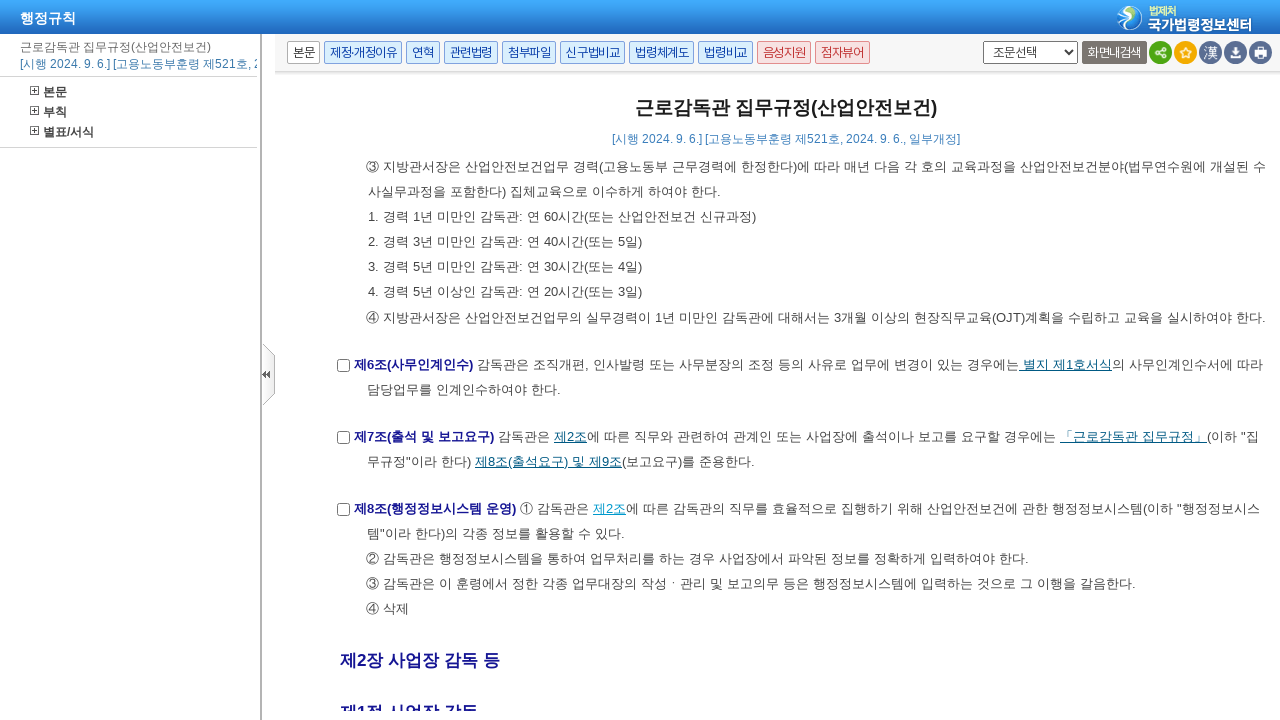

Clicked article link: 제155조 at (1000, 436) on xpath=//a[contains(text(), '제') and contains(text(), '조') and text()[normalize-s
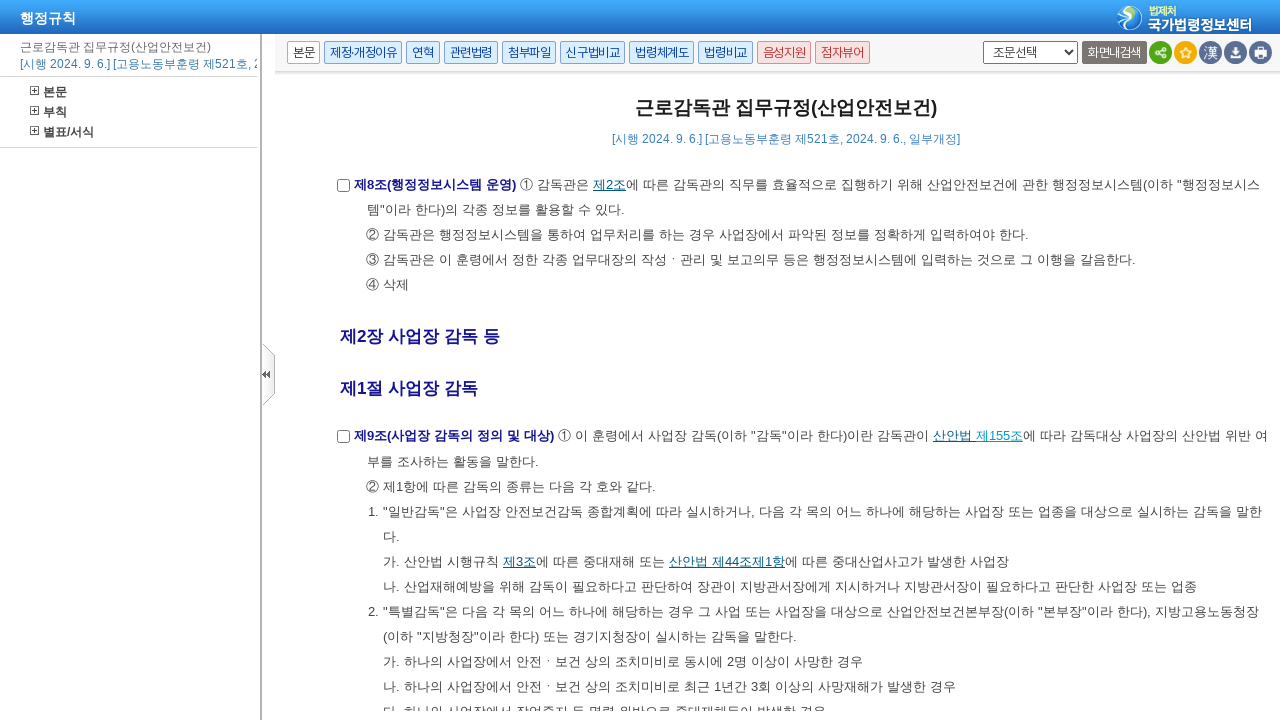

Waited 1 second after clicking '제155조'
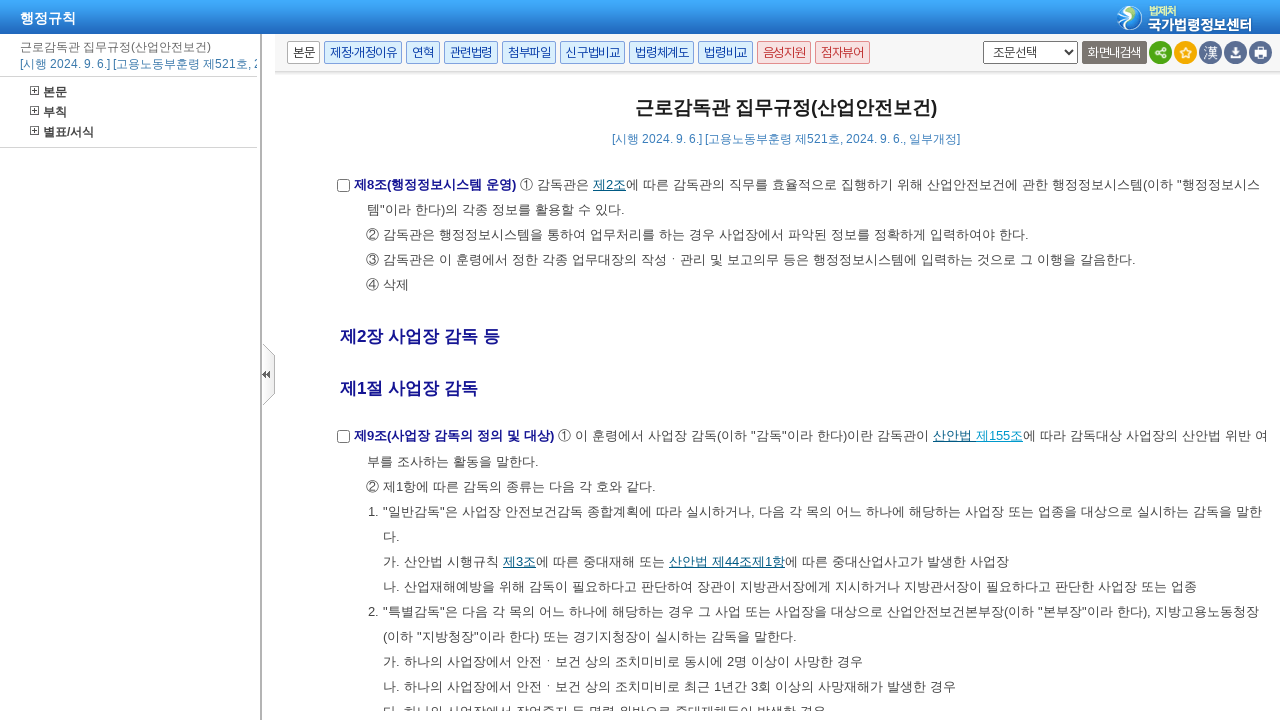

Clicked article link: 제3조 at (520, 561) on xpath=//a[contains(text(), '제') and contains(text(), '조') and text()[normalize-s
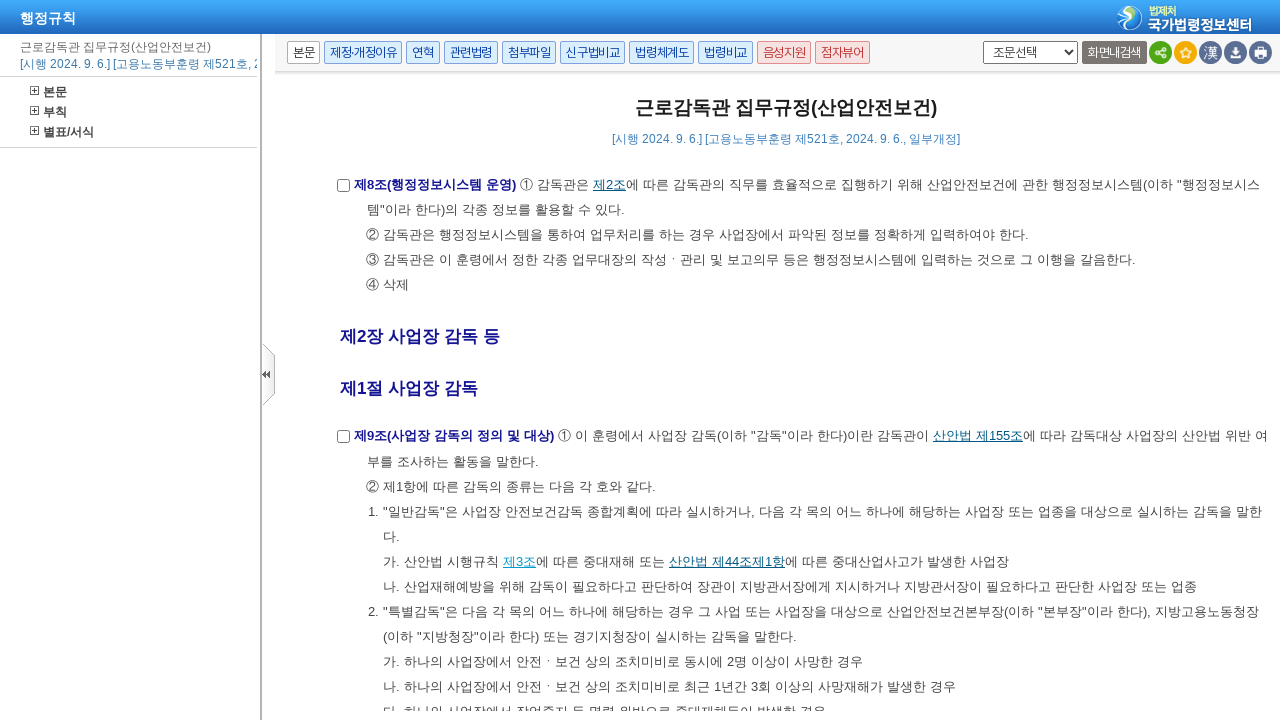

Waited 1 second after clicking '제3조'
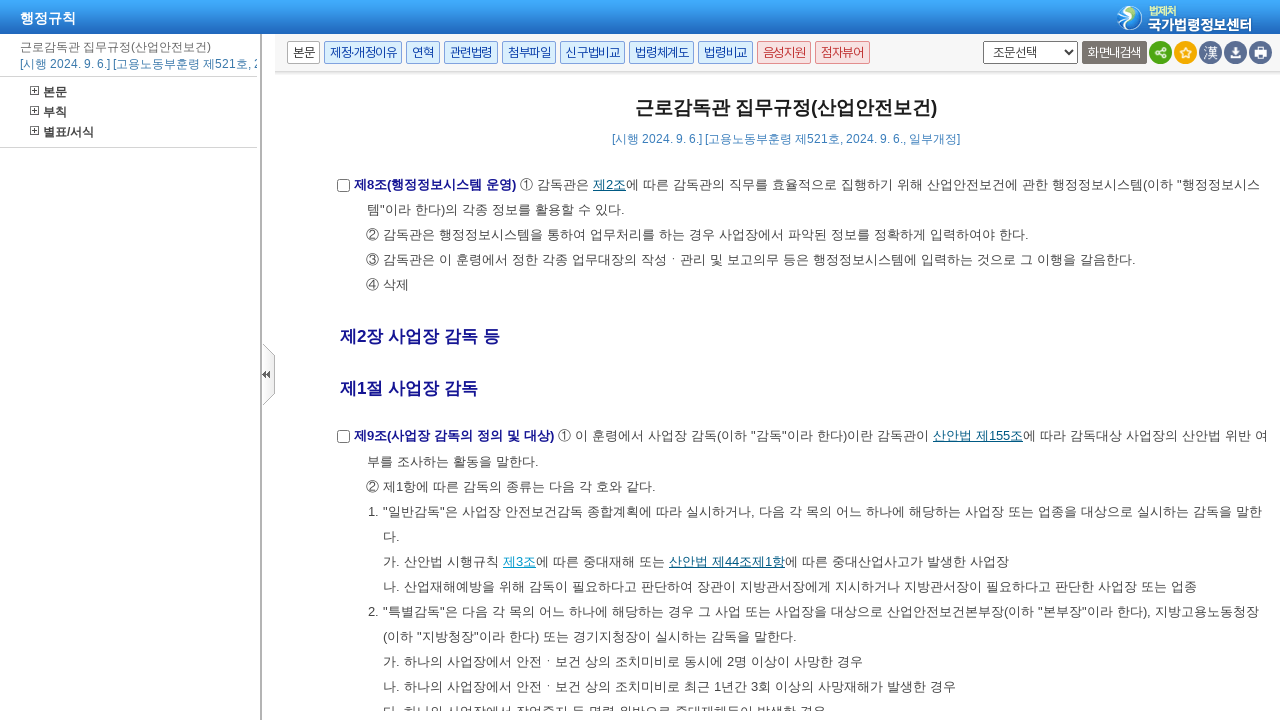

Clicked article link: 제44조제1항 at (748, 561) on xpath=//a[contains(text(), '제') and contains(text(), '조') and text()[normalize-s
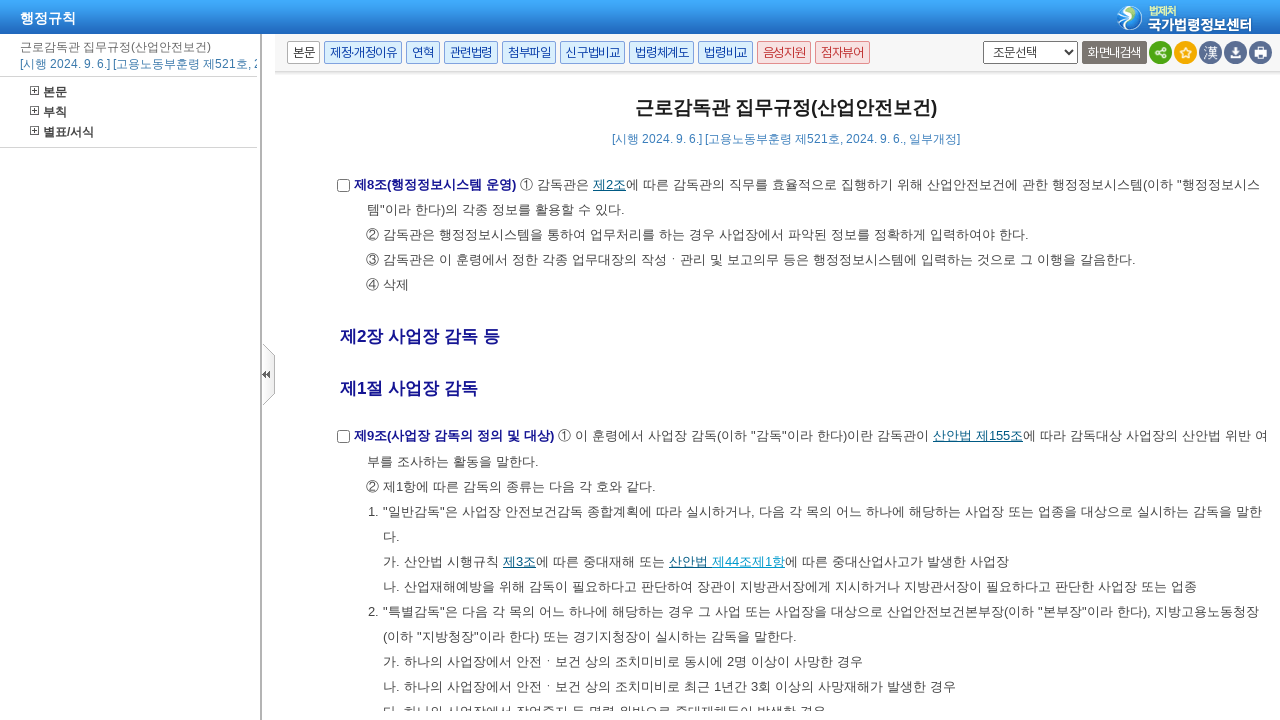

Waited 1 second after clicking '제44조제1항'
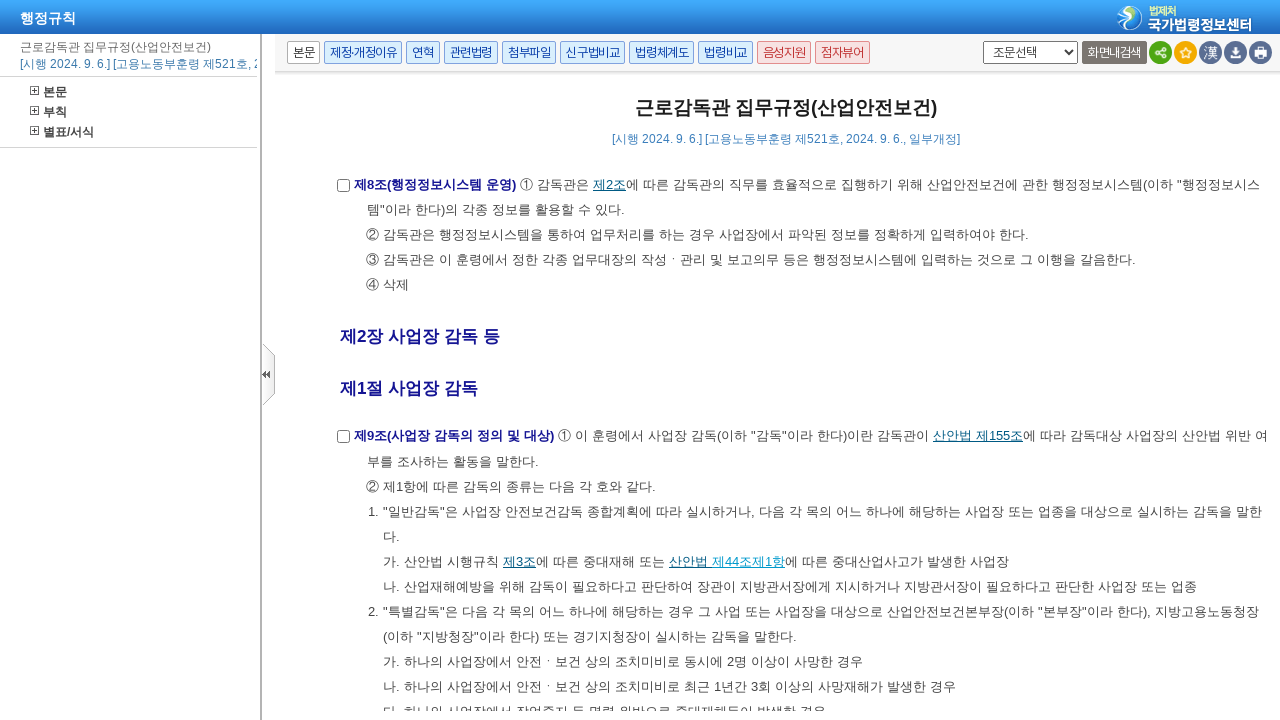

Clicked article link: 제9조제2항제1호가목 at (1168, 436) on xpath=//a[contains(text(), '제') and contains(text(), '조') and text()[normalize-s
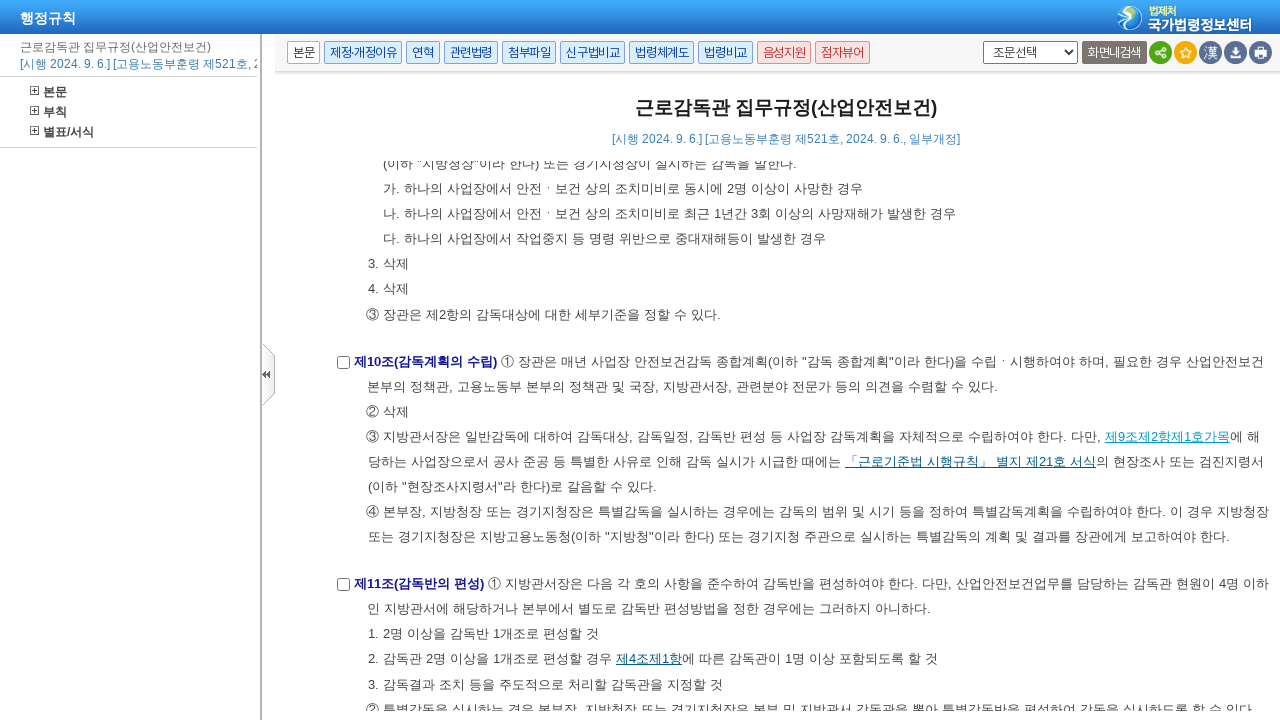

Waited 1 second after clicking '제9조제2항제1호가목'
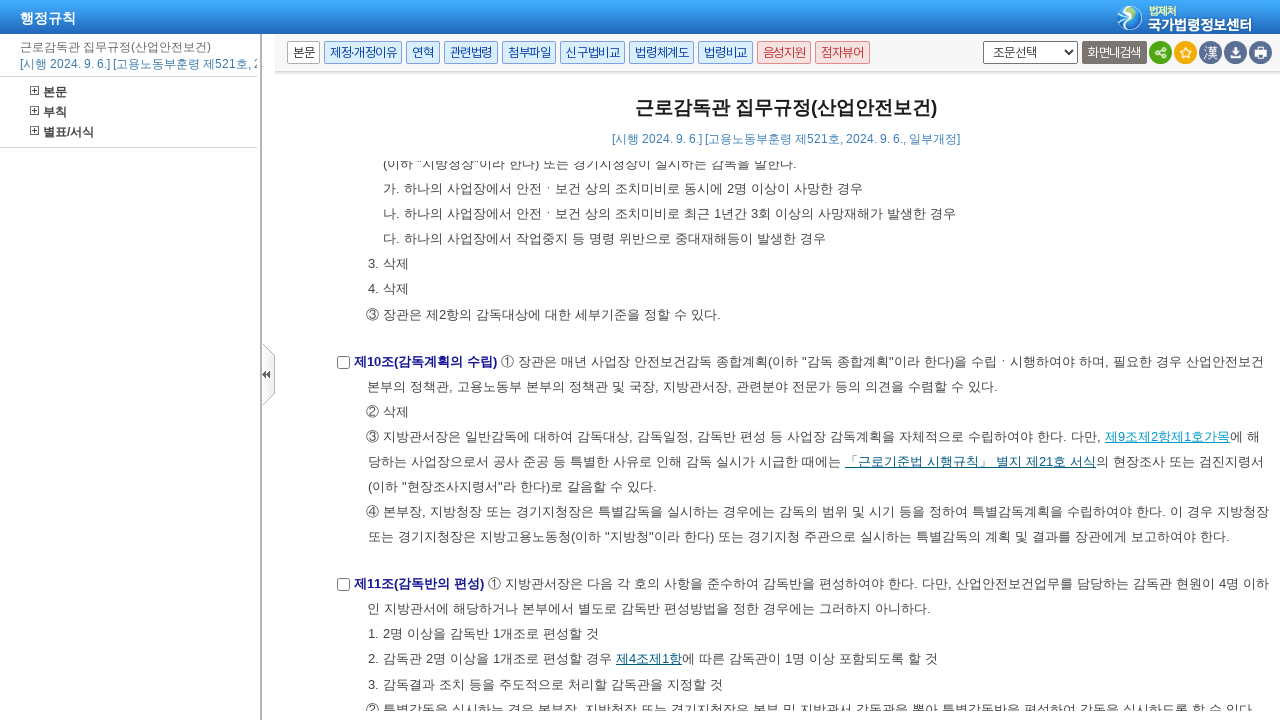

Clicked article link: 제4조제1항 at (649, 659) on xpath=//a[contains(text(), '제') and contains(text(), '조') and text()[normalize-s
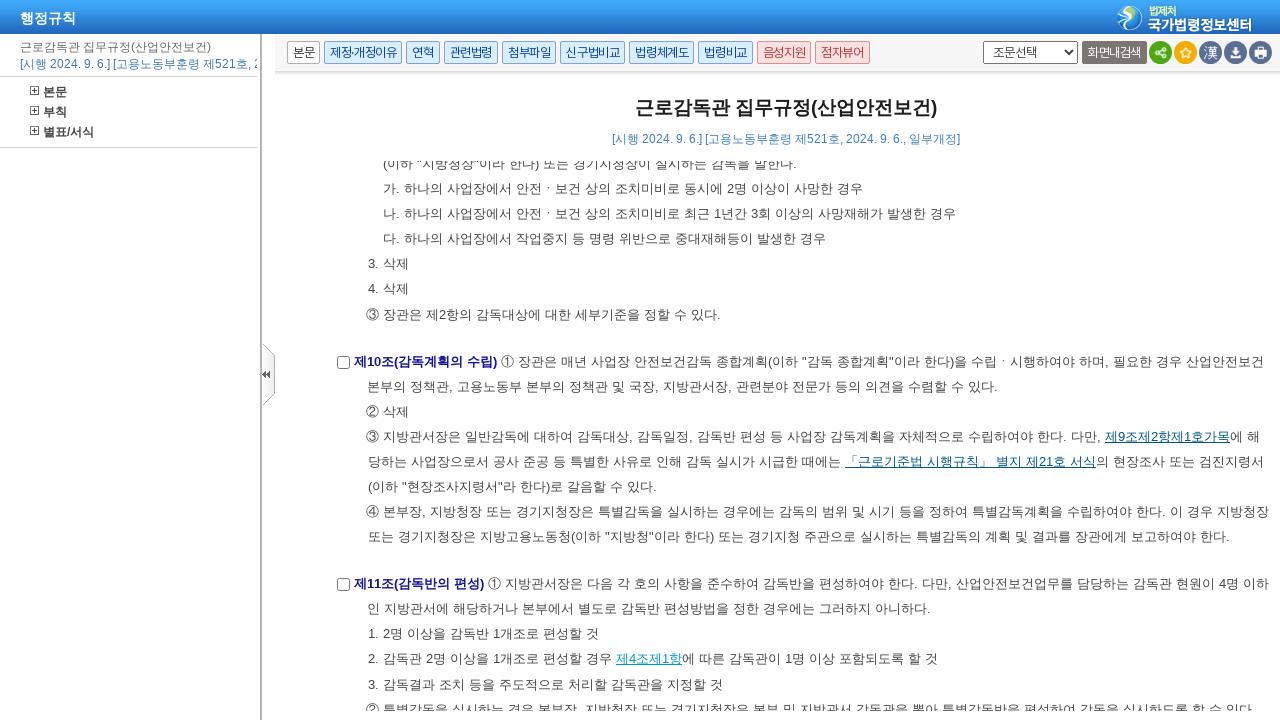

Waited 1 second after clicking '제4조제1항'
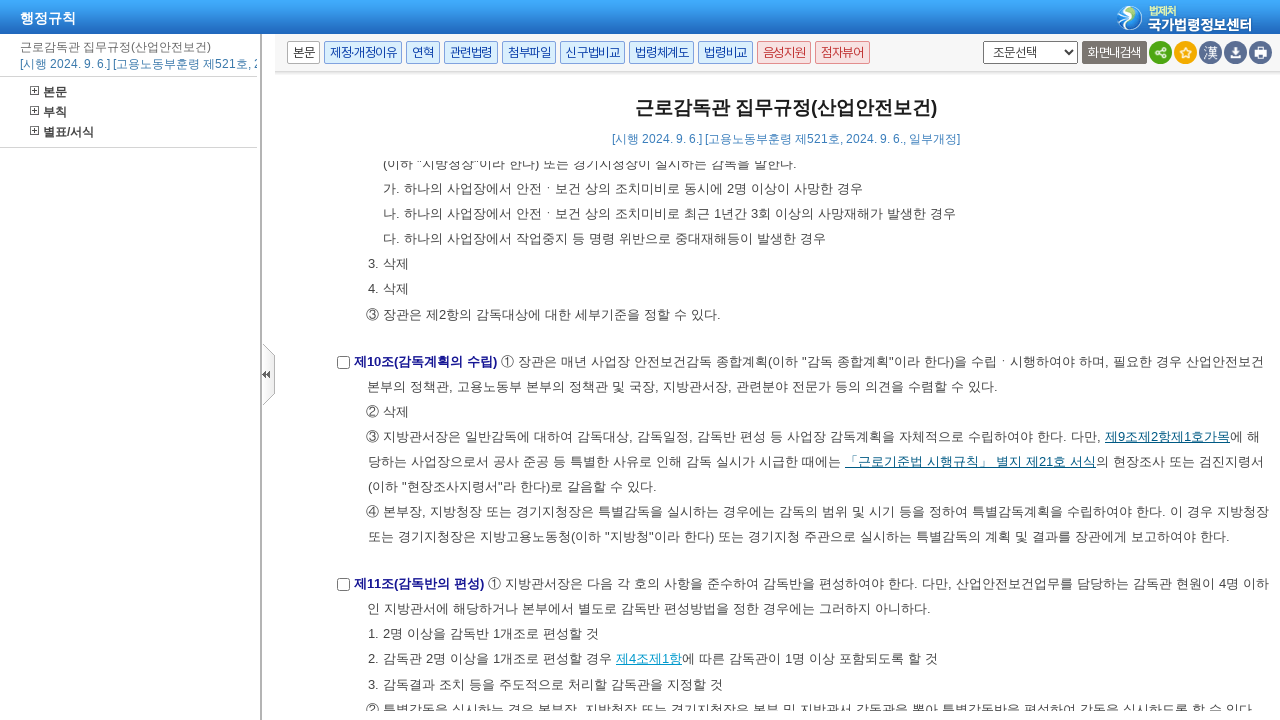

Clicked article link: 제14조 at (668, 436) on xpath=//a[contains(text(), '제') and contains(text(), '조') and text()[normalize-s
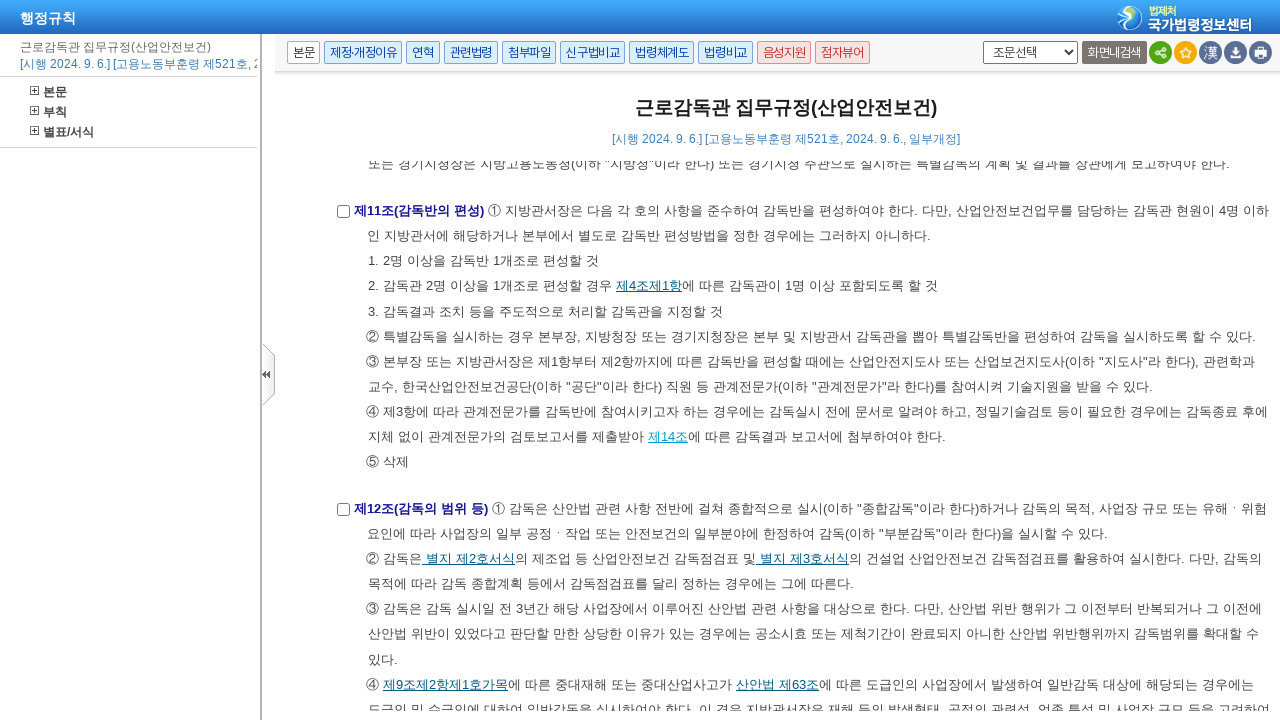

Waited 1 second after clicking '제14조'
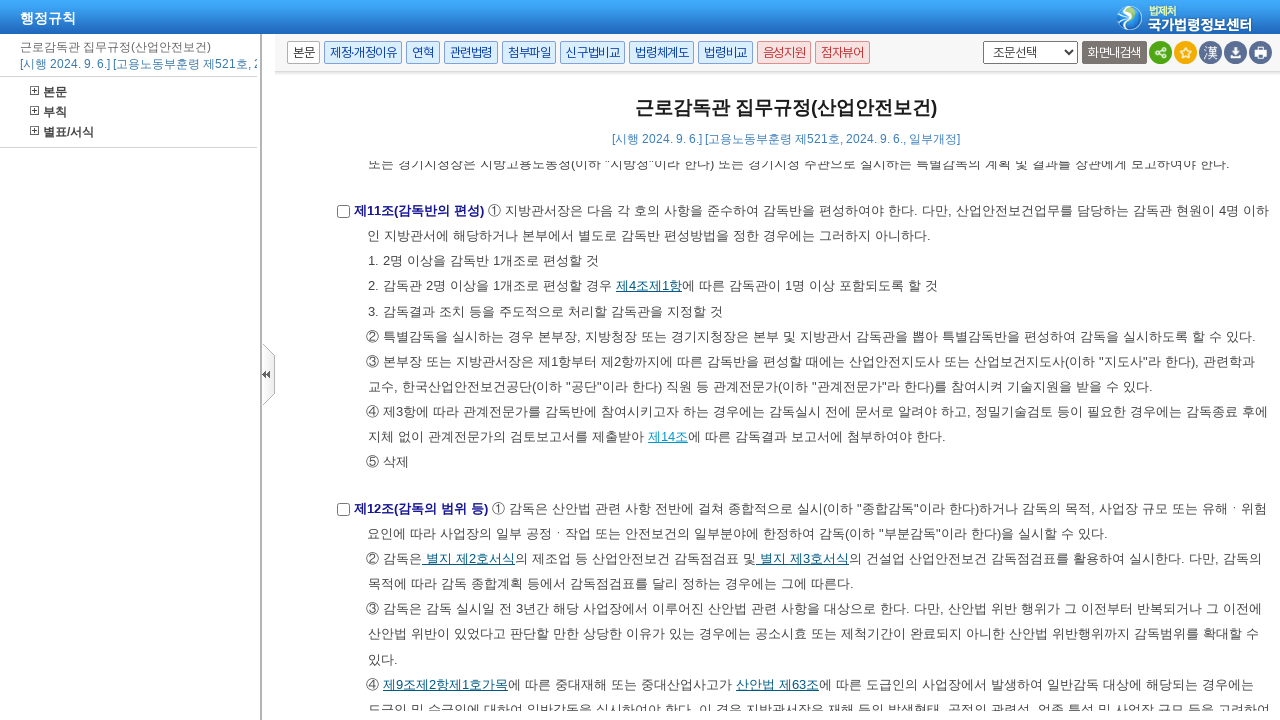

Clicked article link: 제9조제2항제1호가목 at (446, 684) on xpath=//a[contains(text(), '제') and contains(text(), '조') and text()[normalize-s
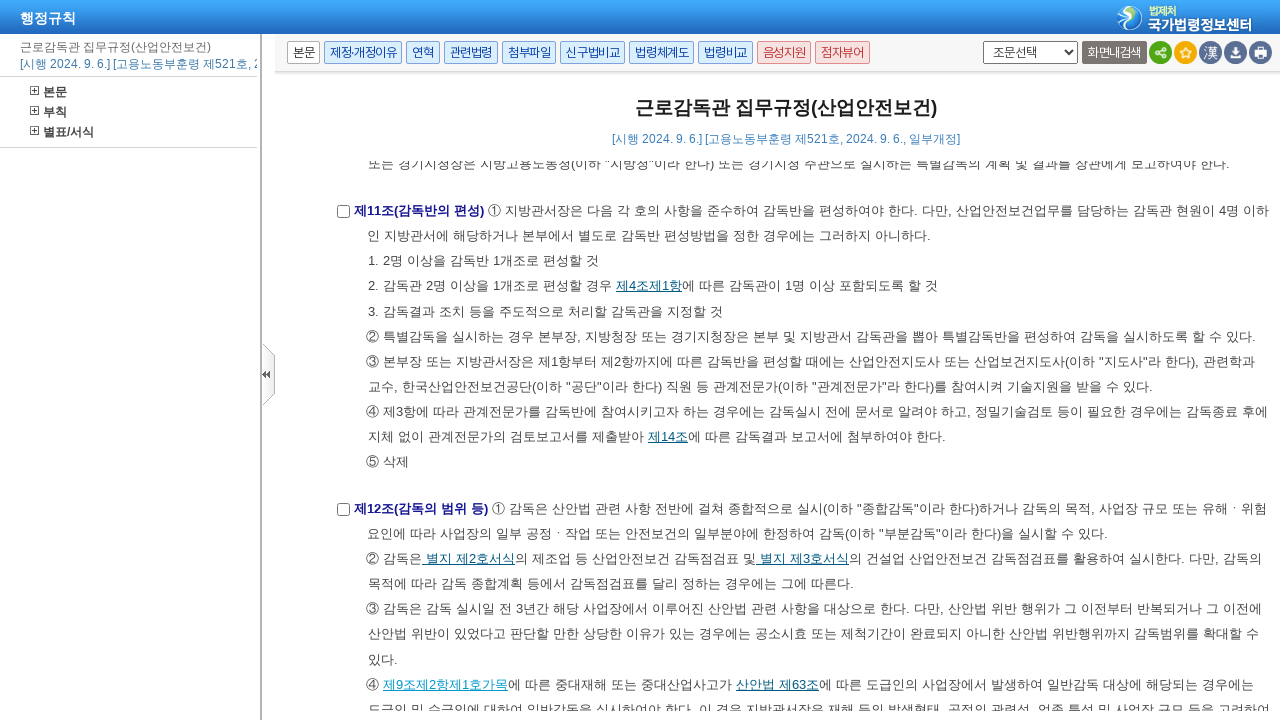

Waited 1 second after clicking '제9조제2항제1호가목'
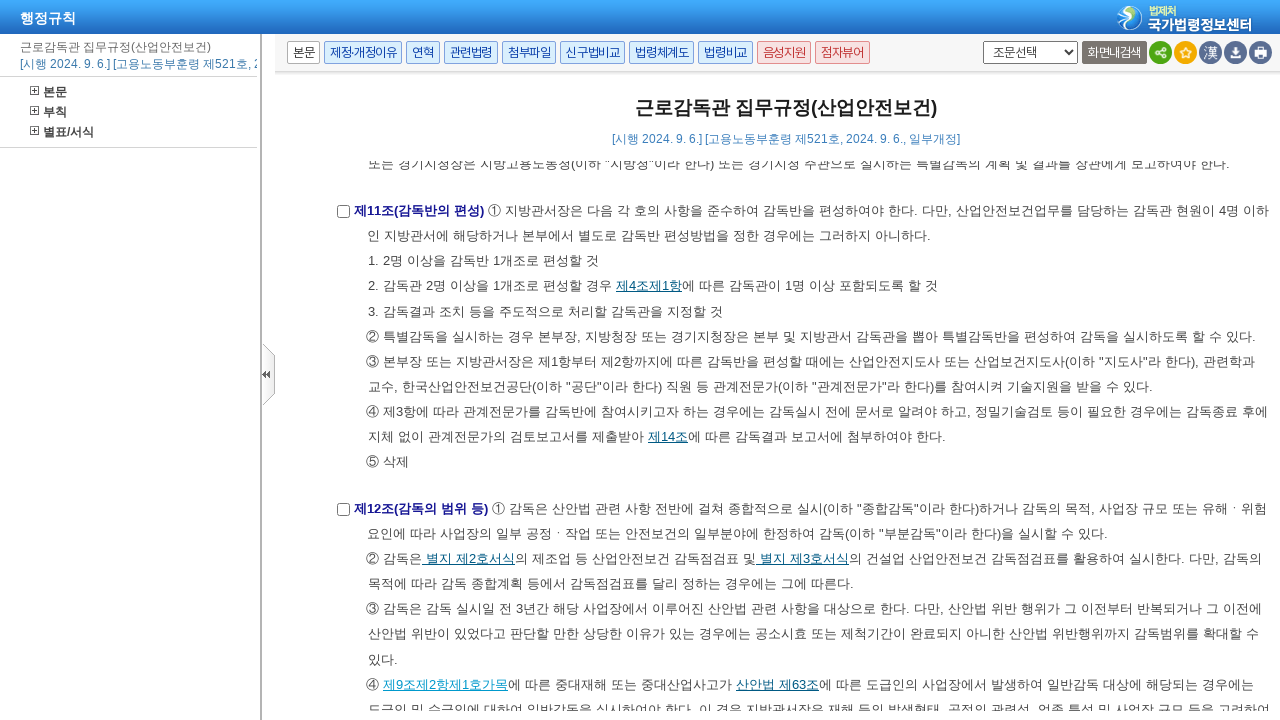

Clicked article link: 제63조 at (799, 684) on xpath=//a[contains(text(), '제') and contains(text(), '조') and text()[normalize-s
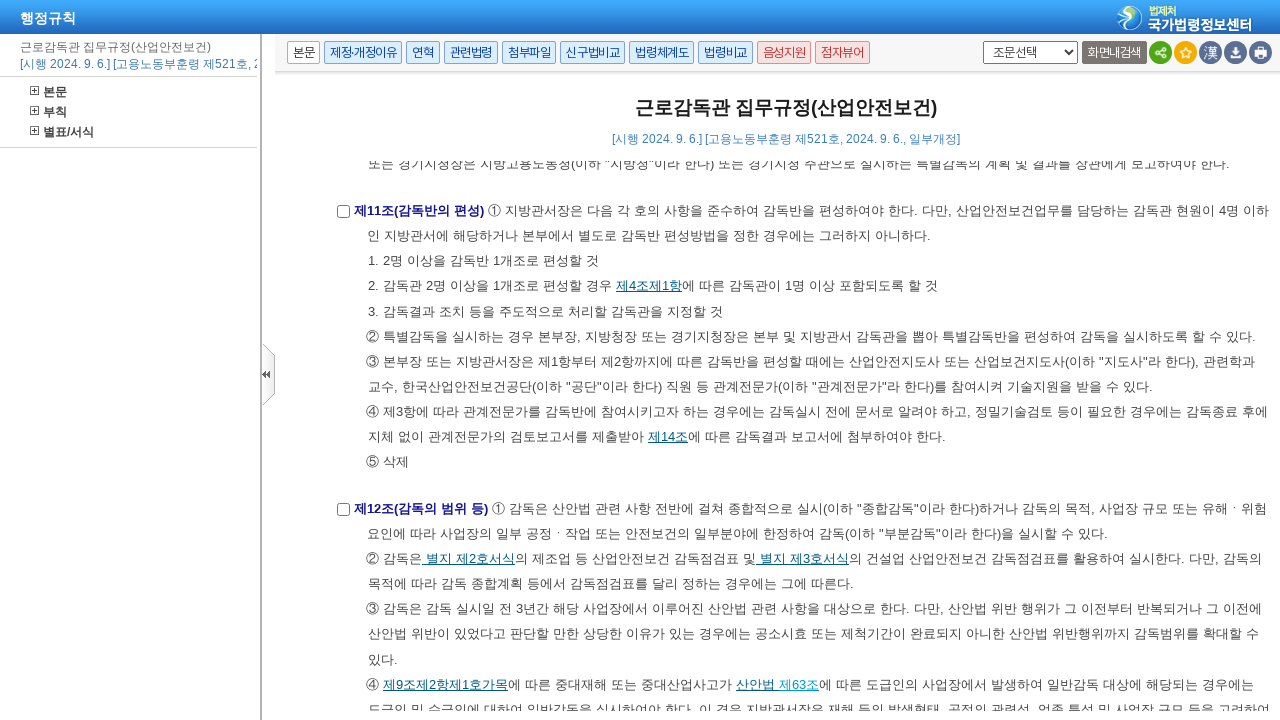

Waited 1 second after clicking '제63조'
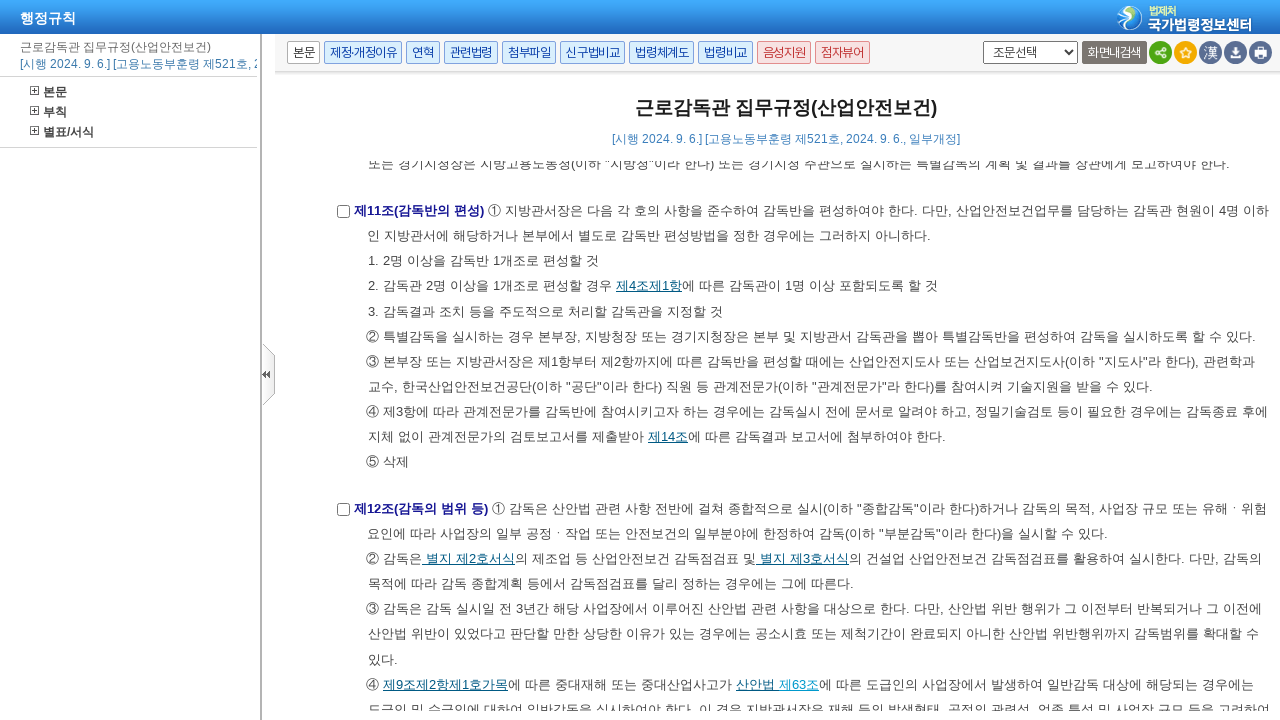

Clicked article link: 제9조제2항제1호 at (514, 436) on xpath=//a[contains(text(), '제') and contains(text(), '조') and text()[normalize-s
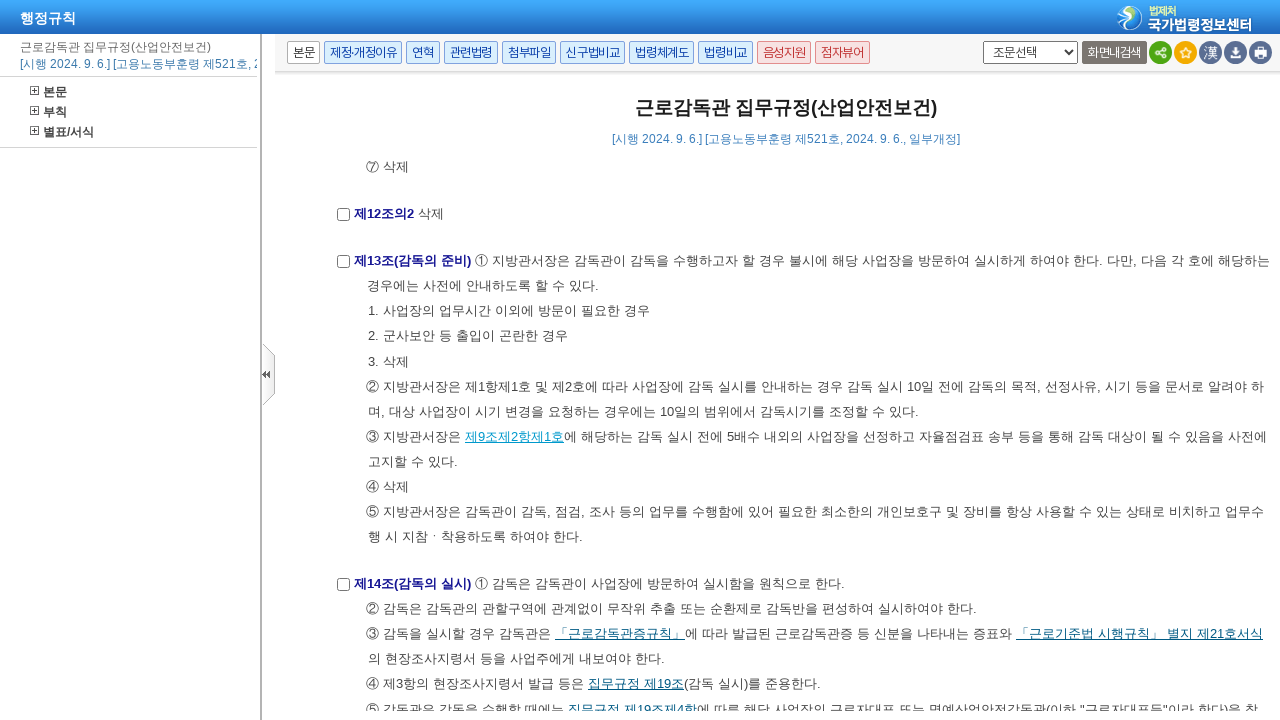

Waited 1 second after clicking '제9조제2항제1호'
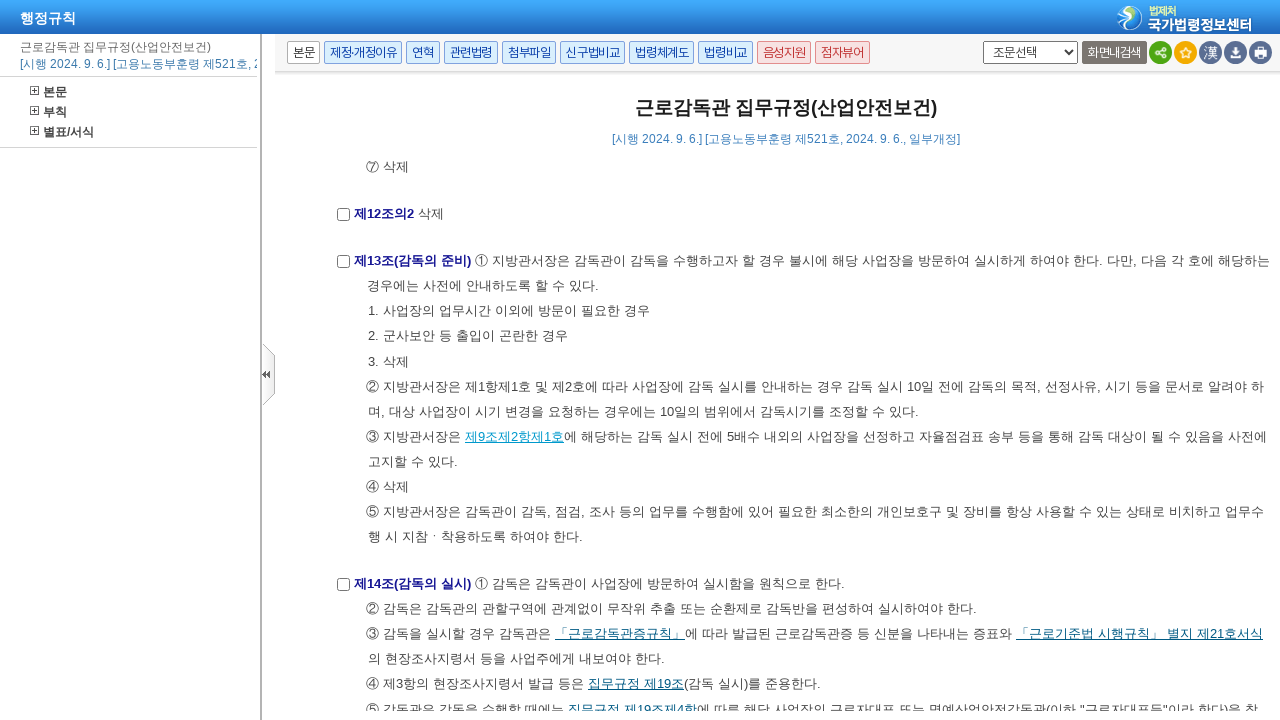

Clicked article link: 제19조 at (664, 684) on xpath=//a[contains(text(), '제') and contains(text(), '조') and text()[normalize-s
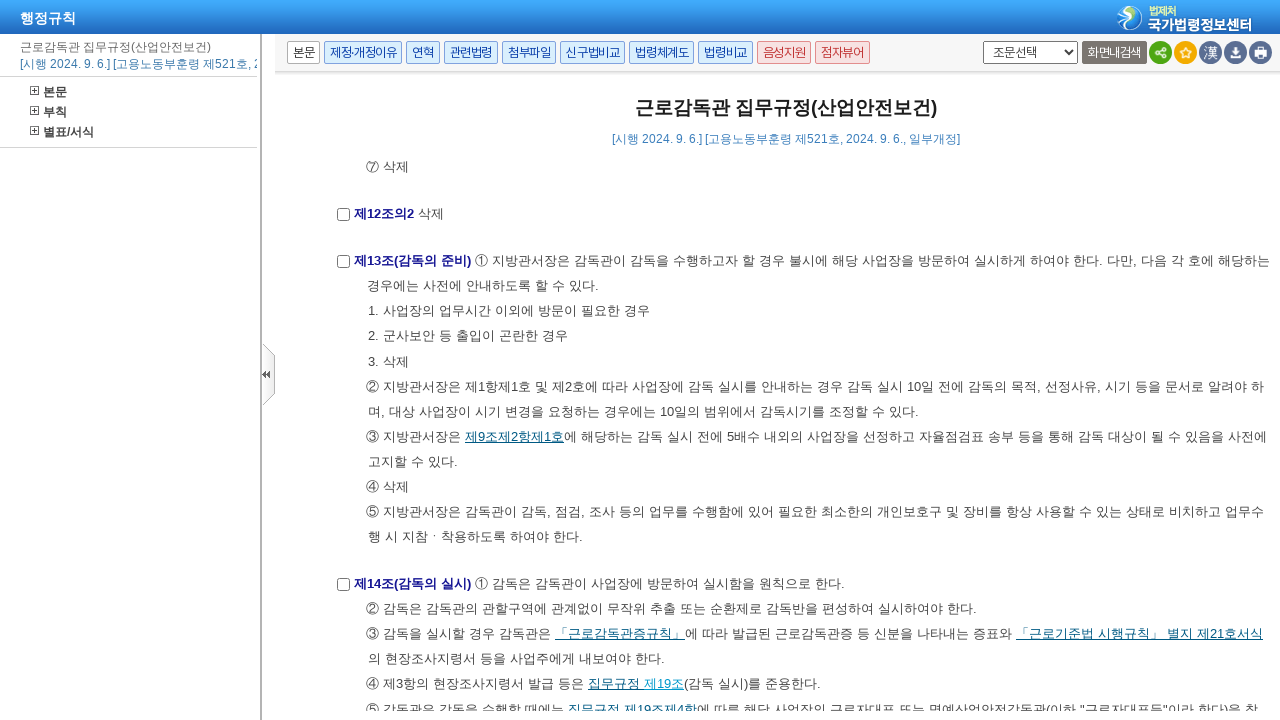

Waited 1 second after clicking '제19조'
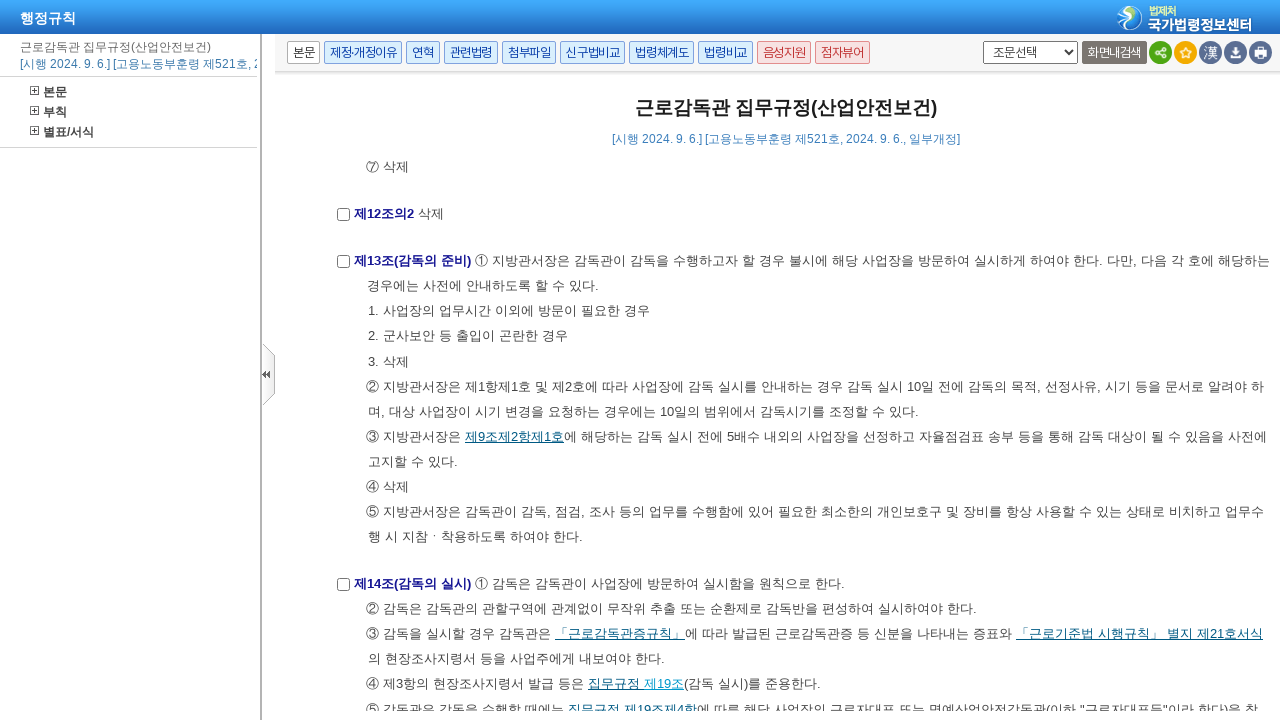

Clicked article link: 제19조제4항 at (660, 703) on xpath=//a[contains(text(), '제') and contains(text(), '조') and text()[normalize-s
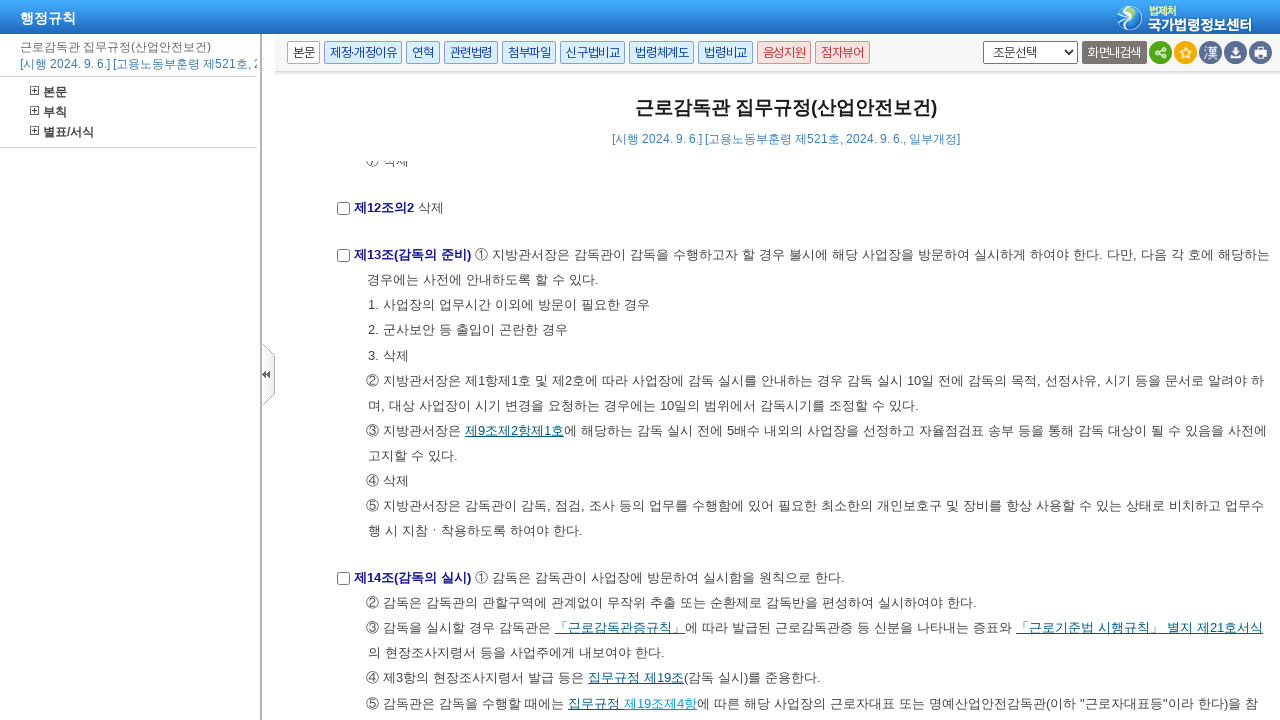

Waited 1 second after clicking '제19조제4항'
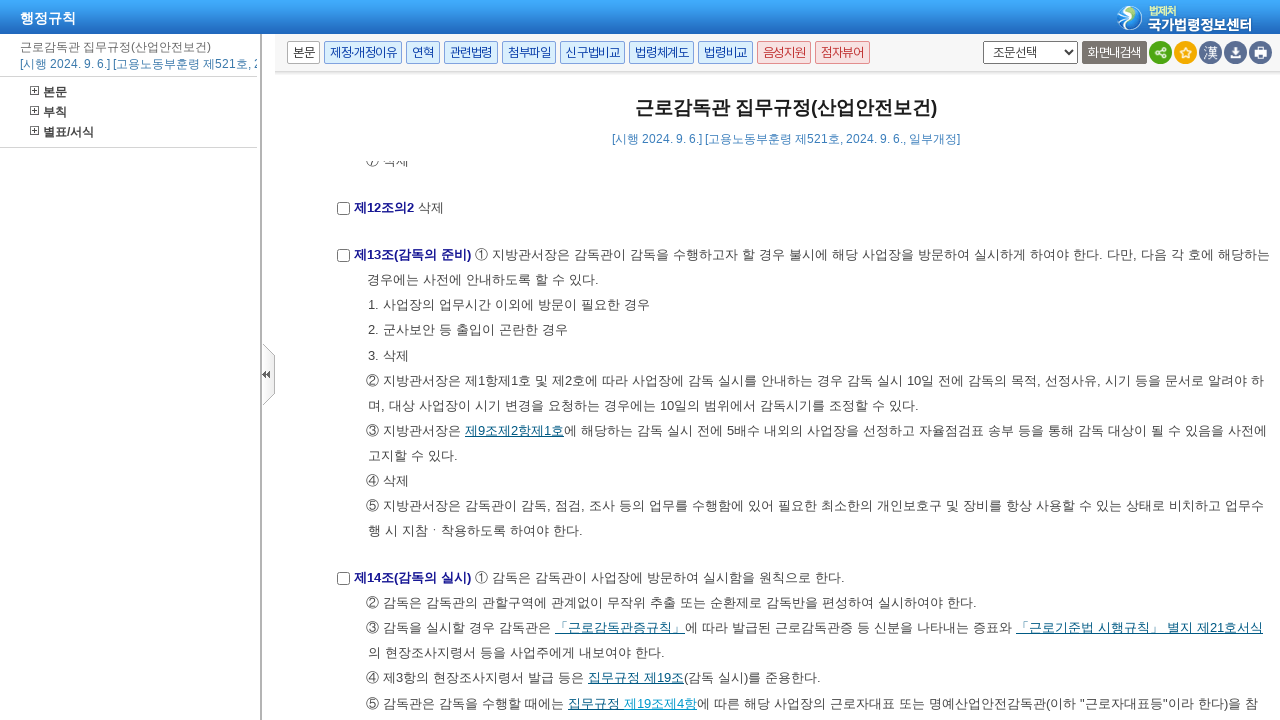

Clicked article link: 제155조제2항 at (522, 436) on xpath=//a[contains(text(), '제') and contains(text(), '조') and text()[normalize-s
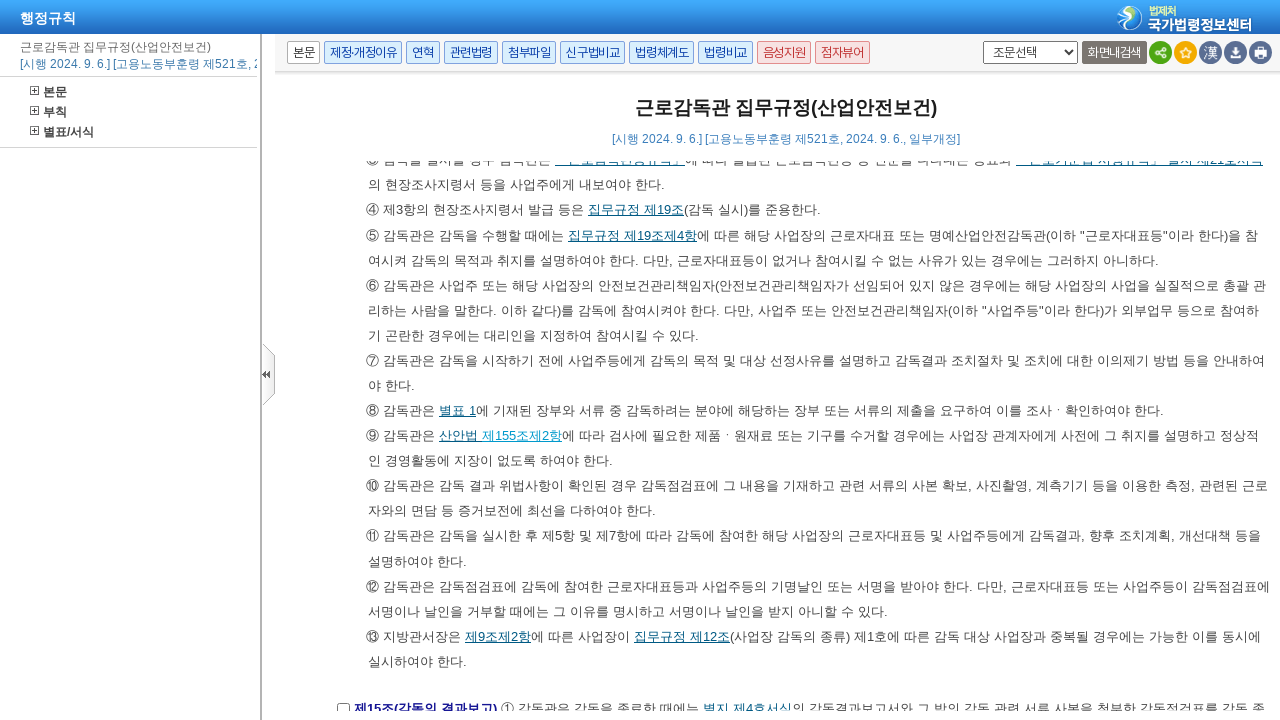

Waited 1 second after clicking '제155조제2항'
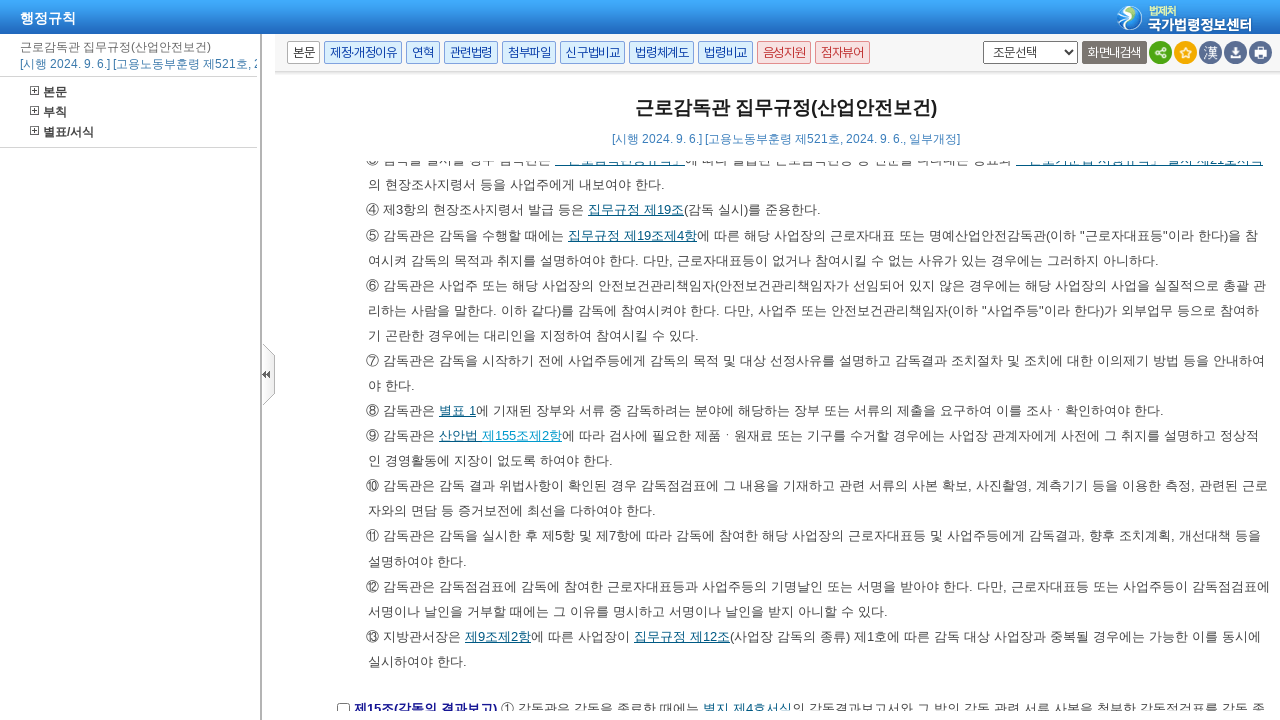

Clicked article link: 제9조제2항 at (498, 636) on xpath=//a[contains(text(), '제') and contains(text(), '조') and text()[normalize-s
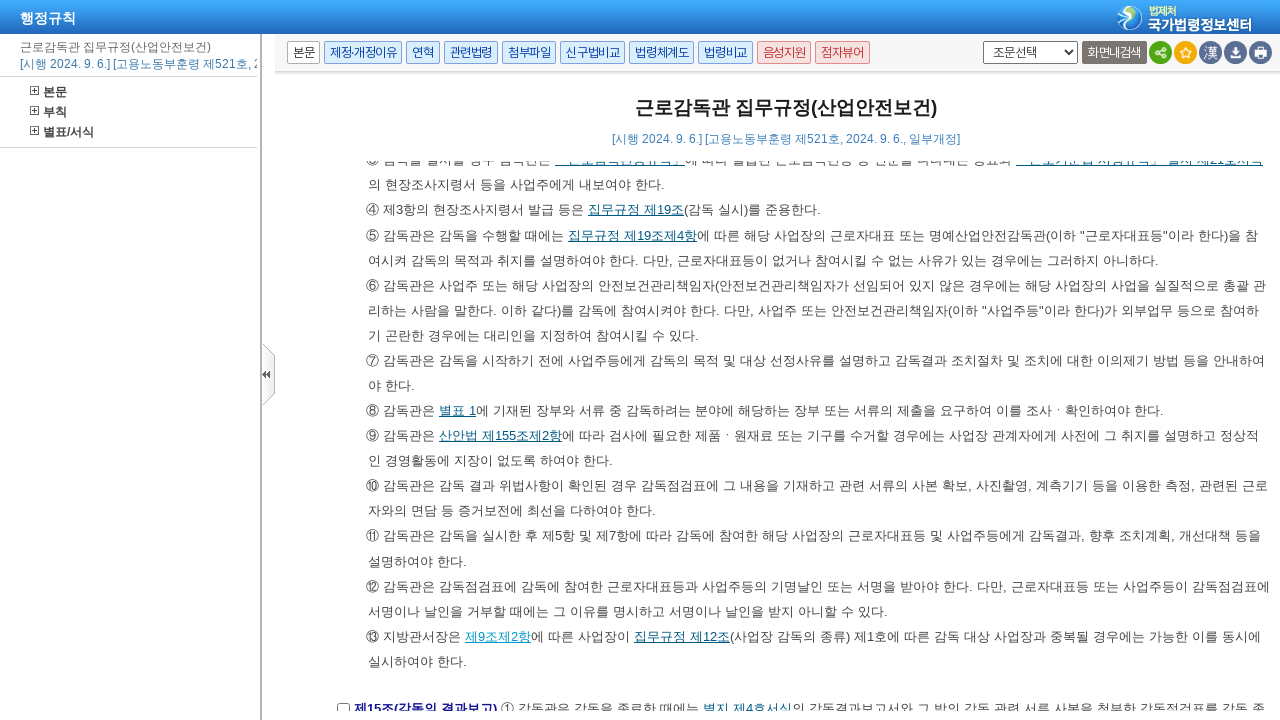

Waited 1 second after clicking '제9조제2항'
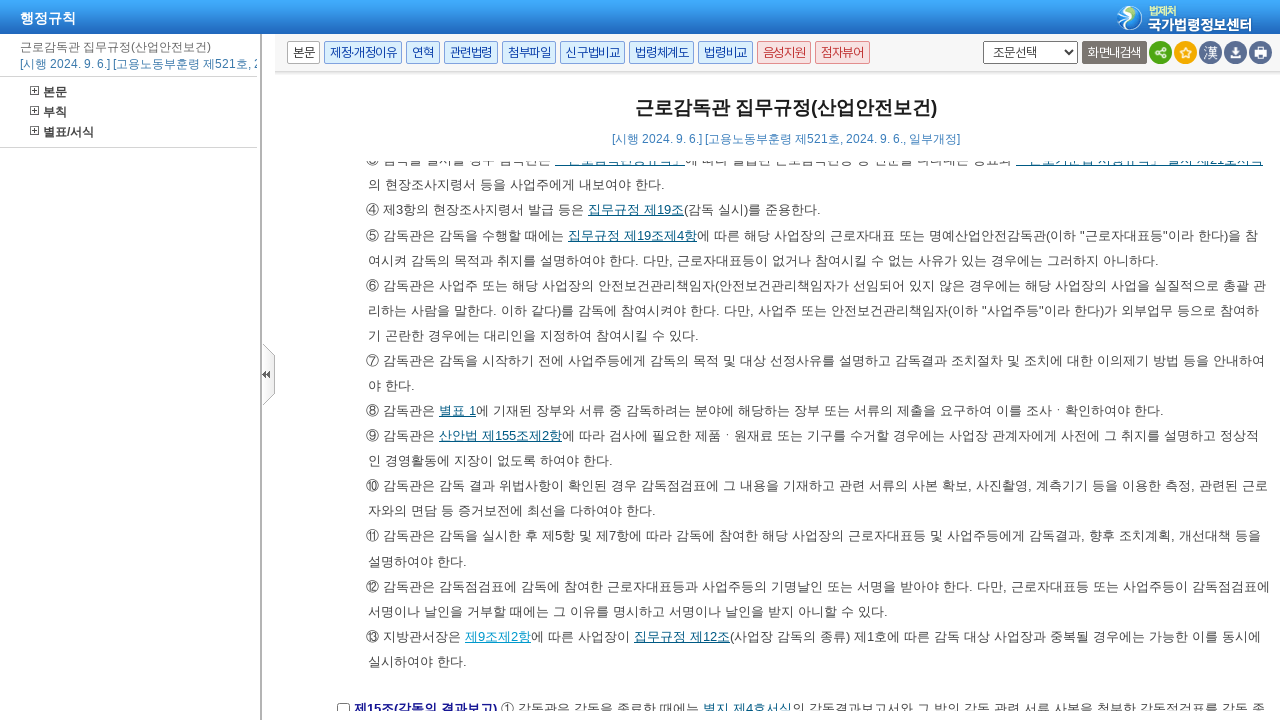

Clicked article link: 제12조 at (710, 636) on xpath=//a[contains(text(), '제') and contains(text(), '조') and text()[normalize-s
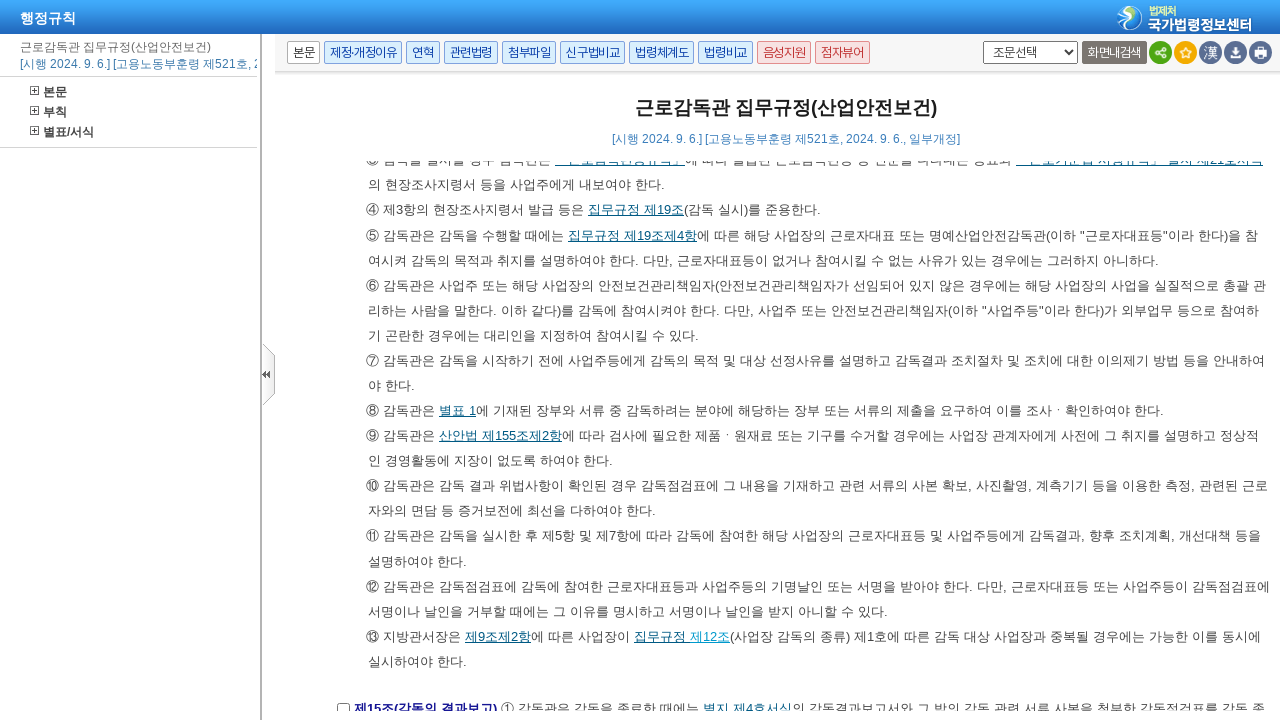

Waited 1 second after clicking '제12조'
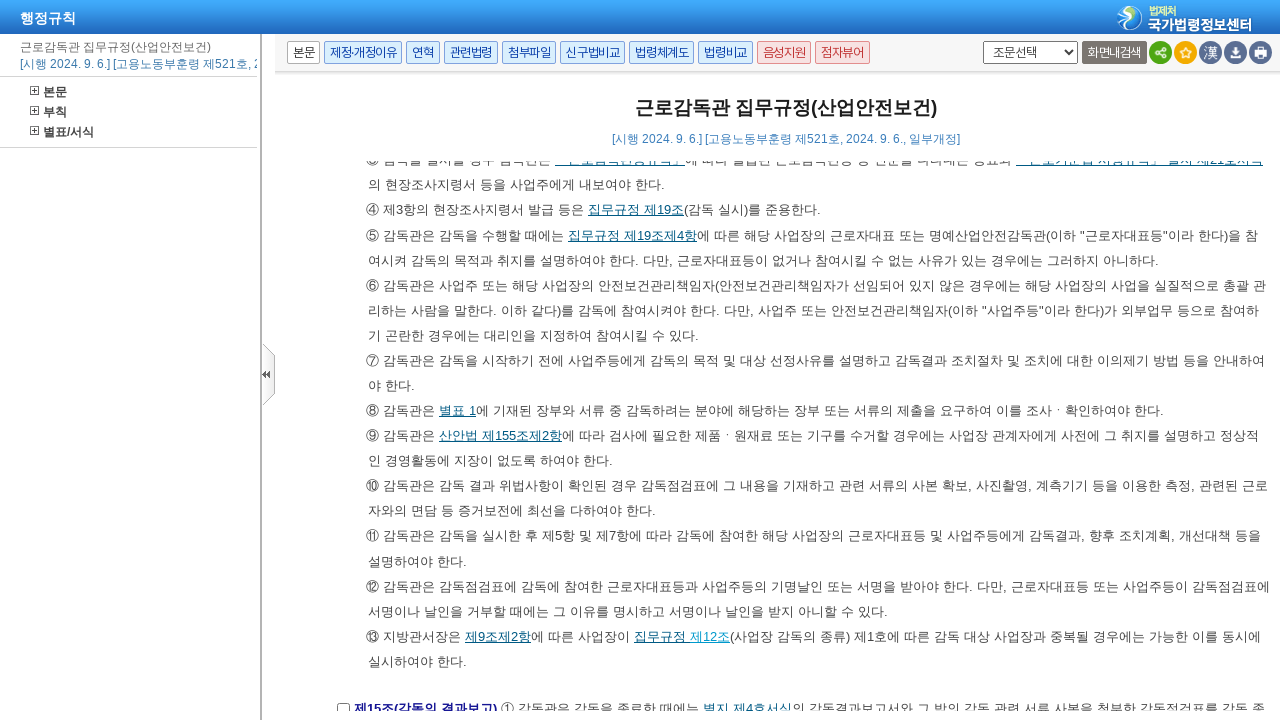

Clicked article link: 제16조제1항 또는 제2항 at (674, 436) on xpath=//a[contains(text(), '제') and contains(text(), '조') and text()[normalize-s
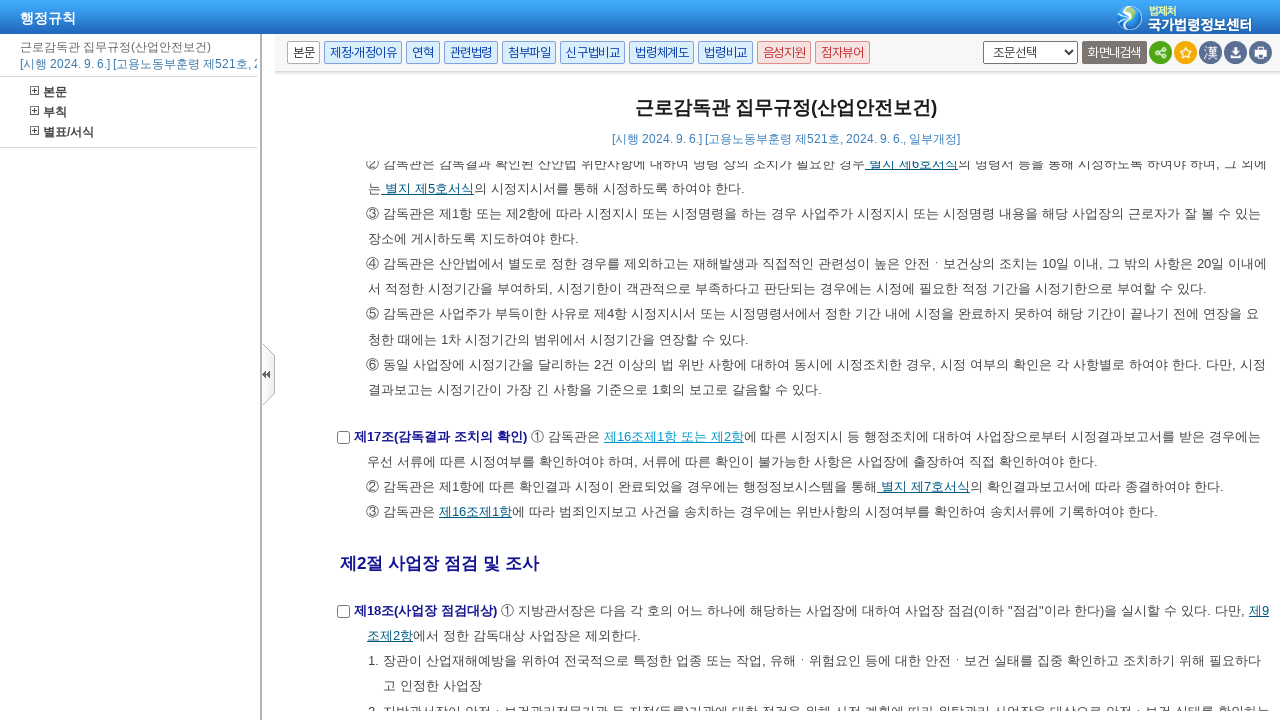

Waited 1 second after clicking '제16조제1항 또는 제2항'
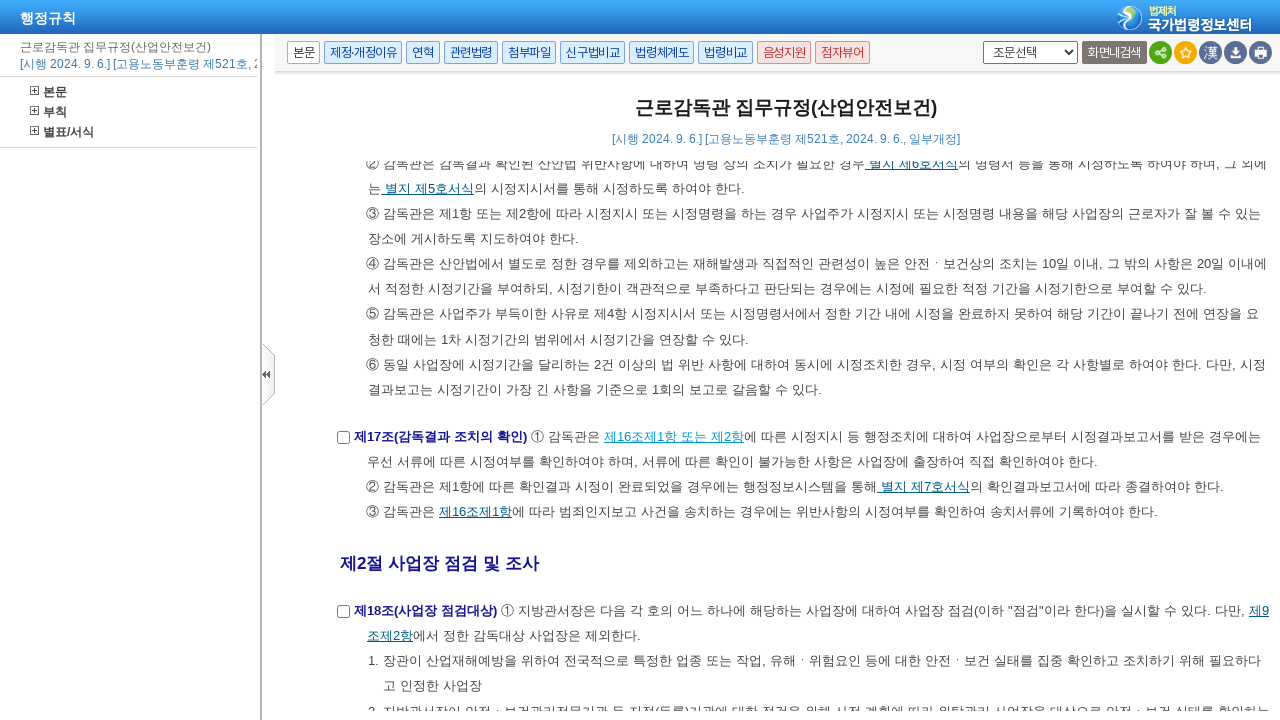

Clicked article link: 제16조제1항 at (476, 512) on xpath=//a[contains(text(), '제') and contains(text(), '조') and text()[normalize-s
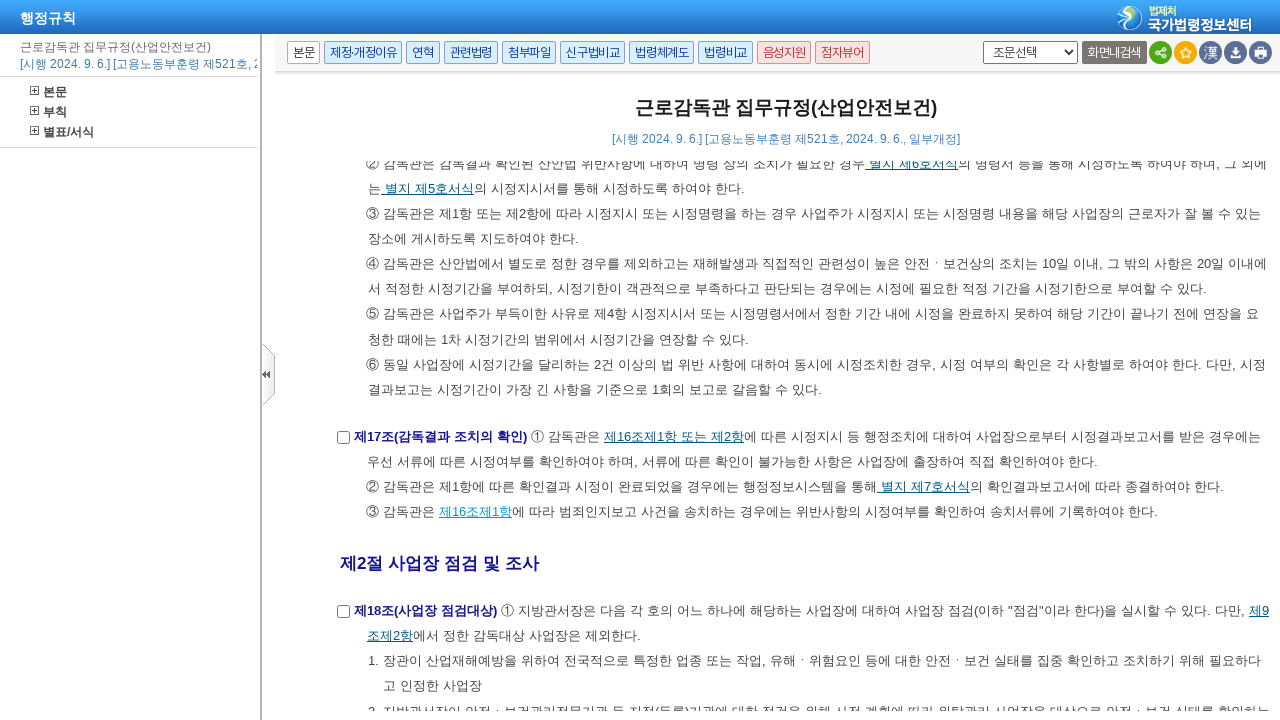

Waited 1 second after clicking '제16조제1항'
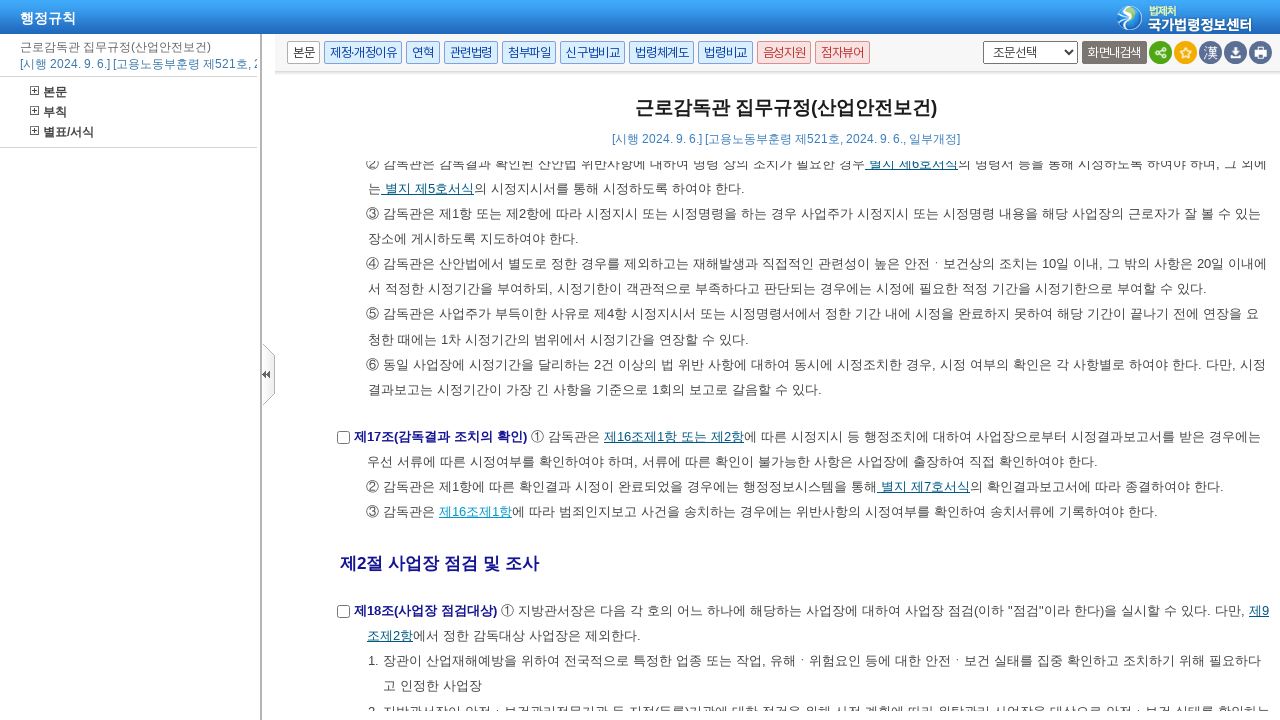

Clicked article link: 제9조제2항 at (1259, 611) on xpath=//a[contains(text(), '제') and contains(text(), '조') and text()[normalize-s
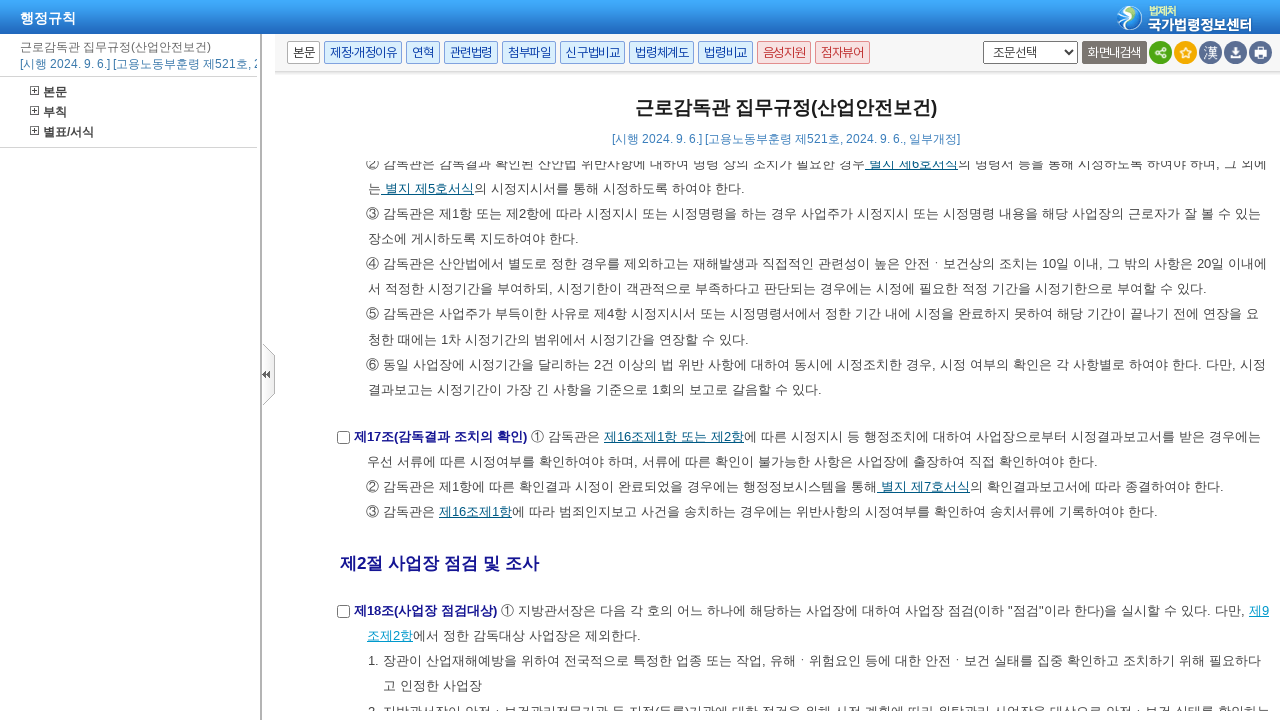

Waited 1 second after clicking '제9조제2항'
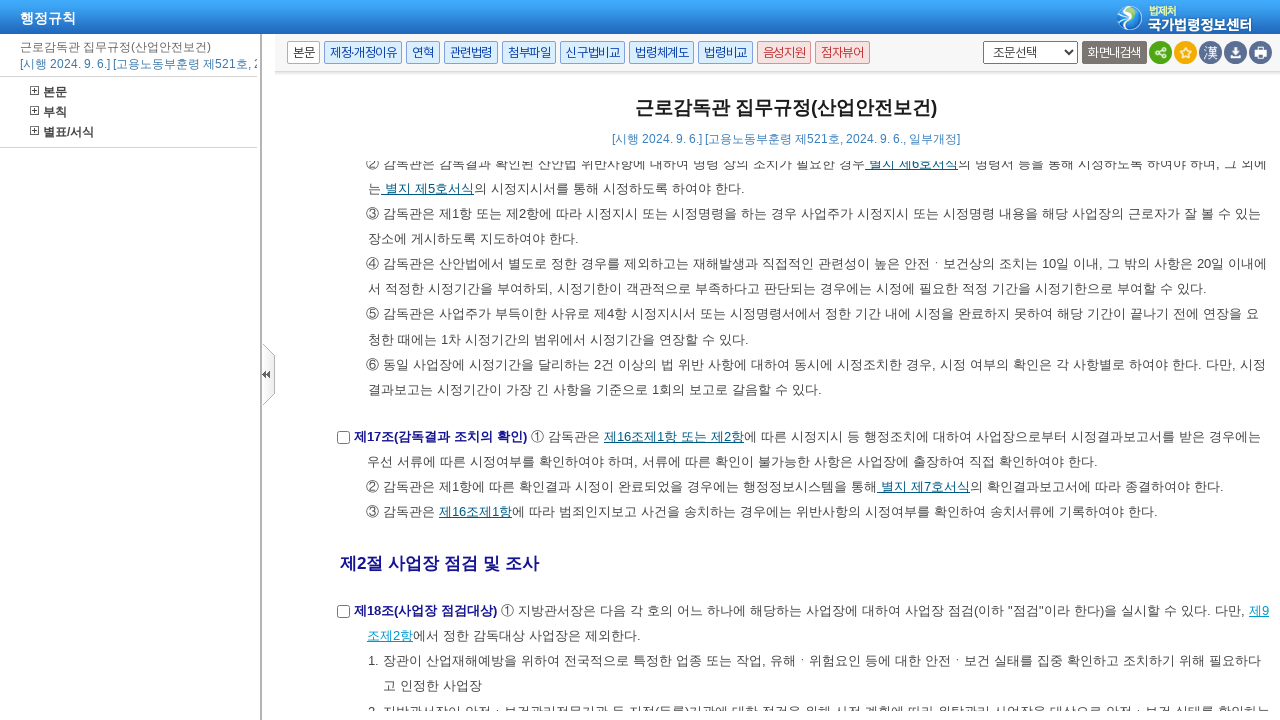

Clicked article link: 제9조제2항 at (608, 436) on xpath=//a[contains(text(), '제') and contains(text(), '조') and text()[normalize-s
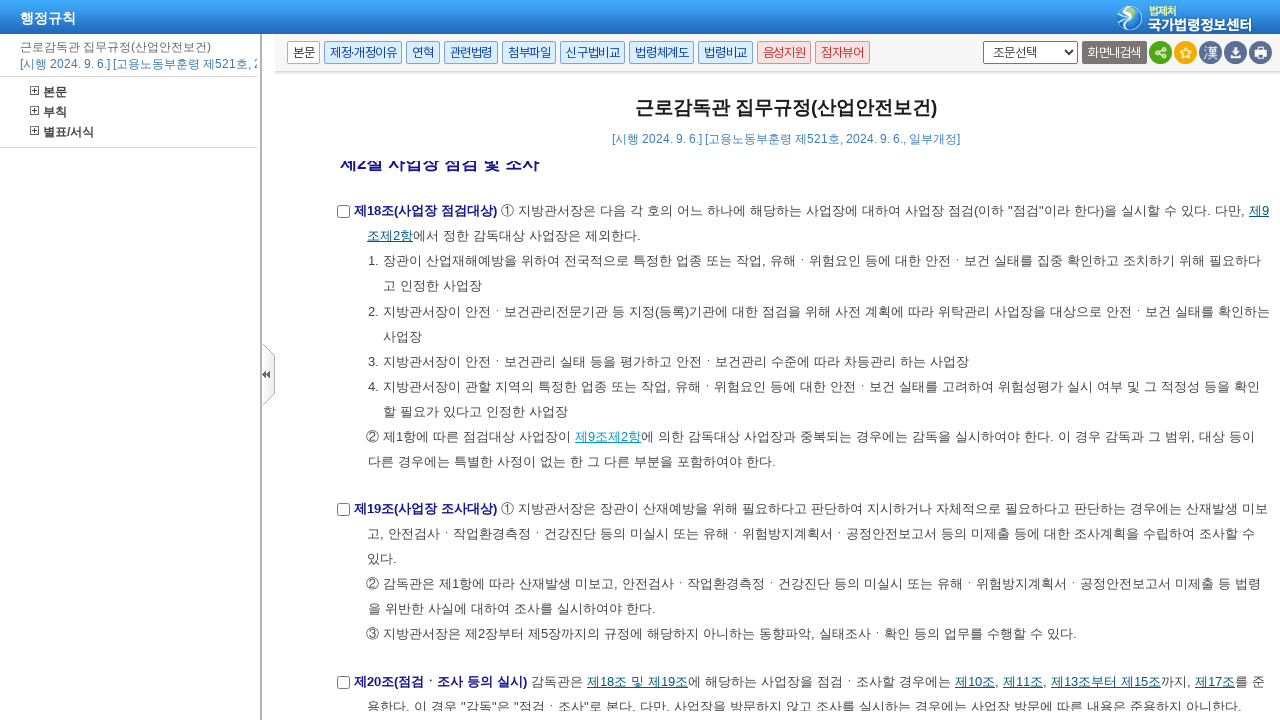

Waited 1 second after clicking '제9조제2항'
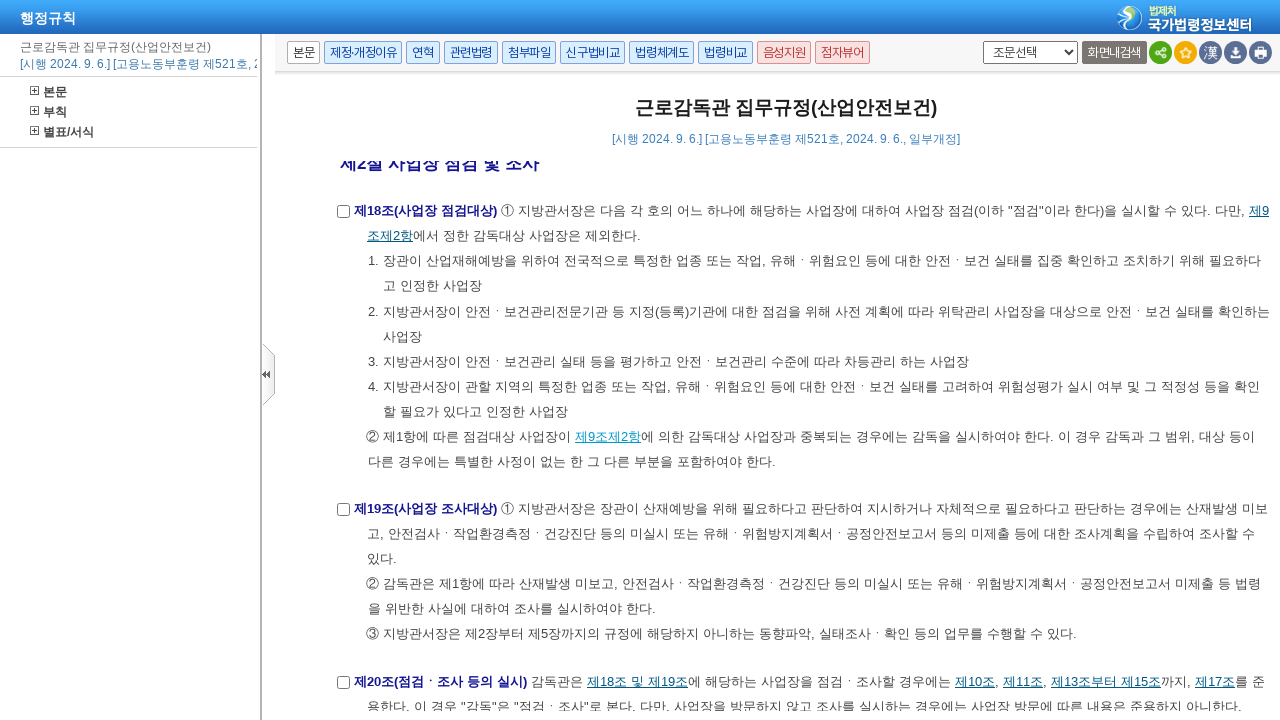

Clicked article link: 제18조 및 제19조 at (638, 681) on xpath=//a[contains(text(), '제') and contains(text(), '조') and text()[normalize-s
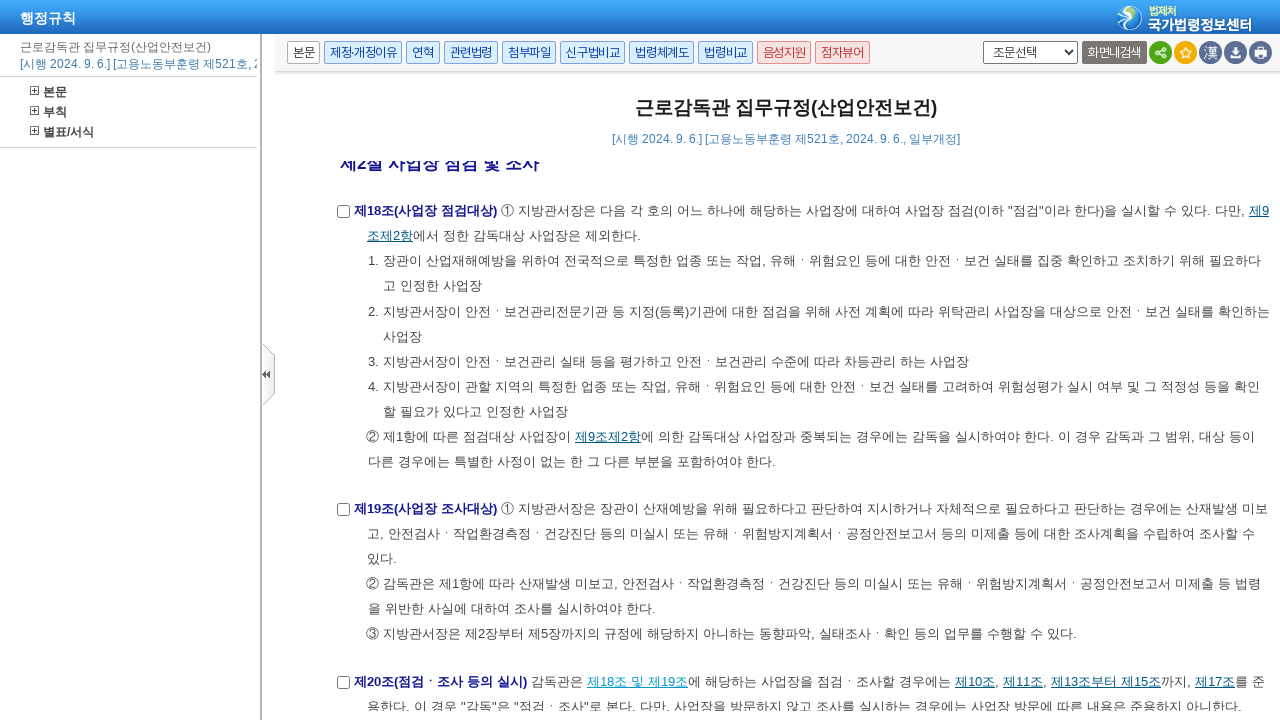

Waited 1 second after clicking '제18조 및 제19조'
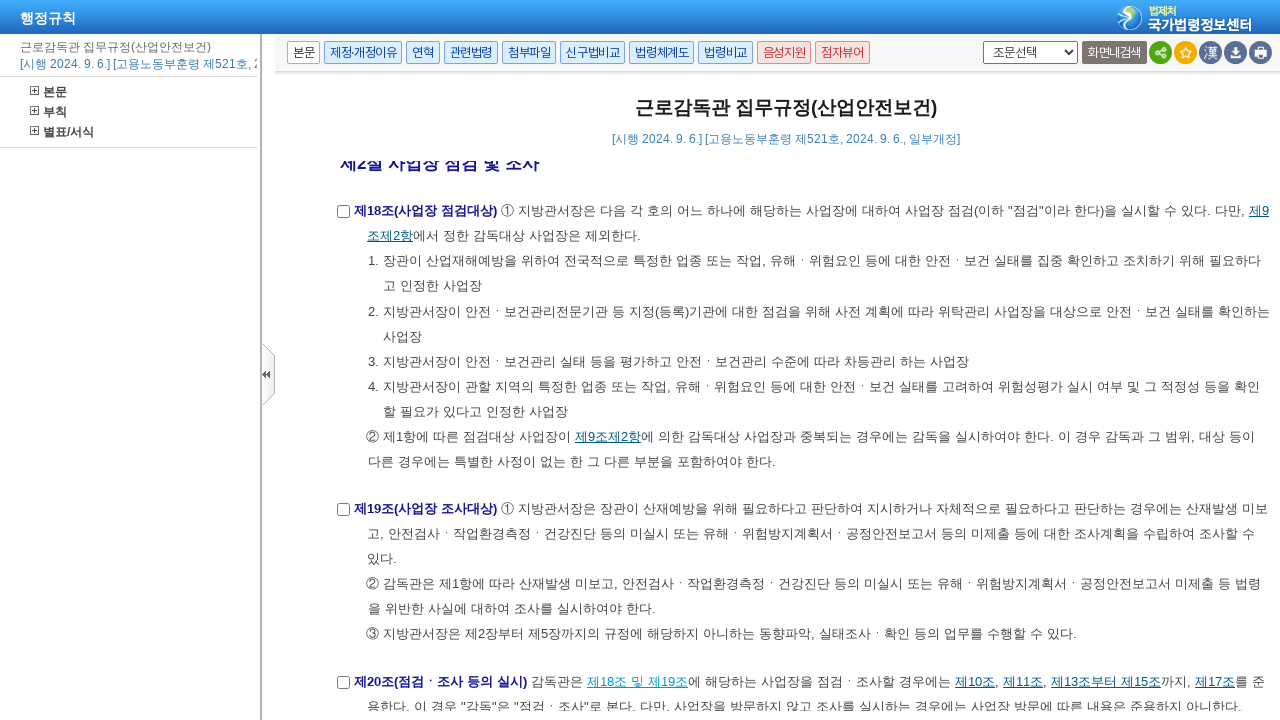

Clicked article link: 제10조 at (975, 681) on xpath=//a[contains(text(), '제') and contains(text(), '조') and text()[normalize-s
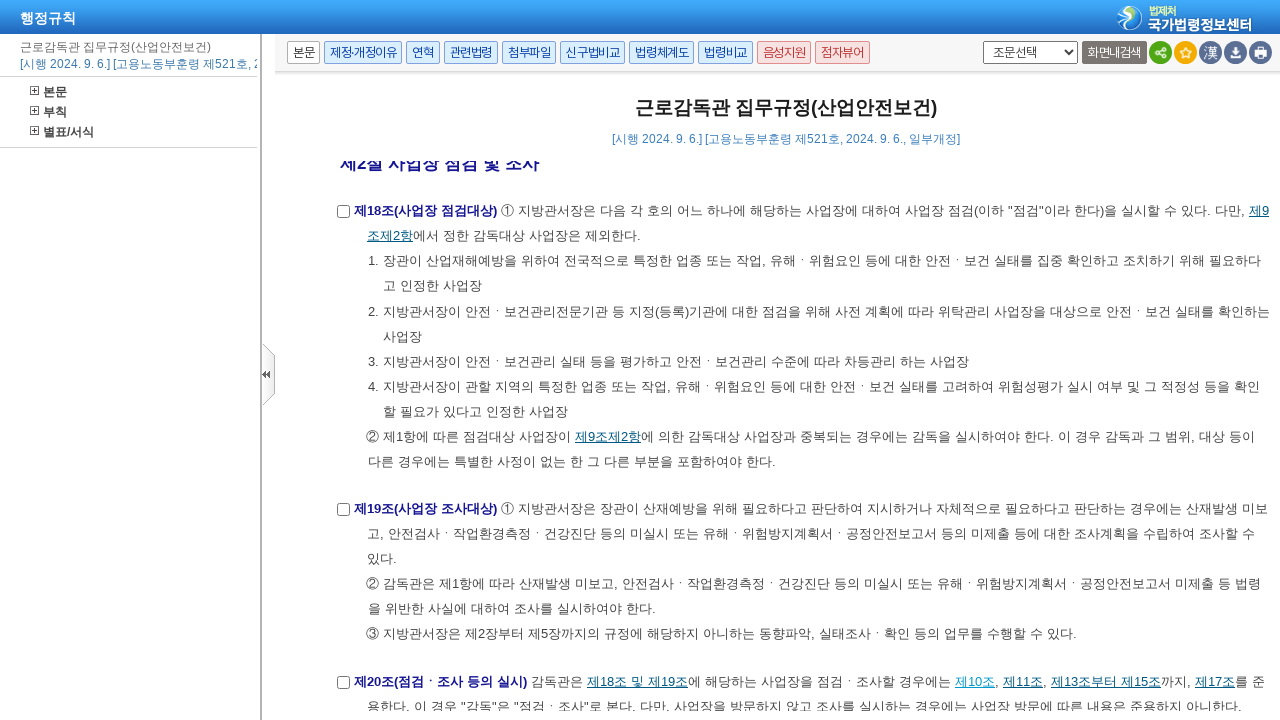

Waited 1 second after clicking '제10조'
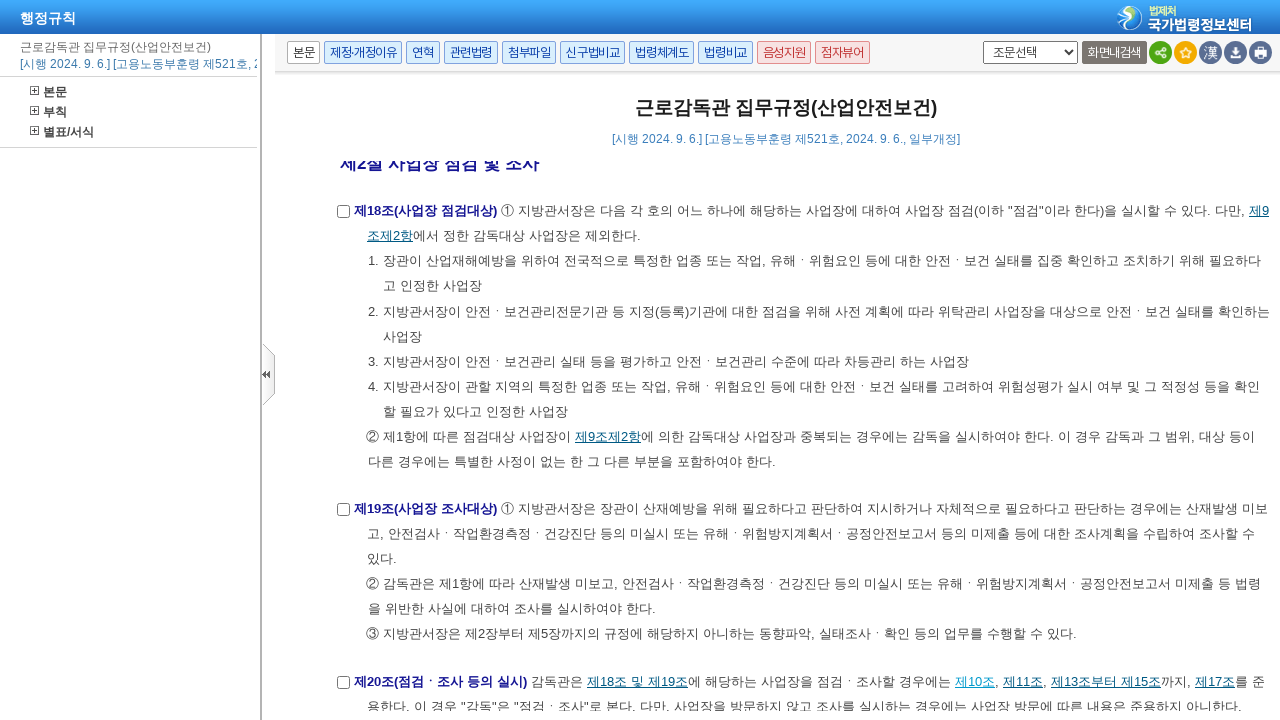

Clicked article link: 제11조 at (1023, 681) on xpath=//a[contains(text(), '제') and contains(text(), '조') and text()[normalize-s
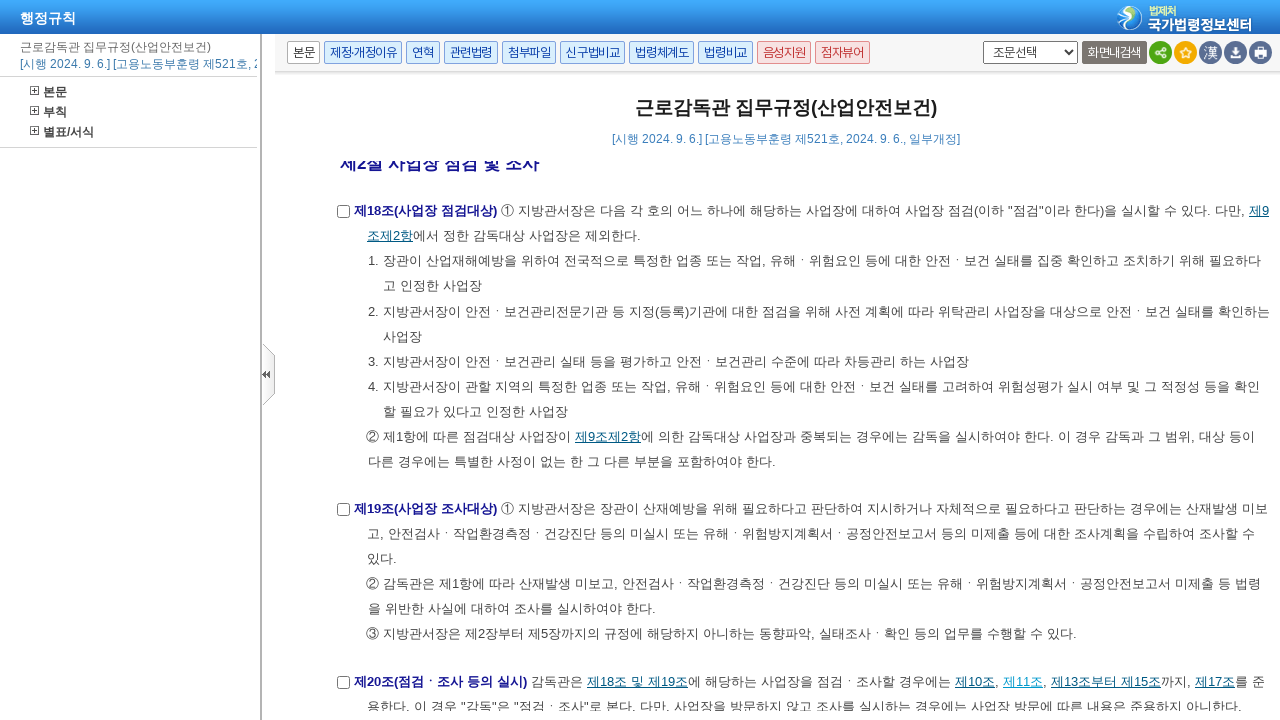

Waited 1 second after clicking '제11조'
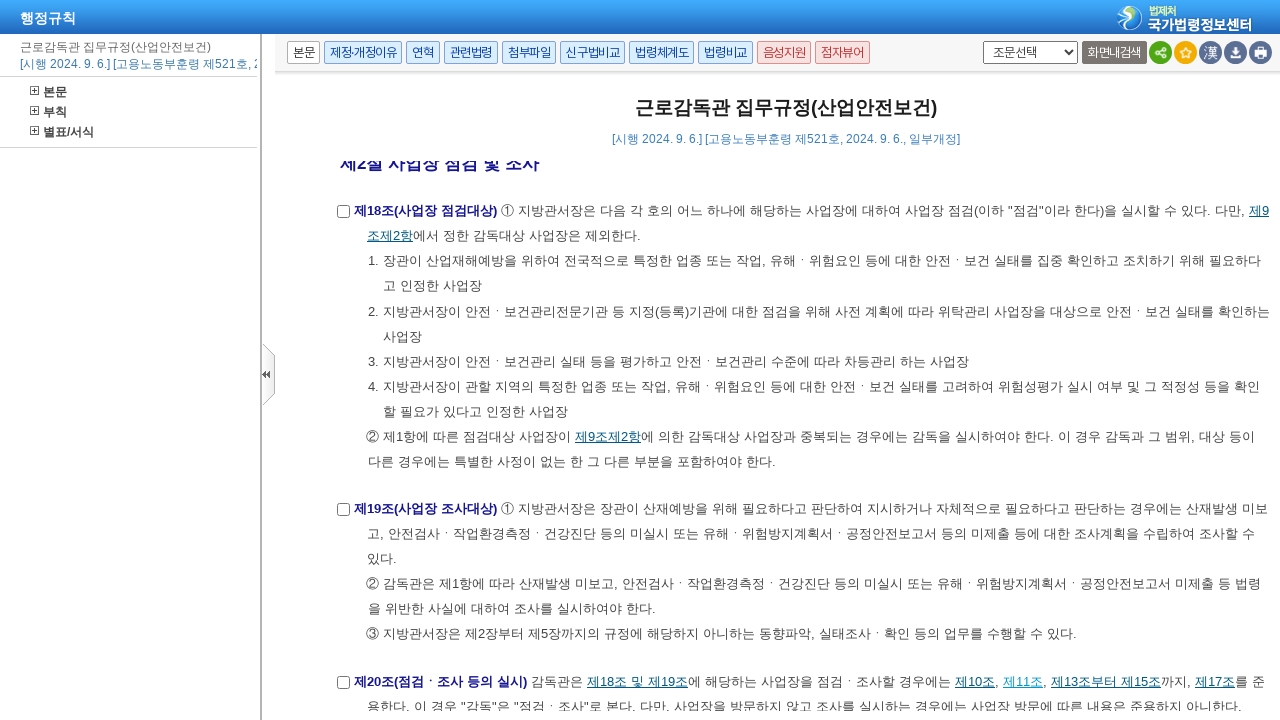

Clicked article link: 제13조부터 제15조 at (1106, 681) on xpath=//a[contains(text(), '제') and contains(text(), '조') and text()[normalize-s
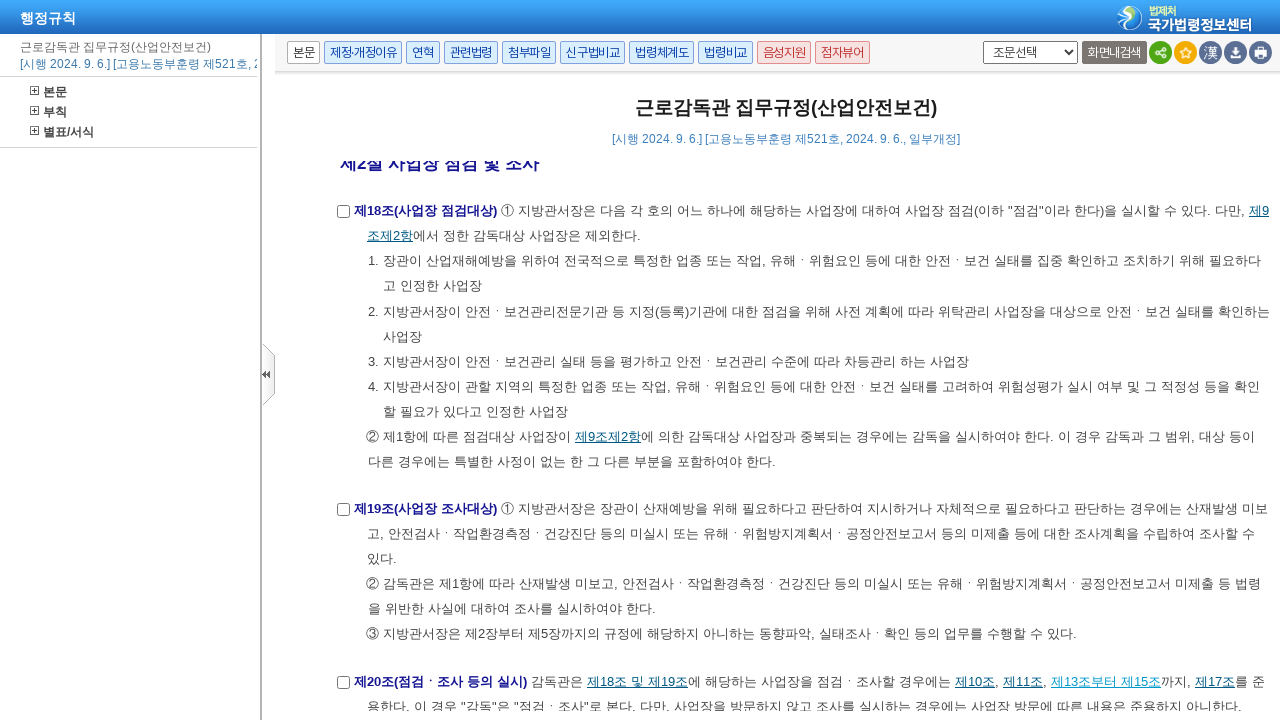

Waited 1 second after clicking '제13조부터 제15조'
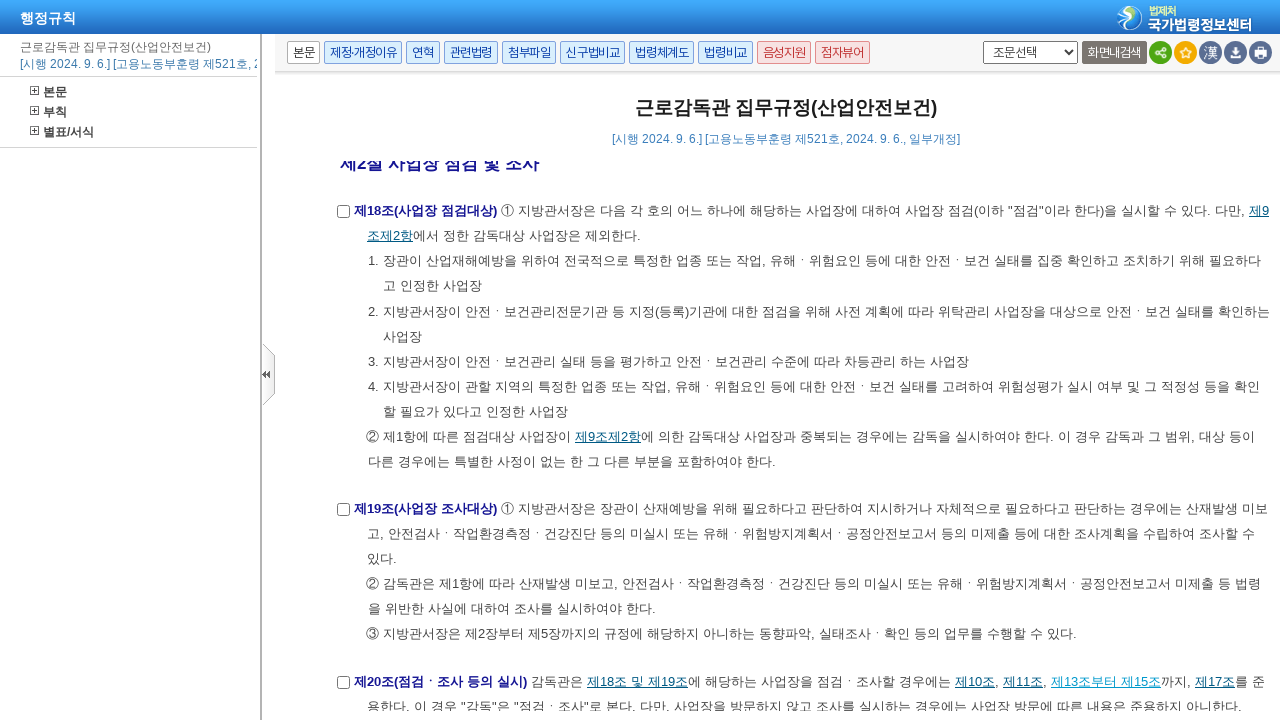

Clicked article link: 제17조 at (1215, 681) on xpath=//a[contains(text(), '제') and contains(text(), '조') and text()[normalize-s
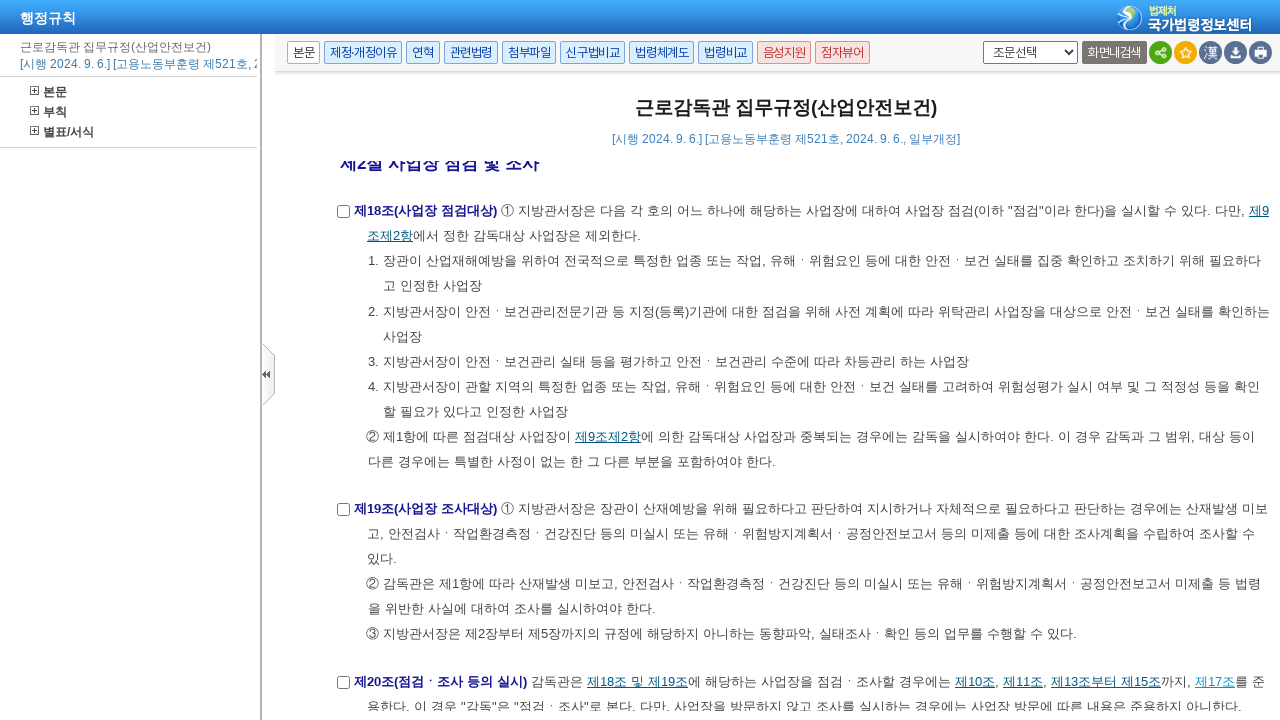

Waited 1 second after clicking '제17조'
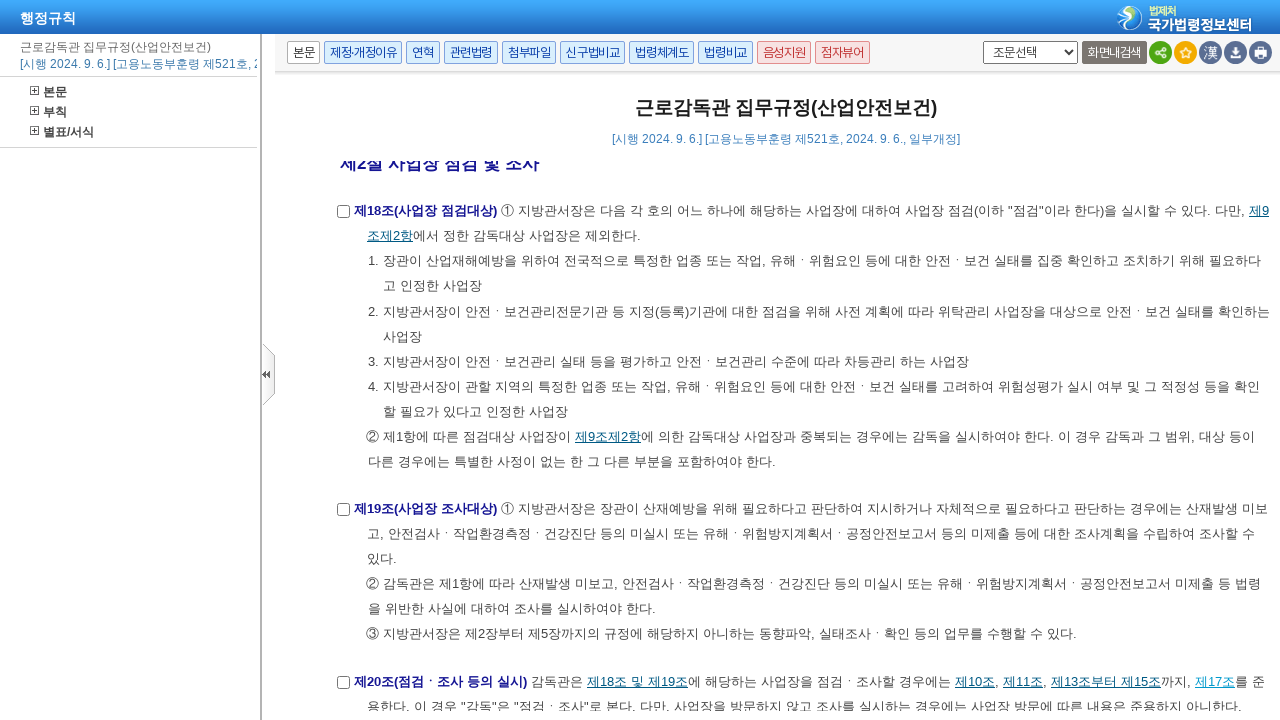

Clicked article link: 제18조제1항 또는 제19조제2항 at (690, 436) on xpath=//a[contains(text(), '제') and contains(text(), '조') and text()[normalize-s
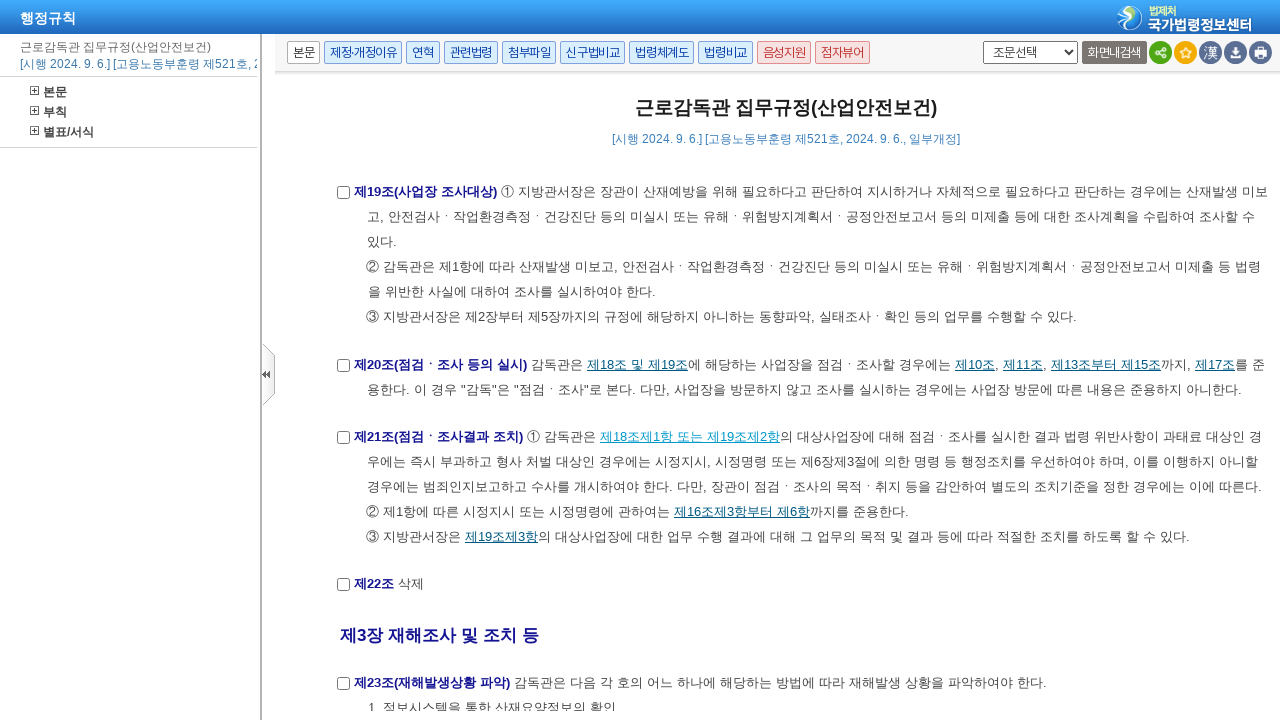

Waited 1 second after clicking '제18조제1항 또는 제19조제2항'
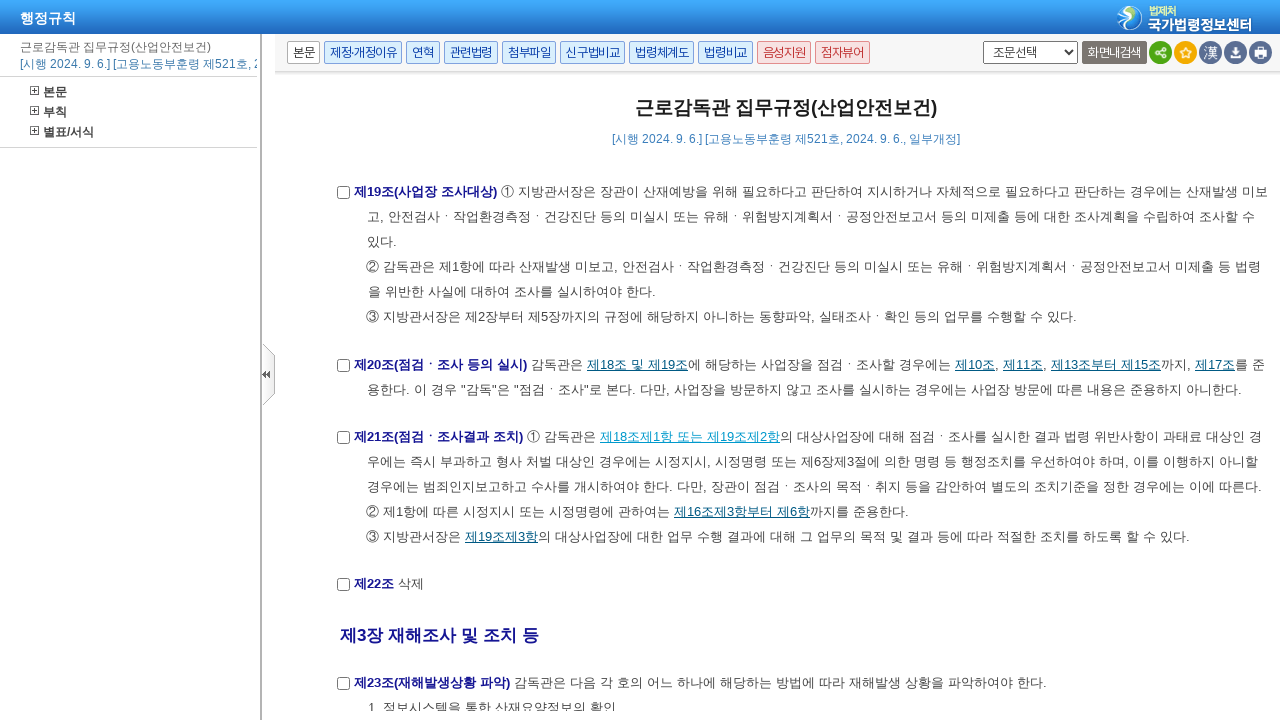

Clicked article link: 제16조제3항부터 제6항 at (742, 511) on xpath=//a[contains(text(), '제') and contains(text(), '조') and text()[normalize-s
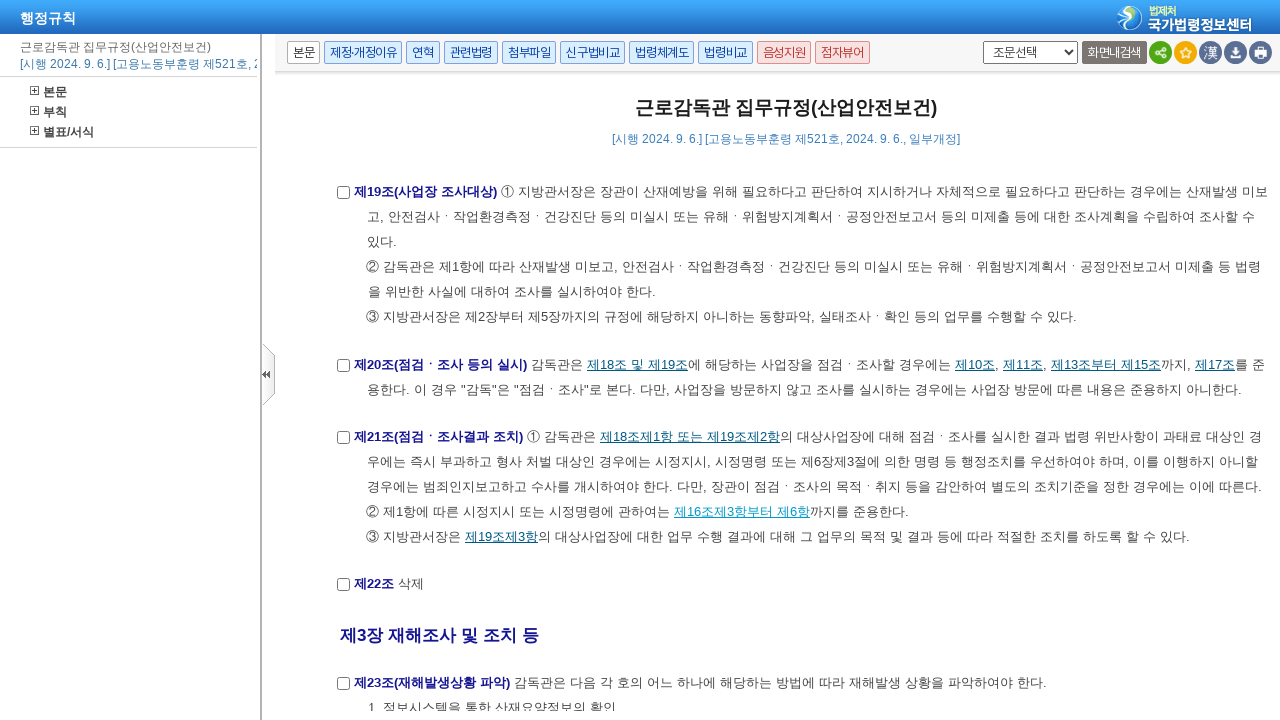

Waited 1 second after clicking '제16조제3항부터 제6항'
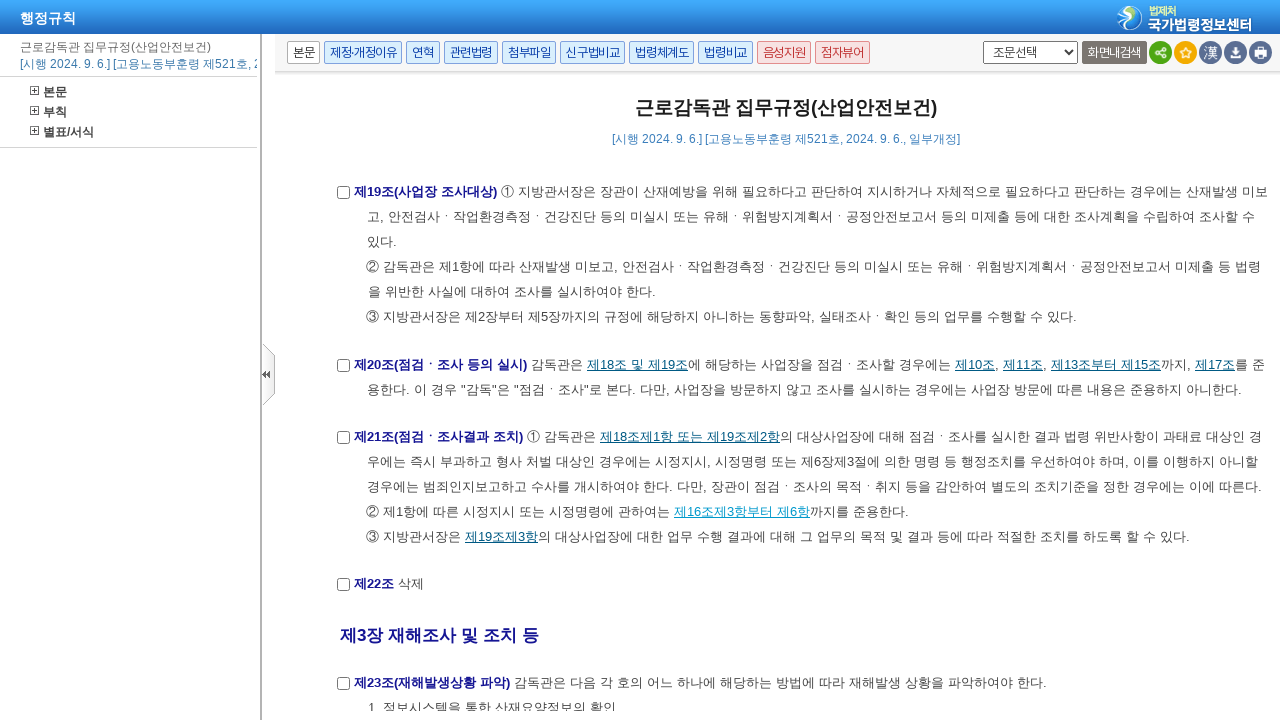

Clicked article link: 제19조제3항 at (502, 536) on xpath=//a[contains(text(), '제') and contains(text(), '조') and text()[normalize-s
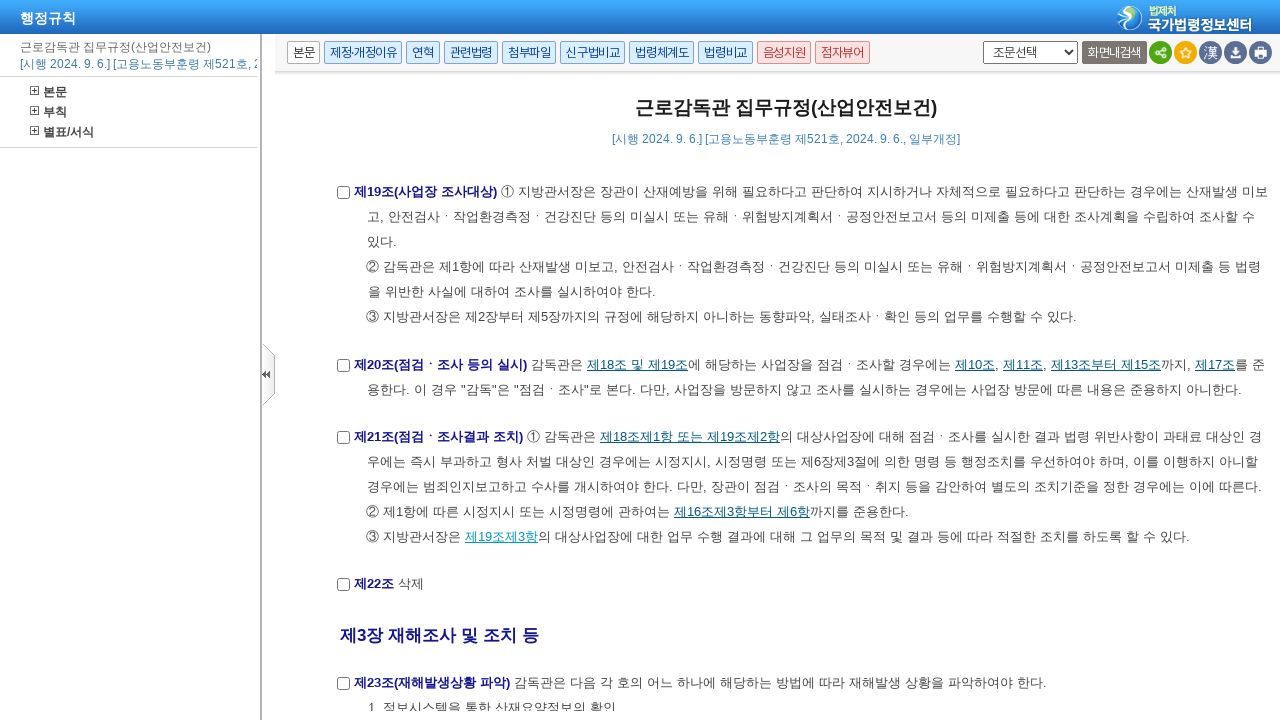

Waited 1 second after clicking '제19조제3항'
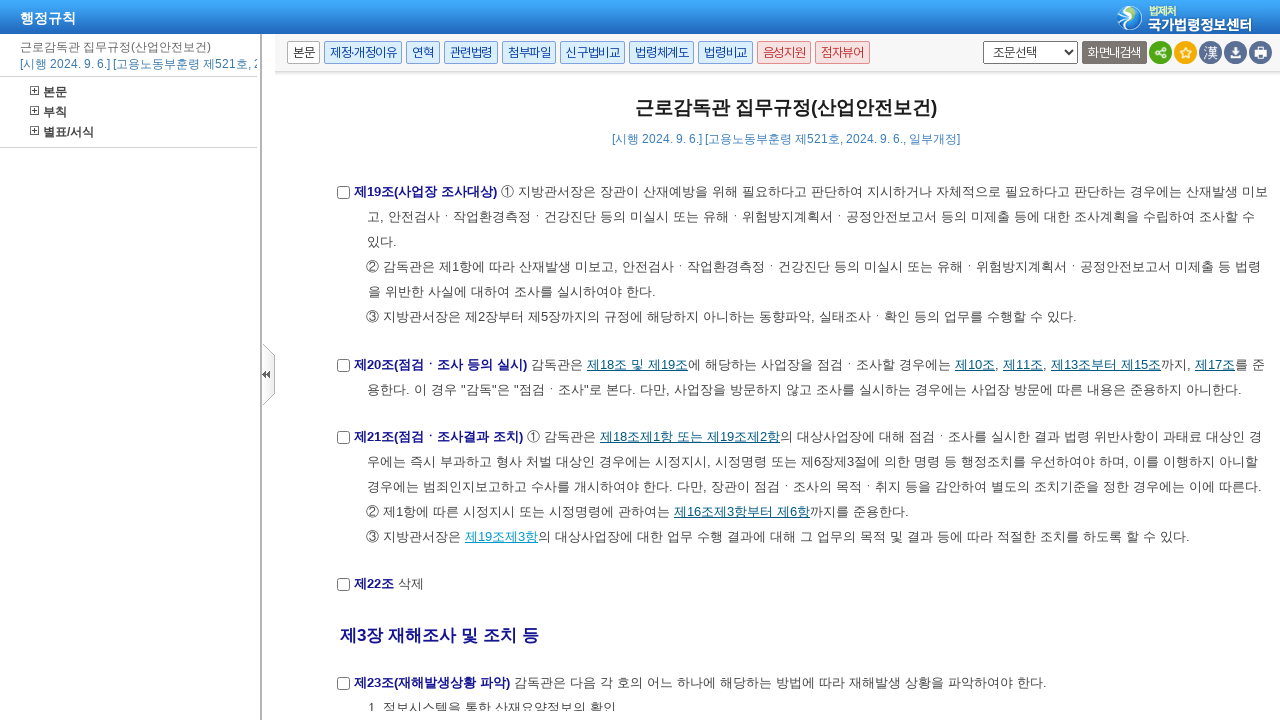

Clicked article link: 제57조제3항 at (462, 436) on xpath=//a[contains(text(), '제') and contains(text(), '조') and text()[normalize-s
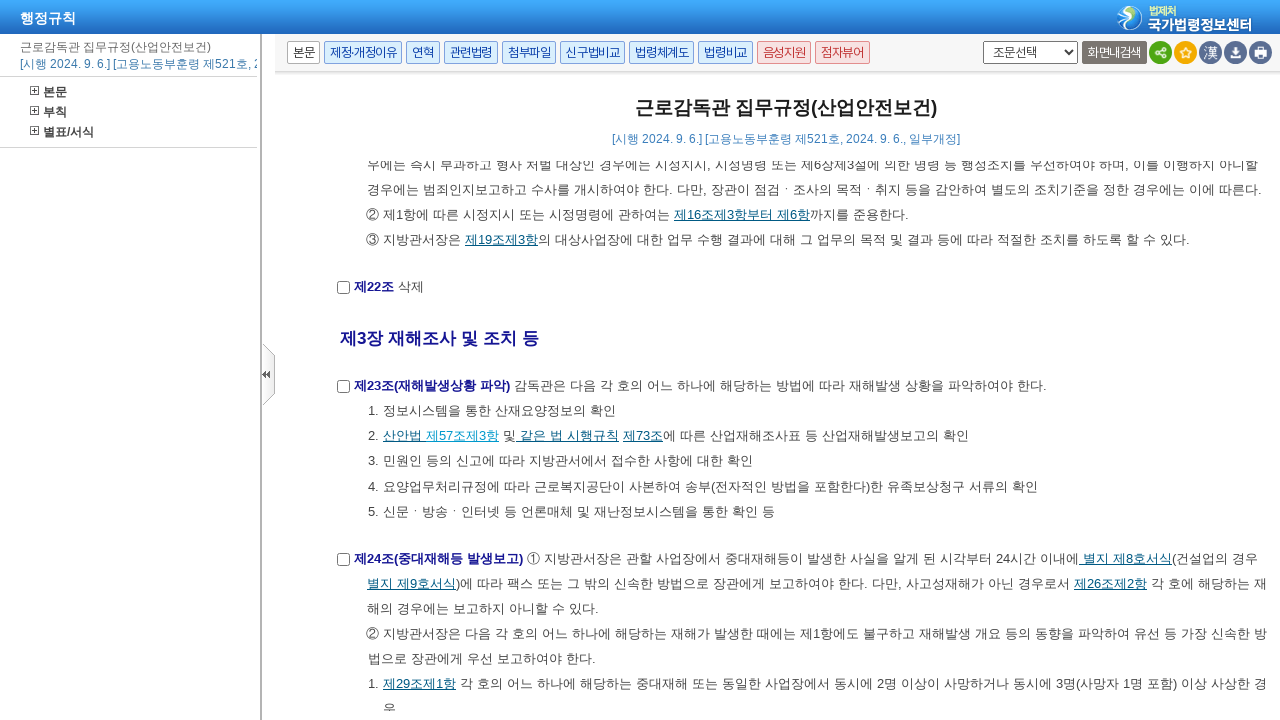

Waited 1 second after clicking '제57조제3항'
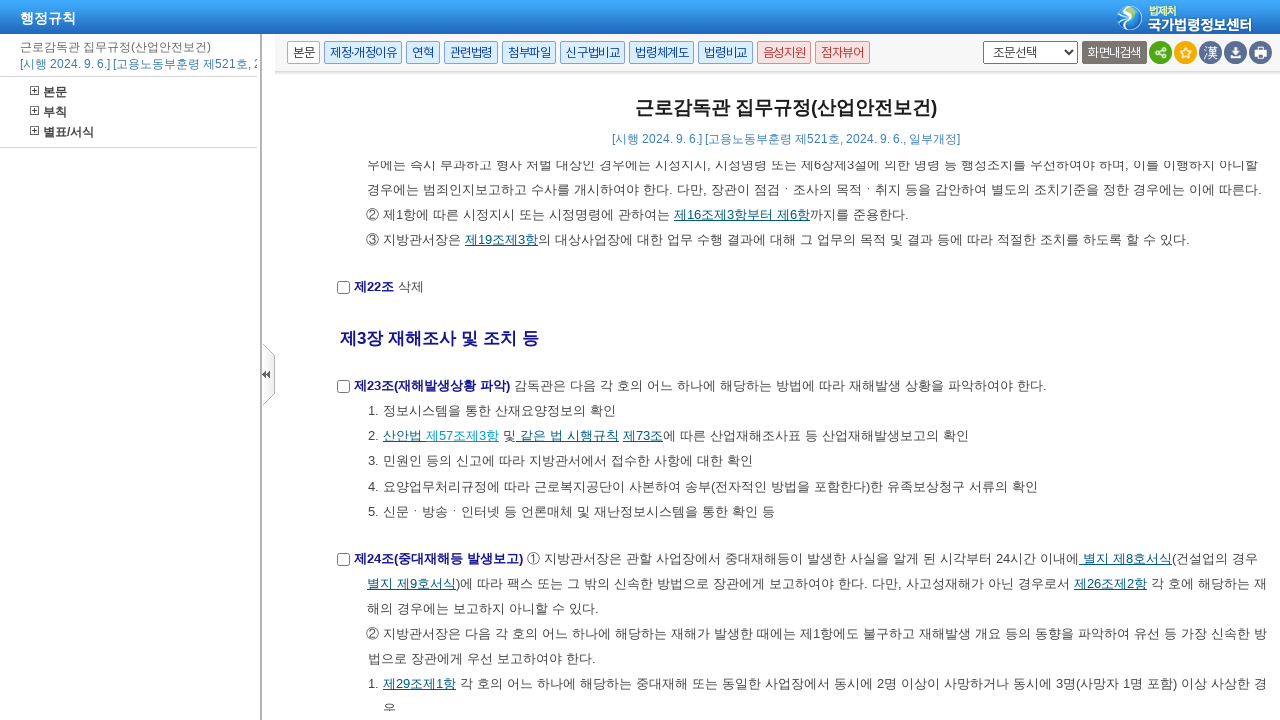

Clicked article link: 제73조 at (643, 436) on xpath=//a[contains(text(), '제') and contains(text(), '조') and text()[normalize-s
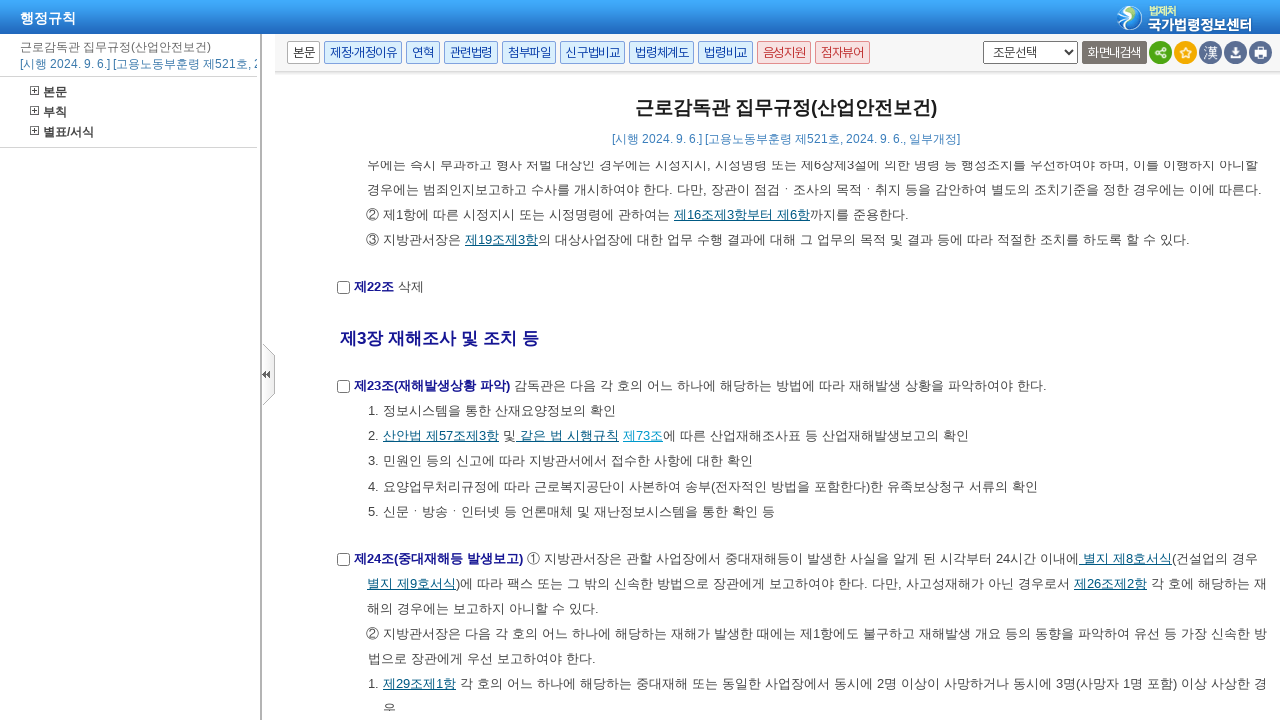

Waited 1 second after clicking '제73조'
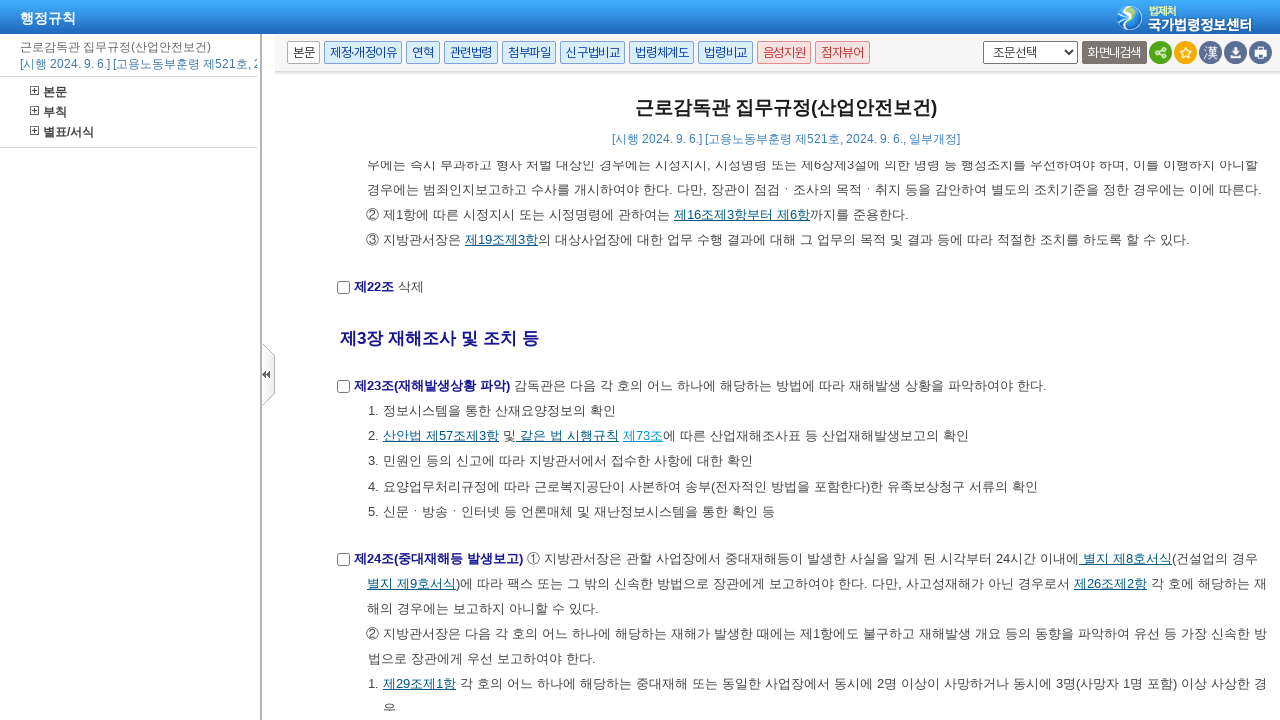

Clicked article link: 제26조제2항 at (1110, 583) on xpath=//a[contains(text(), '제') and contains(text(), '조') and text()[normalize-s
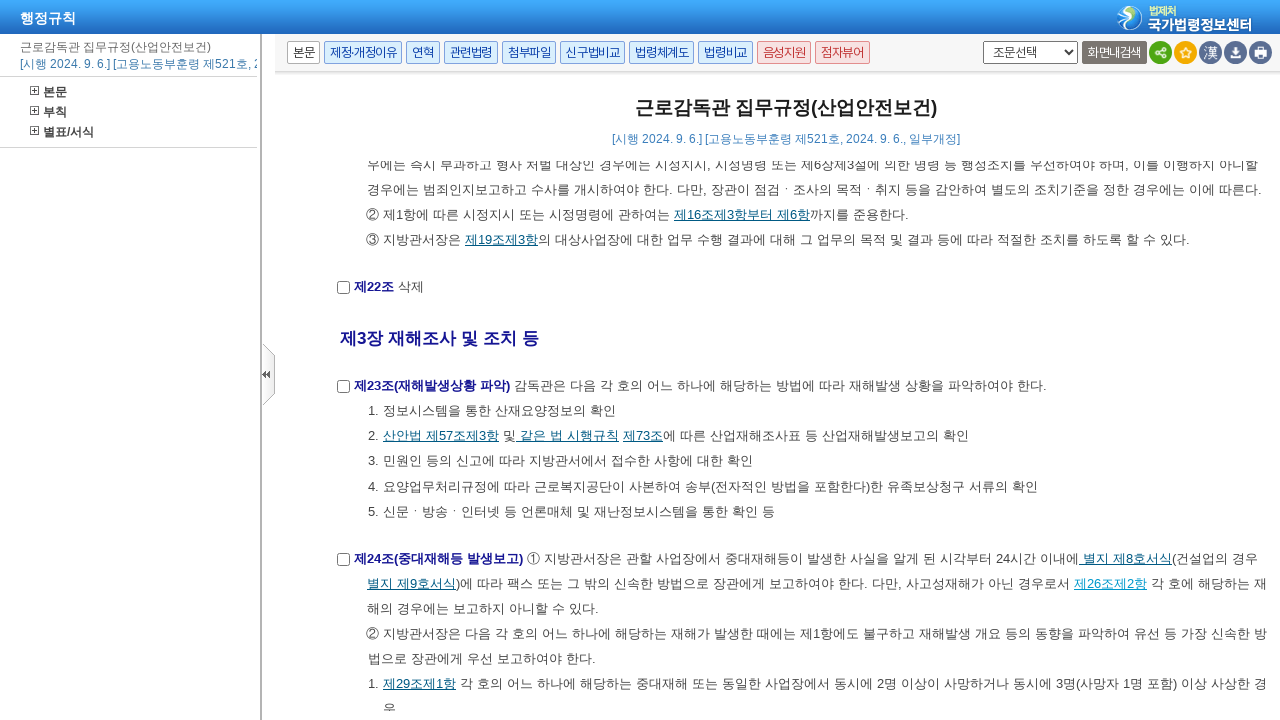

Waited 1 second after clicking '제26조제2항'
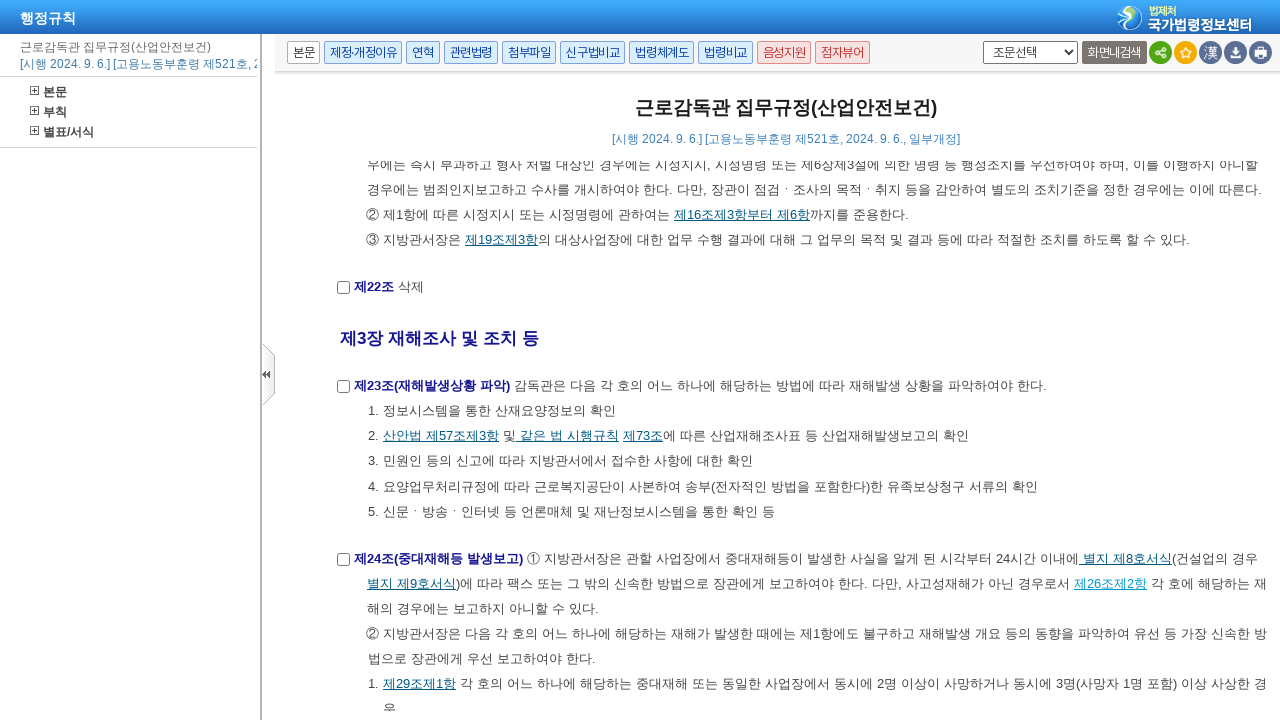

Clicked article link: 제29조제1항 at (420, 684) on xpath=//a[contains(text(), '제') and contains(text(), '조') and text()[normalize-s
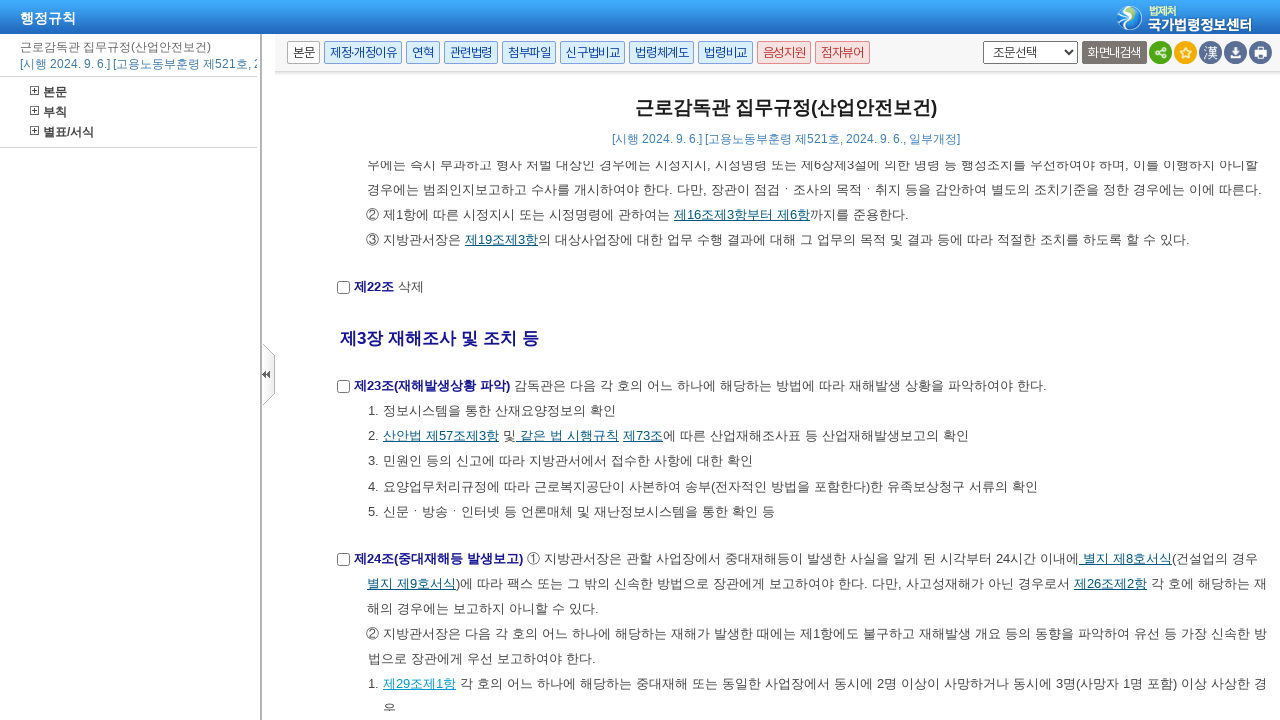

Waited 1 second after clicking '제29조제1항'
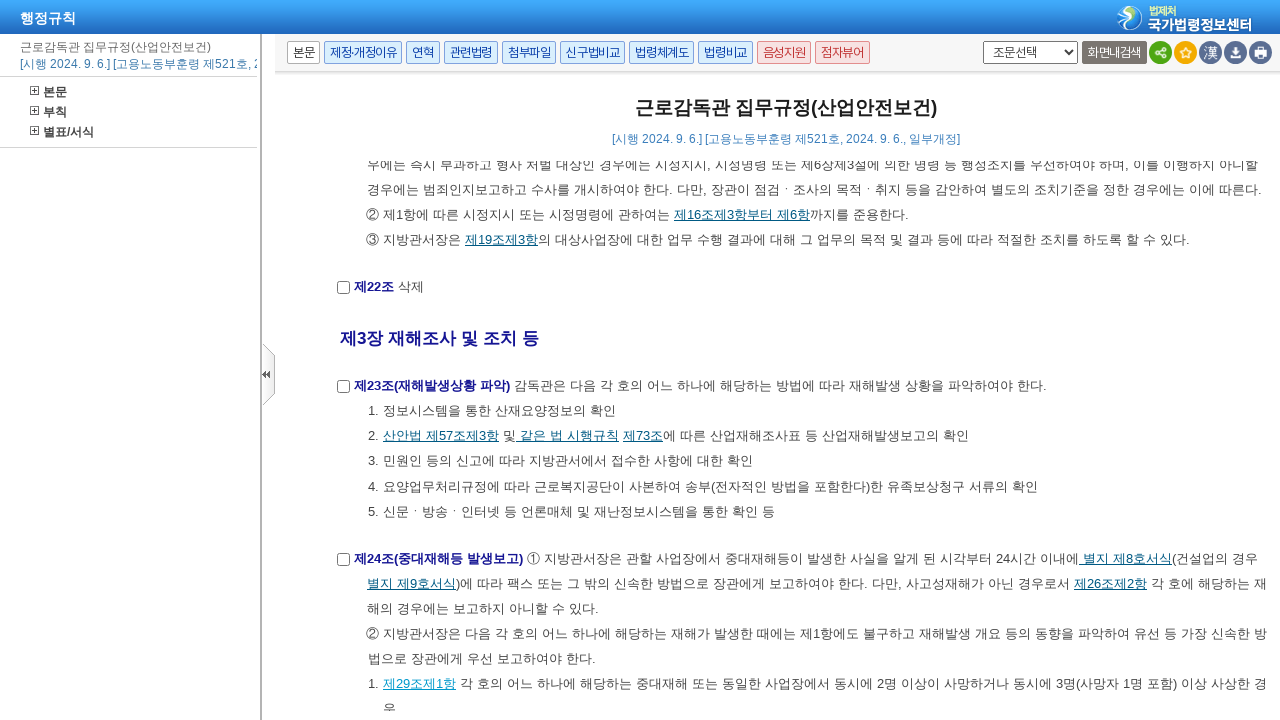

Clicked article link: 제43조 at (524, 436) on xpath=//a[contains(text(), '제') and contains(text(), '조') and text()[normalize-s
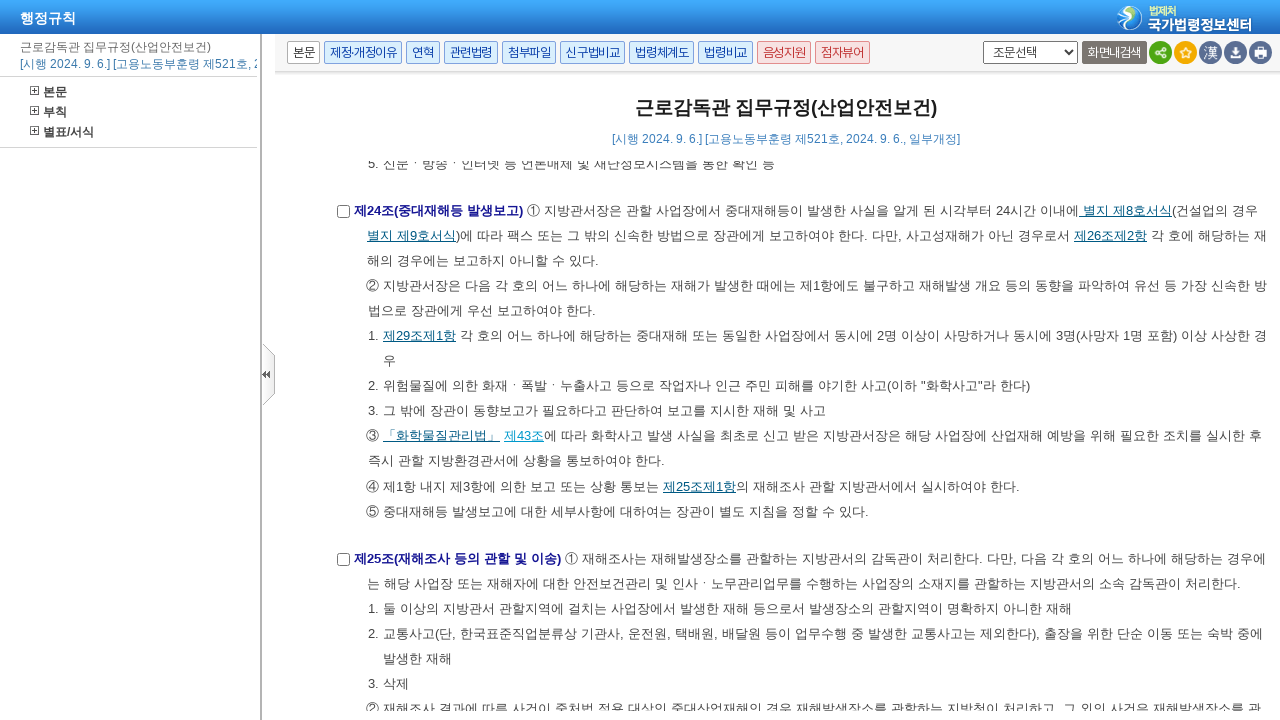

Waited 1 second after clicking '제43조'
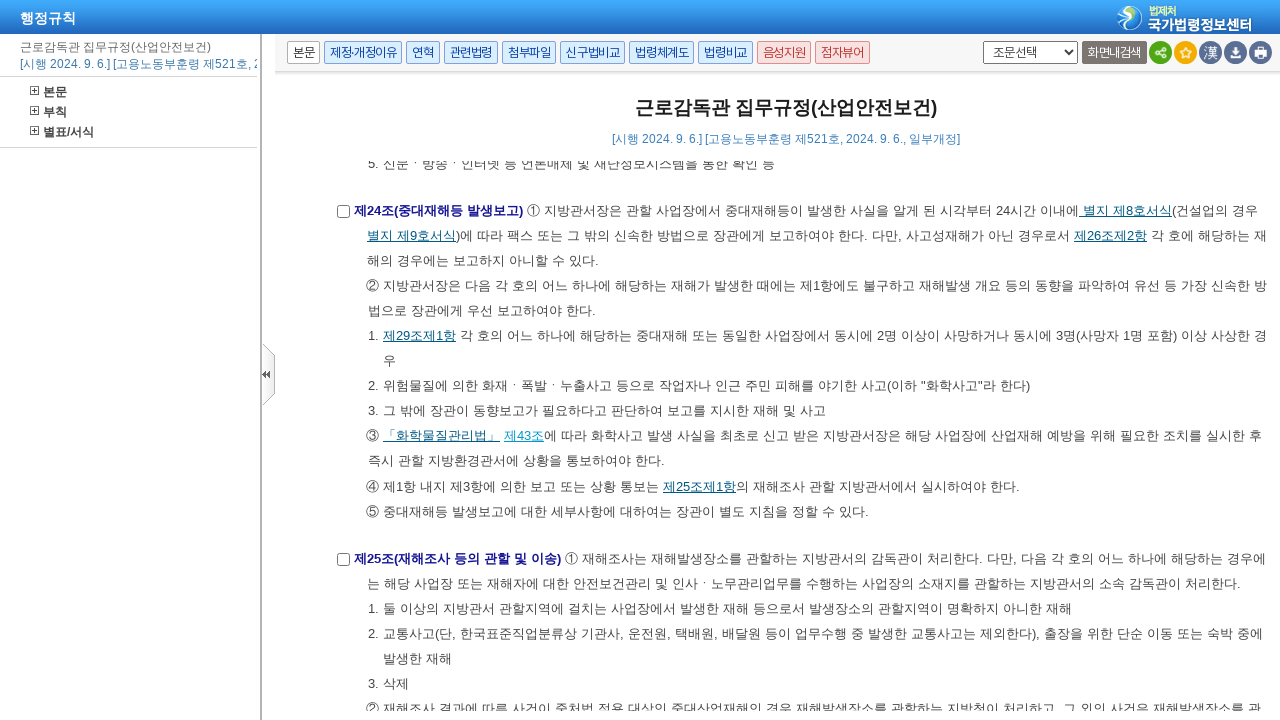

Clicked article link: 제25조제1항 at (700, 486) on xpath=//a[contains(text(), '제') and contains(text(), '조') and text()[normalize-s
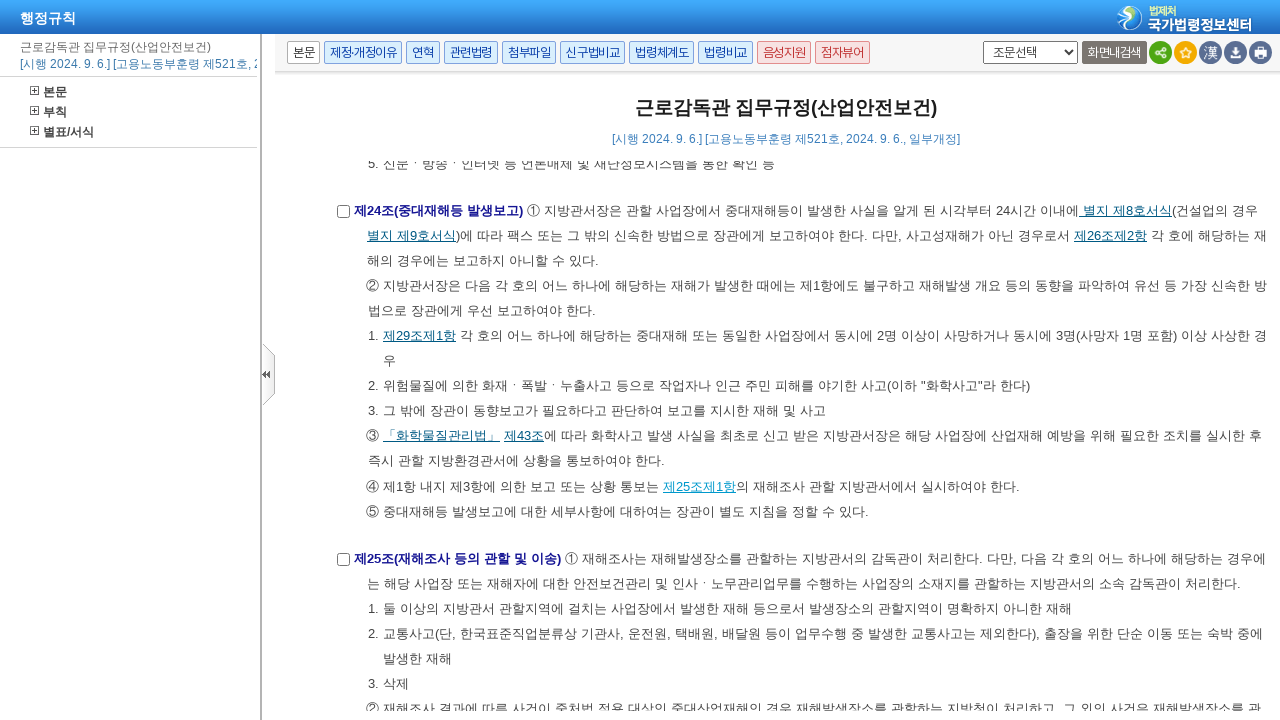

Waited 1 second after clicking '제25조제1항'
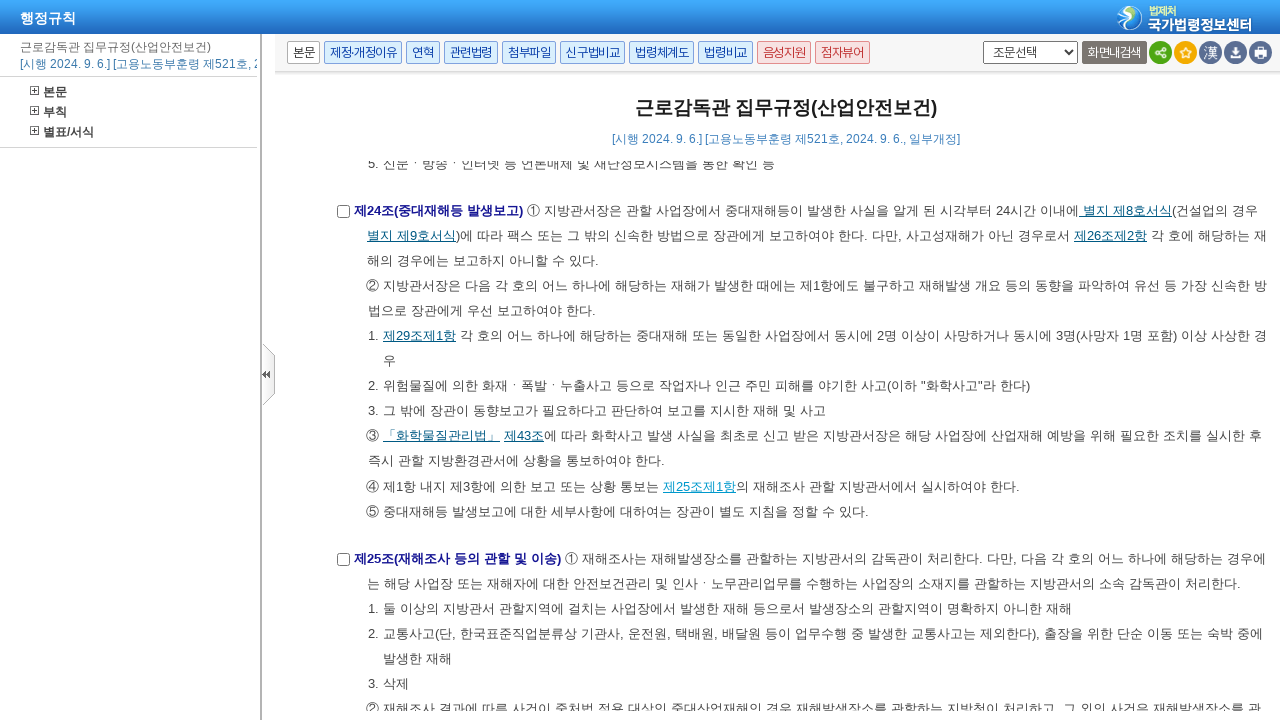

Clicked article link: 제3조 at (554, 436) on xpath=//a[contains(text(), '제') and contains(text(), '조') and text()[normalize-s
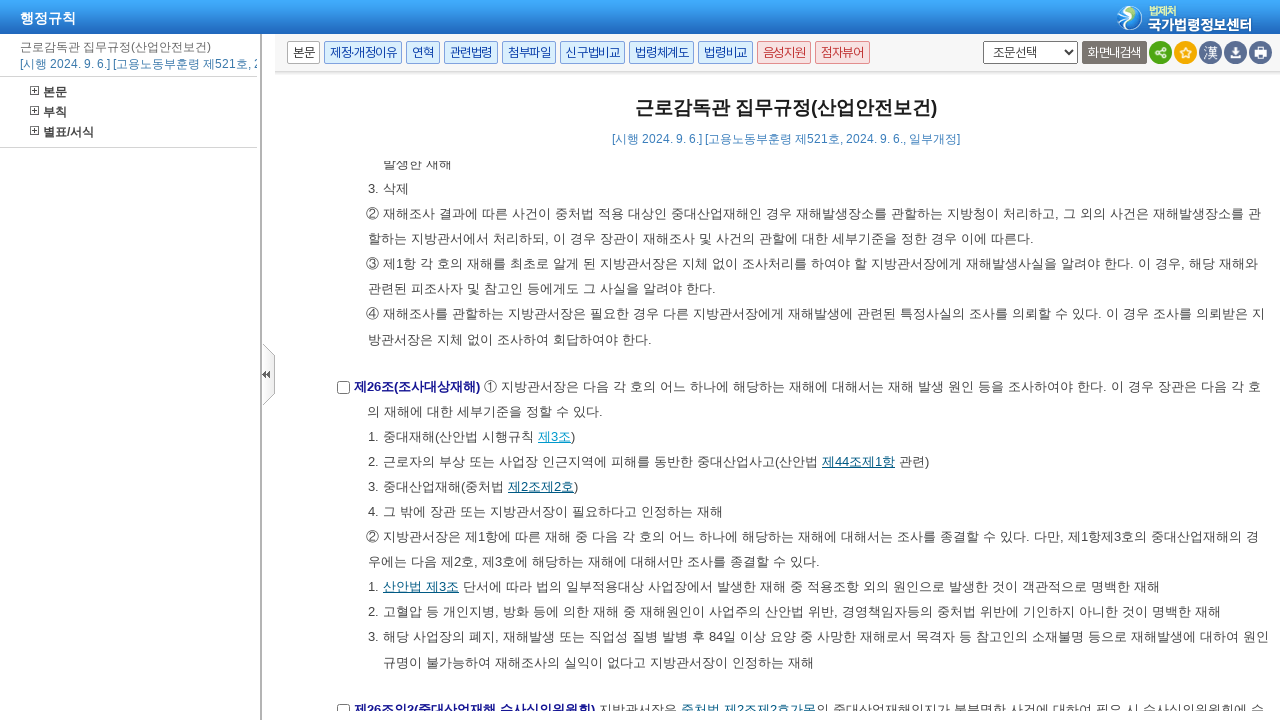

Waited 1 second after clicking '제3조'
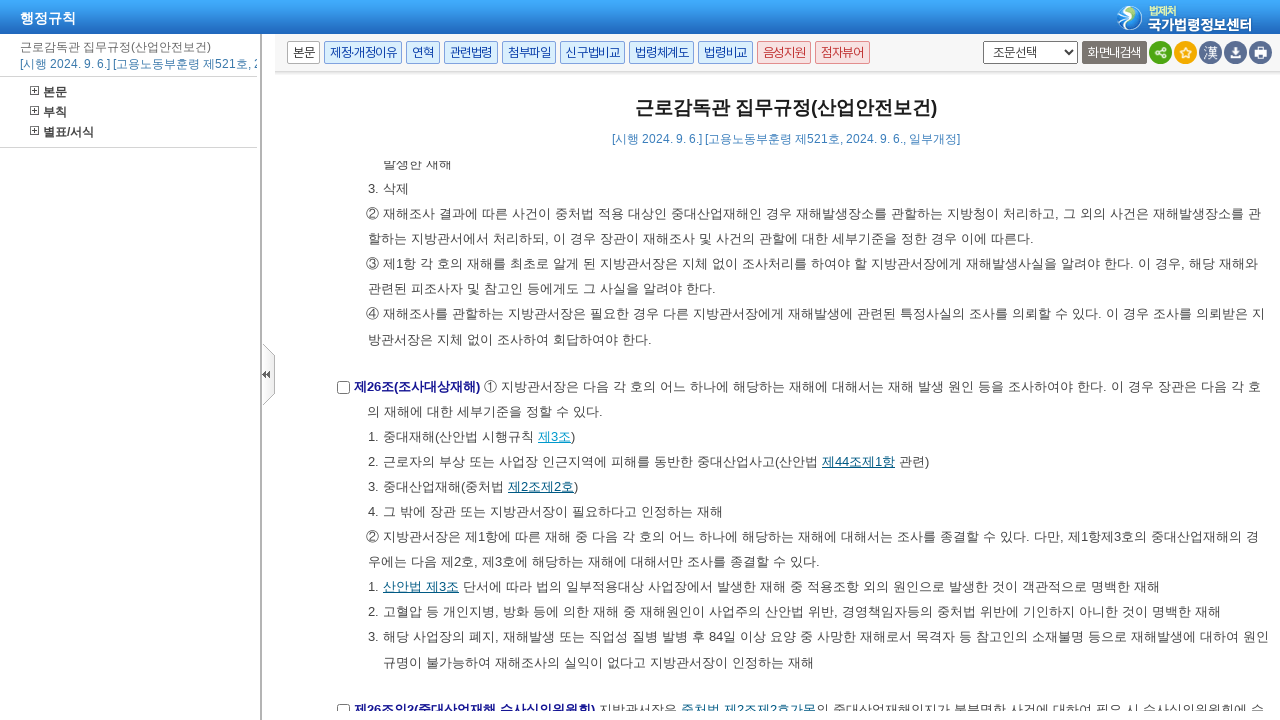

Clicked article link: 제44조제1항 at (858, 461) on xpath=//a[contains(text(), '제') and contains(text(), '조') and text()[normalize-s
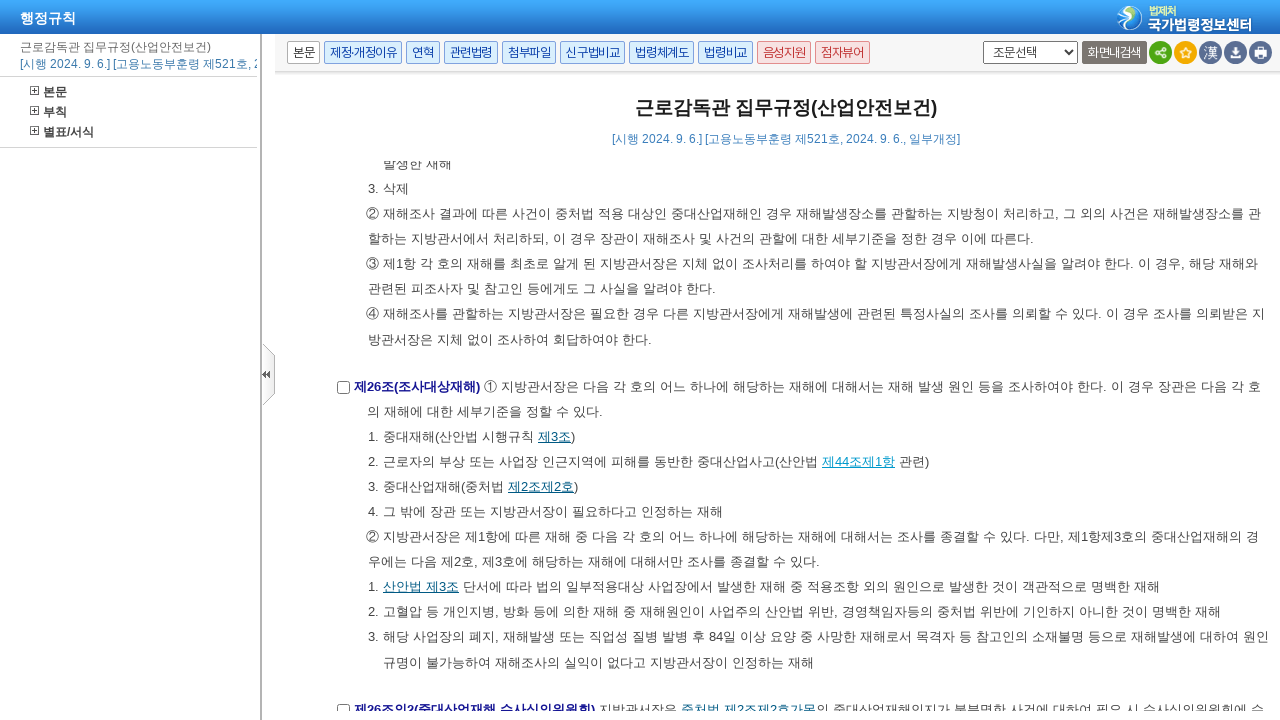

Waited 1 second after clicking '제44조제1항'
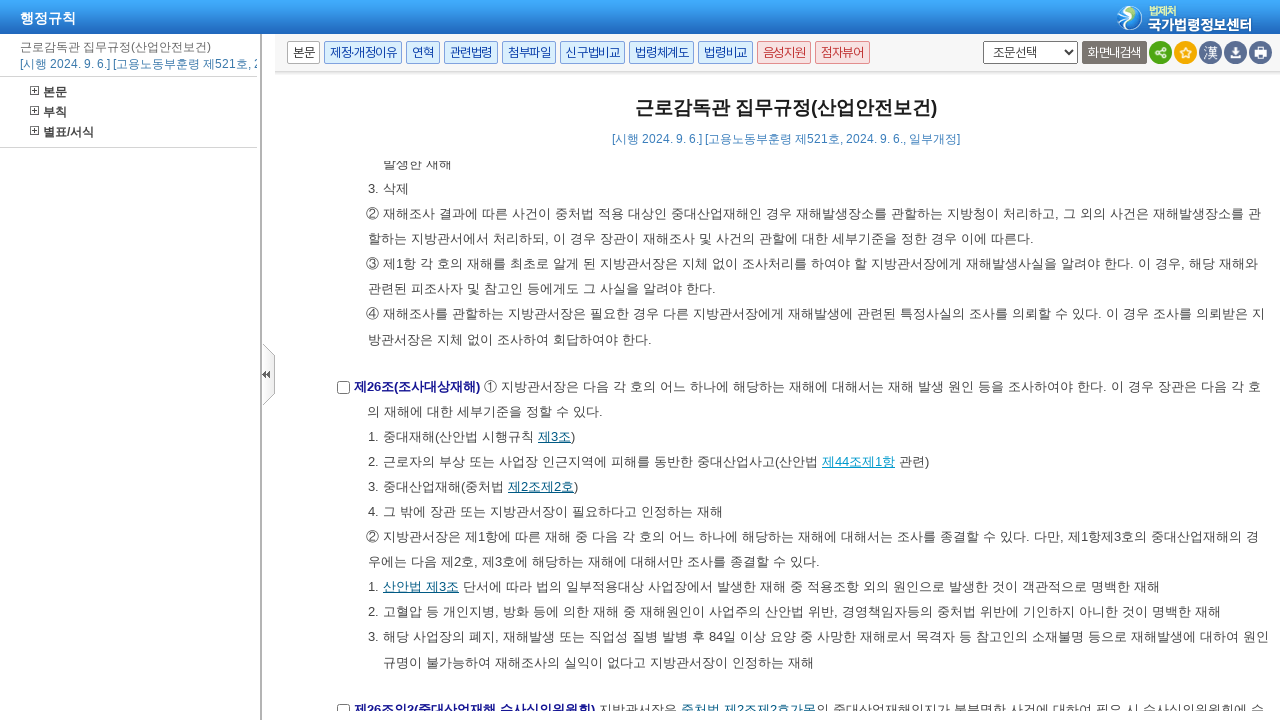

Clicked article link: 제2조제2호 at (541, 486) on xpath=//a[contains(text(), '제') and contains(text(), '조') and text()[normalize-s
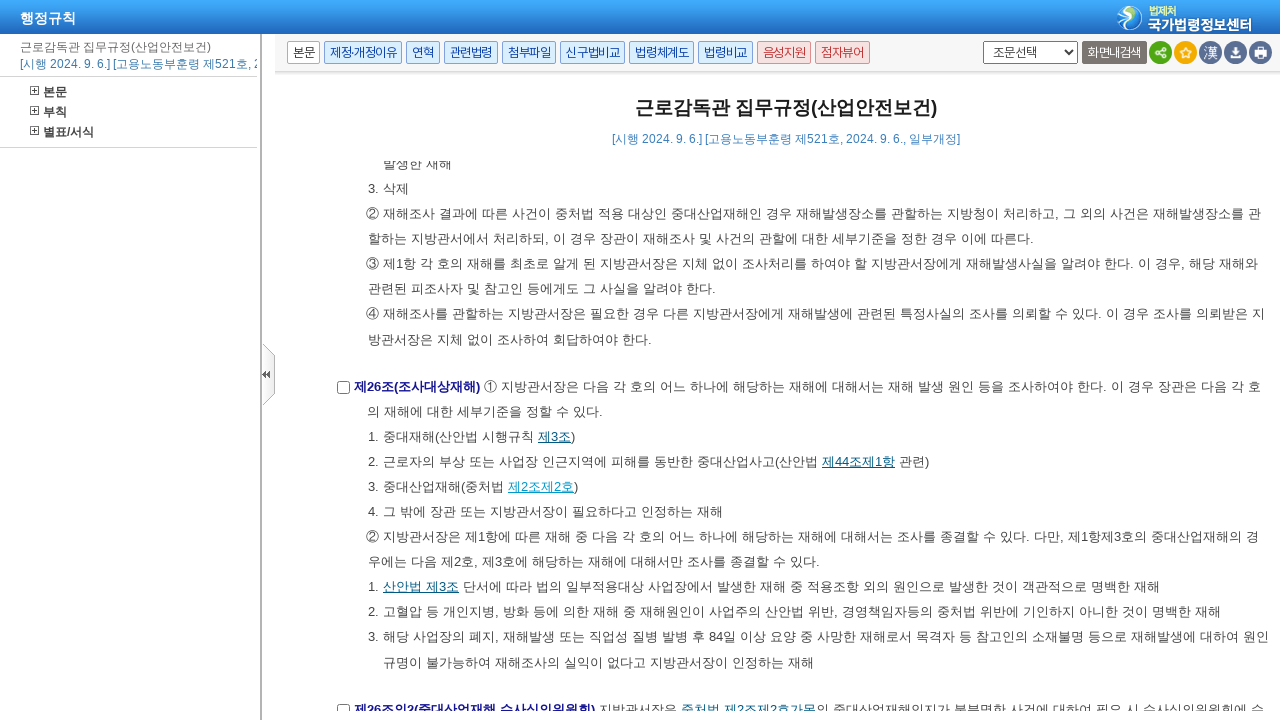

Waited 1 second after clicking '제2조제2호'
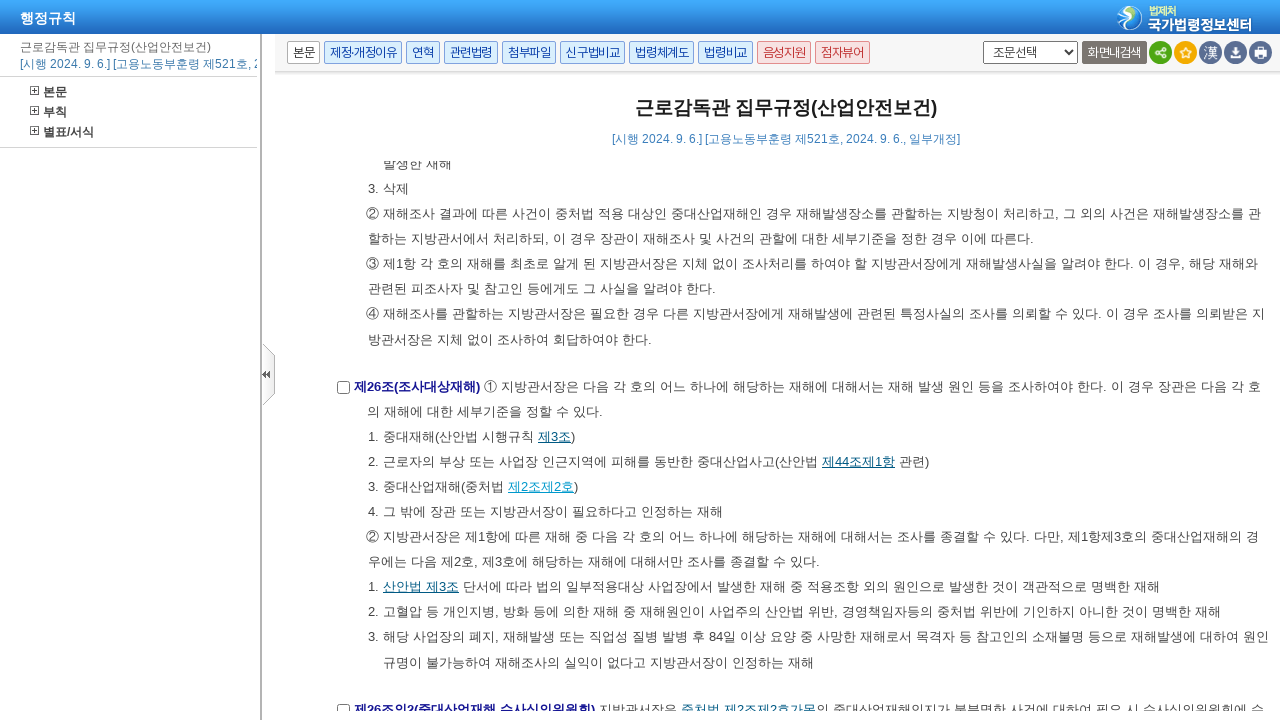

Clicked article link: 제3조 at (442, 587) on xpath=//a[contains(text(), '제') and contains(text(), '조') and text()[normalize-s
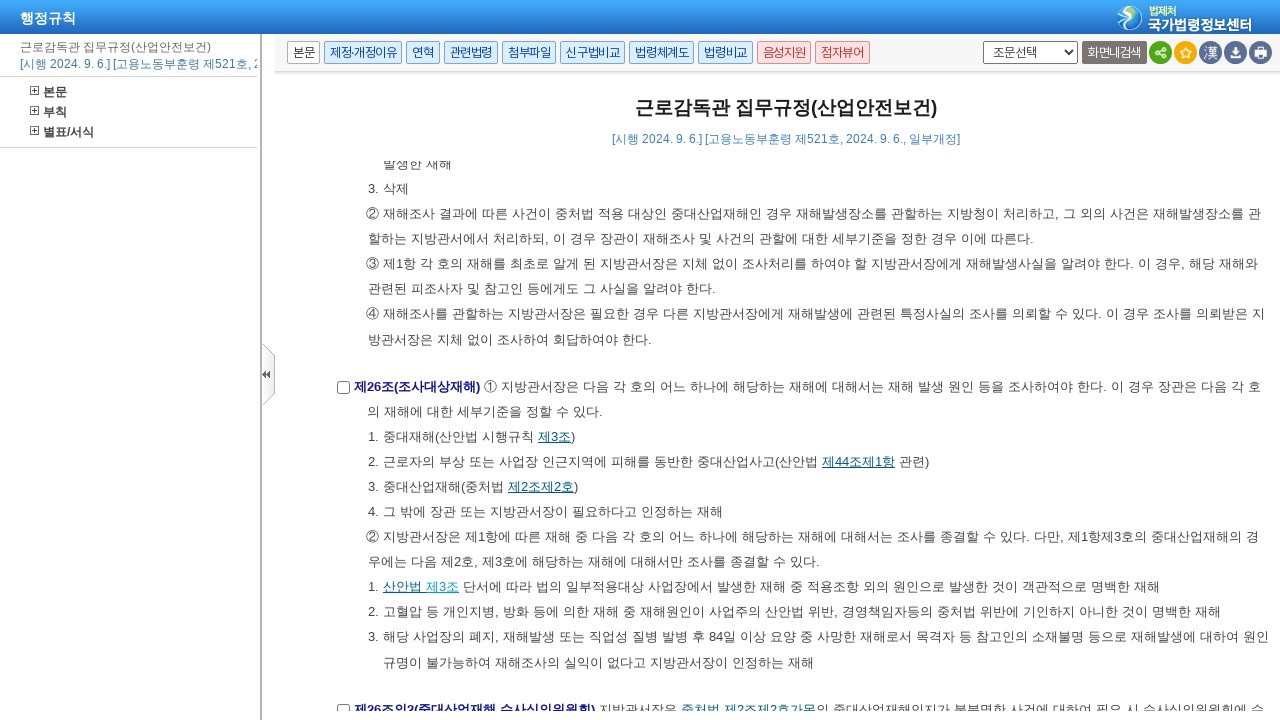

Waited 1 second after clicking '제3조'
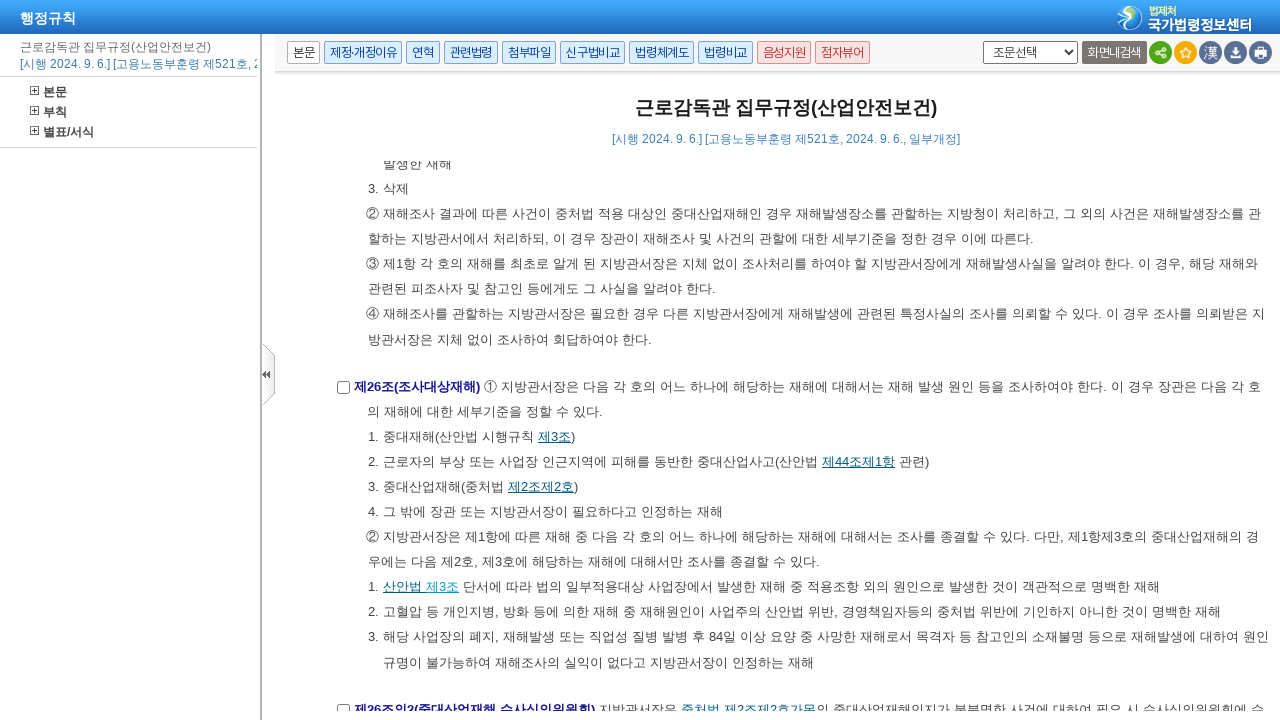

Clicked article link: 제2조제2호가목 at (770, 703) on xpath=//a[contains(text(), '제') and contains(text(), '조') and text()[normalize-s
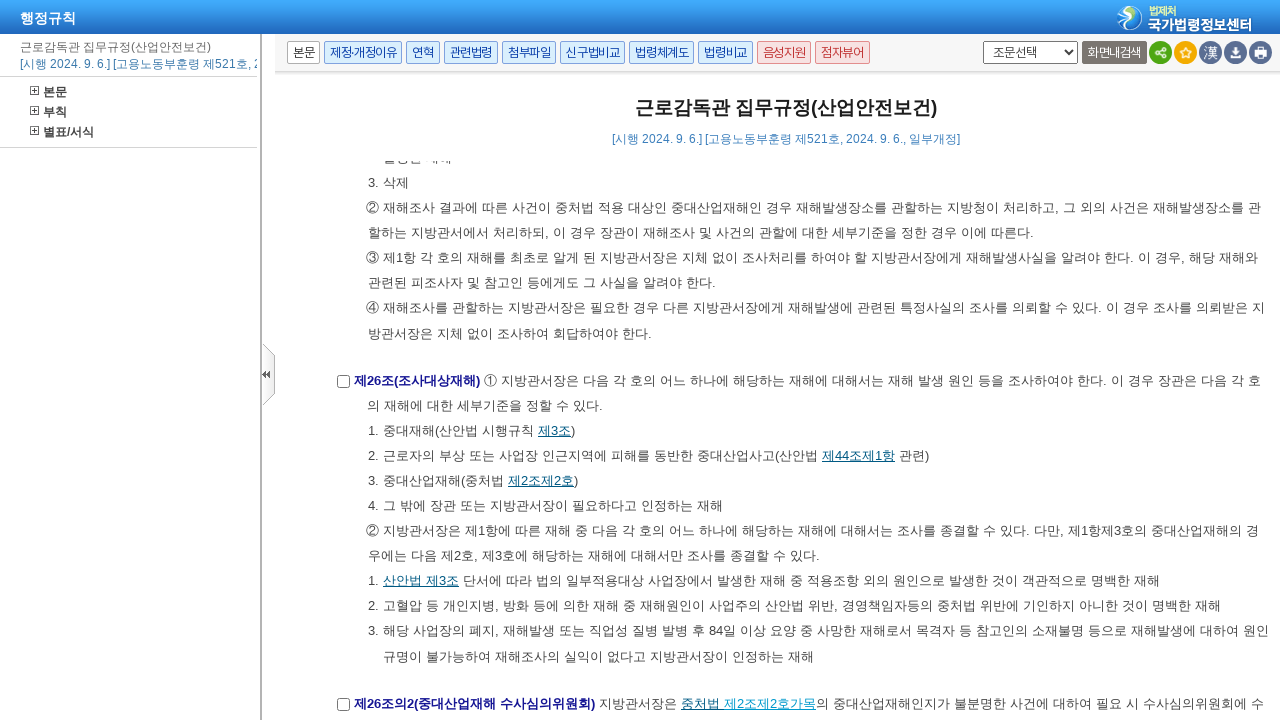

Waited 1 second after clicking '제2조제2호가목'
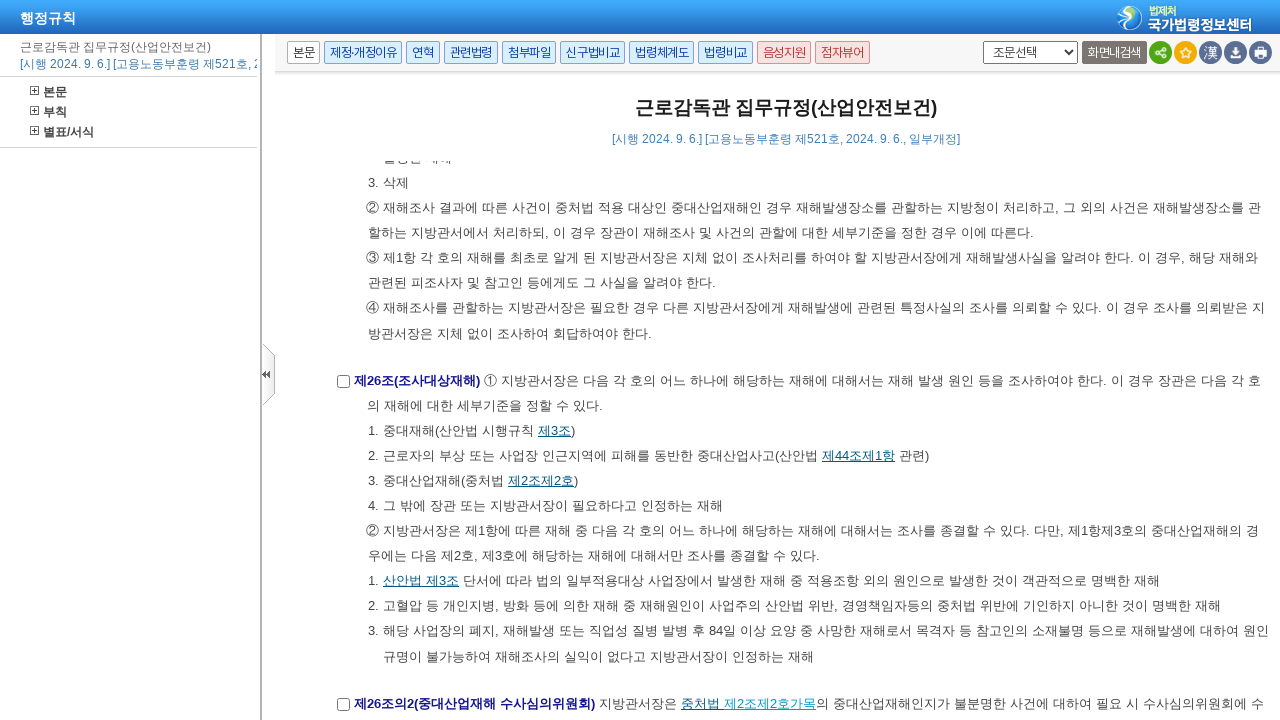

Clicked article link: 제26조제1항 at (614, 436) on xpath=//a[contains(text(), '제') and contains(text(), '조') and text()[normalize-s
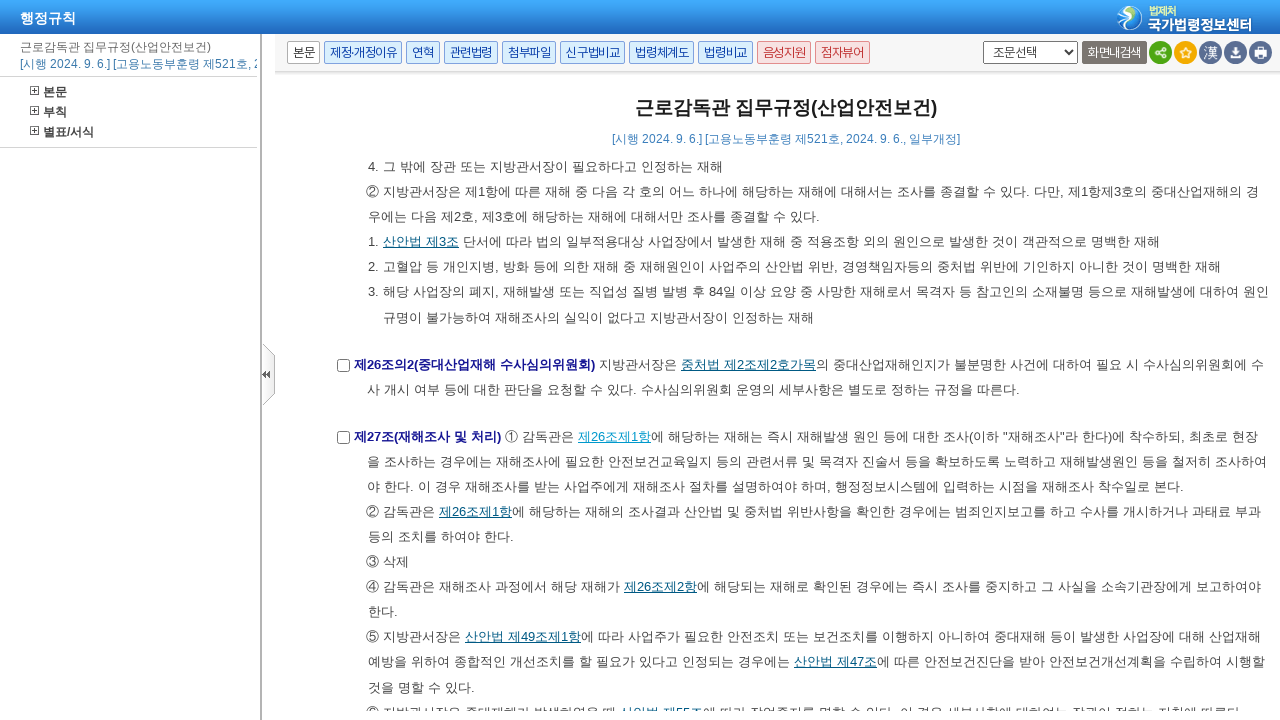

Waited 1 second after clicking '제26조제1항'
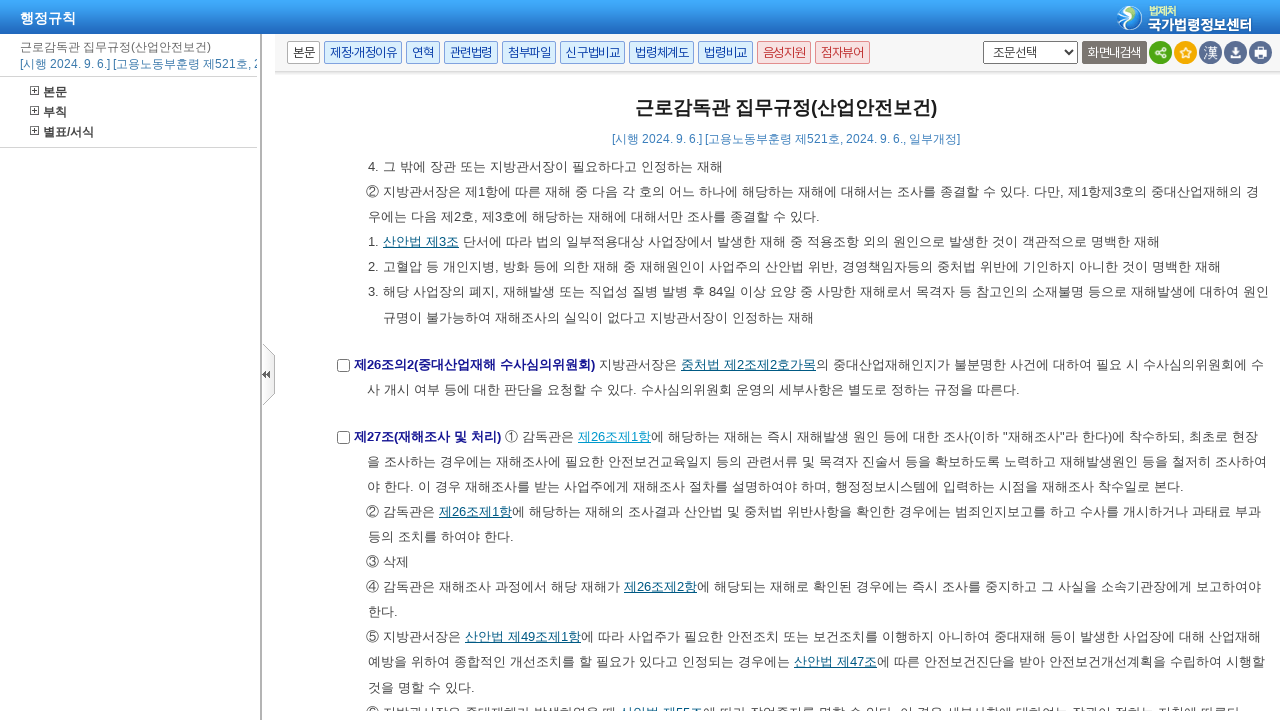

Clicked article link: 제26조제1항 at (476, 511) on xpath=//a[contains(text(), '제') and contains(text(), '조') and text()[normalize-s
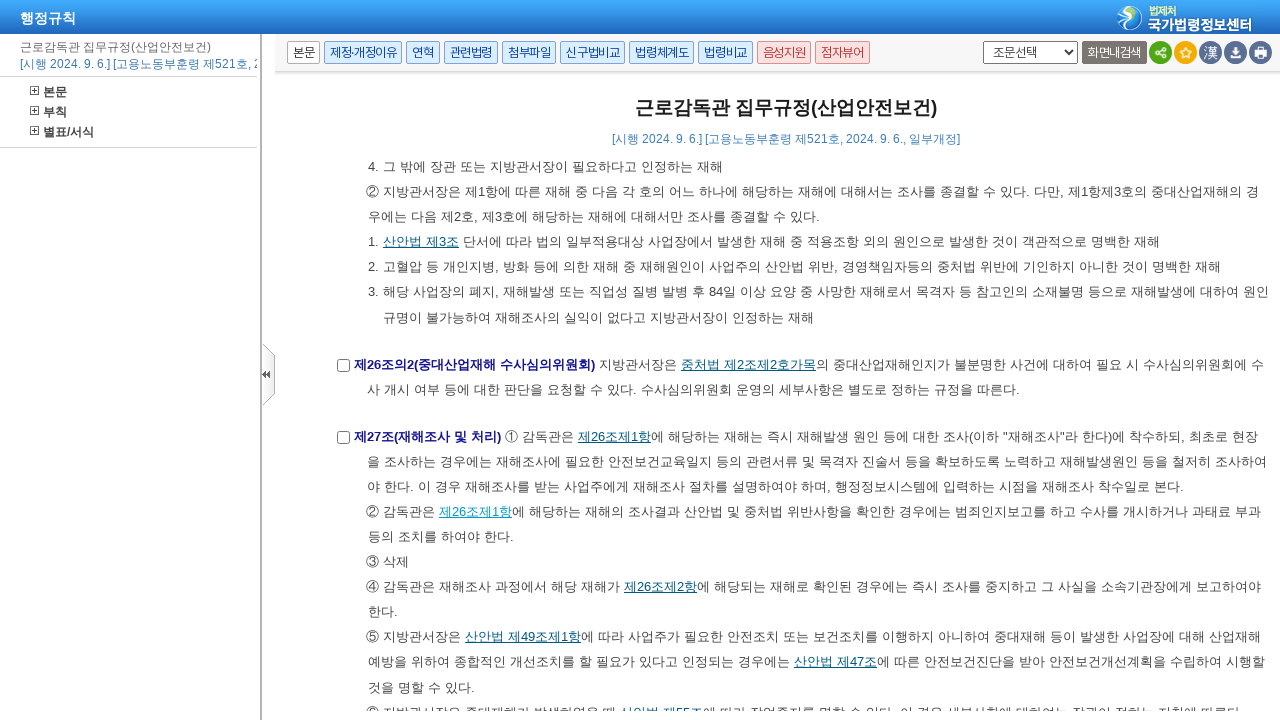

Waited 1 second after clicking '제26조제1항'
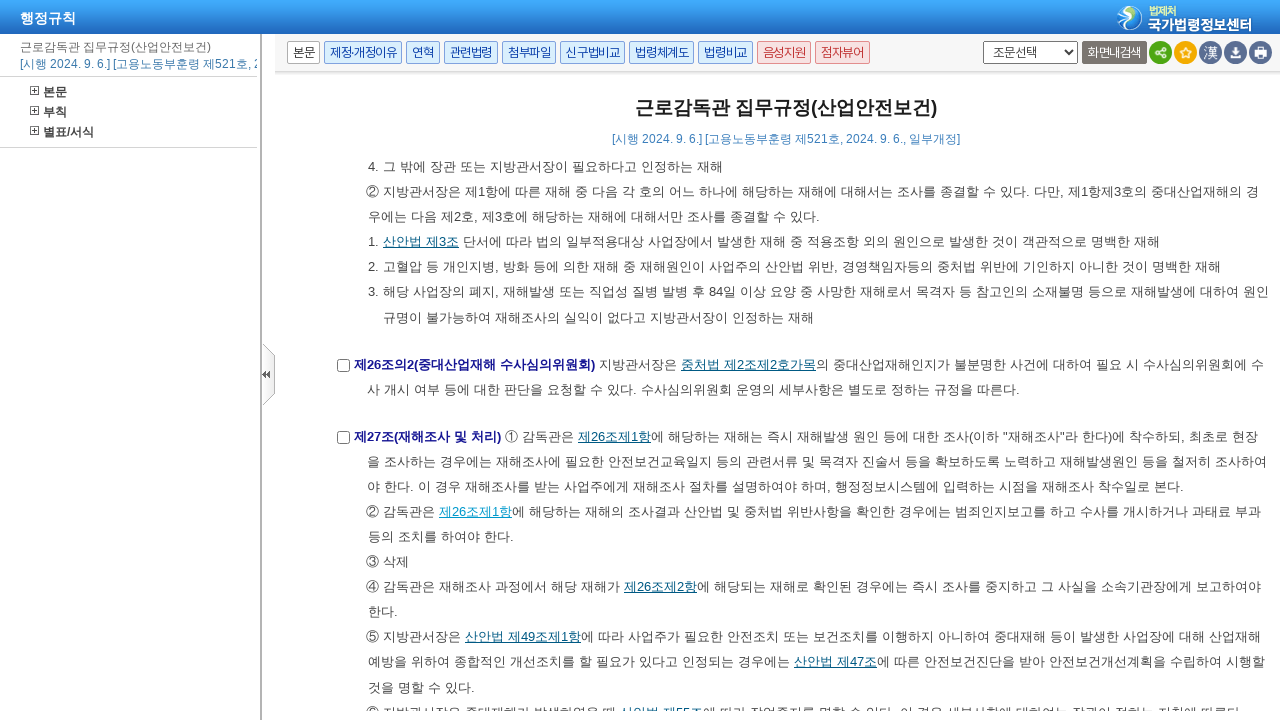

Clicked article link: 제26조제2항 at (660, 587) on xpath=//a[contains(text(), '제') and contains(text(), '조') and text()[normalize-s
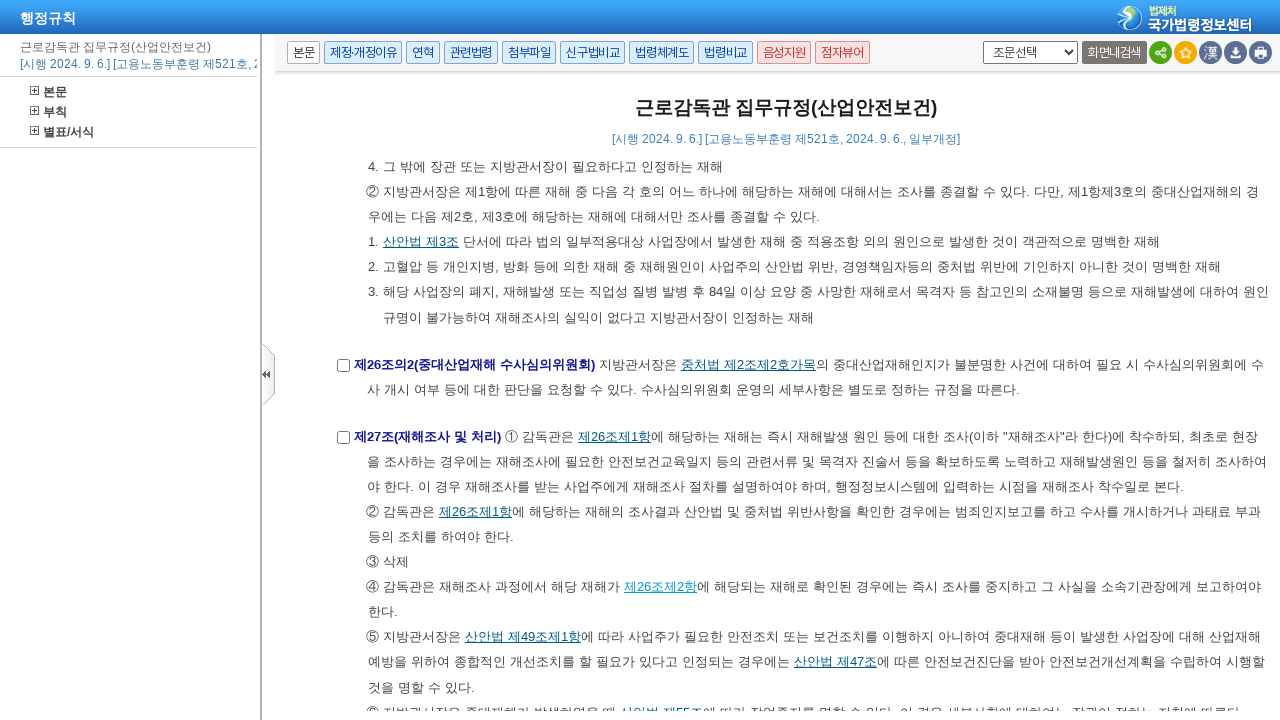

Waited 1 second after clicking '제26조제2항'
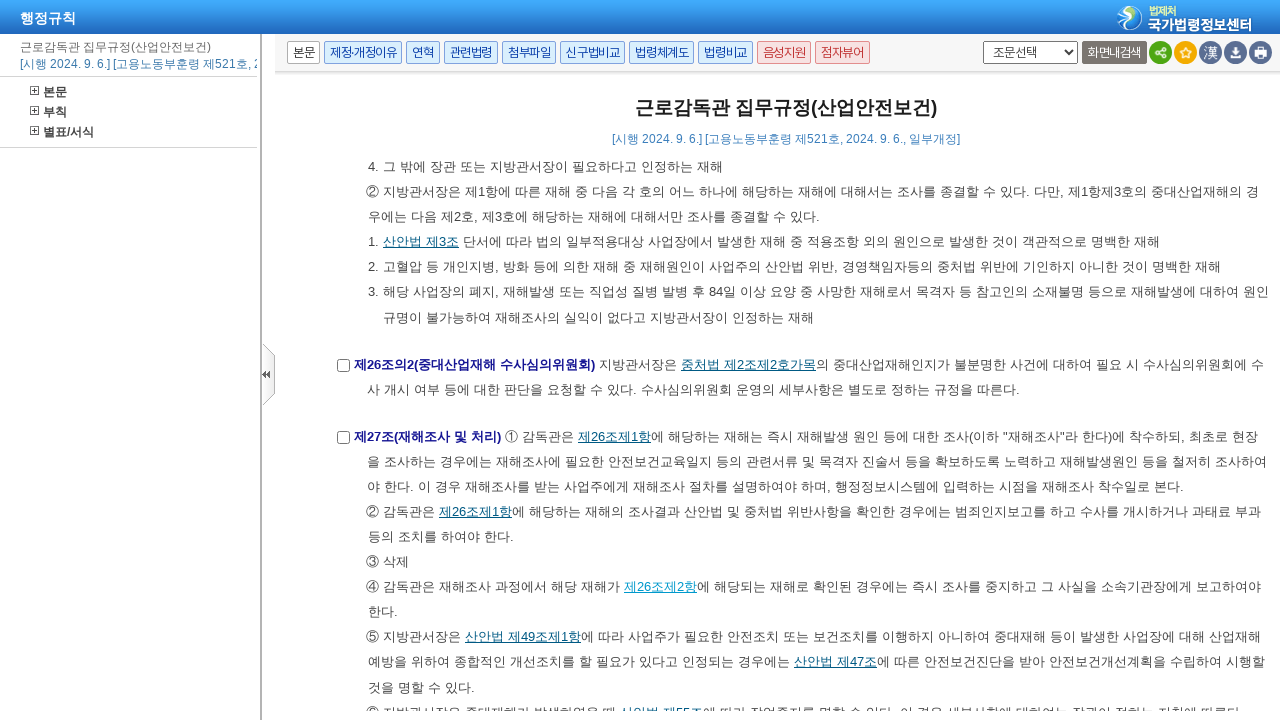

Clicked article link: 제49조제1항 at (544, 637) on xpath=//a[contains(text(), '제') and contains(text(), '조') and text()[normalize-s
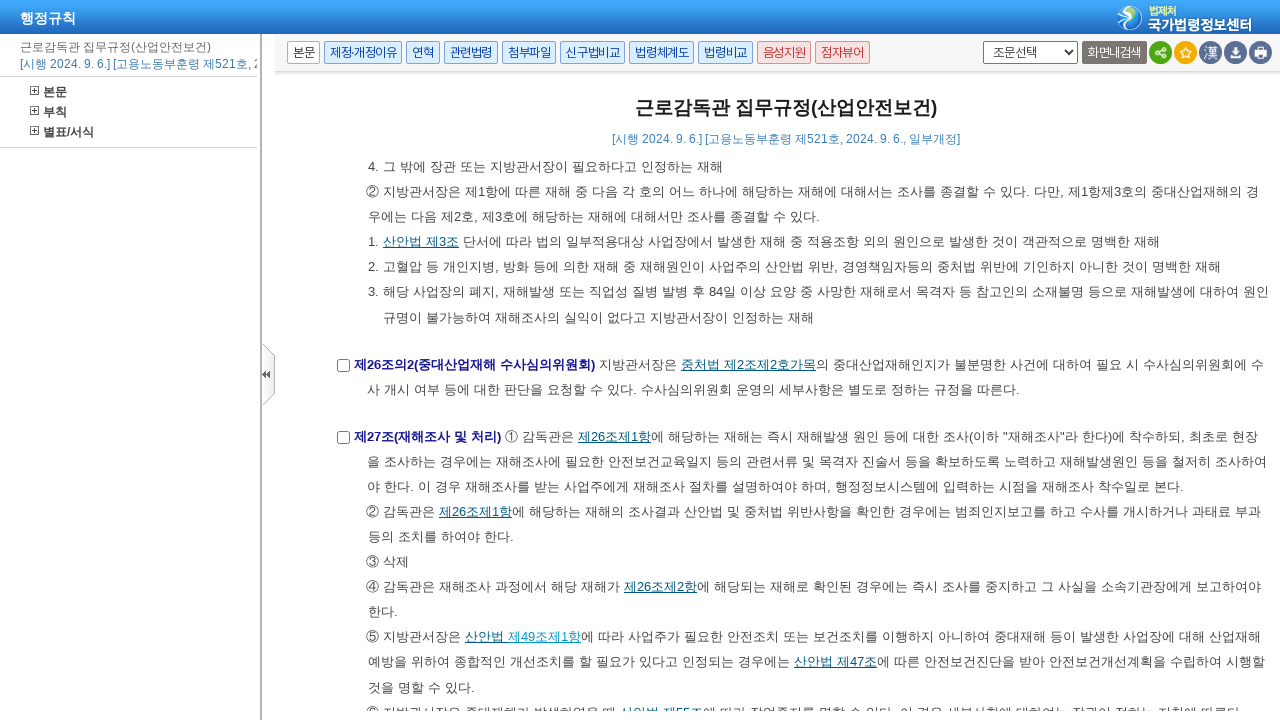

Waited 1 second after clicking '제49조제1항'
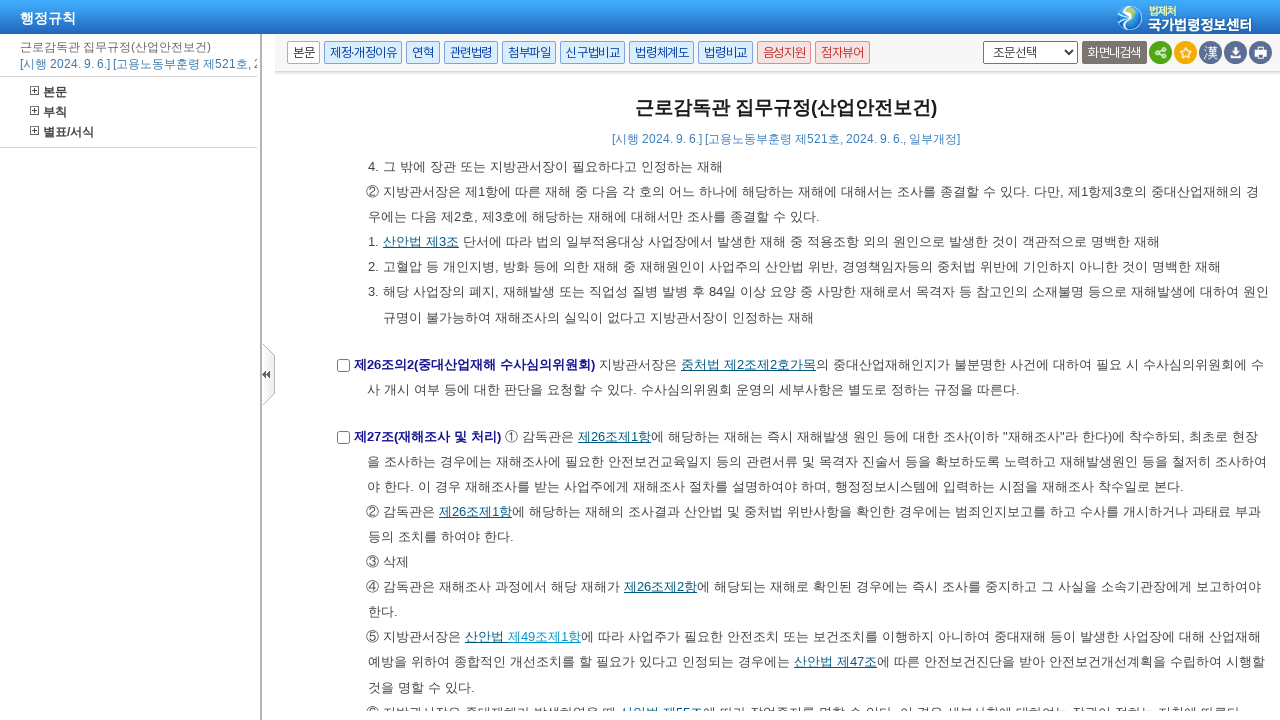

Clicked article link: 제47조 at (857, 662) on xpath=//a[contains(text(), '제') and contains(text(), '조') and text()[normalize-s
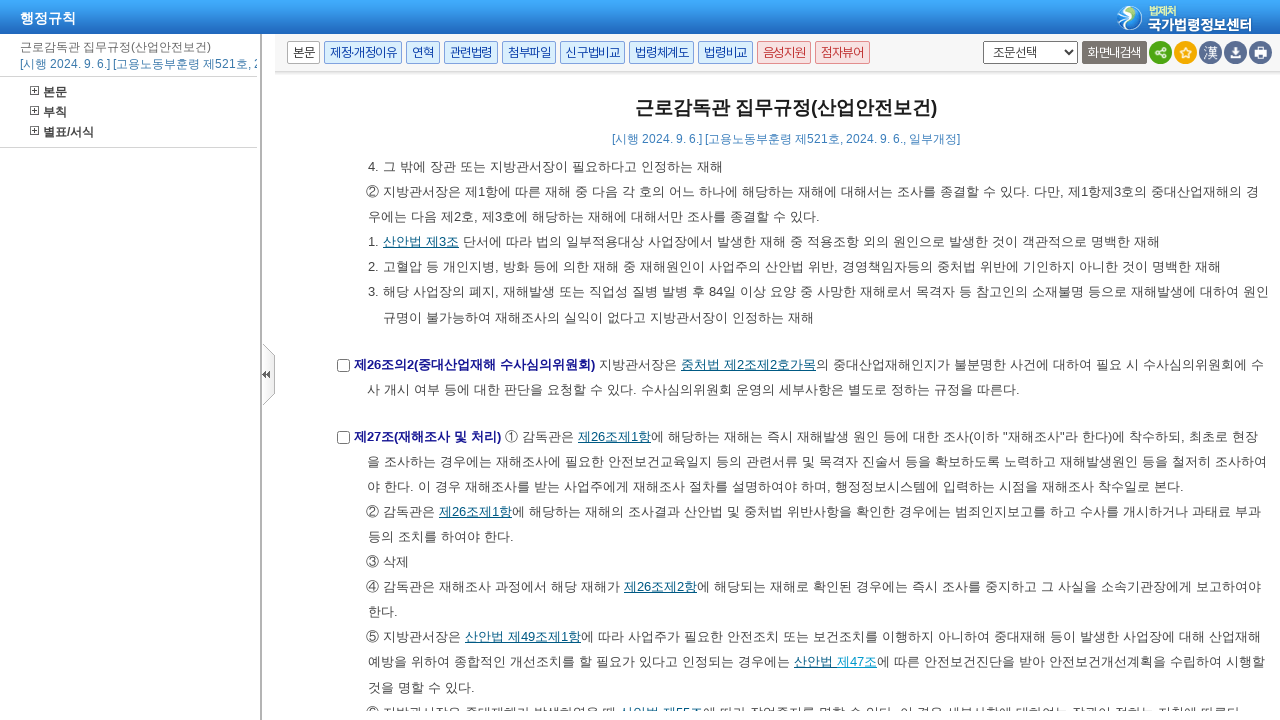

Waited 1 second after clicking '제47조'
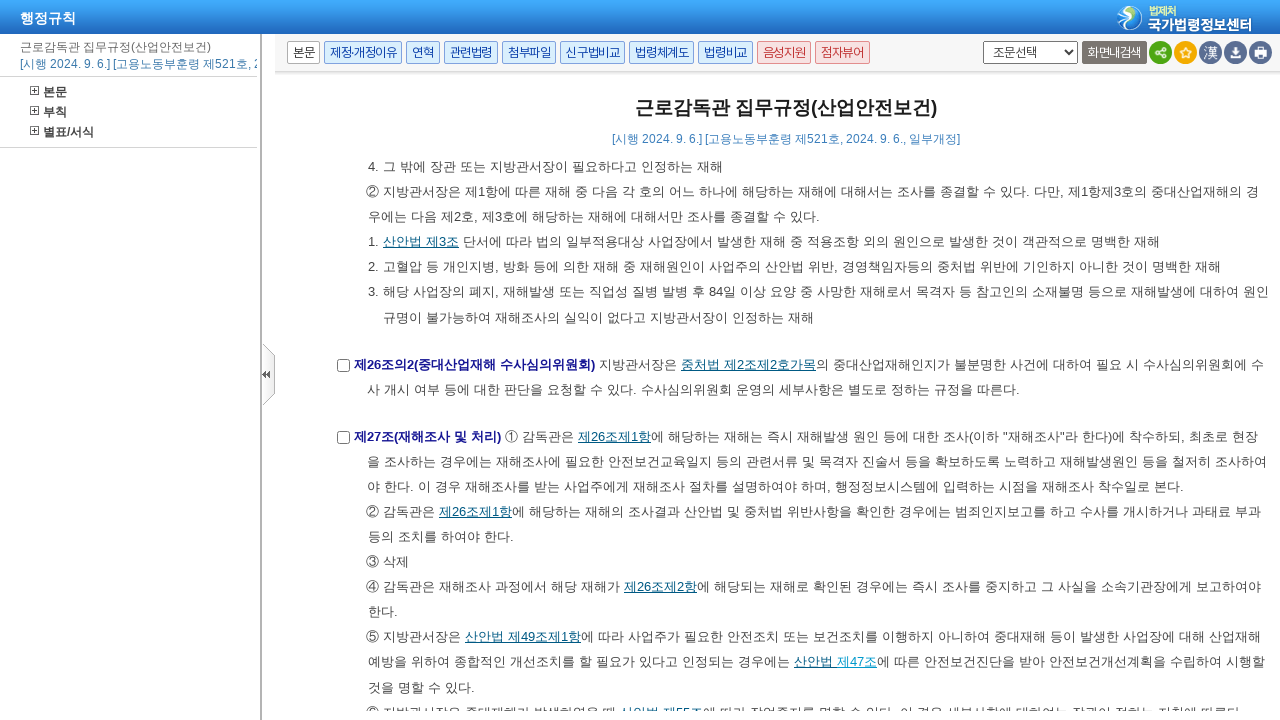

Clicked article link: 제55조 at (683, 703) on xpath=//a[contains(text(), '제') and contains(text(), '조') and text()[normalize-s
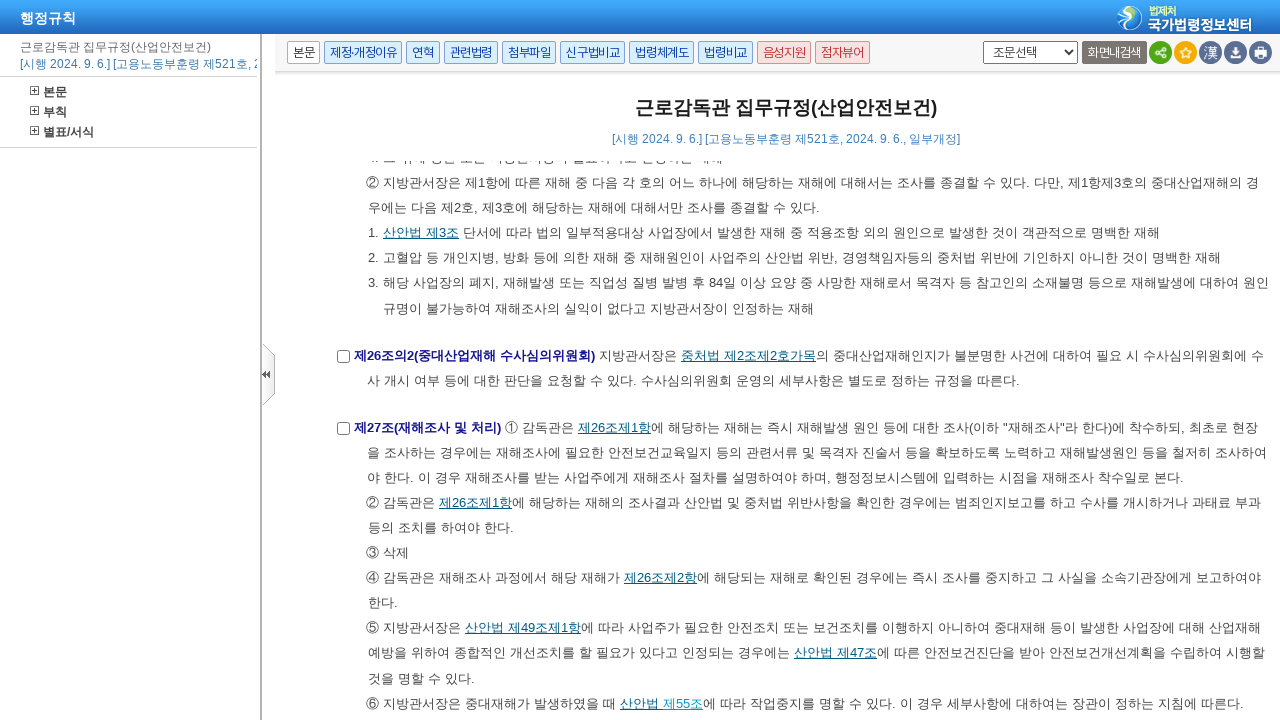

Waited 1 second after clicking '제55조'
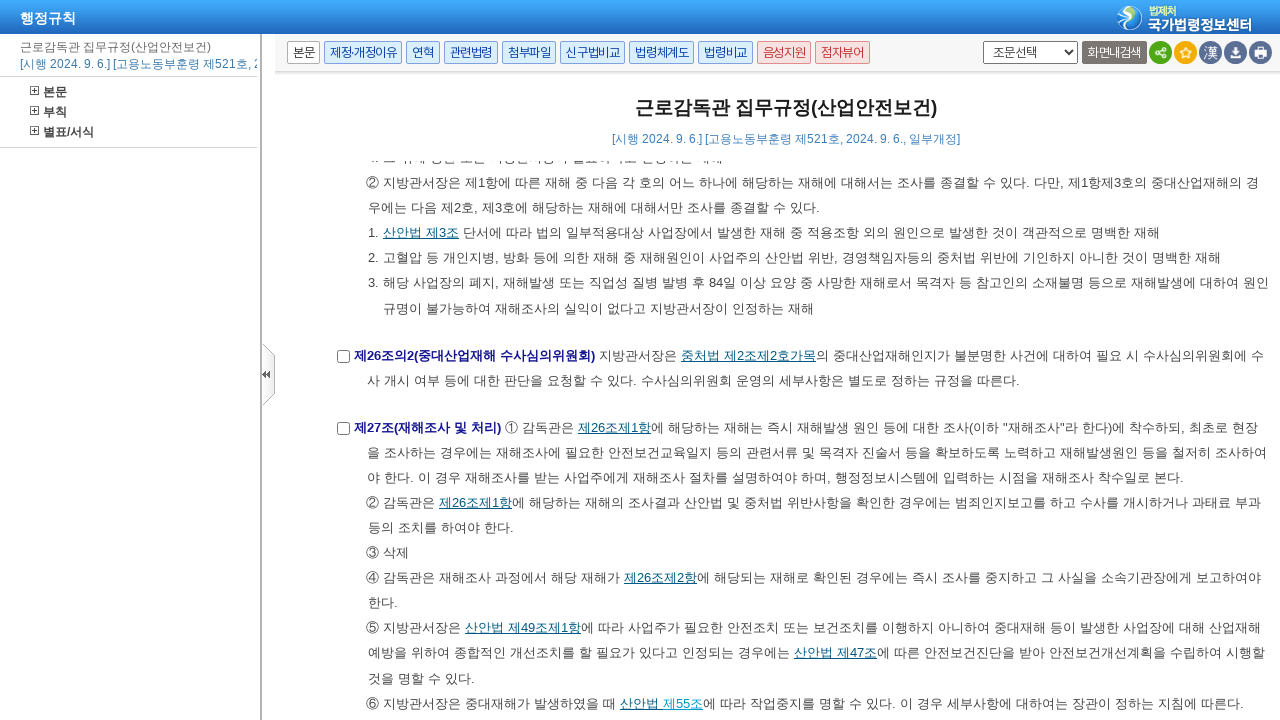

Clicked article link: 제25조제1항 및 제26조제1항 at (636, 436) on xpath=//a[contains(text(), '제') and contains(text(), '조') and text()[normalize-s
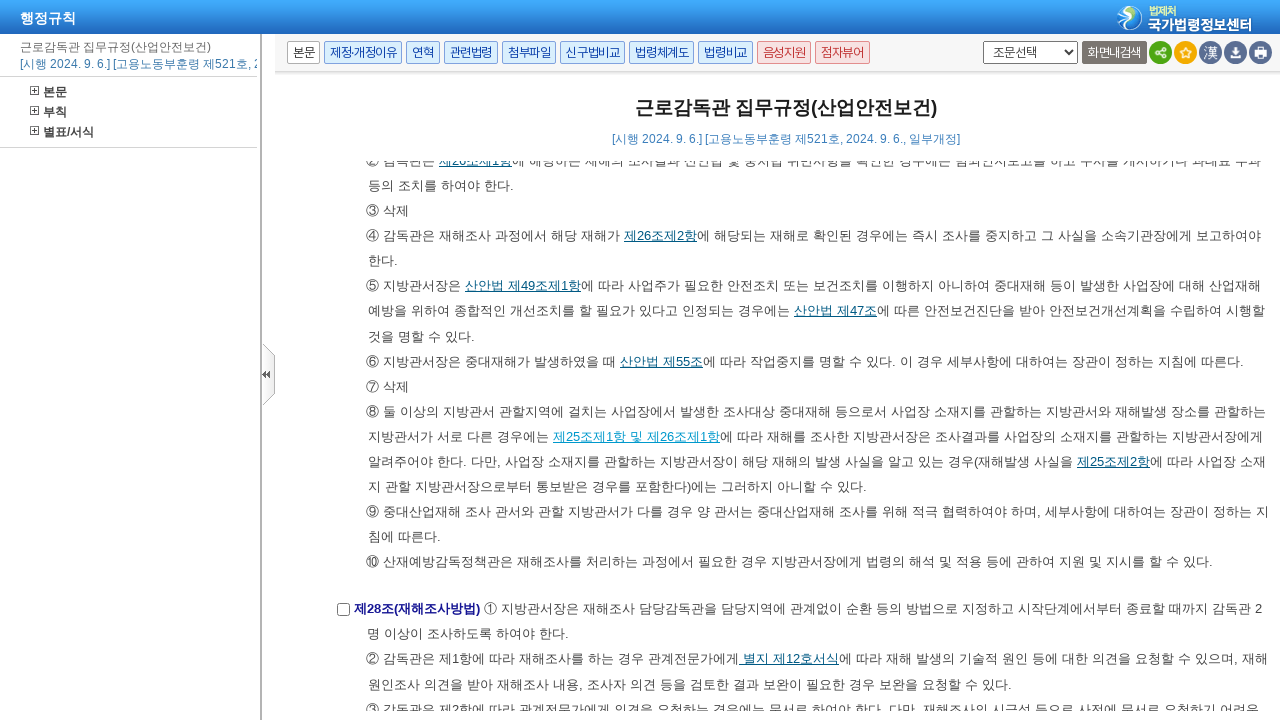

Waited 1 second after clicking '제25조제1항 및 제26조제1항'
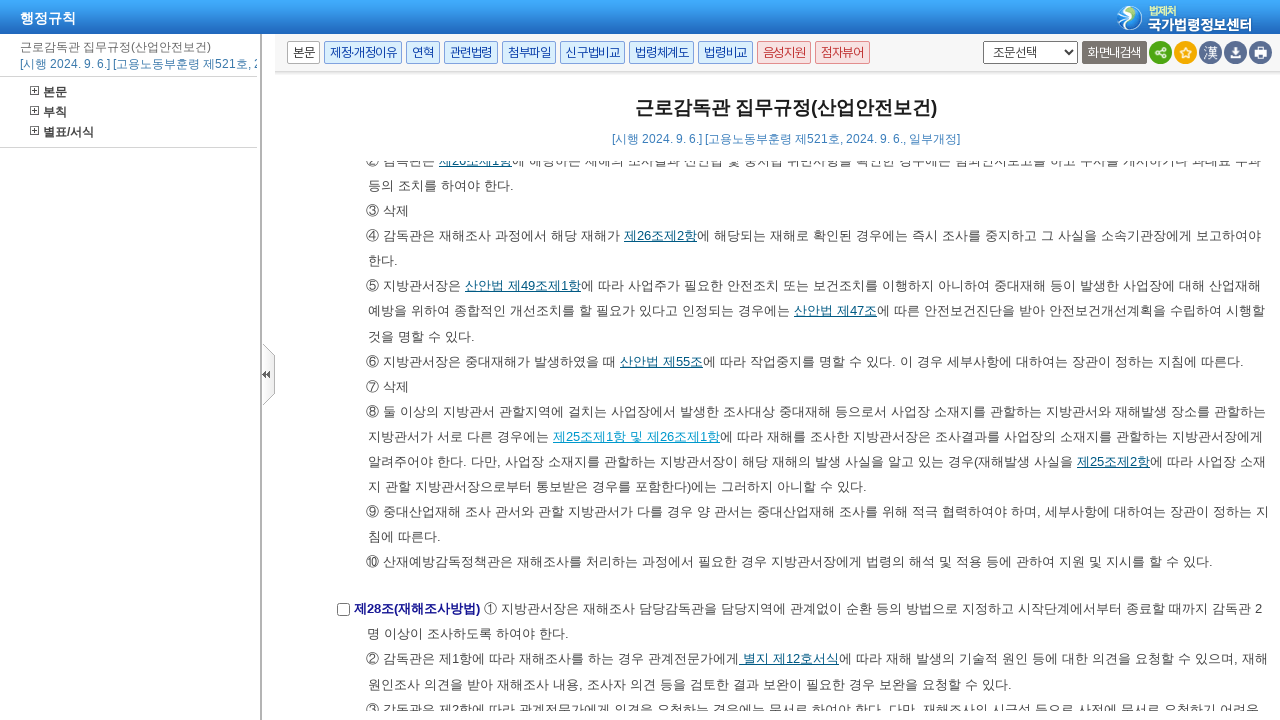

Clicked article link: 제25조제2항 at (1114, 461) on xpath=//a[contains(text(), '제') and contains(text(), '조') and text()[normalize-s
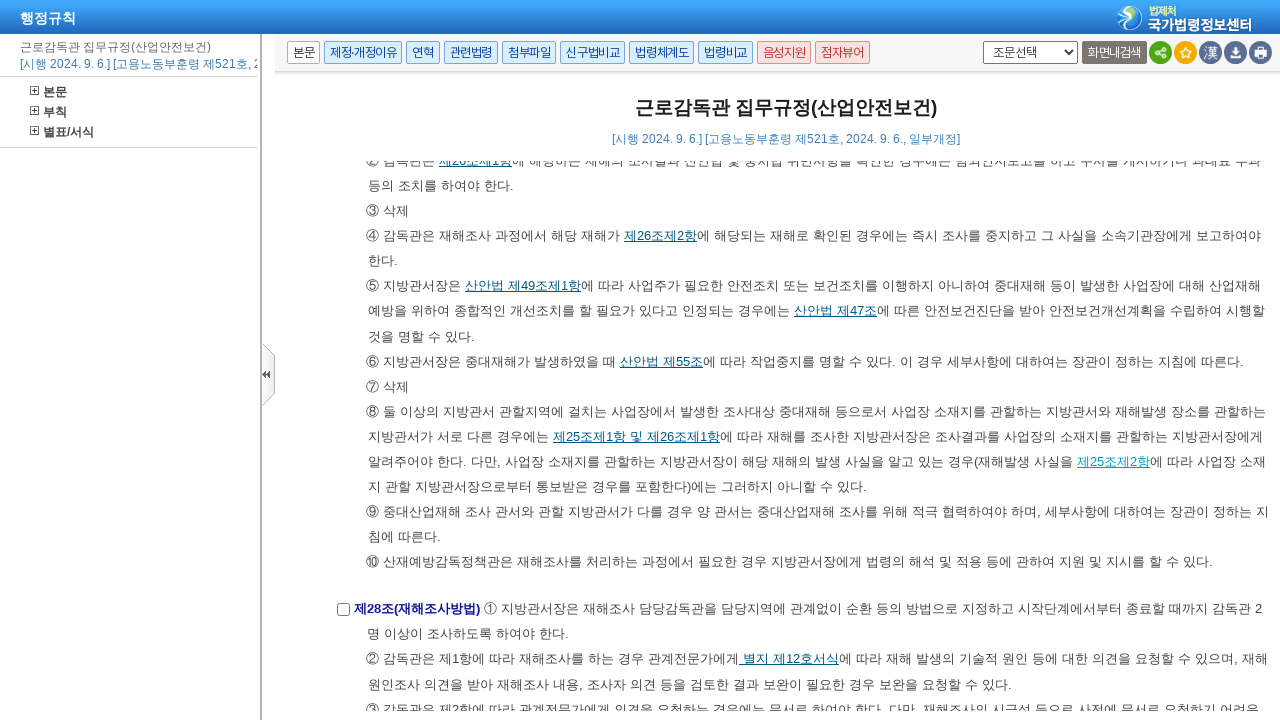

Waited 1 second after clicking '제25조제2항'
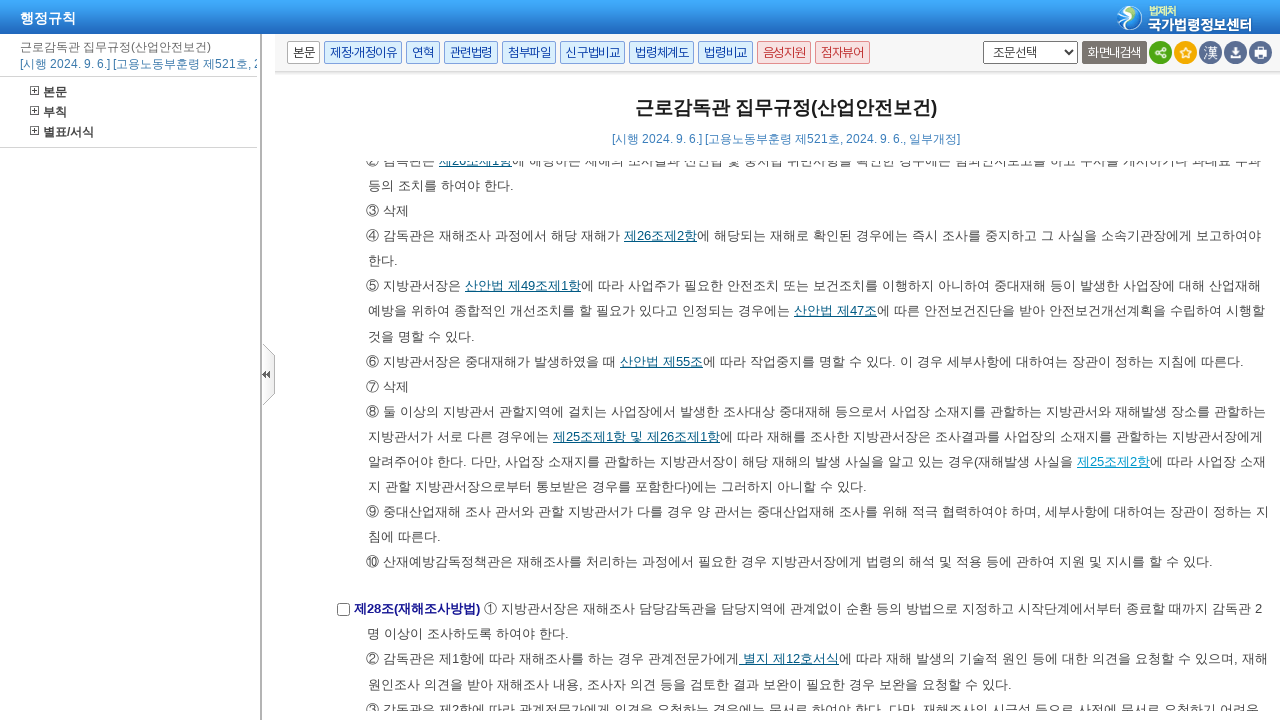

Clicked article link: 제26조제1항 at (814, 436) on xpath=//a[contains(text(), '제') and contains(text(), '조') and text()[normalize-s
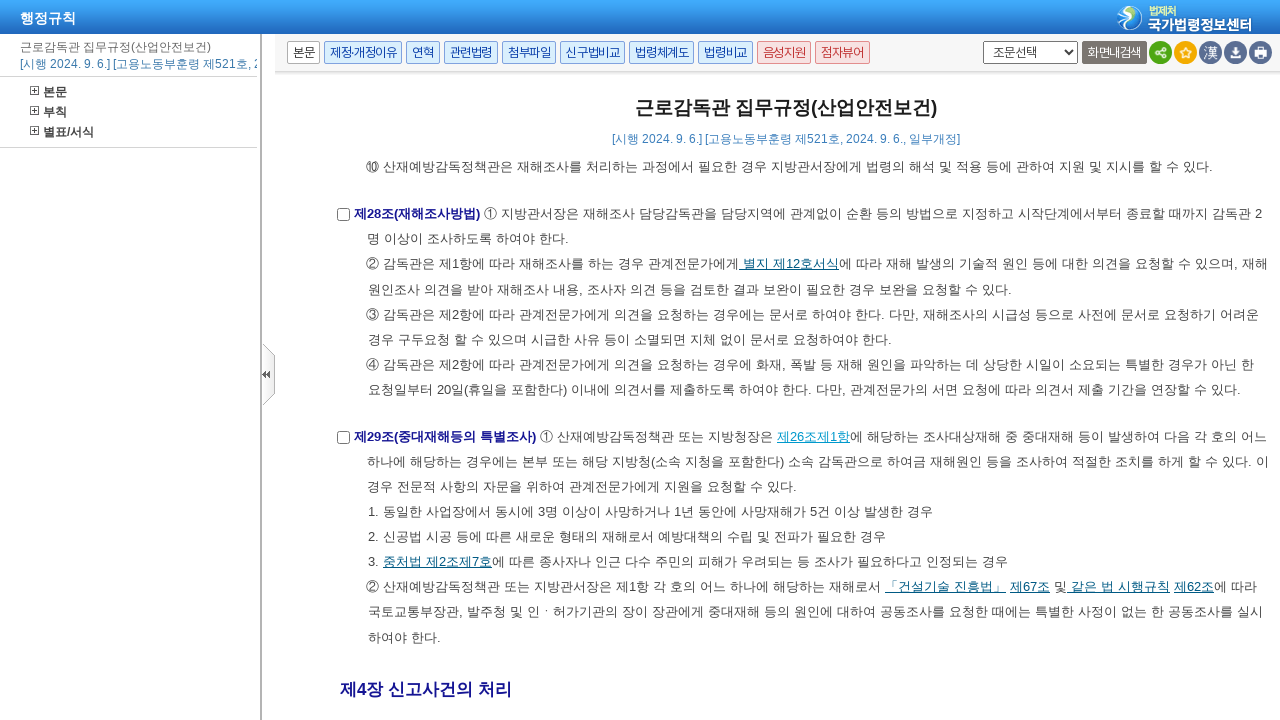

Waited 1 second after clicking '제26조제1항'
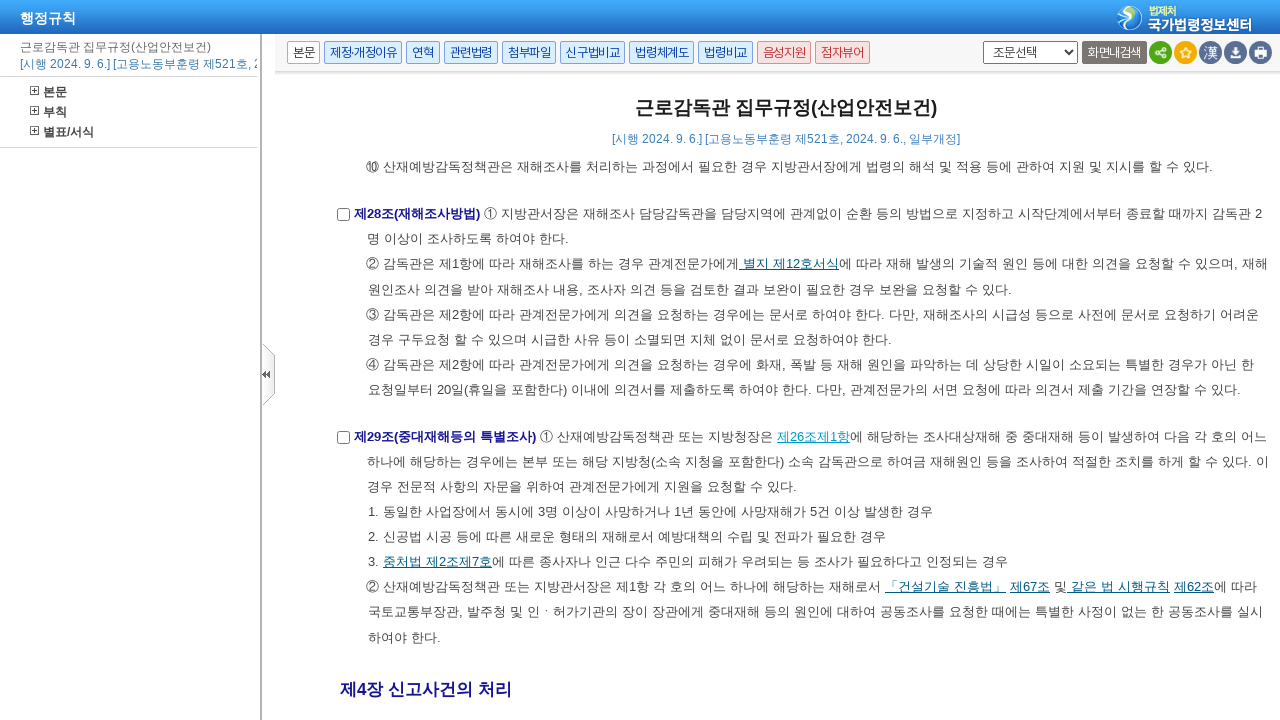

Clicked article link: 제2조제7호 at (459, 562) on xpath=//a[contains(text(), '제') and contains(text(), '조') and text()[normalize-s
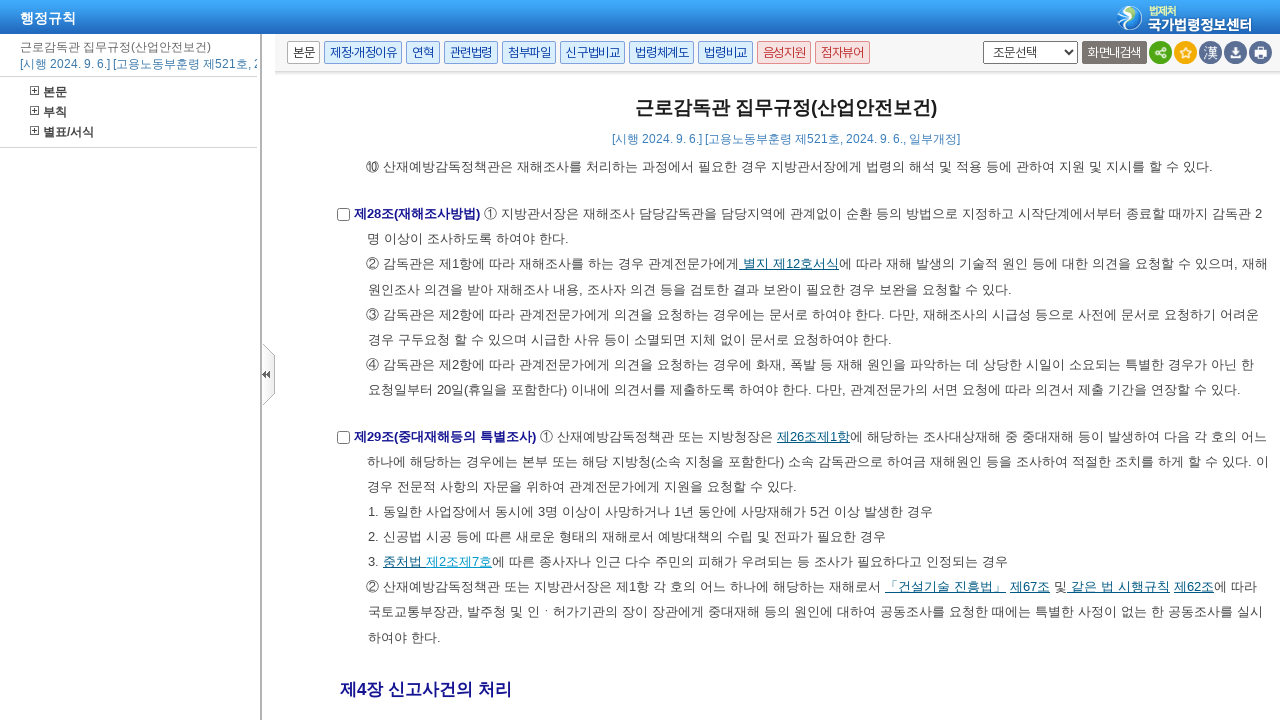

Waited 1 second after clicking '제2조제7호'
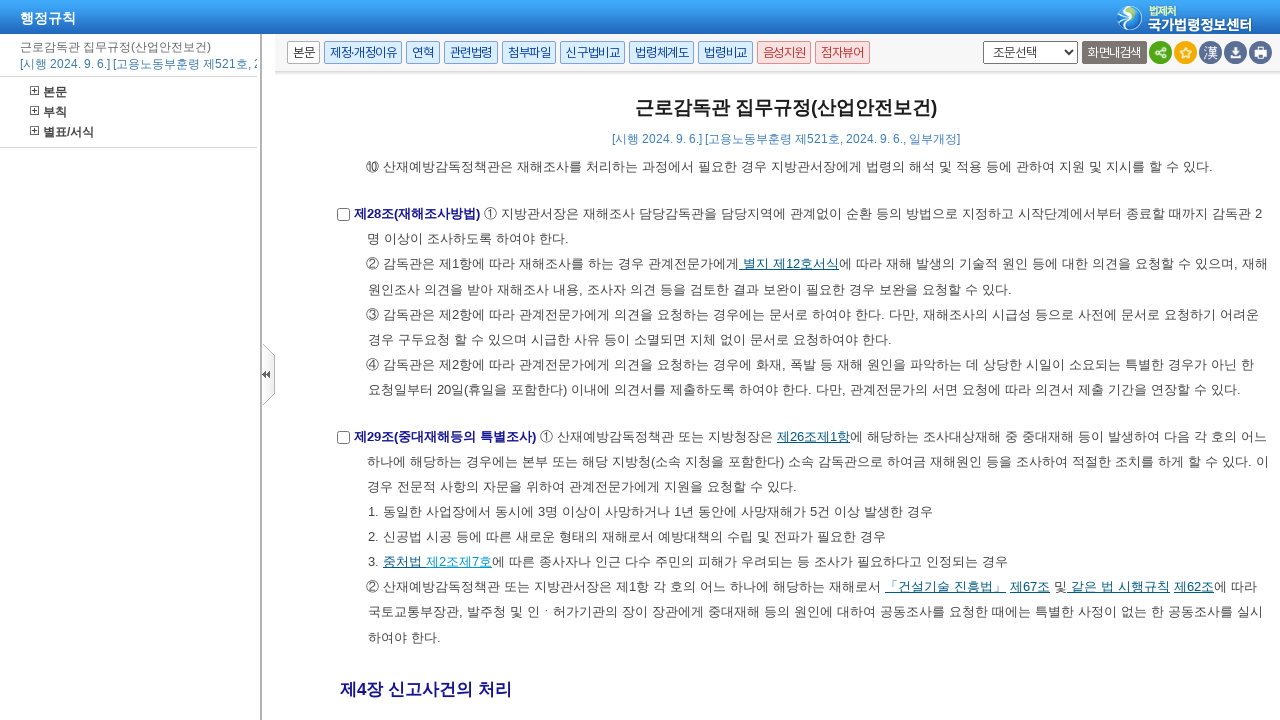

Clicked article link: 제67조 at (1030, 587) on xpath=//a[contains(text(), '제') and contains(text(), '조') and text()[normalize-s
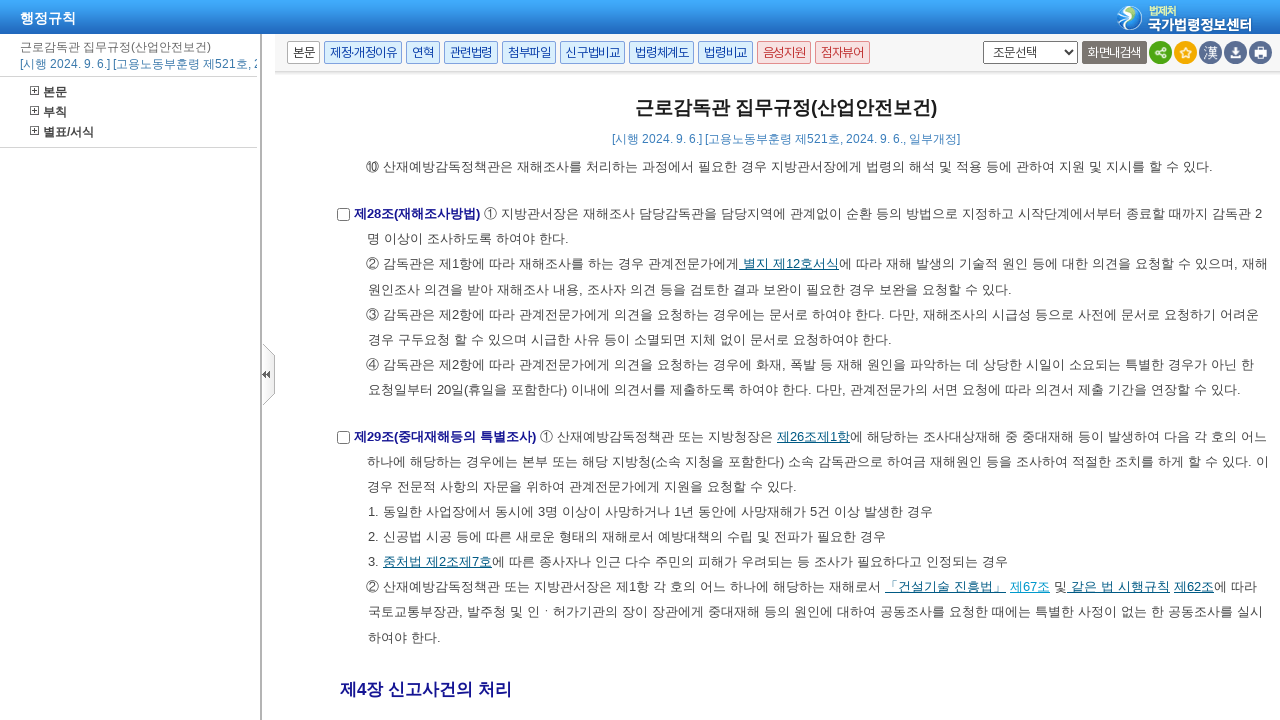

Waited 1 second after clicking '제67조'
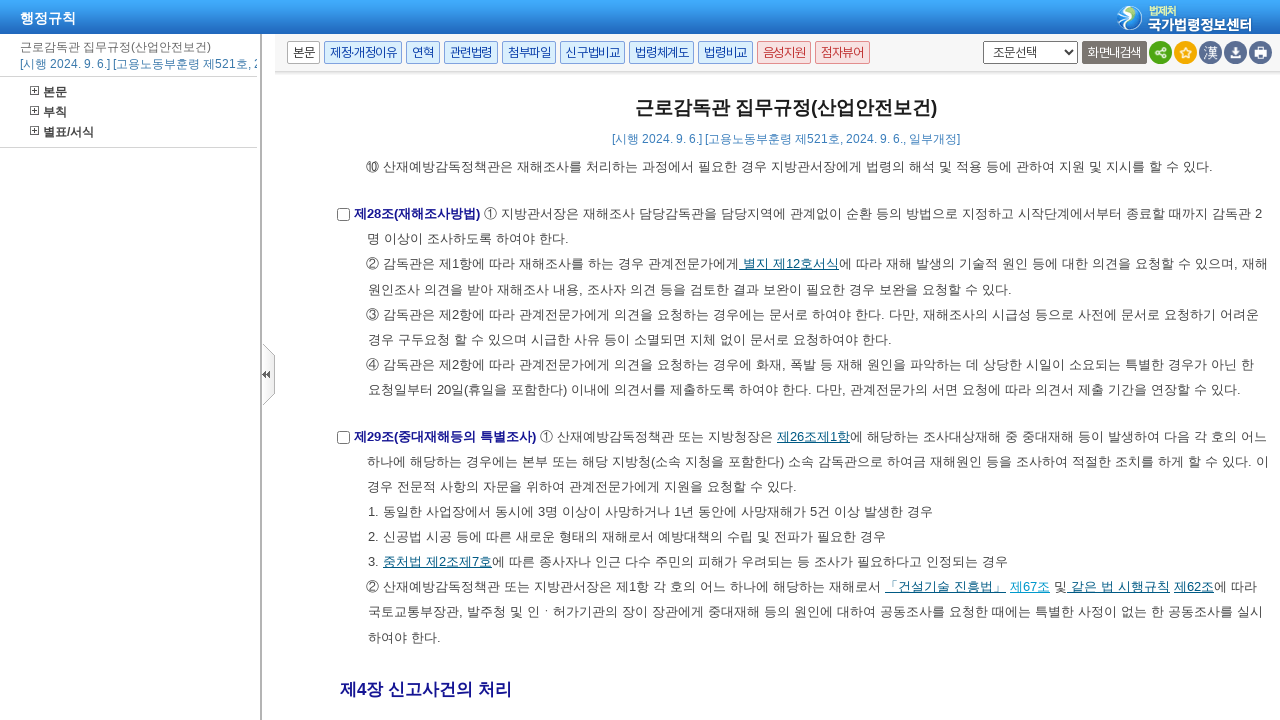

Clicked article link: 제62조 at (1194, 587) on xpath=//a[contains(text(), '제') and contains(text(), '조') and text()[normalize-s
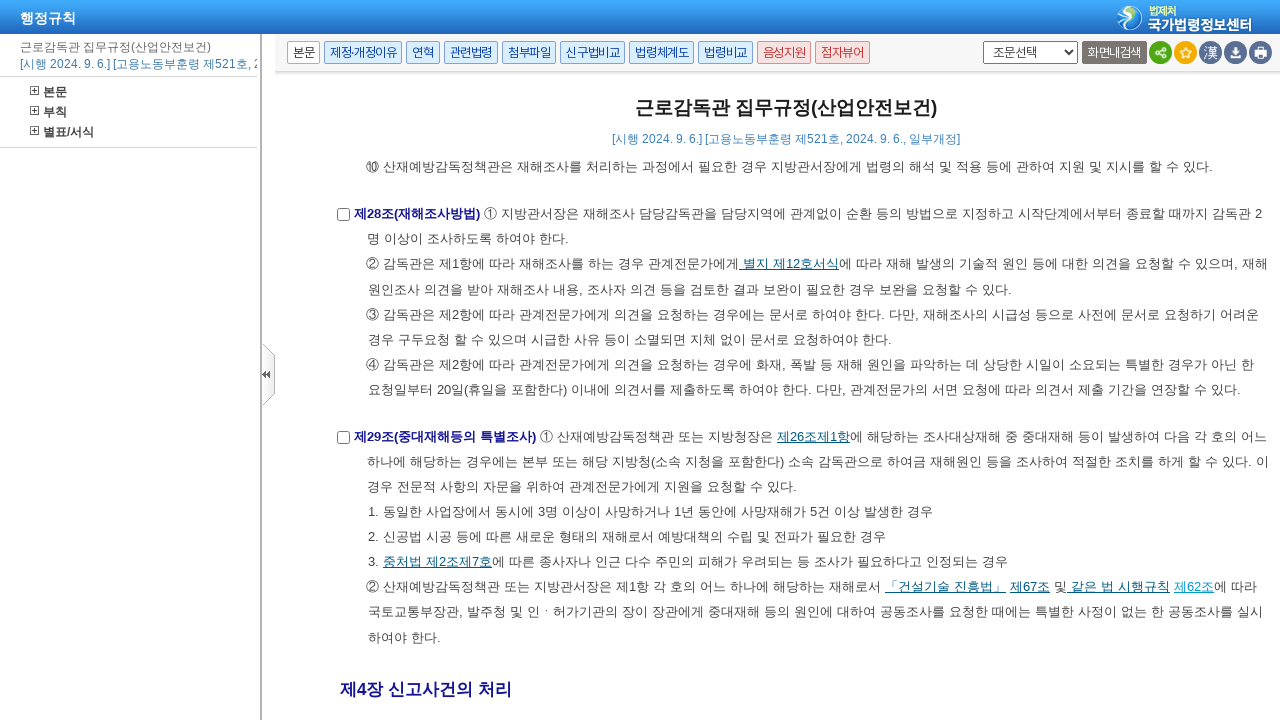

Waited 1 second after clicking '제62조'
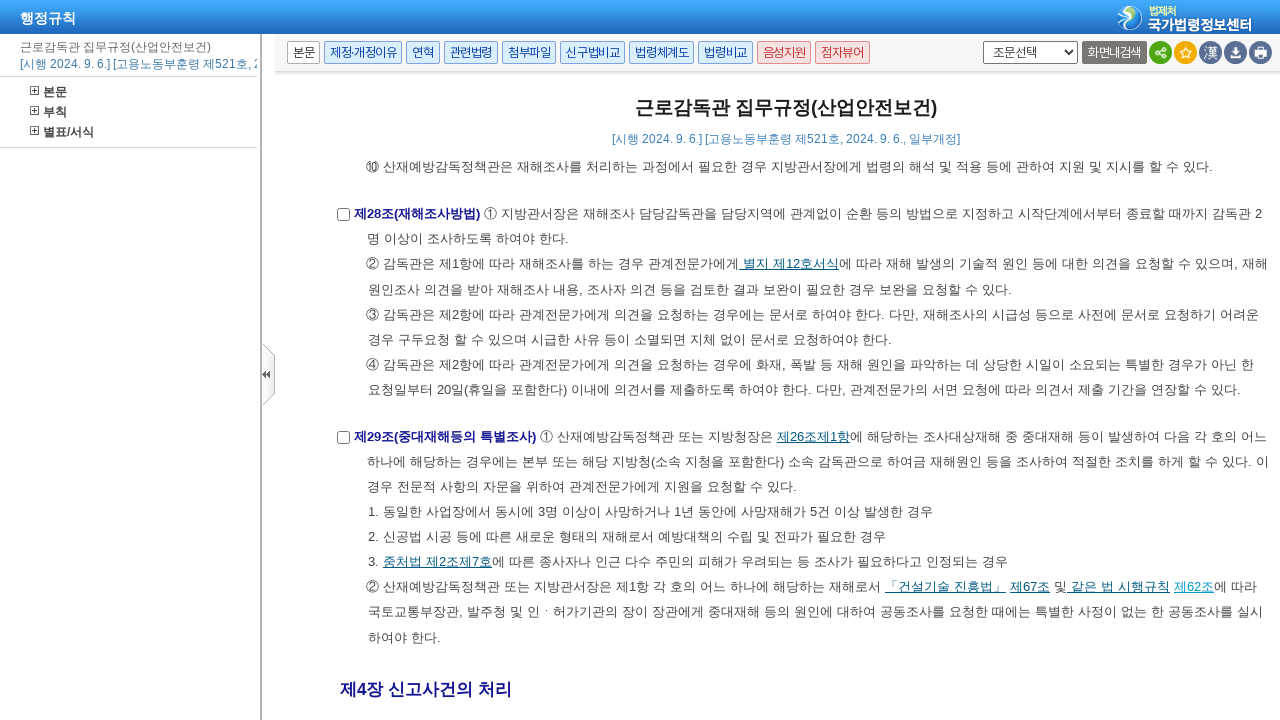

Clicked article link: 제33조 at (594, 436) on xpath=//a[contains(text(), '제') and contains(text(), '조') and text()[normalize-s
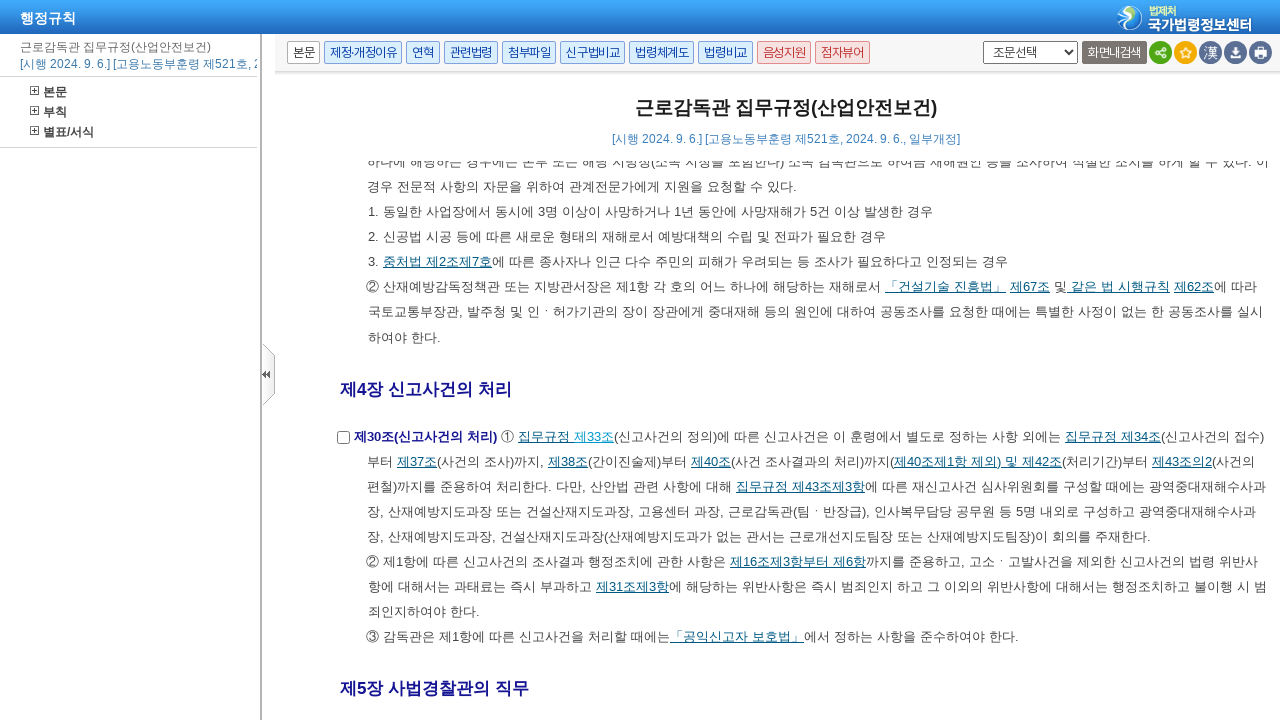

Waited 1 second after clicking '제33조'
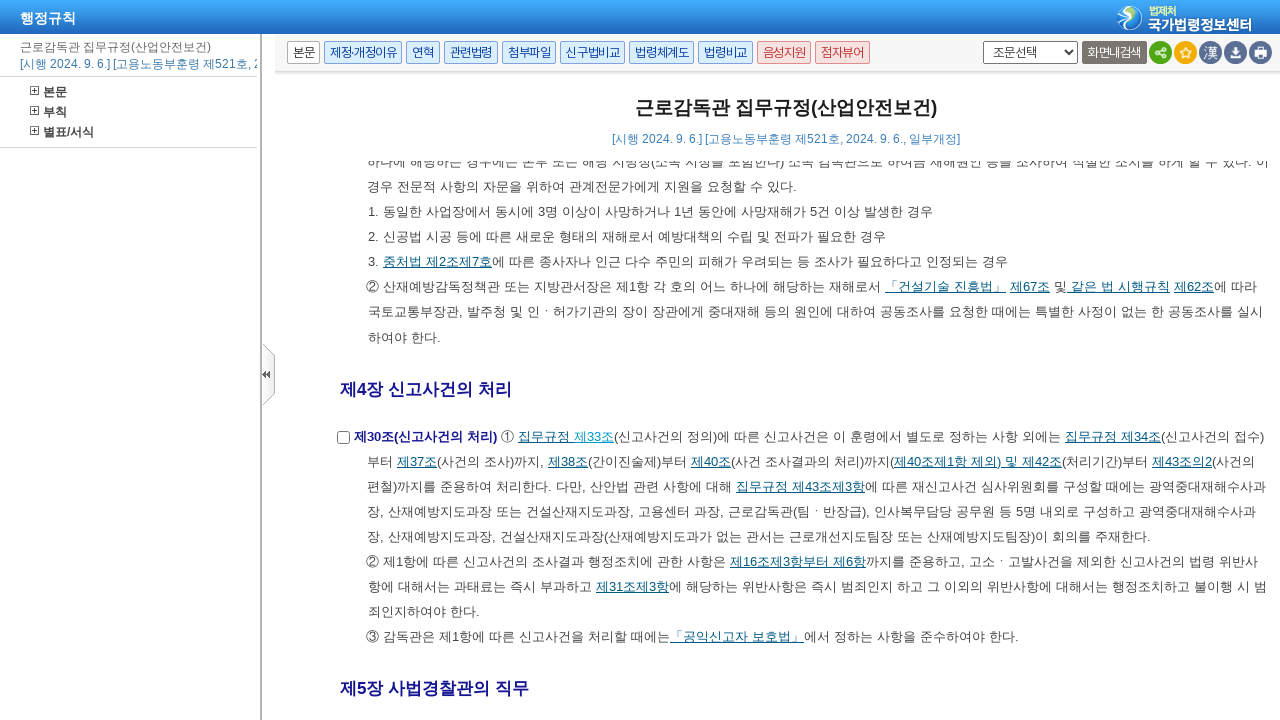

Clicked article link: 제34조 at (1141, 436) on xpath=//a[contains(text(), '제') and contains(text(), '조') and text()[normalize-s
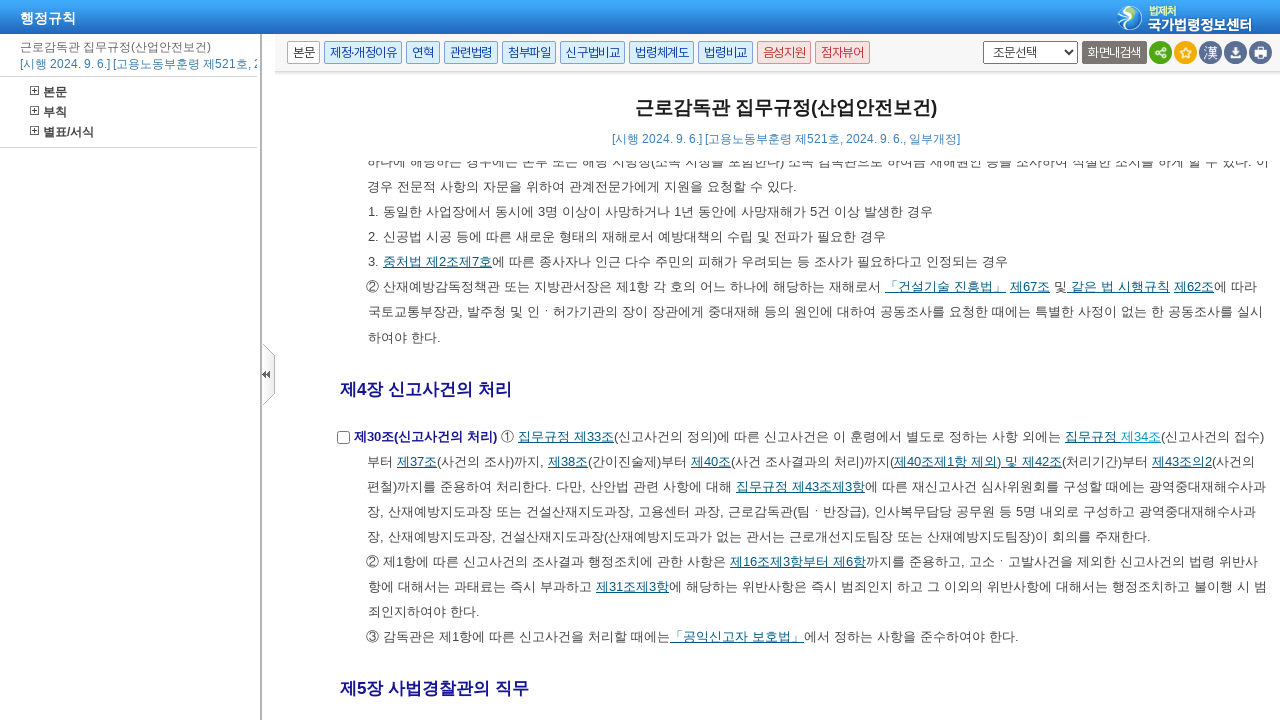

Waited 1 second after clicking '제34조'
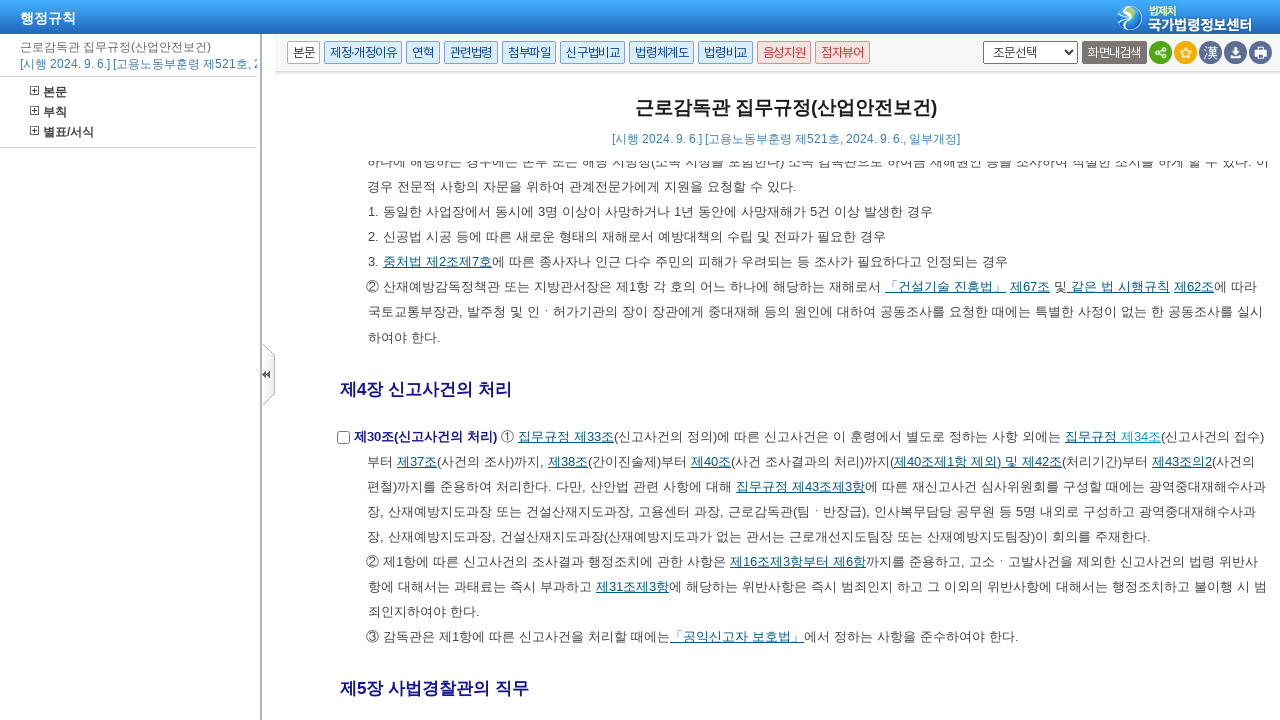

Clicked article link: 제37조 at (417, 461) on xpath=//a[contains(text(), '제') and contains(text(), '조') and text()[normalize-s
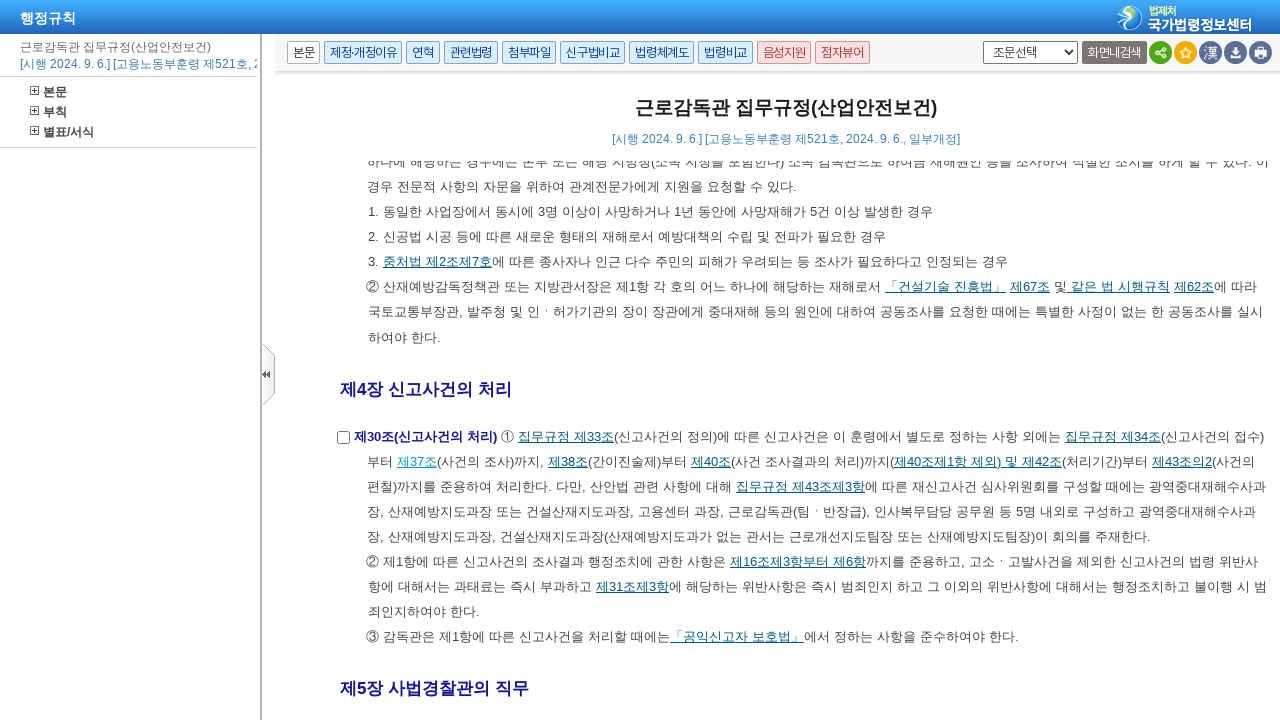

Waited 1 second after clicking '제37조'
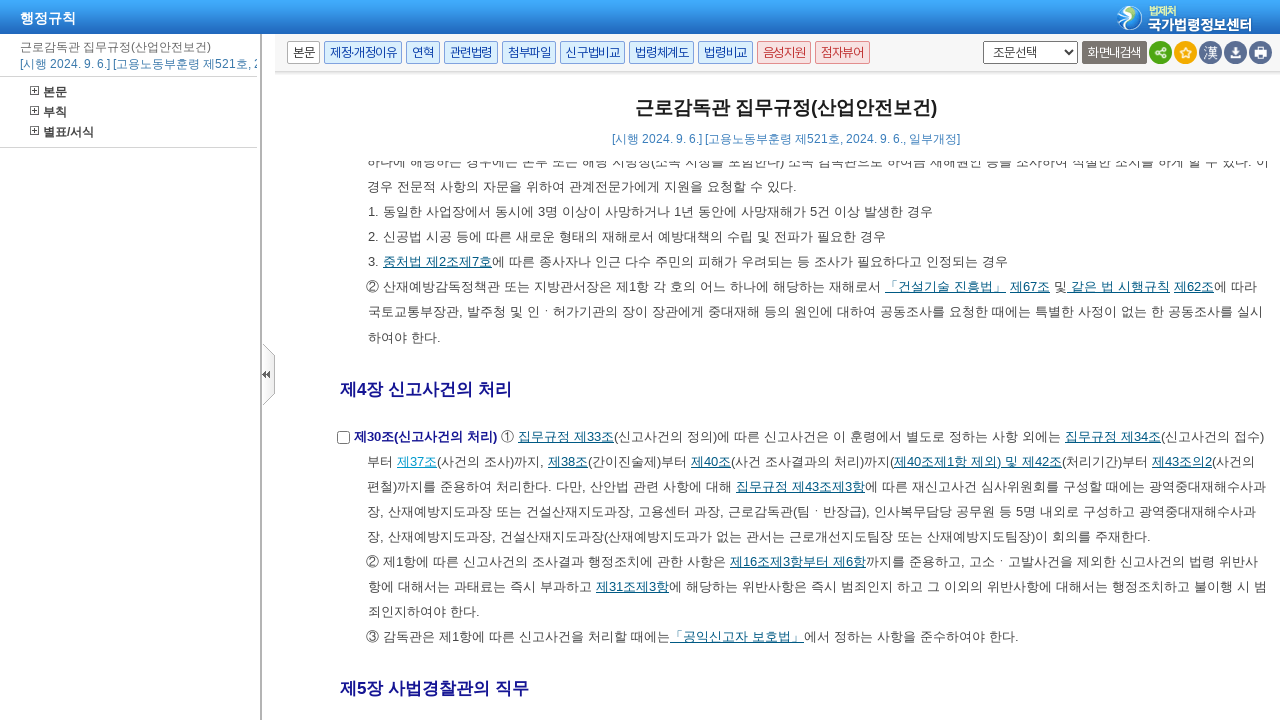

Clicked article link: 제38조 at (568, 461) on xpath=//a[contains(text(), '제') and contains(text(), '조') and text()[normalize-s
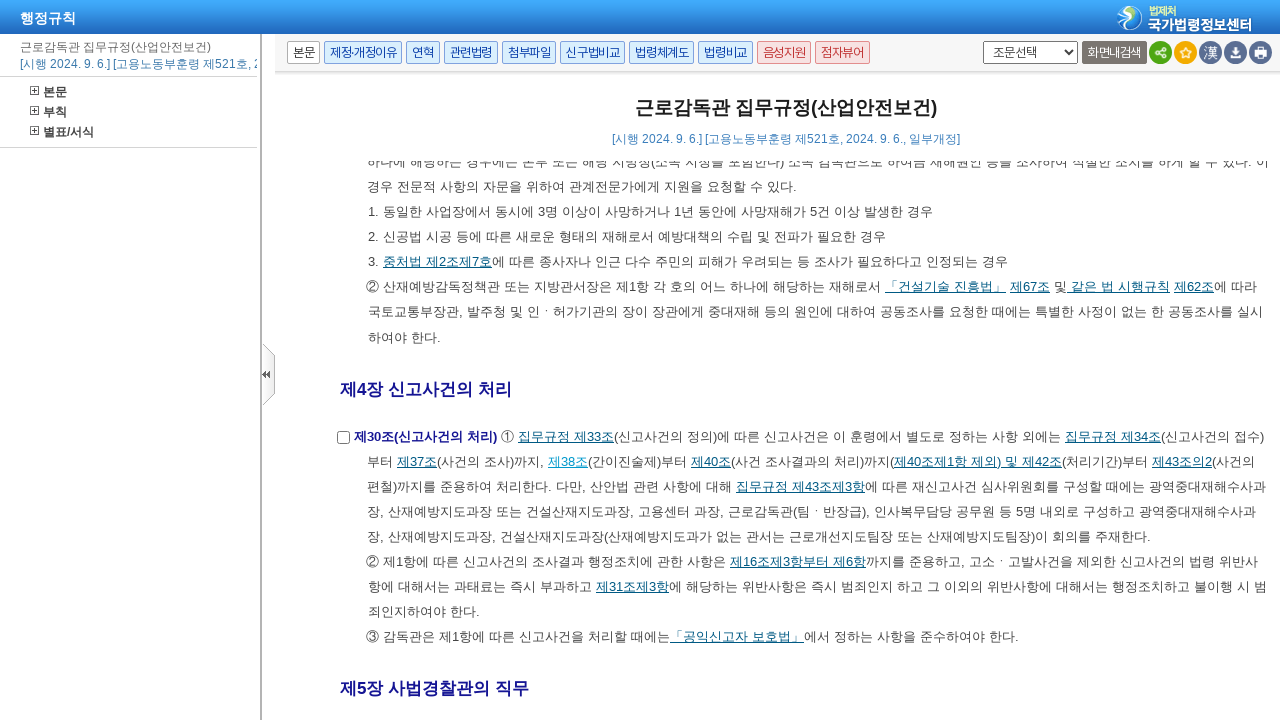

Waited 1 second after clicking '제38조'
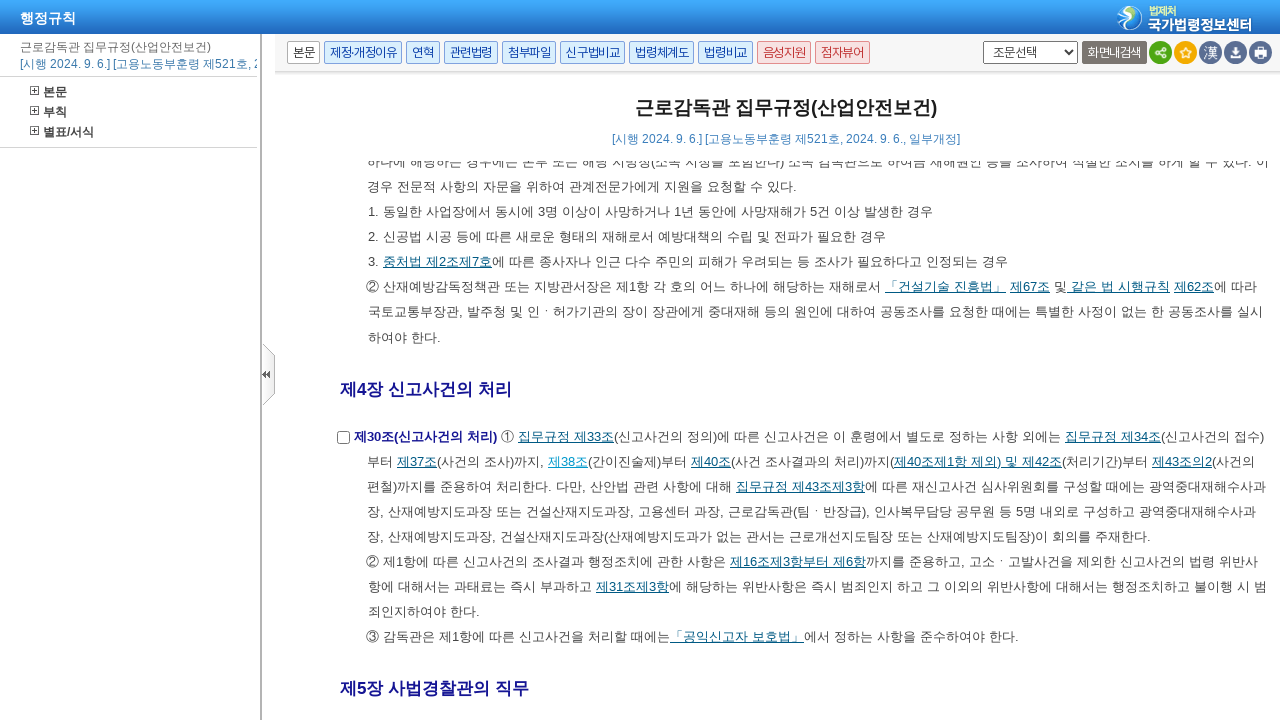

Clicked article link: 제40조 at (711, 461) on xpath=//a[contains(text(), '제') and contains(text(), '조') and text()[normalize-s
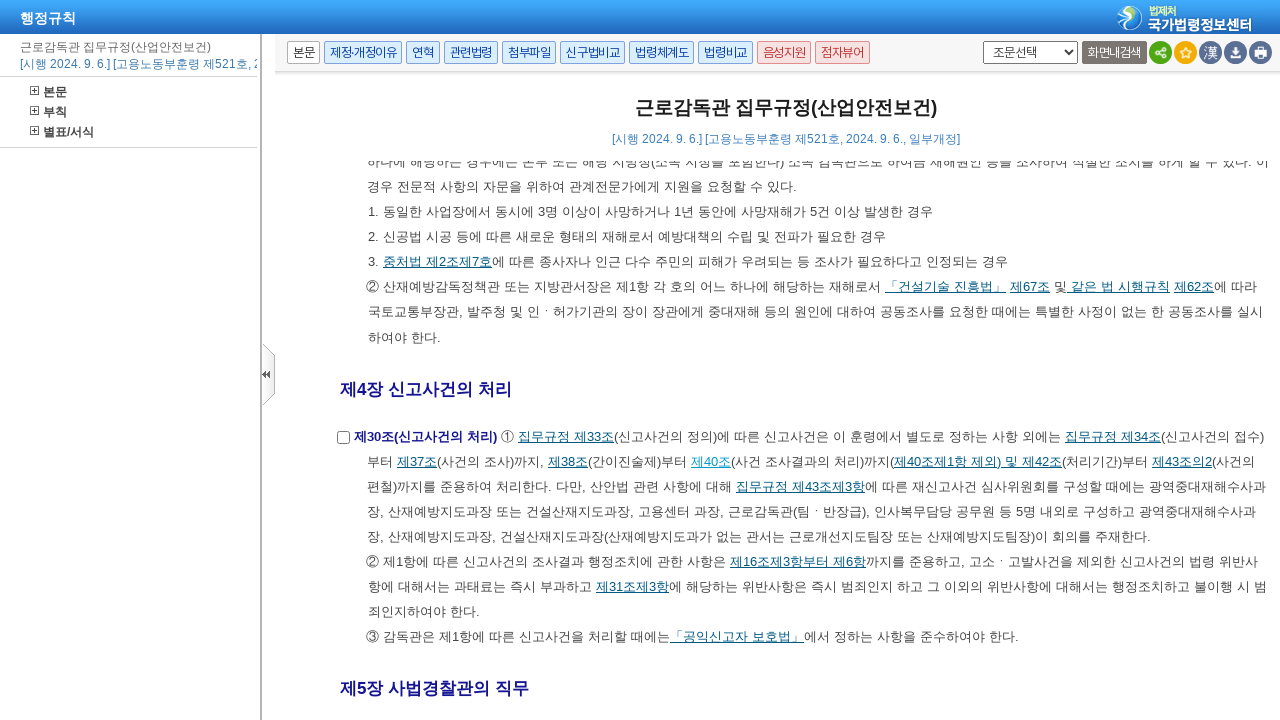

Waited 1 second after clicking '제40조'
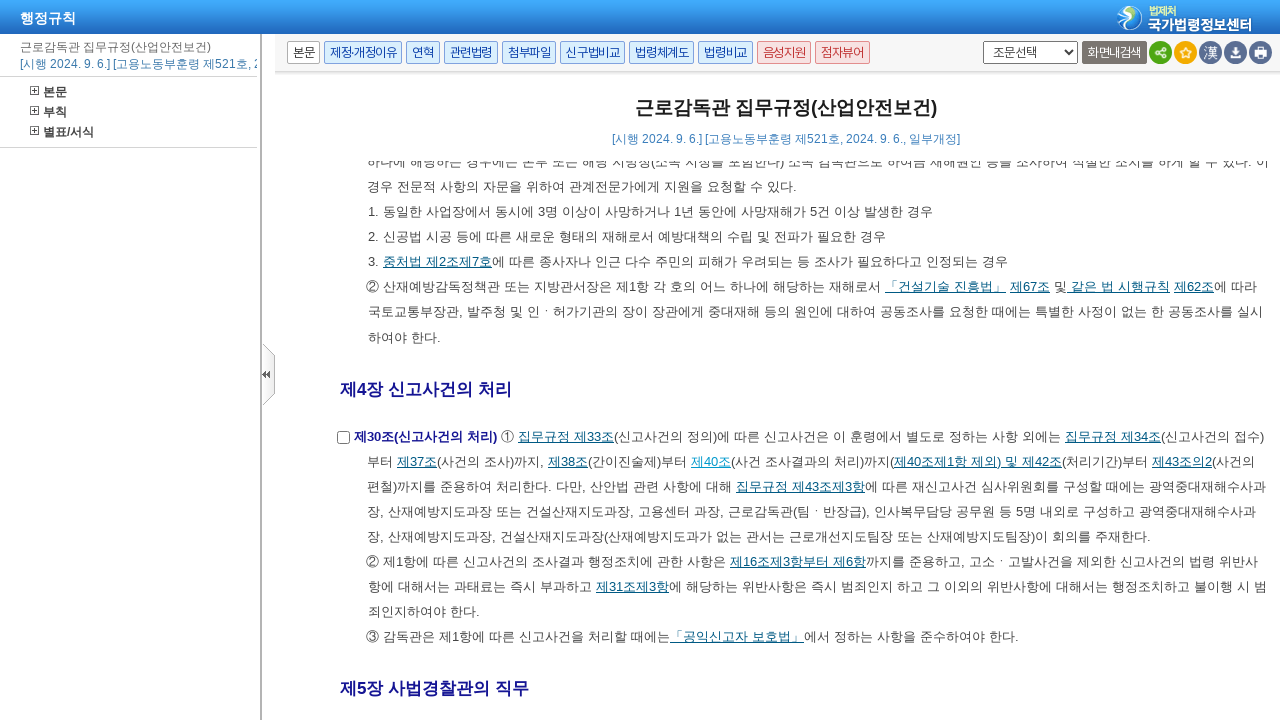

Clicked article link: 제40조제1항 제외) 및 제42조 at (978, 461) on xpath=//a[contains(text(), '제') and contains(text(), '조') and text()[normalize-s
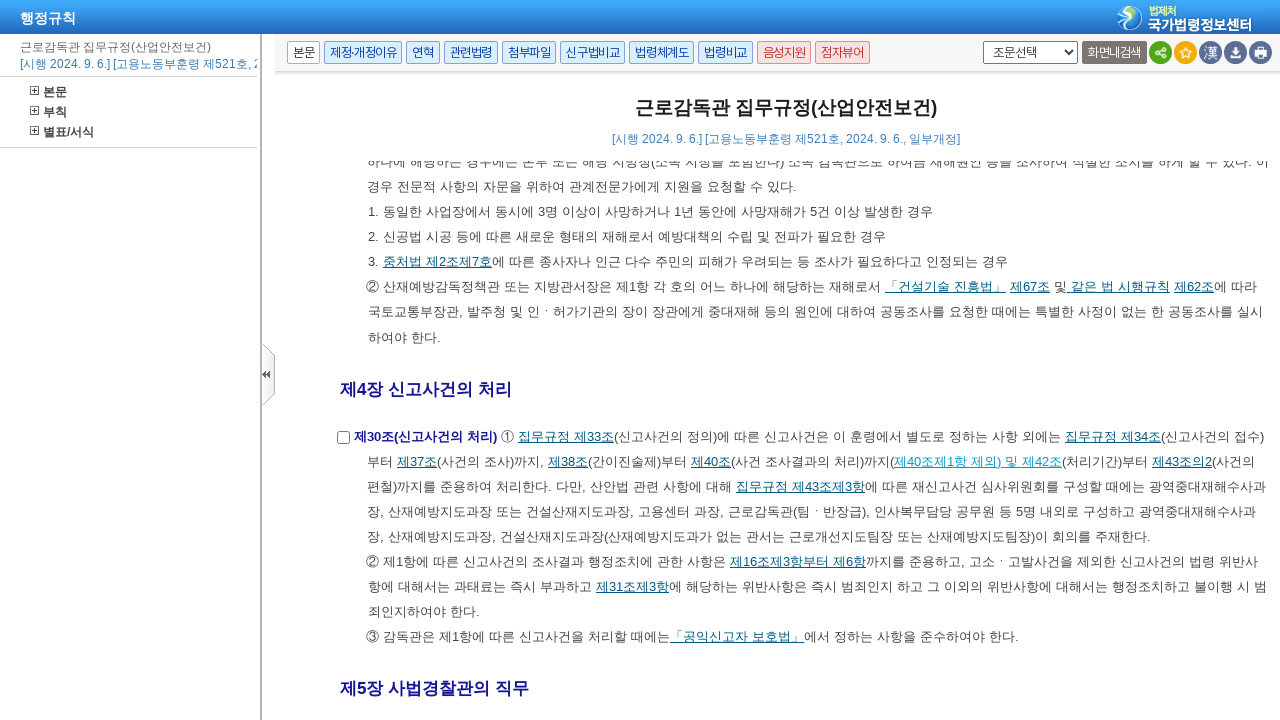

Waited 1 second after clicking '제40조제1항 제외) 및 제42조'
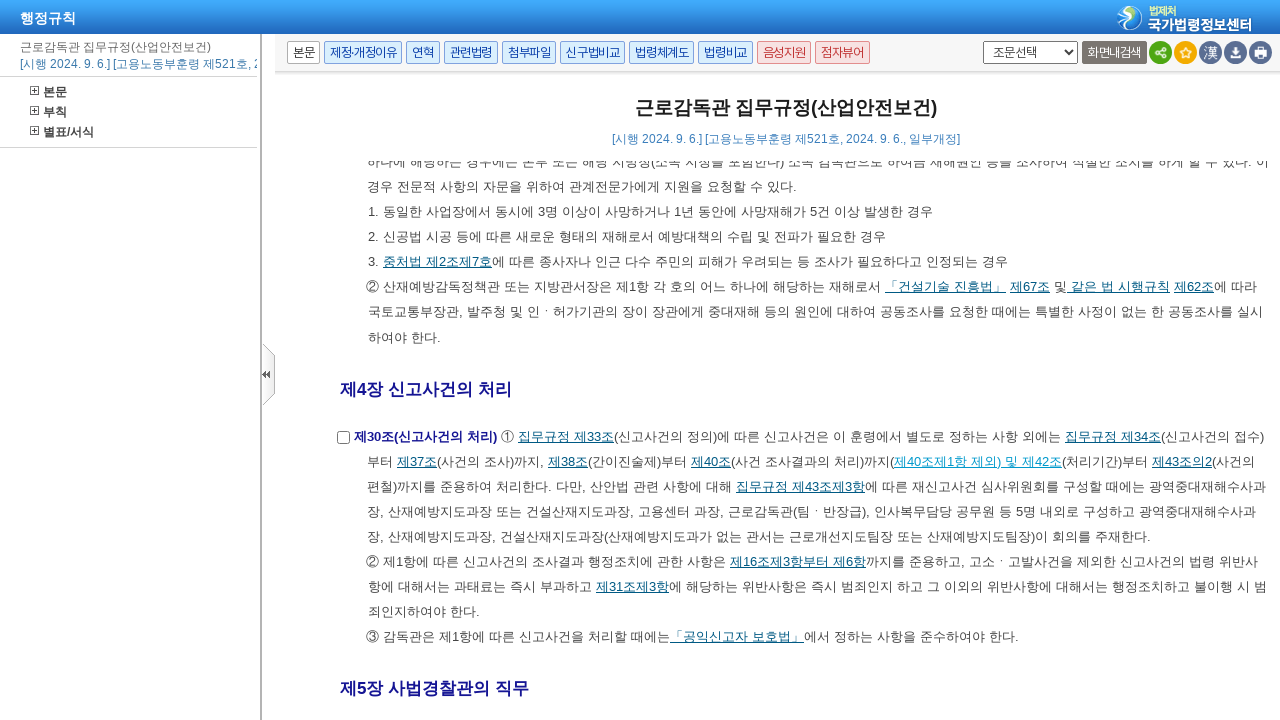

Clicked article link: 제43조의2 at (1182, 461) on xpath=//a[contains(text(), '제') and contains(text(), '조') and text()[normalize-s
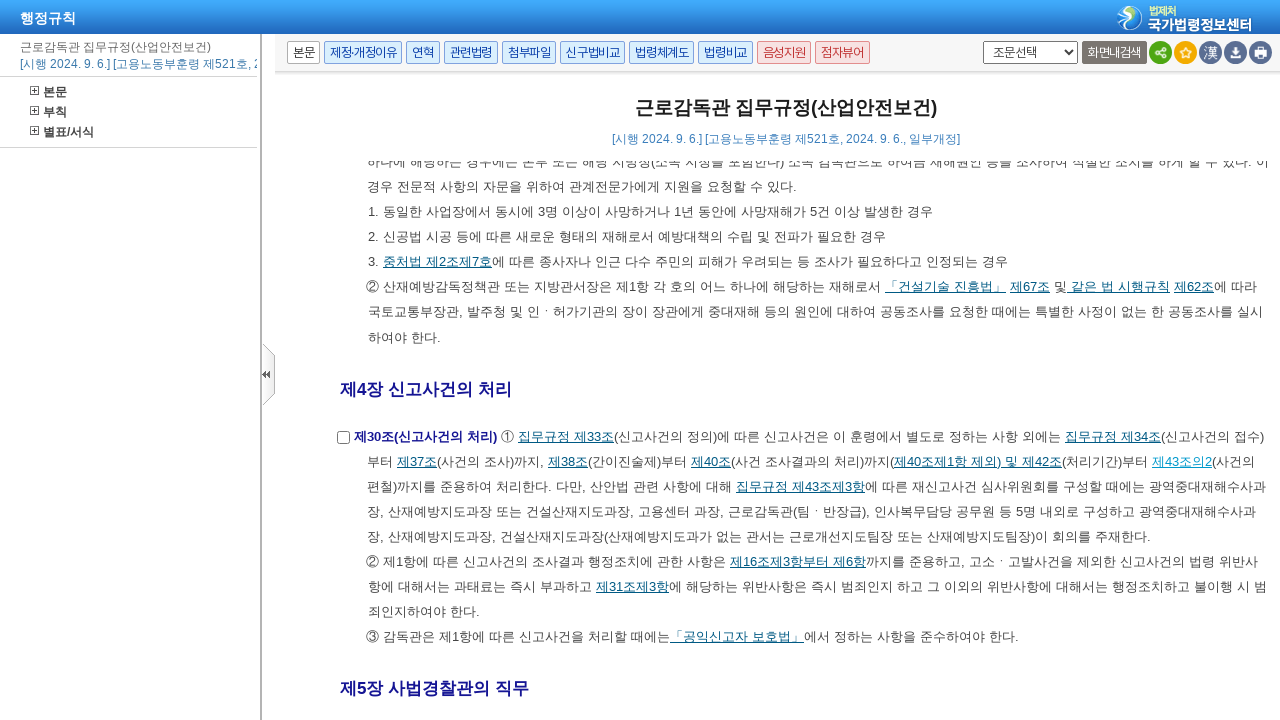

Waited 1 second after clicking '제43조의2'
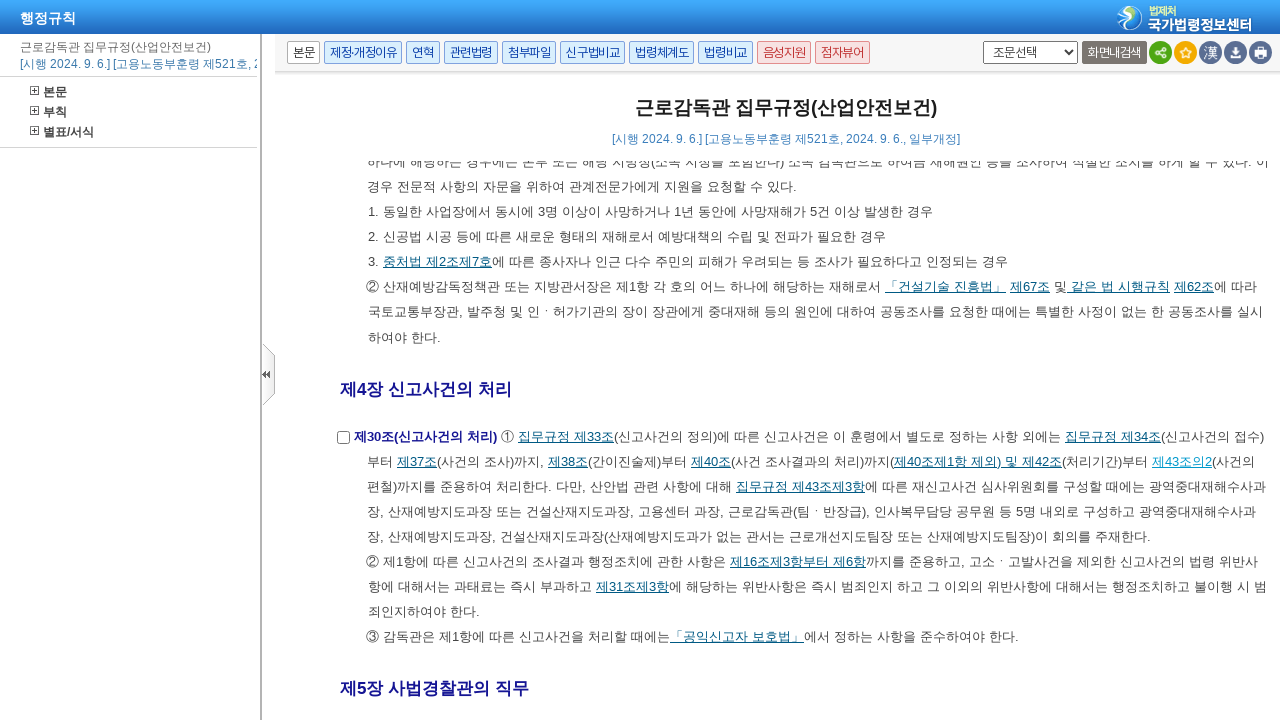

Clicked article link: 제43조제3항 at (828, 486) on xpath=//a[contains(text(), '제') and contains(text(), '조') and text()[normalize-s
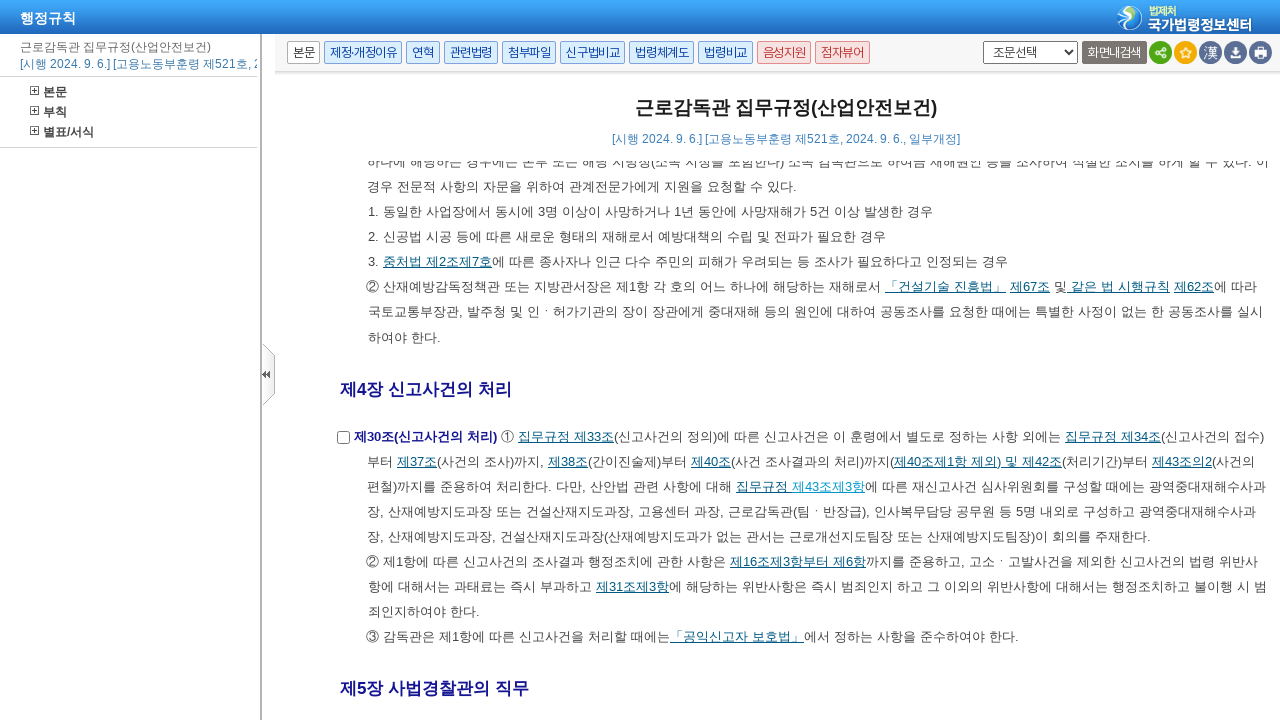

Waited 1 second after clicking '제43조제3항'
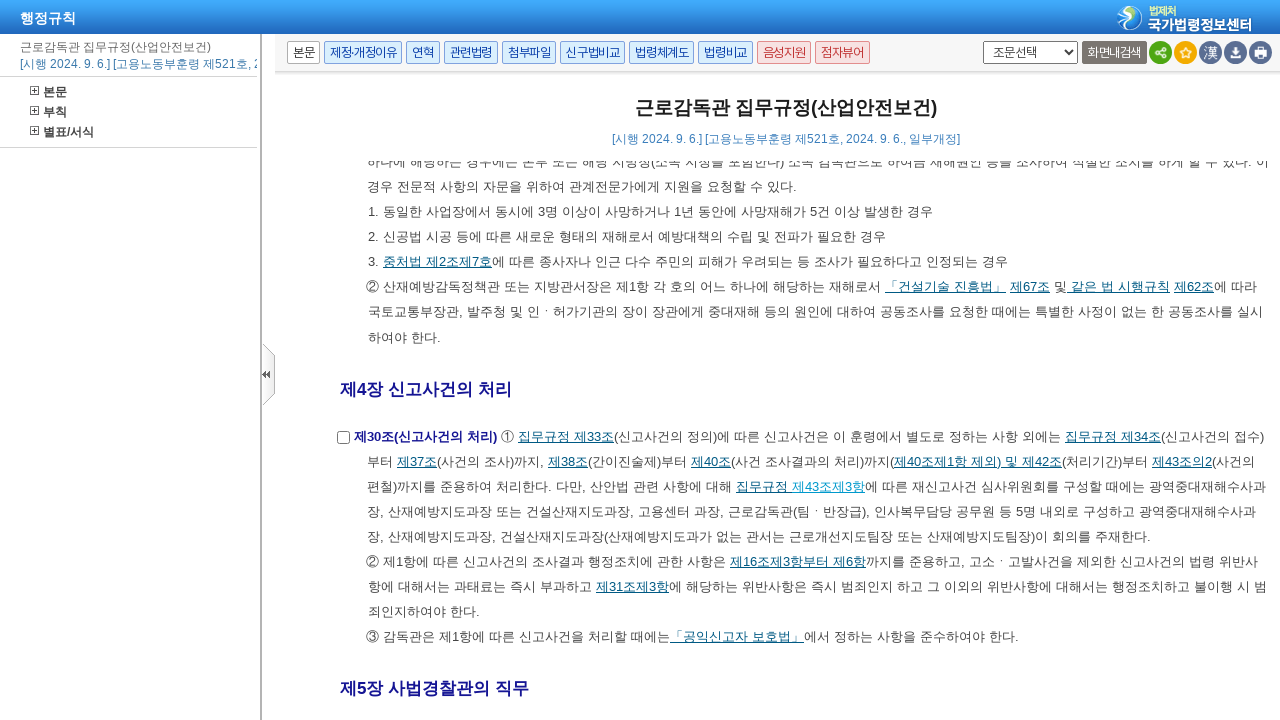

Clicked article link: 제16조제3항부터 제6항 at (798, 562) on xpath=//a[contains(text(), '제') and contains(text(), '조') and text()[normalize-s
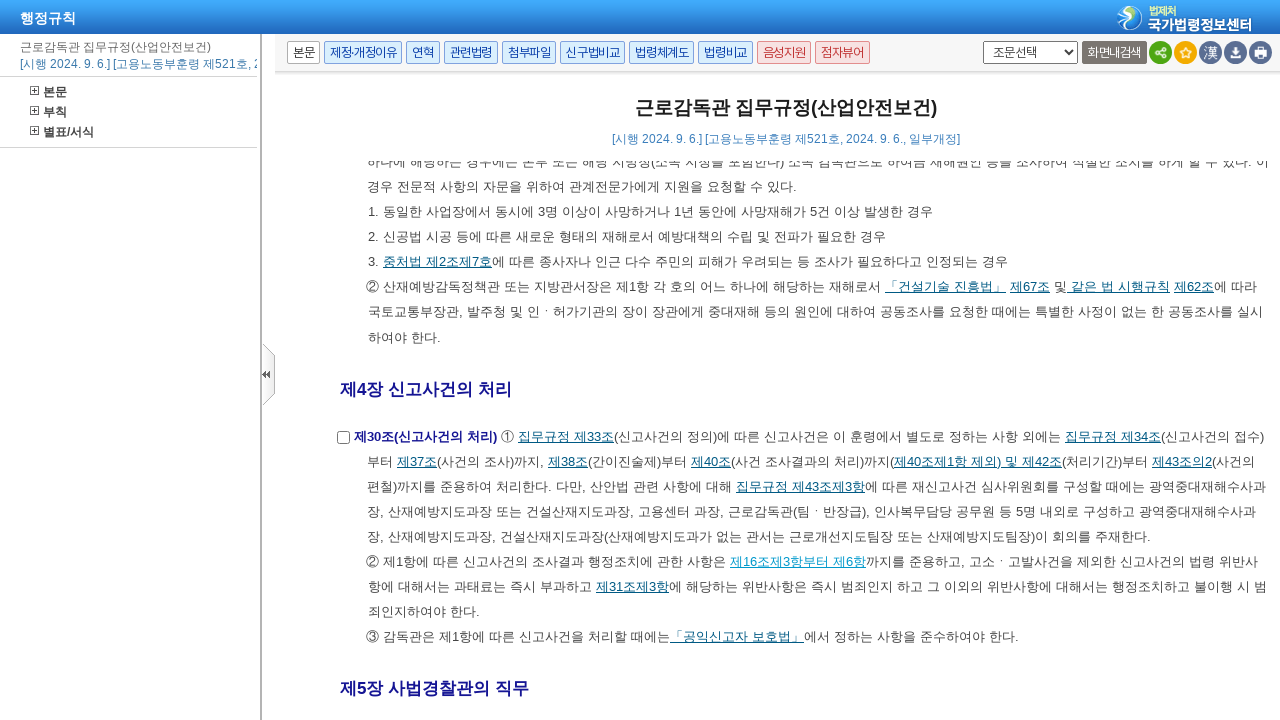

Waited 1 second after clicking '제16조제3항부터 제6항'
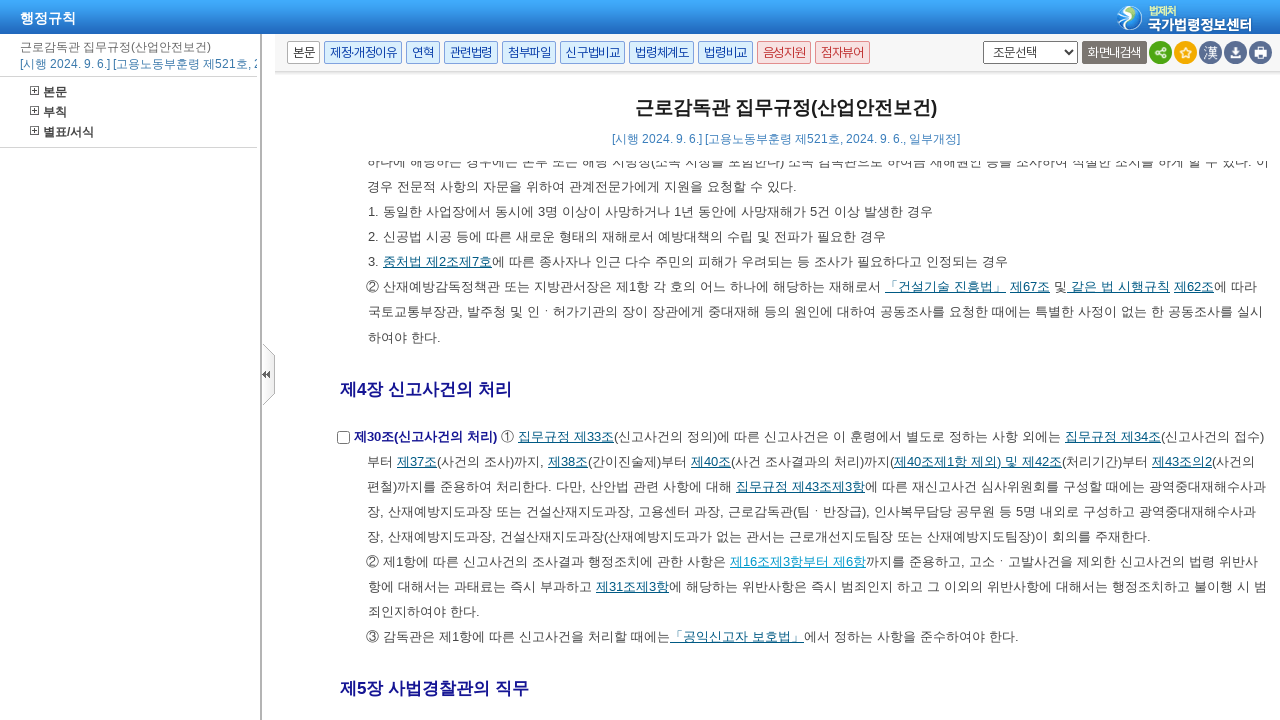

Clicked article link: 제31조제3항 at (632, 587) on xpath=//a[contains(text(), '제') and contains(text(), '조') and text()[normalize-s
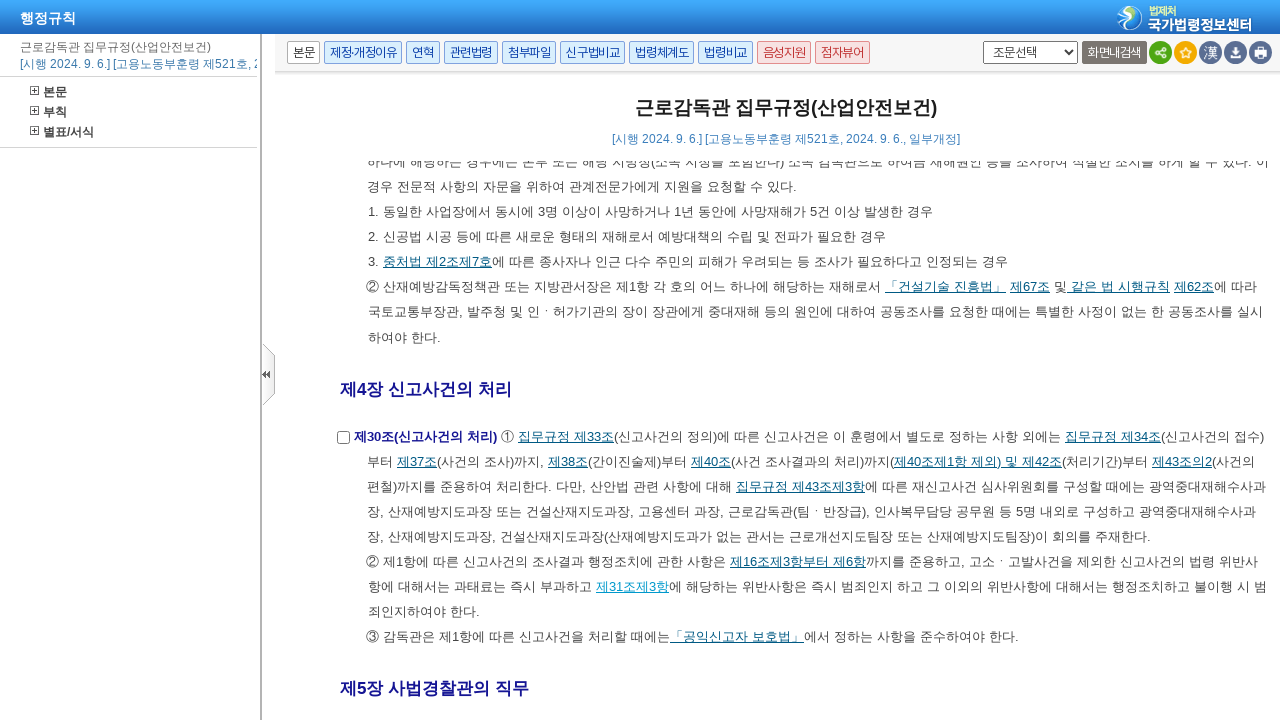

Waited 1 second after clicking '제31조제3항'
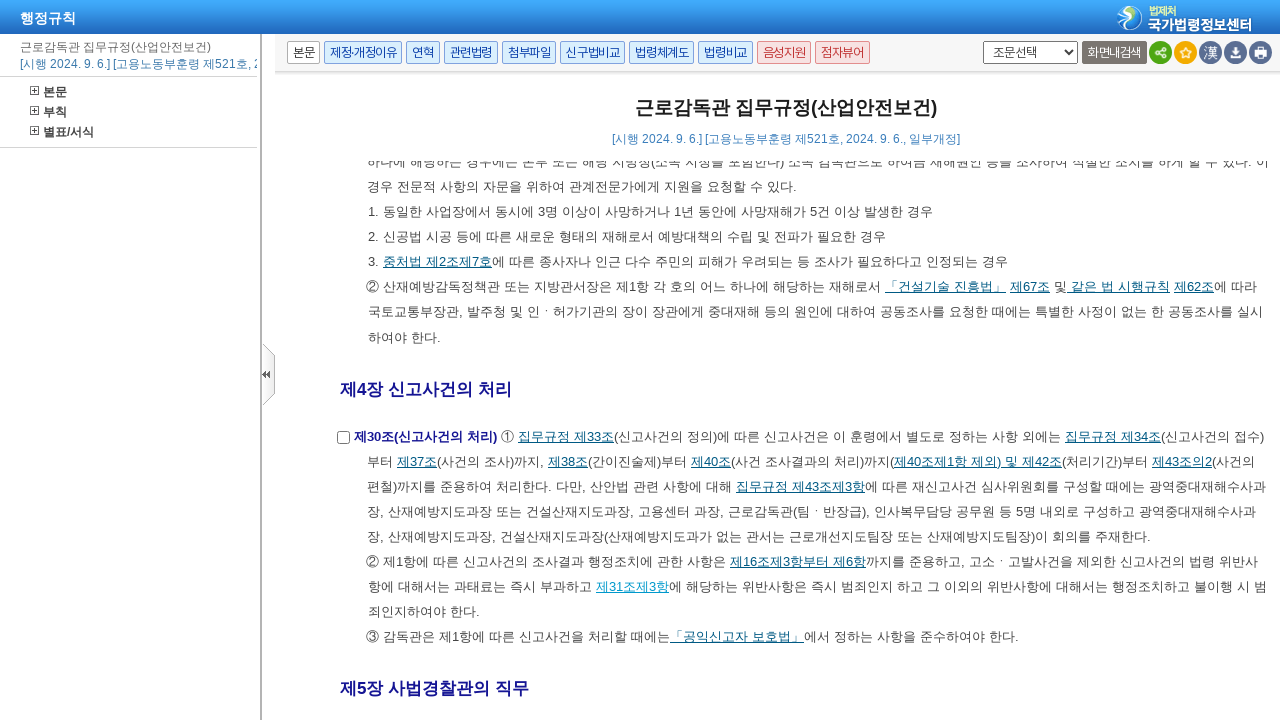

Clicked article link: 제167조부터 제172조 at (1074, 436) on xpath=//a[contains(text(), '제') and contains(text(), '조') and text()[normalize-s
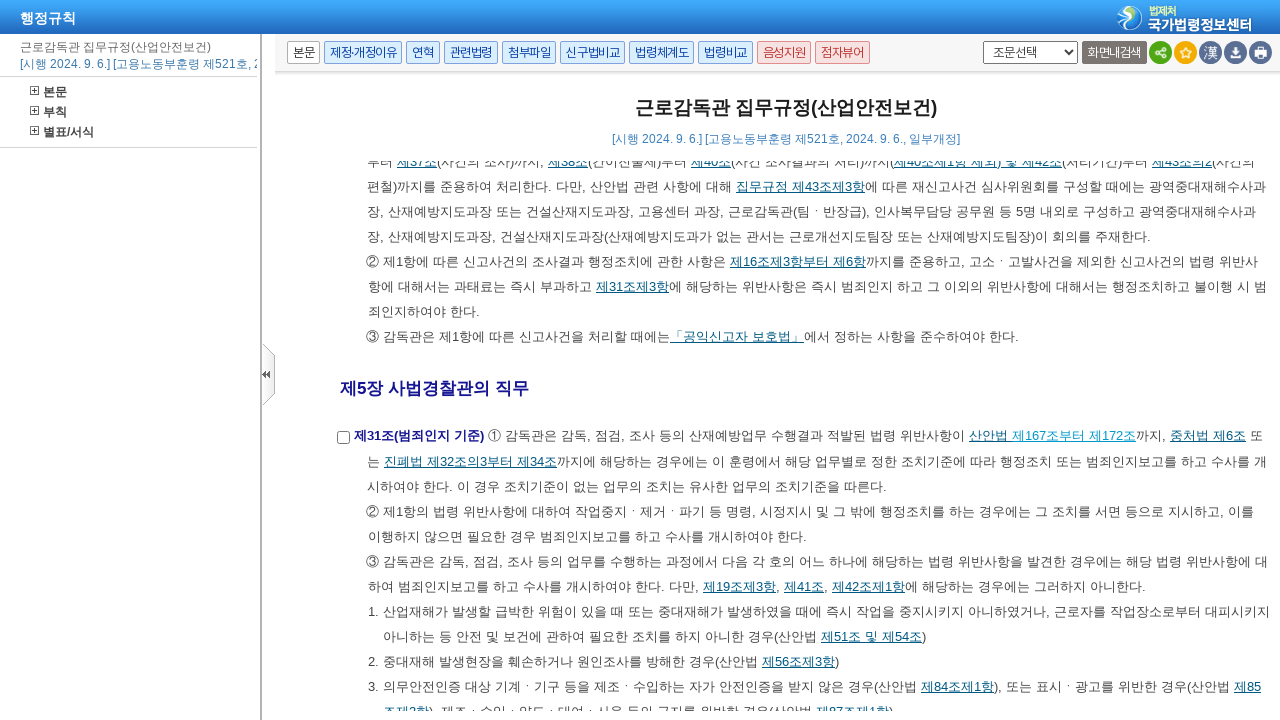

Waited 1 second after clicking '제167조부터 제172조'
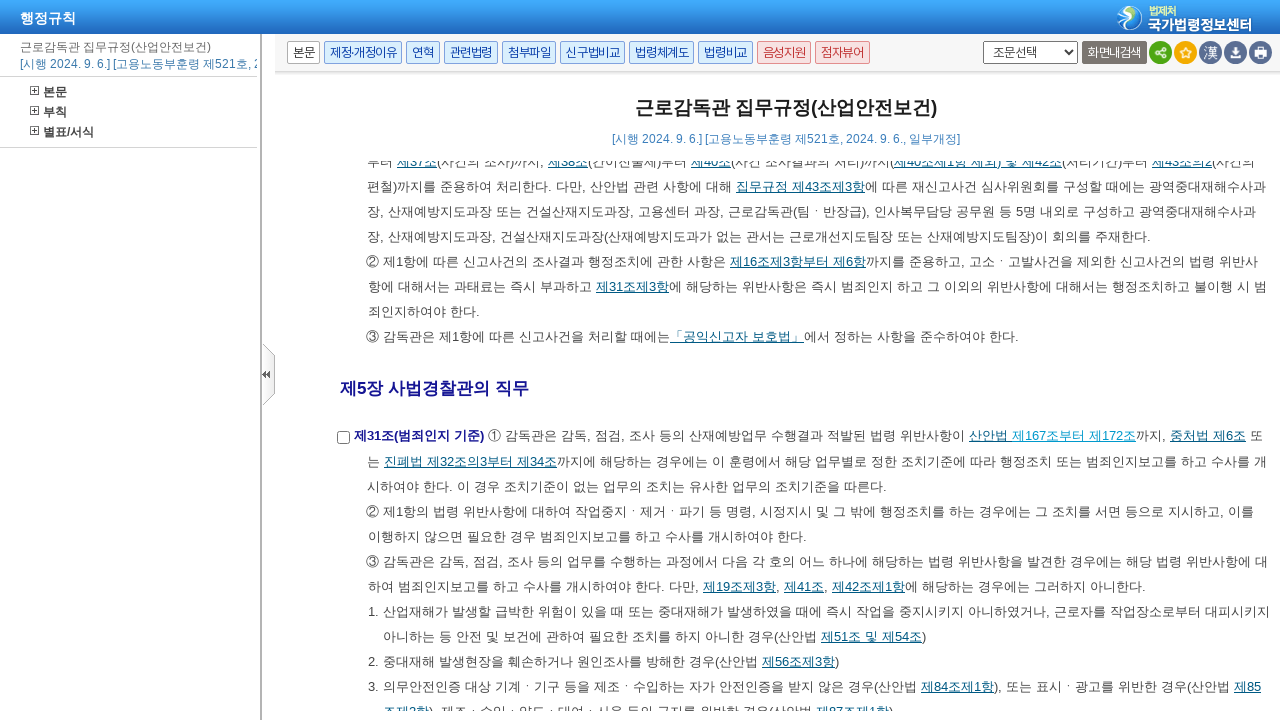

Clicked article link: 제6조 at (1230, 436) on xpath=//a[contains(text(), '제') and contains(text(), '조') and text()[normalize-s
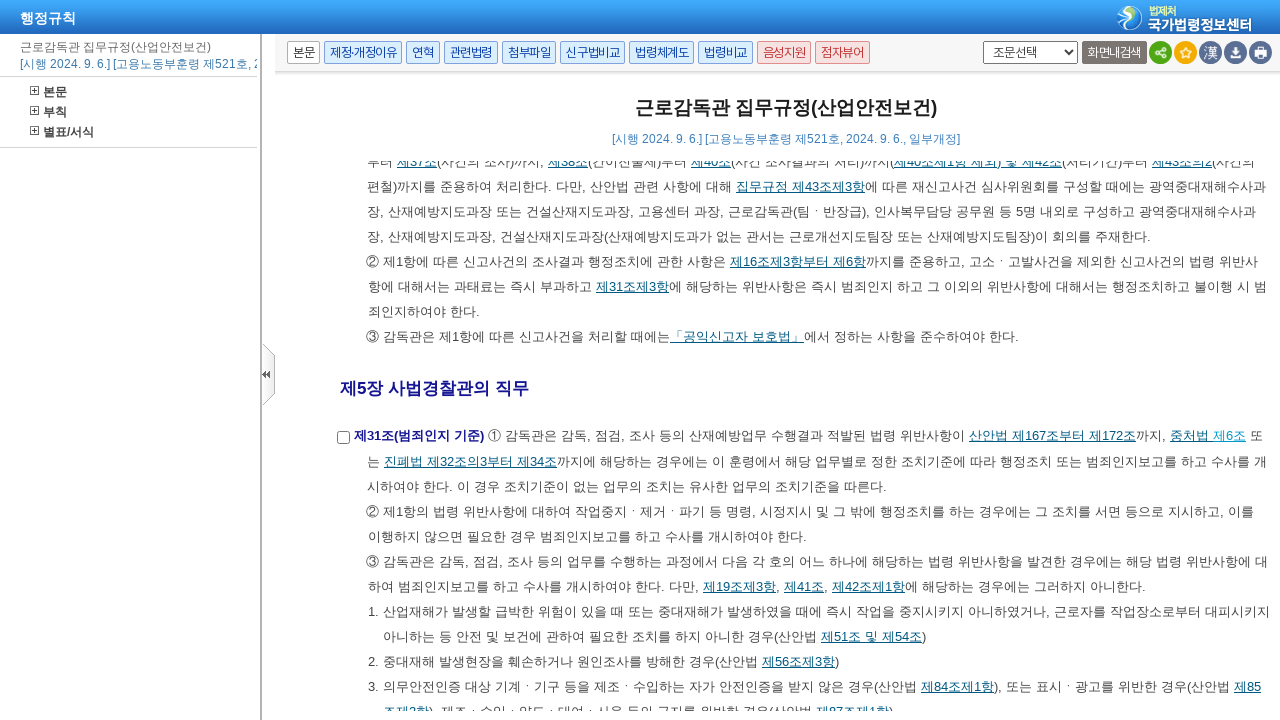

Waited 1 second after clicking '제6조'
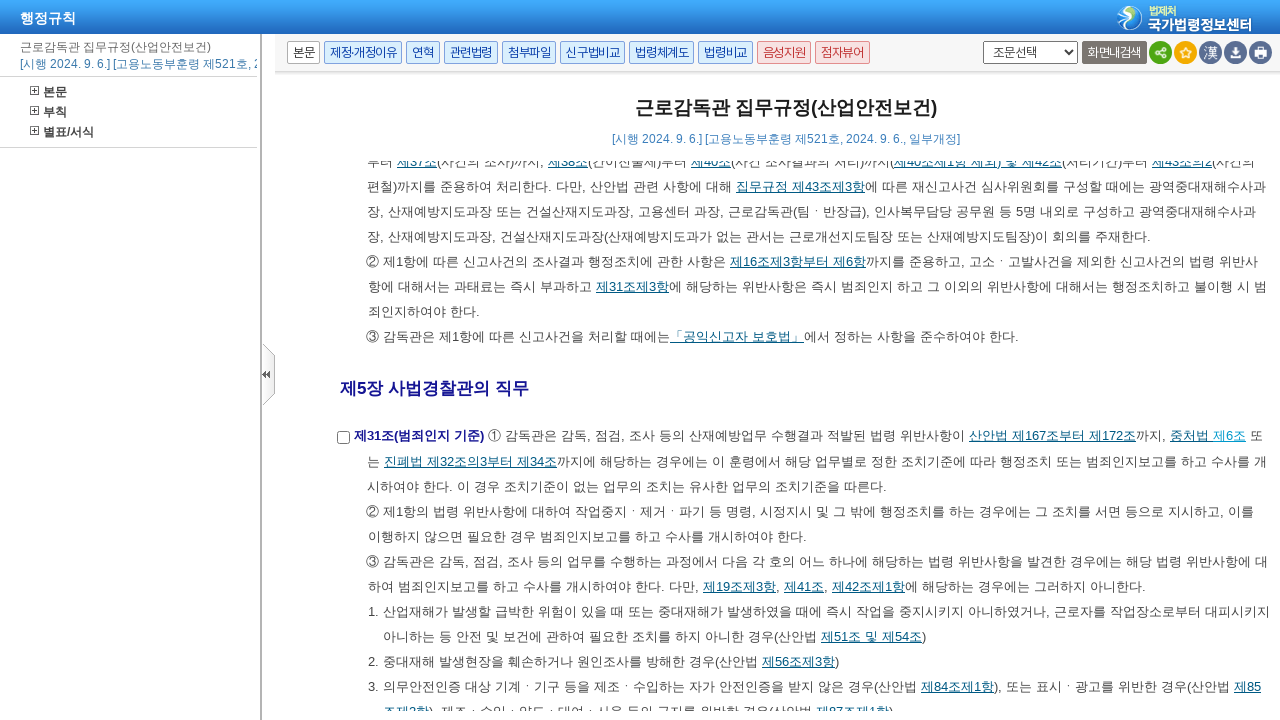

Clicked article link: 제32조의3부터 제34조 at (492, 461) on xpath=//a[contains(text(), '제') and contains(text(), '조') and text()[normalize-s
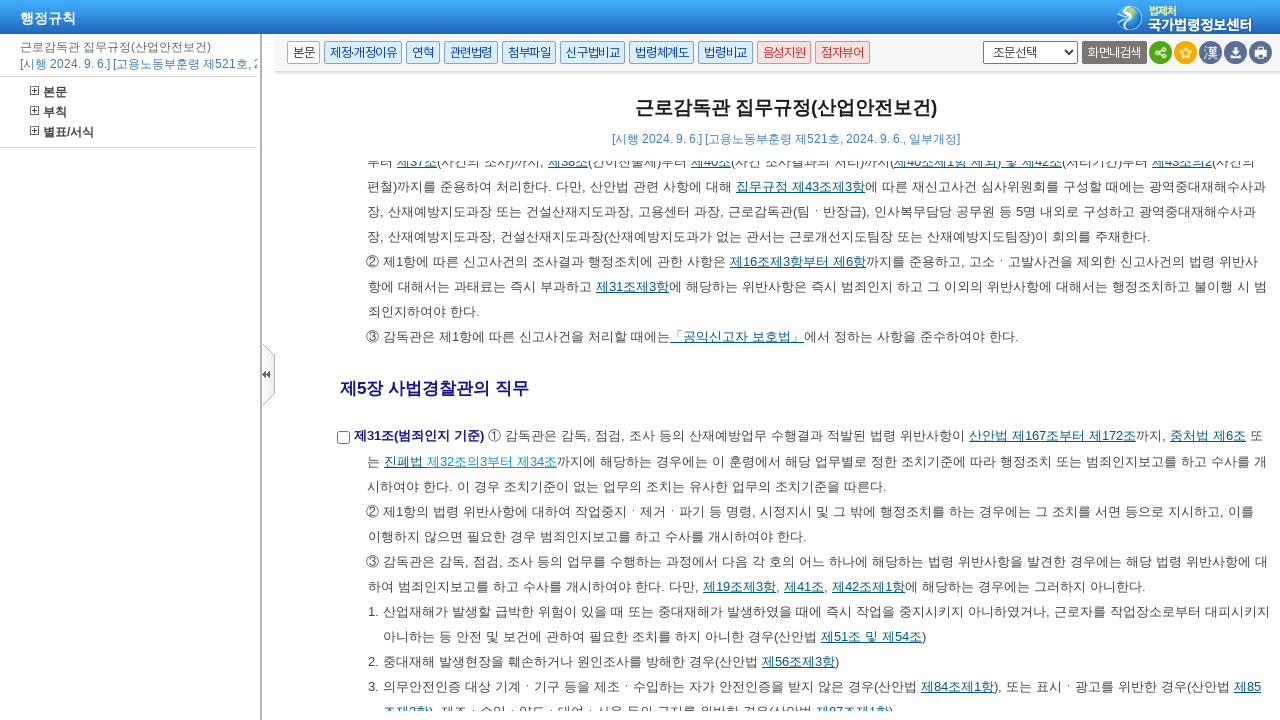

Waited 1 second after clicking '제32조의3부터 제34조'
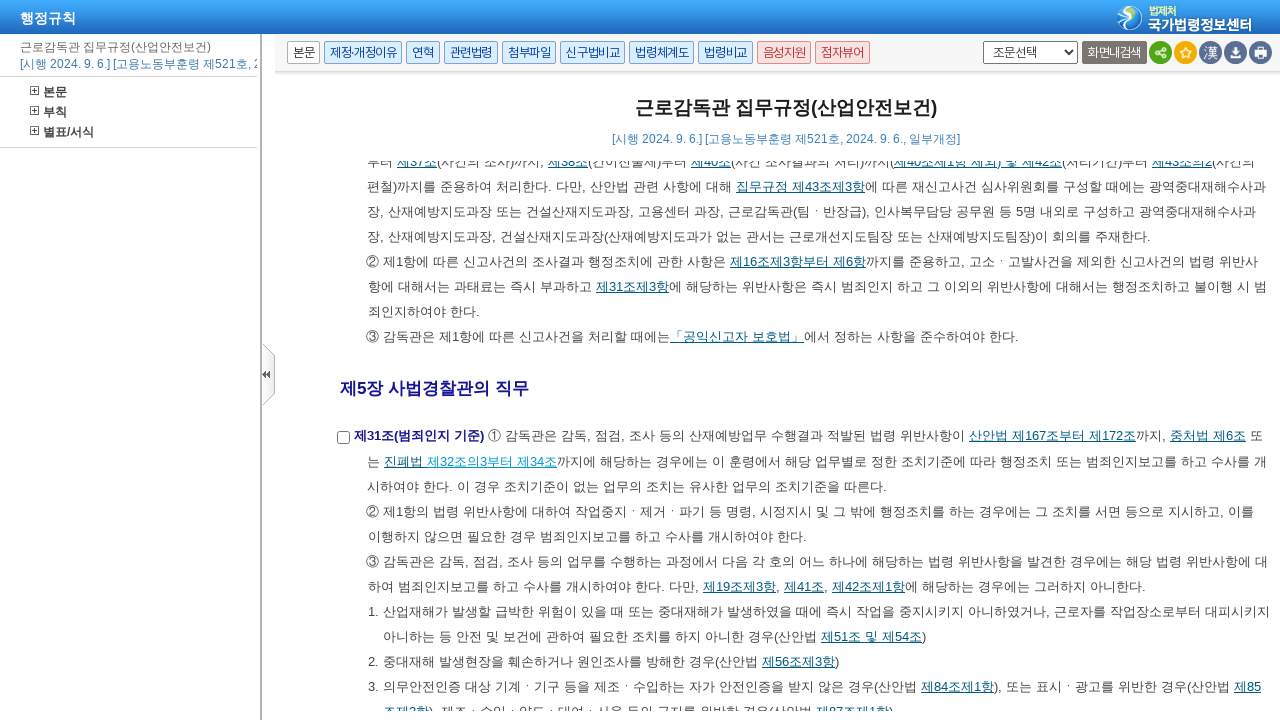

Clicked article link: 제19조제3항 at (740, 586) on xpath=//a[contains(text(), '제') and contains(text(), '조') and text()[normalize-s
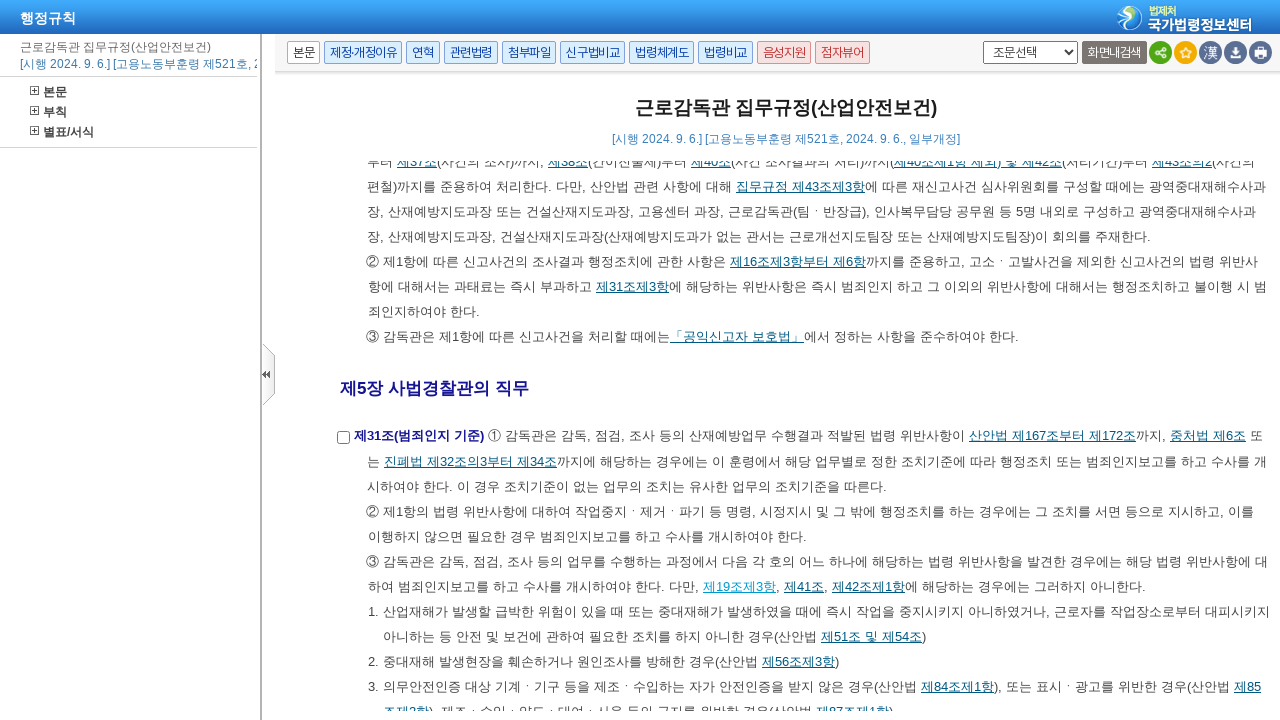

Waited 1 second after clicking '제19조제3항'
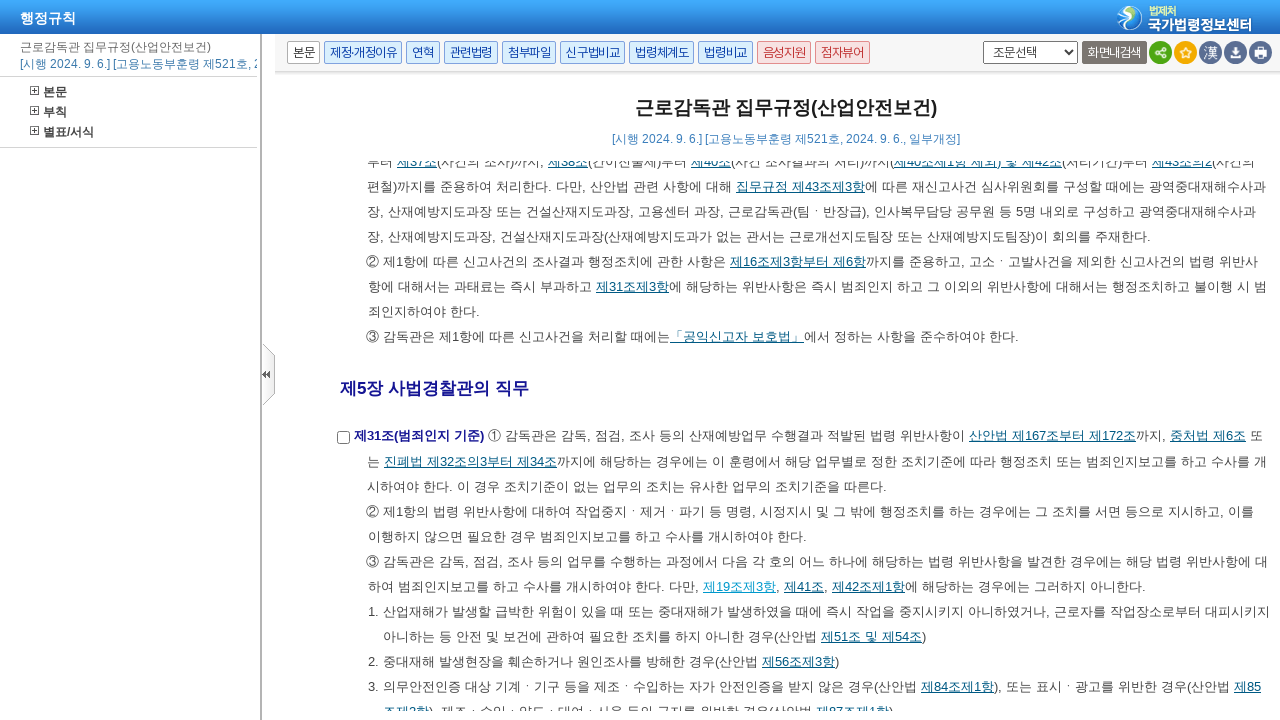

Clicked article link: 제41조 at (804, 586) on xpath=//a[contains(text(), '제') and contains(text(), '조') and text()[normalize-s
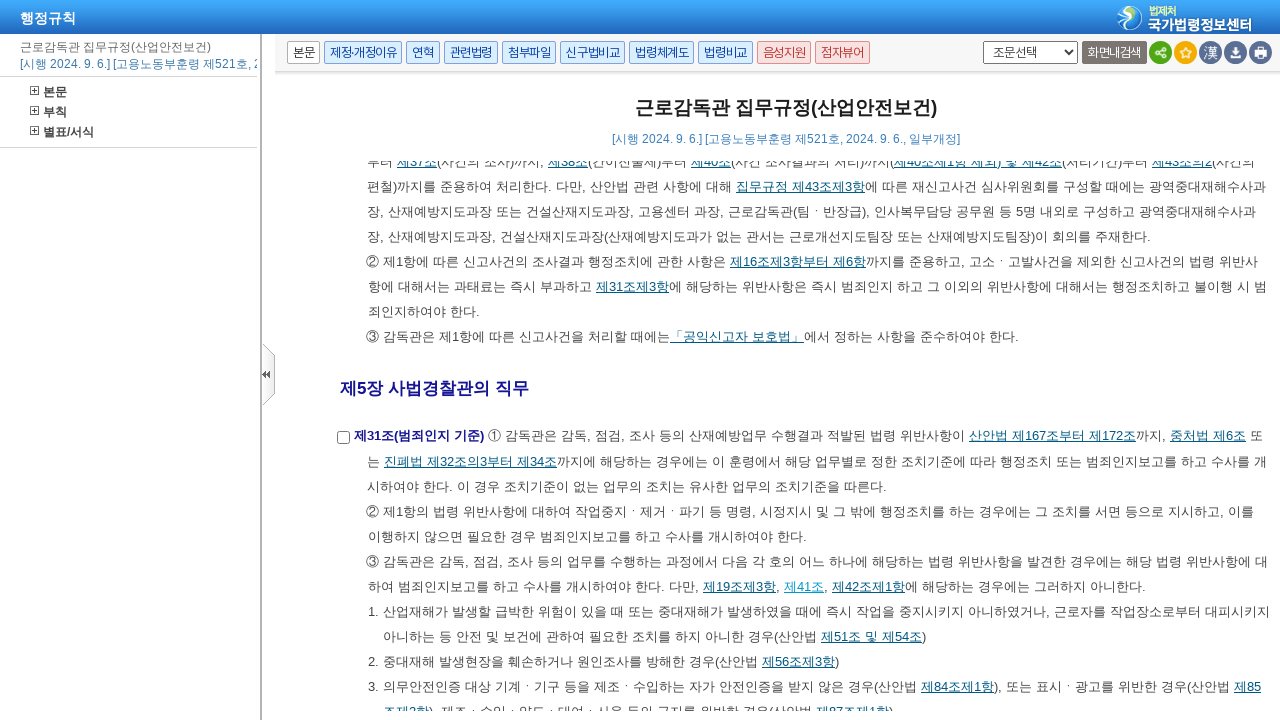

Waited 1 second after clicking '제41조'
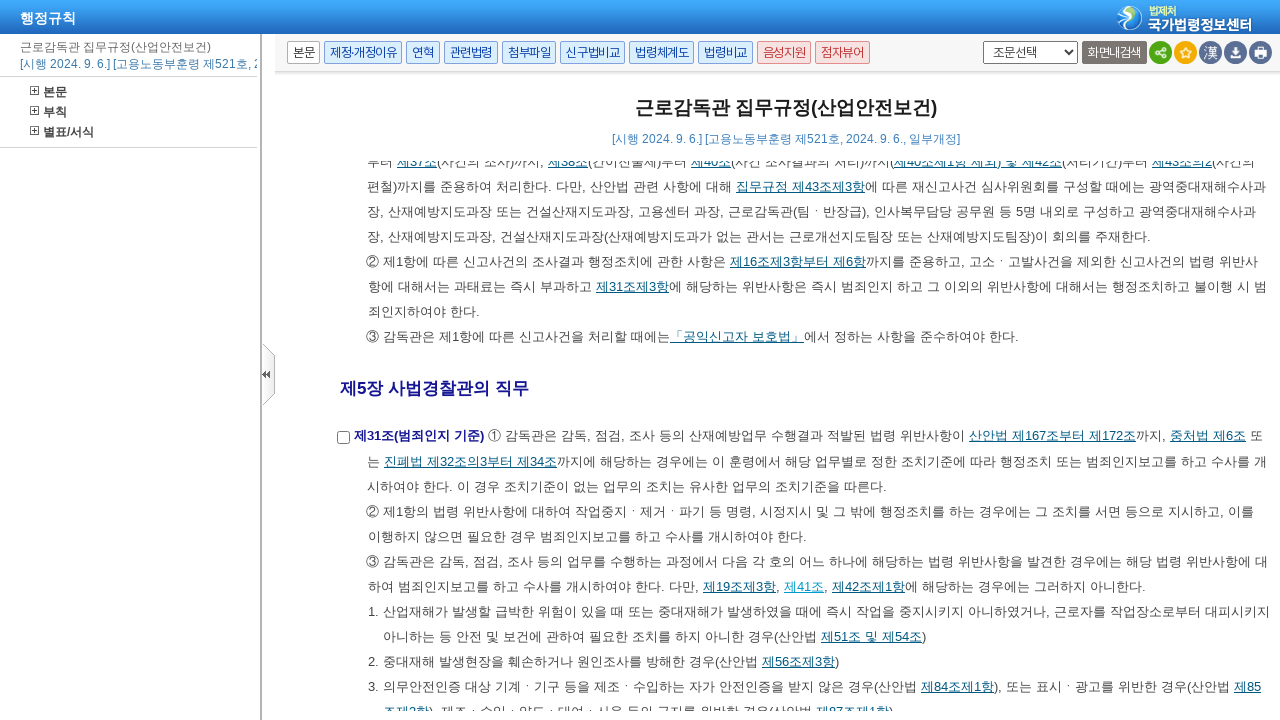

Clicked article link: 제42조제1항 at (868, 586) on xpath=//a[contains(text(), '제') and contains(text(), '조') and text()[normalize-s
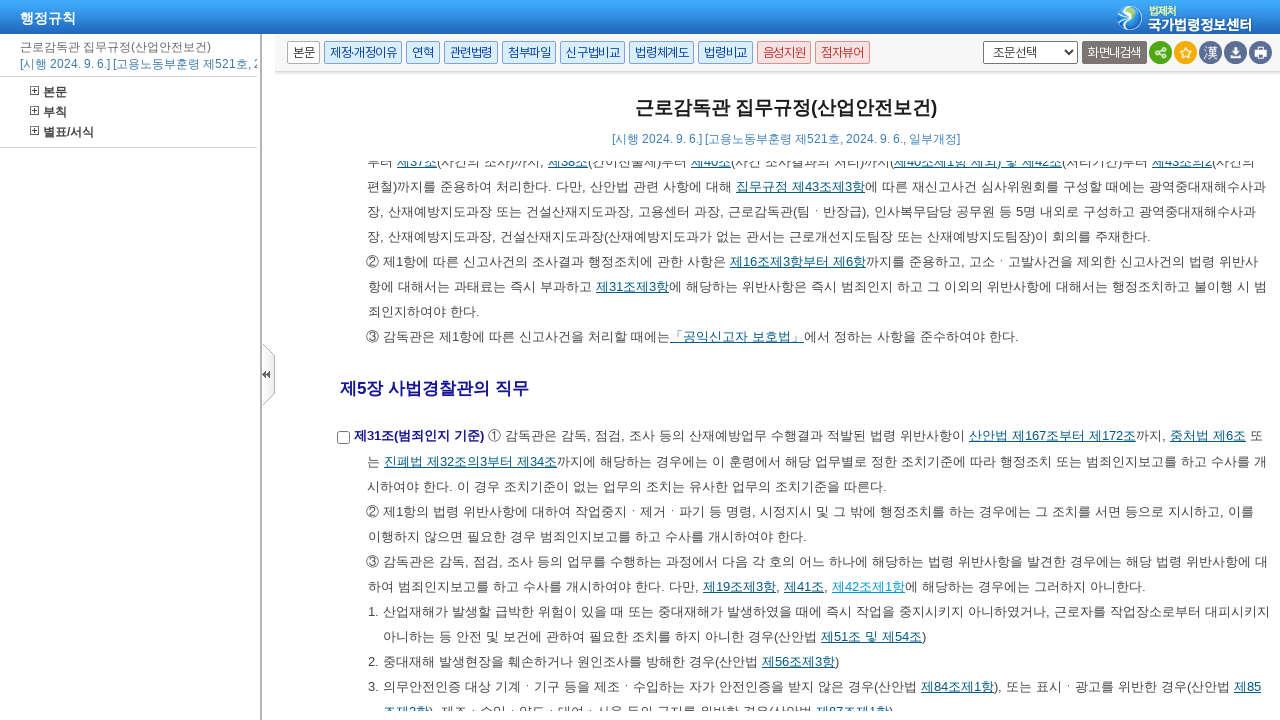

Waited 1 second after clicking '제42조제1항'
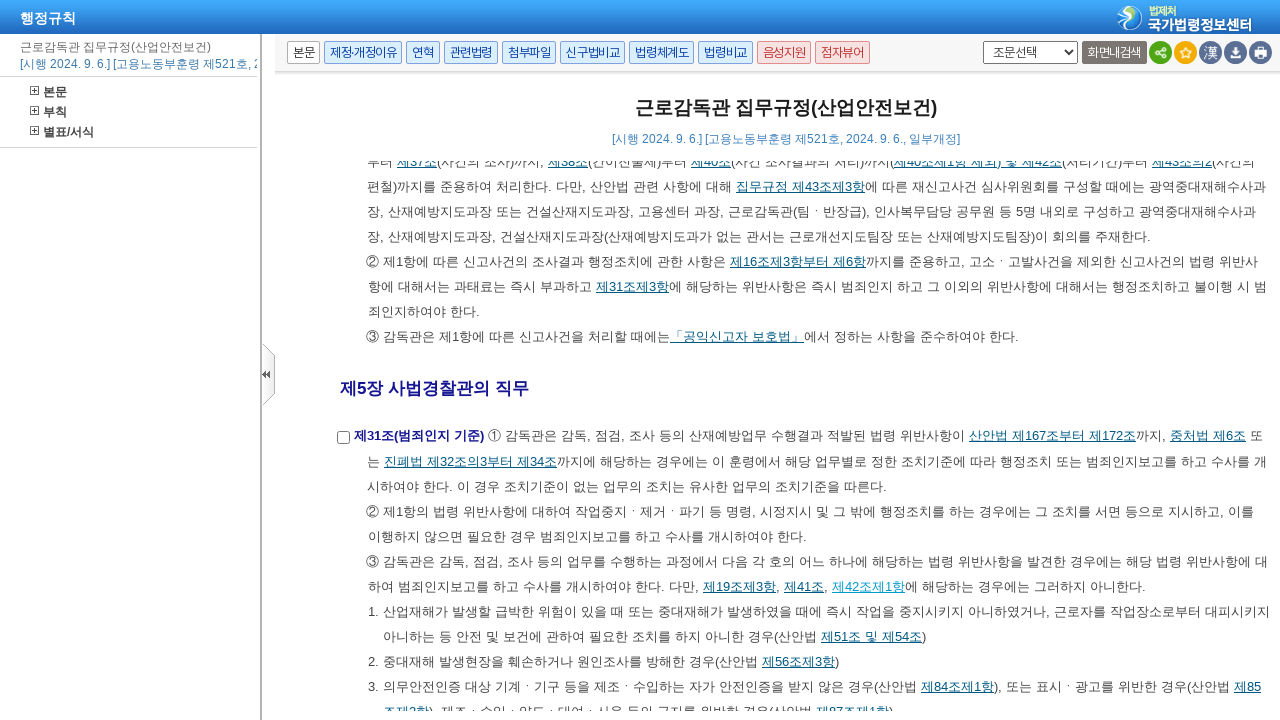

Clicked article link: 제51조 및 제54조 at (872, 637) on xpath=//a[contains(text(), '제') and contains(text(), '조') and text()[normalize-s
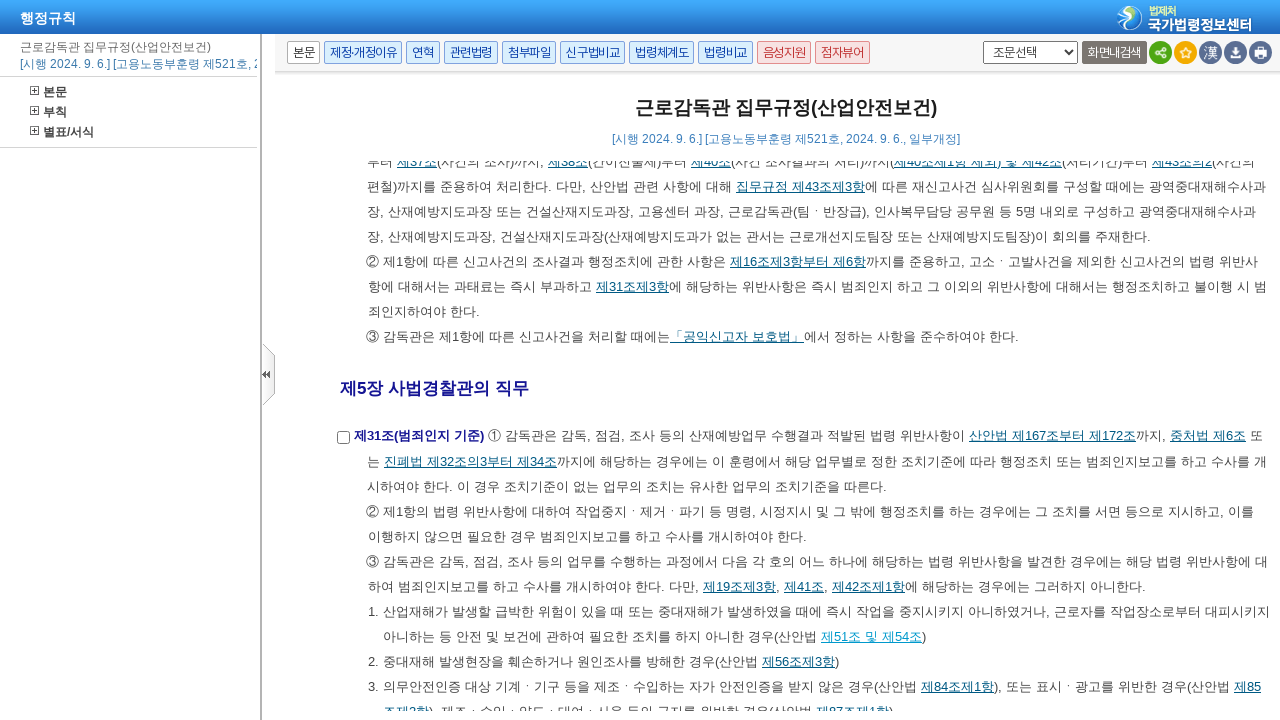

Waited 1 second after clicking '제51조 및 제54조'
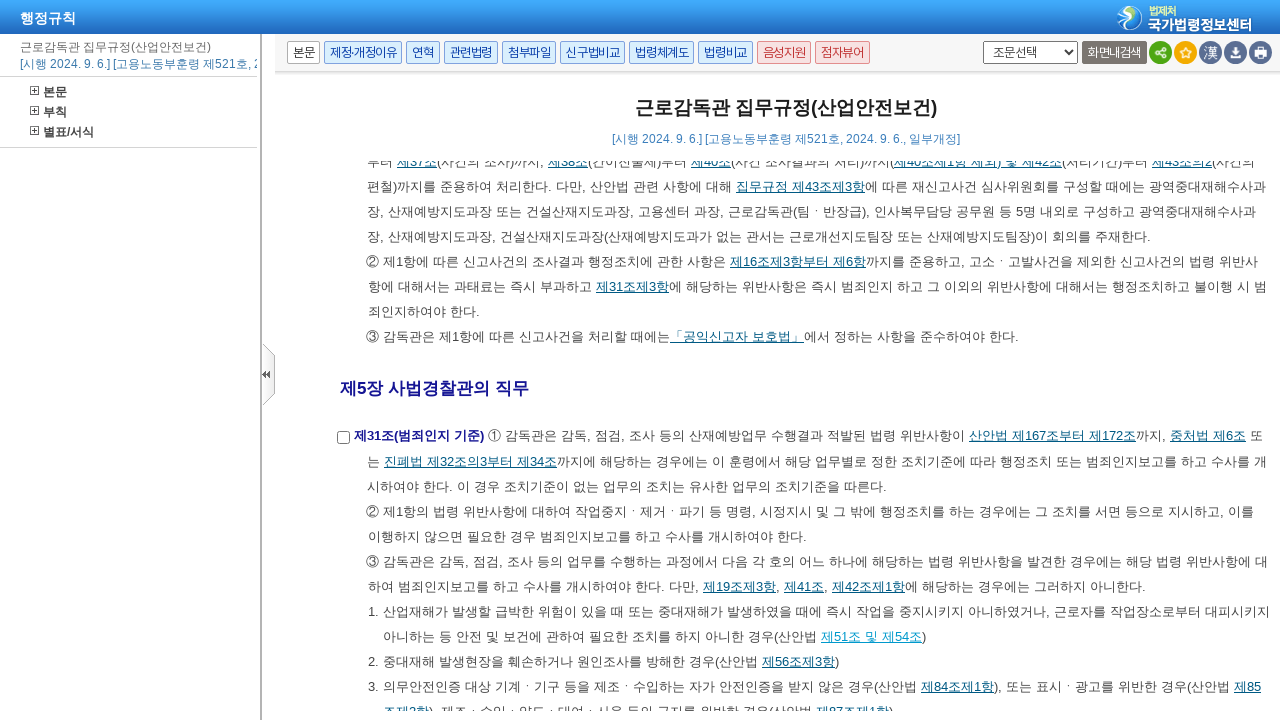

Clicked article link: 제56조제3항 at (798, 662) on xpath=//a[contains(text(), '제') and contains(text(), '조') and text()[normalize-s
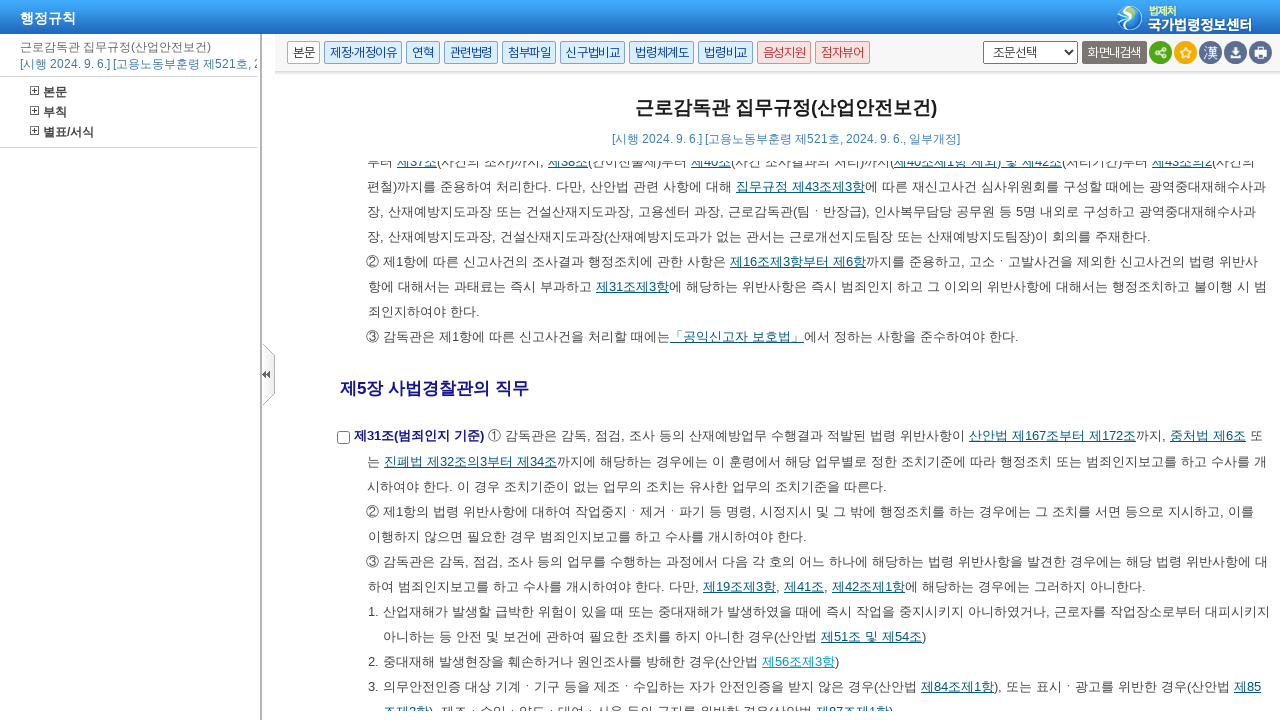

Waited 1 second after clicking '제56조제3항'
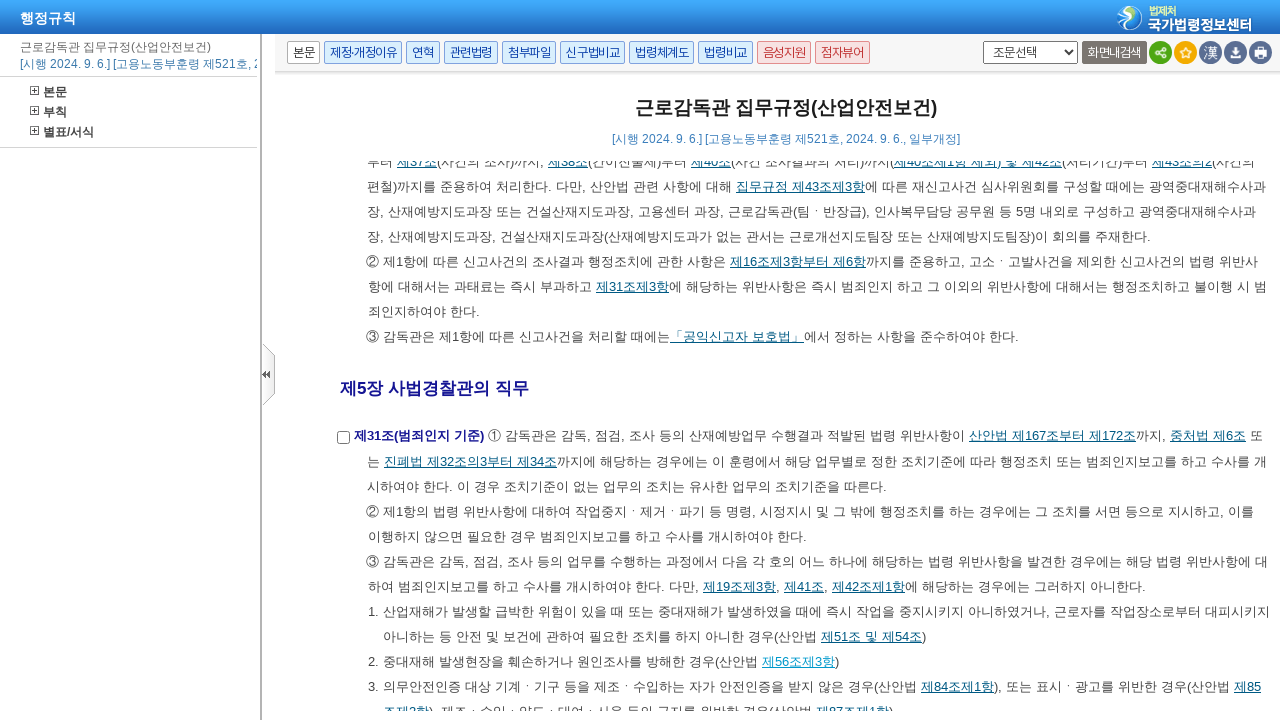

Clicked article link: 제84조제1항 at (958, 687) on xpath=//a[contains(text(), '제') and contains(text(), '조') and text()[normalize-s
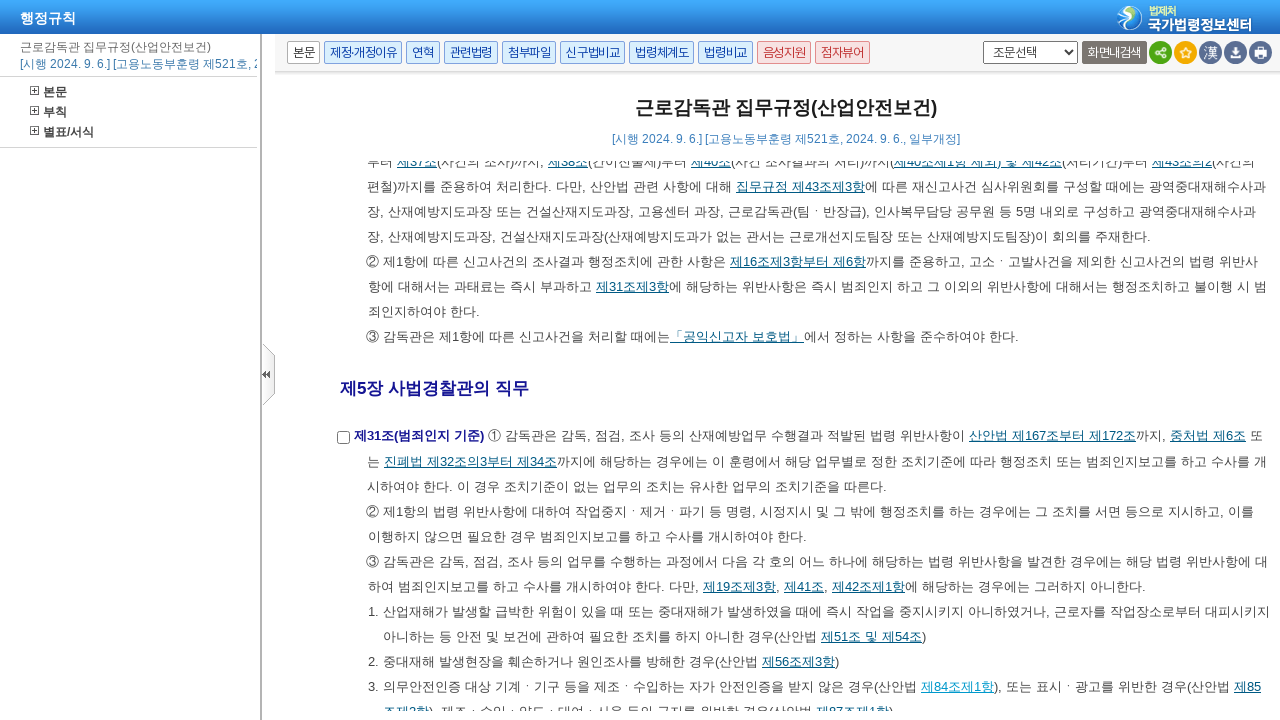

Waited 1 second after clicking '제84조제1항'
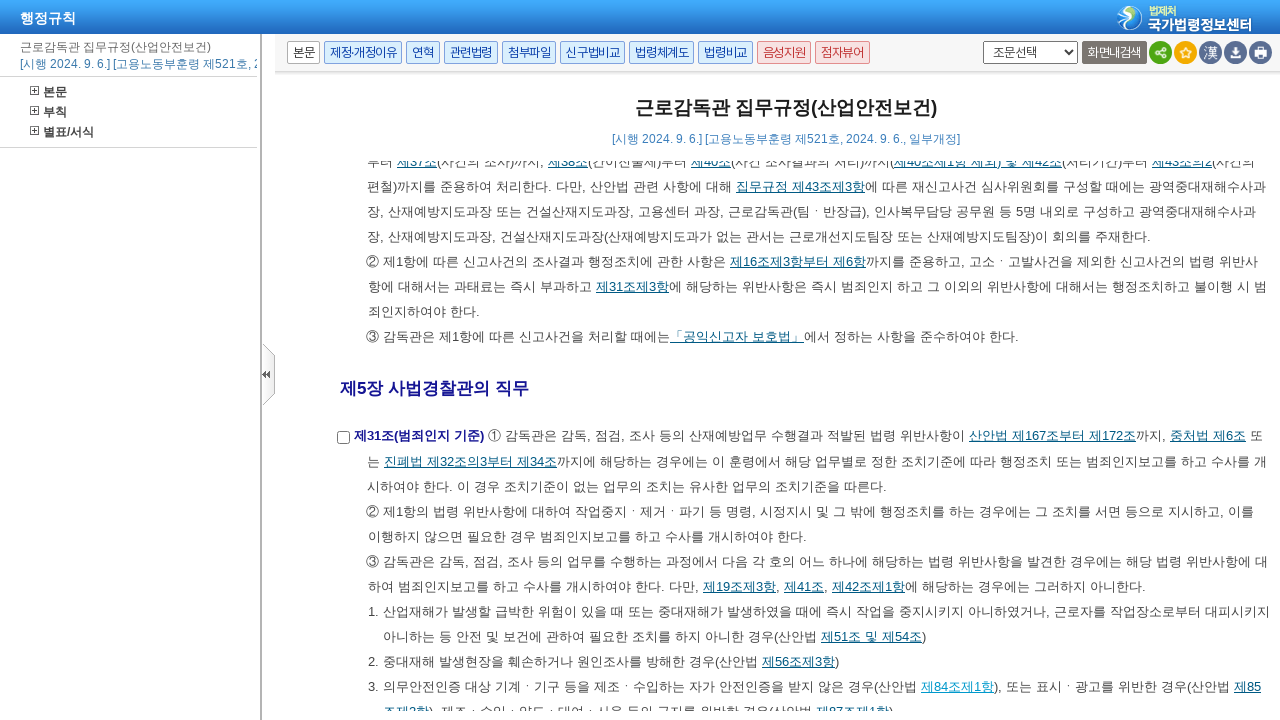

Clicked article link: 제85조제2항 at (1248, 679) on xpath=//a[contains(text(), '제') and contains(text(), '조') and text()[normalize-s
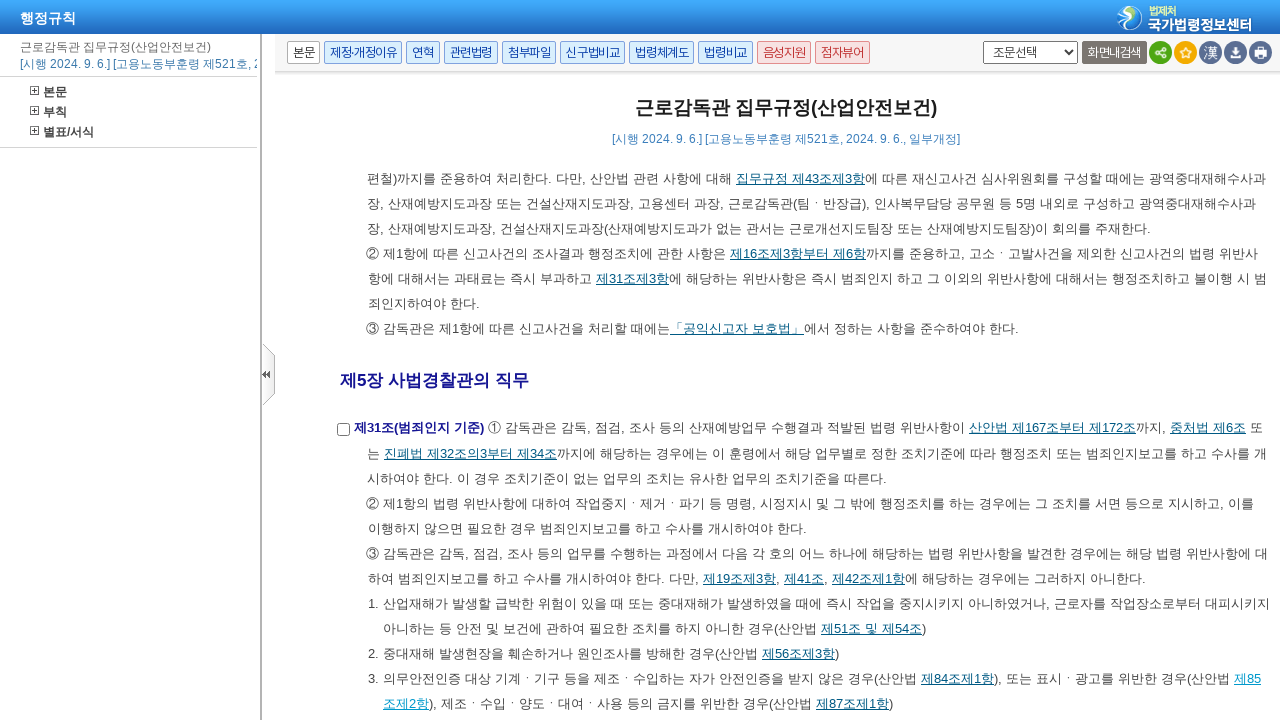

Waited 1 second after clicking '제85조제2항'
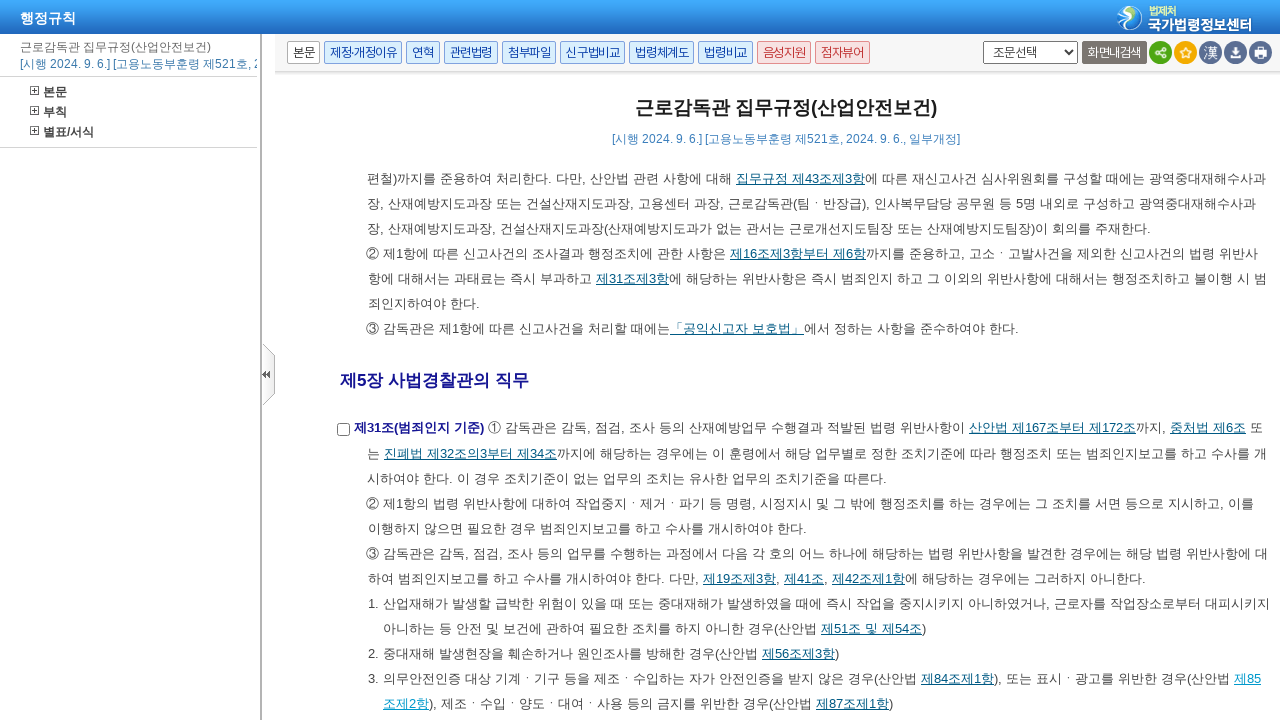

Clicked article link: 제87조제1항 at (852, 704) on xpath=//a[contains(text(), '제') and contains(text(), '조') and text()[normalize-s
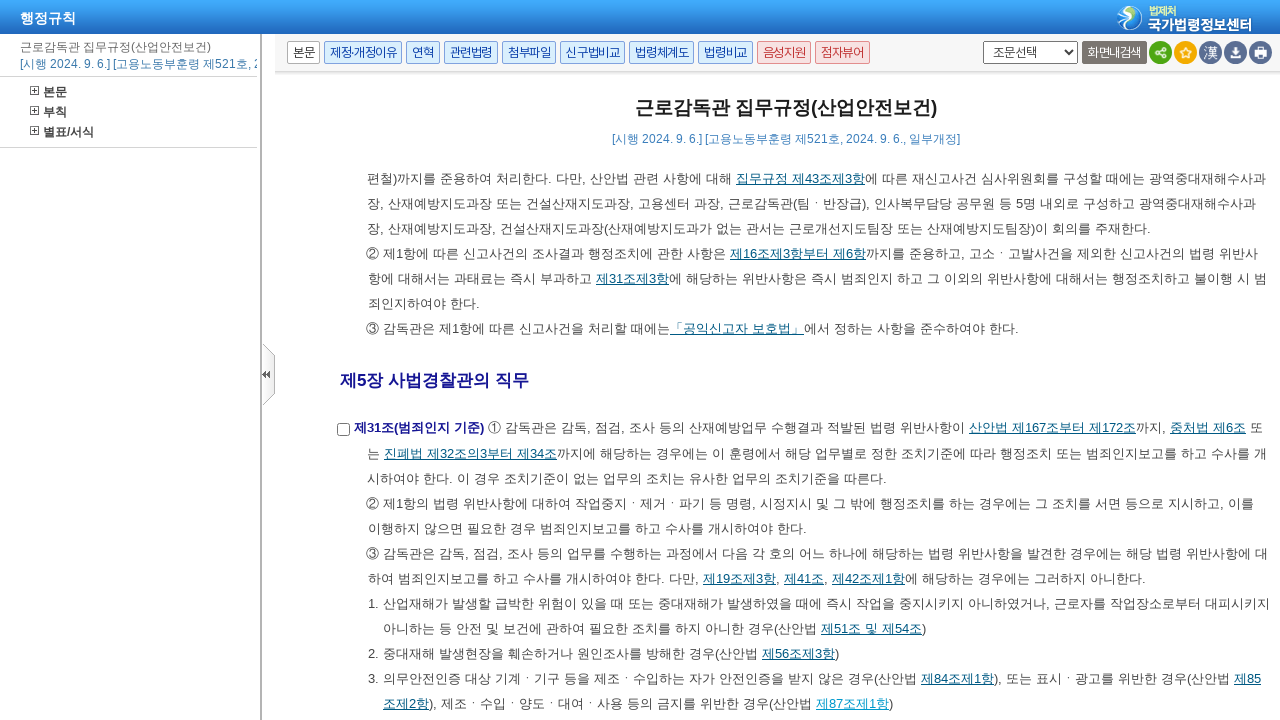

Waited 1 second after clicking '제87조제1항'
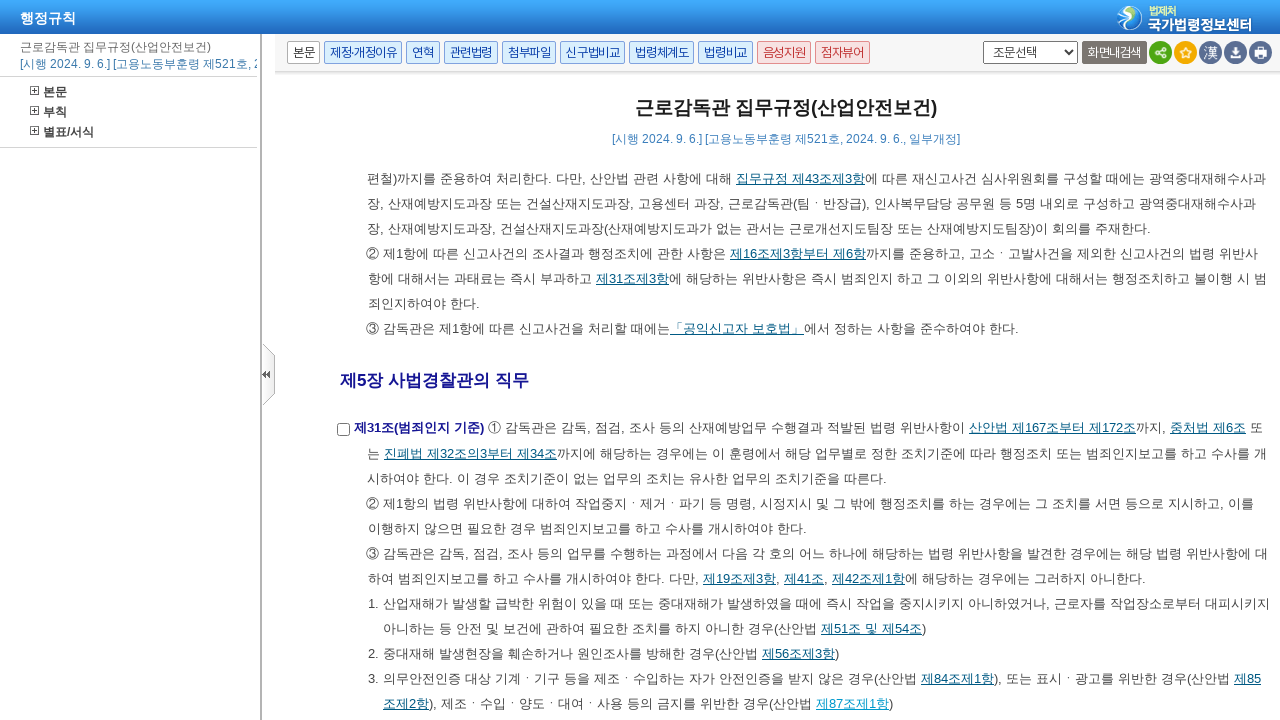

Clicked article link: 제89조제1항 at (932, 436) on xpath=//a[contains(text(), '제') and contains(text(), '조') and text()[normalize-s
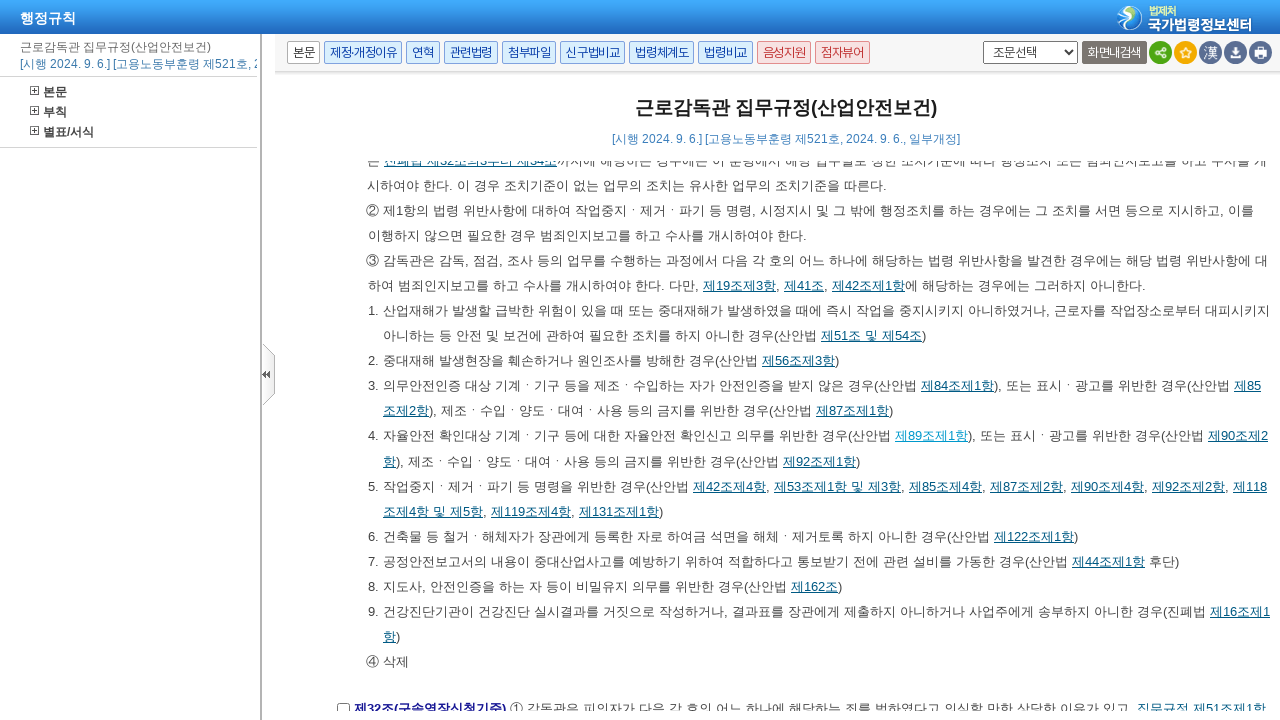

Waited 1 second after clicking '제89조제1항'
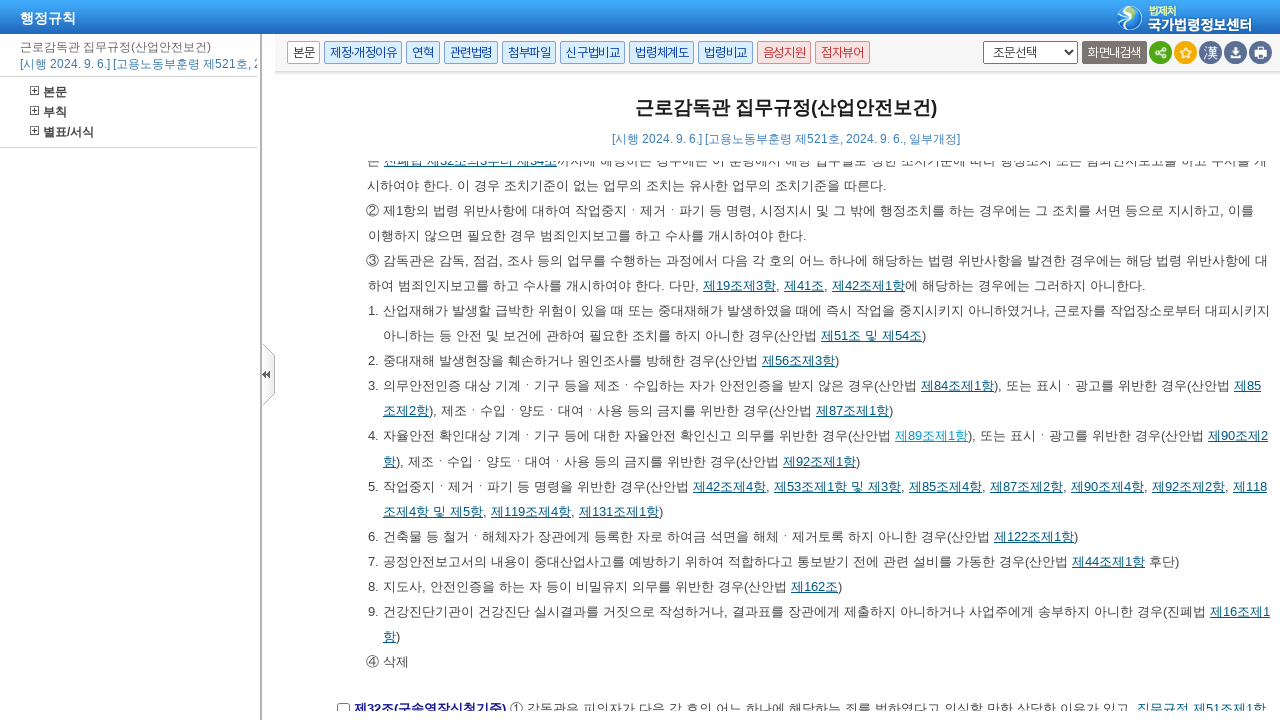

Clicked article link: 제90조제2항 at (1238, 436) on xpath=//a[contains(text(), '제') and contains(text(), '조') and text()[normalize-s
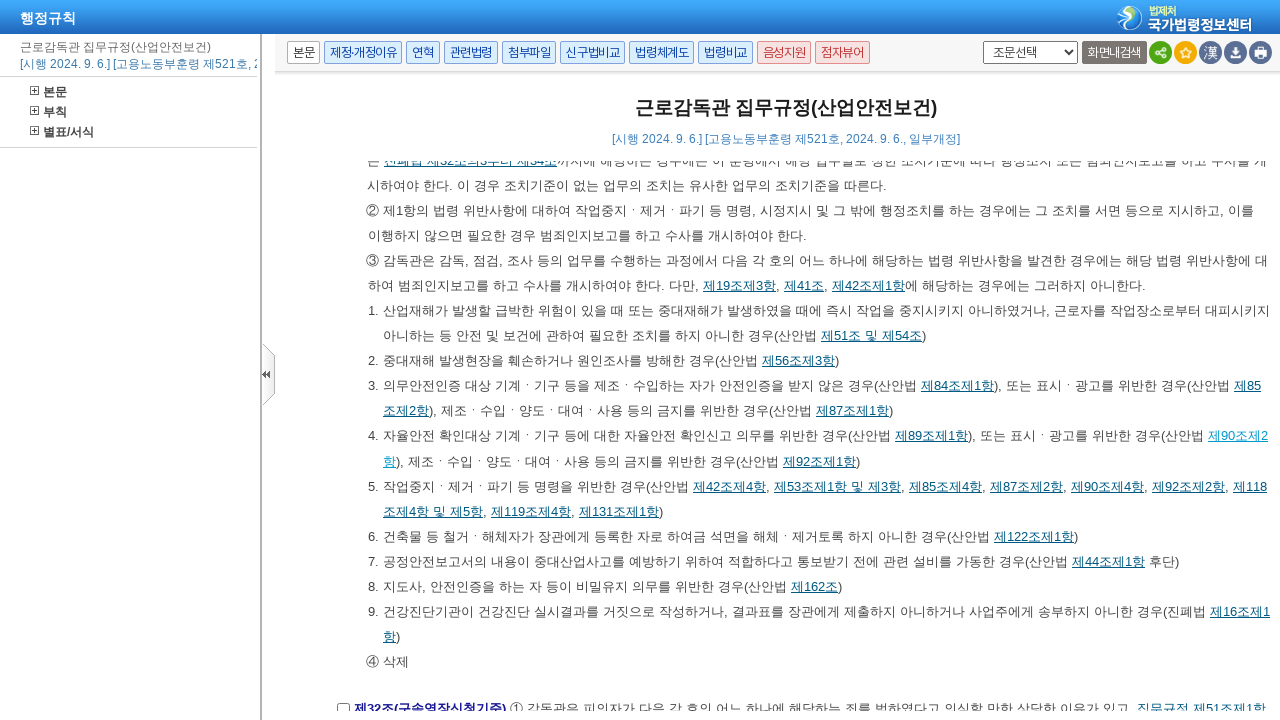

Waited 1 second after clicking '제90조제2항'
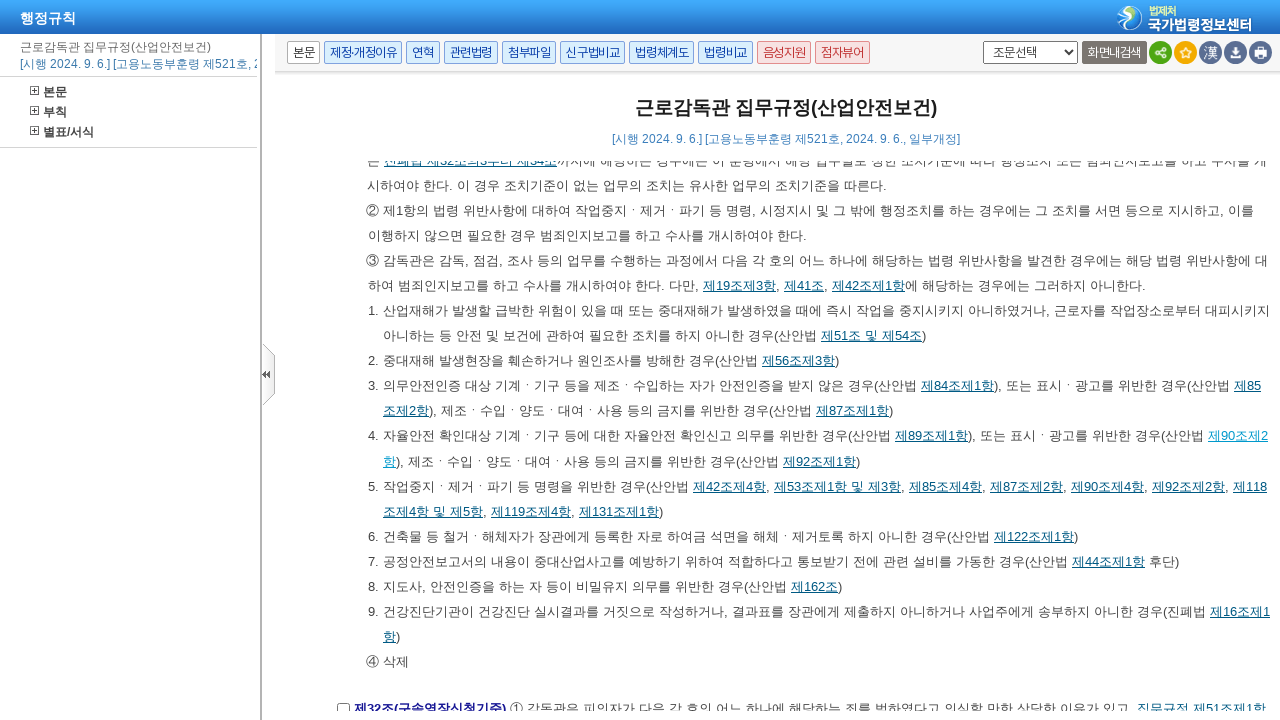

Clicked article link: 제92조제1항 at (820, 461) on xpath=//a[contains(text(), '제') and contains(text(), '조') and text()[normalize-s
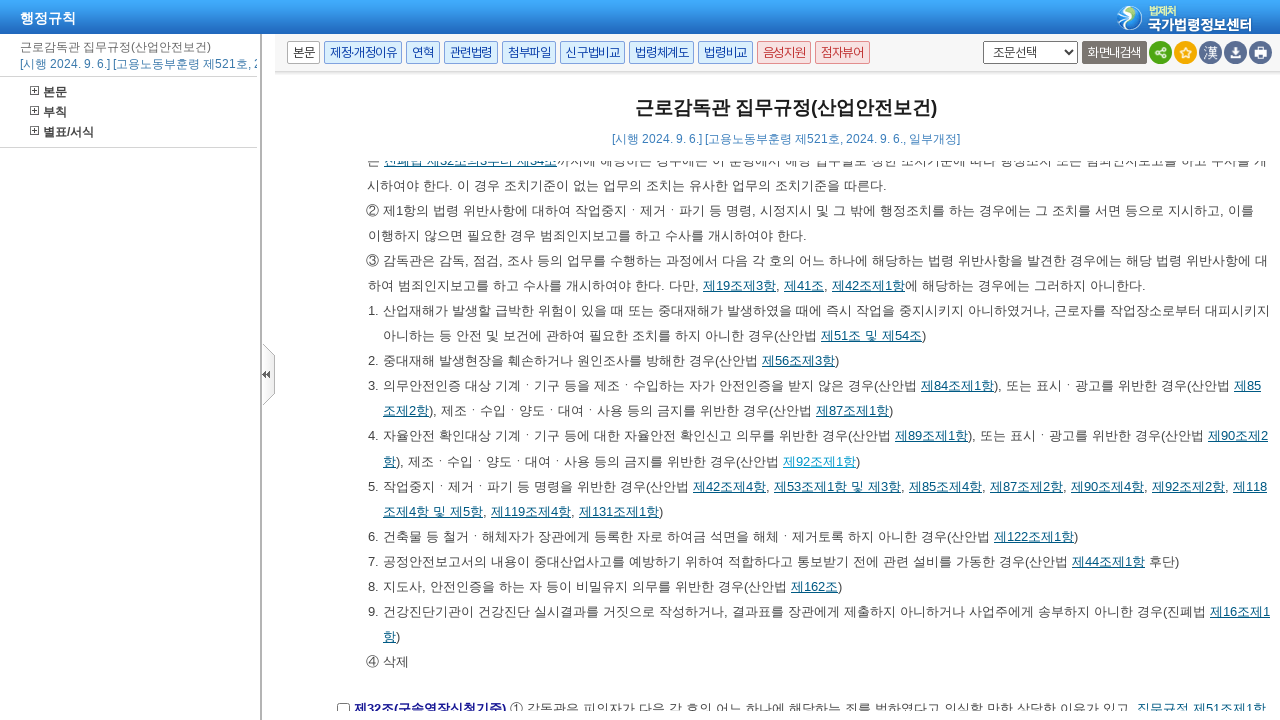

Waited 1 second after clicking '제92조제1항'
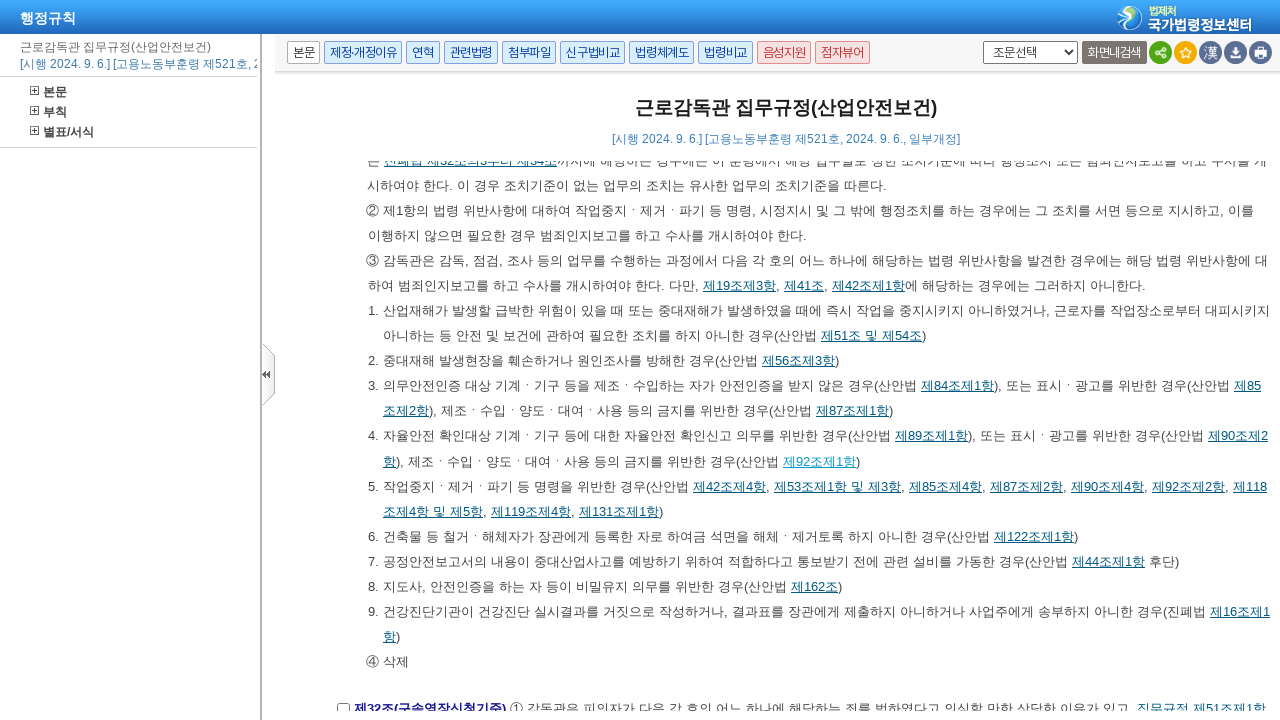

Clicked article link: 제42조제4항 at (730, 486) on xpath=//a[contains(text(), '제') and contains(text(), '조') and text()[normalize-s
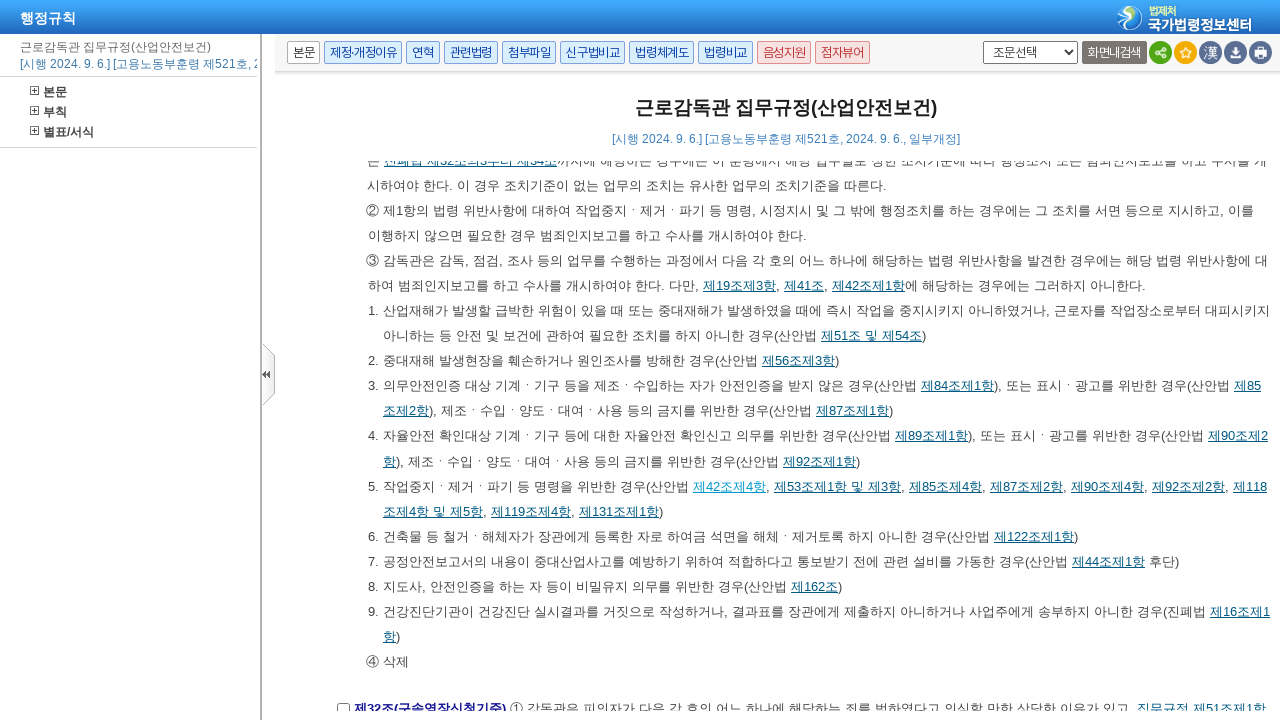

Waited 1 second after clicking '제42조제4항'
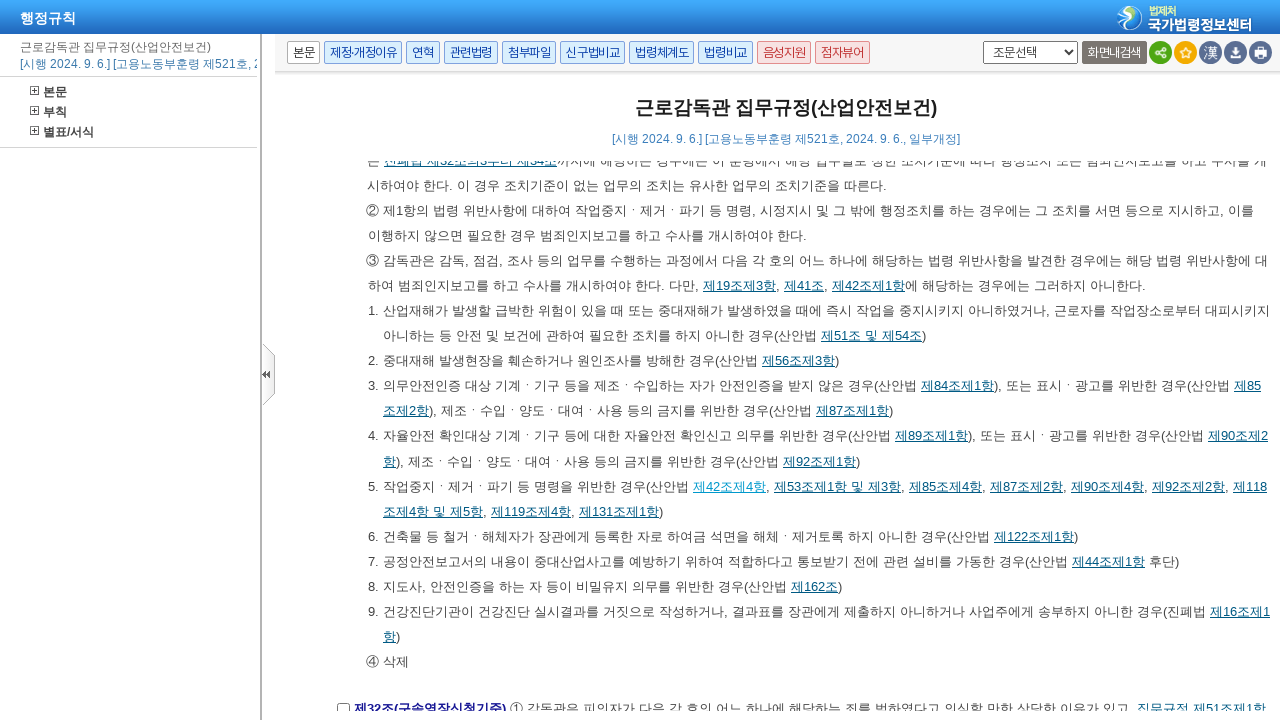

Clicked article link: 제53조제1항 및 제3항 at (838, 486) on xpath=//a[contains(text(), '제') and contains(text(), '조') and text()[normalize-s
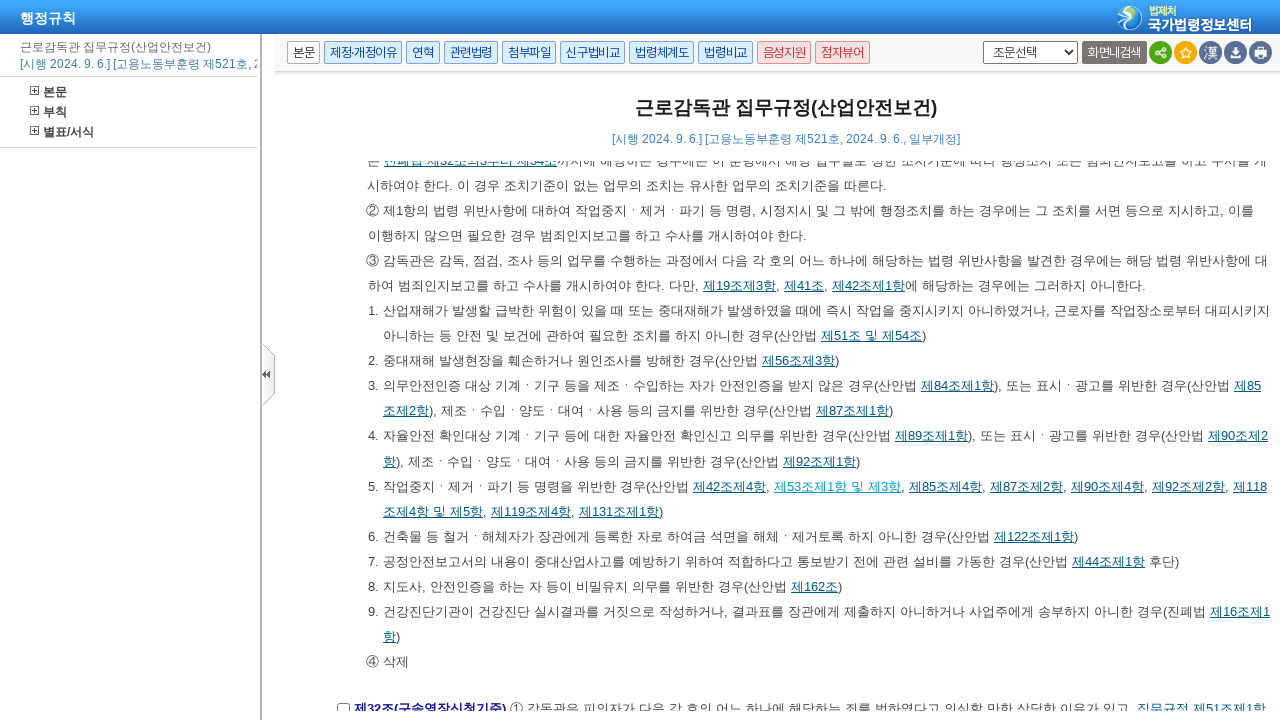

Waited 1 second after clicking '제53조제1항 및 제3항'
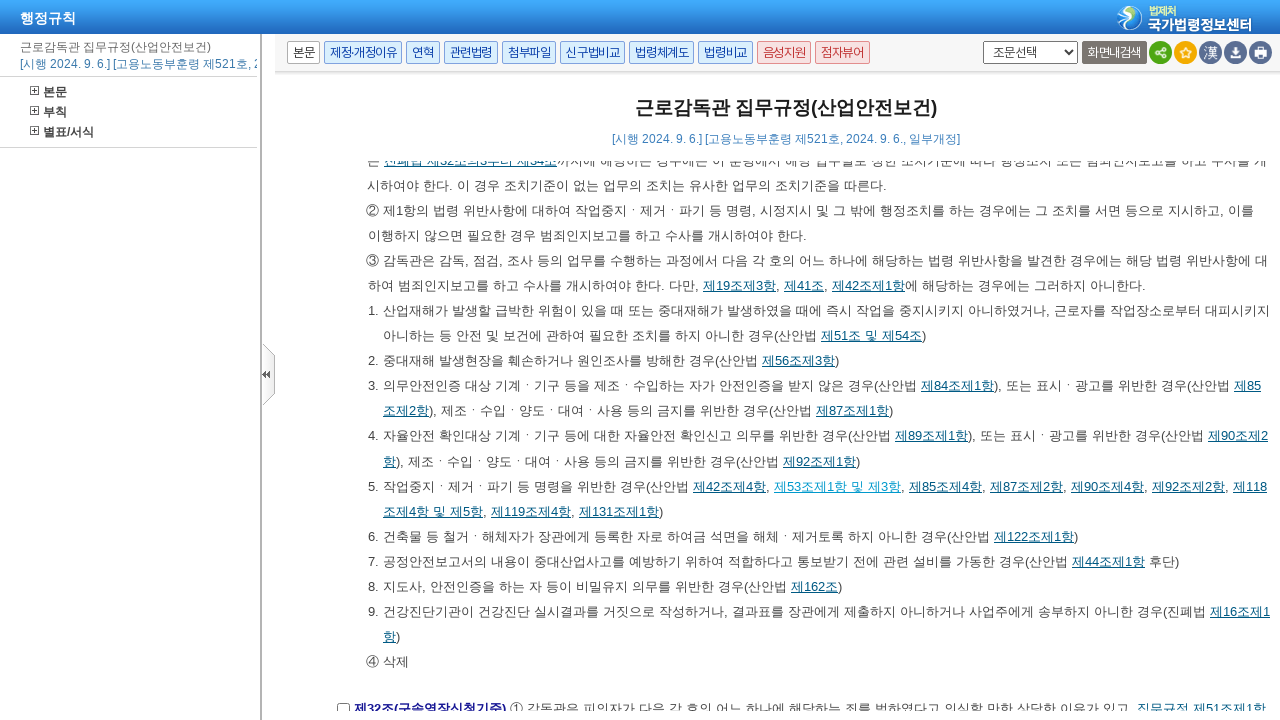

Clicked article link: 제85조제4항 at (946, 486) on xpath=//a[contains(text(), '제') and contains(text(), '조') and text()[normalize-s
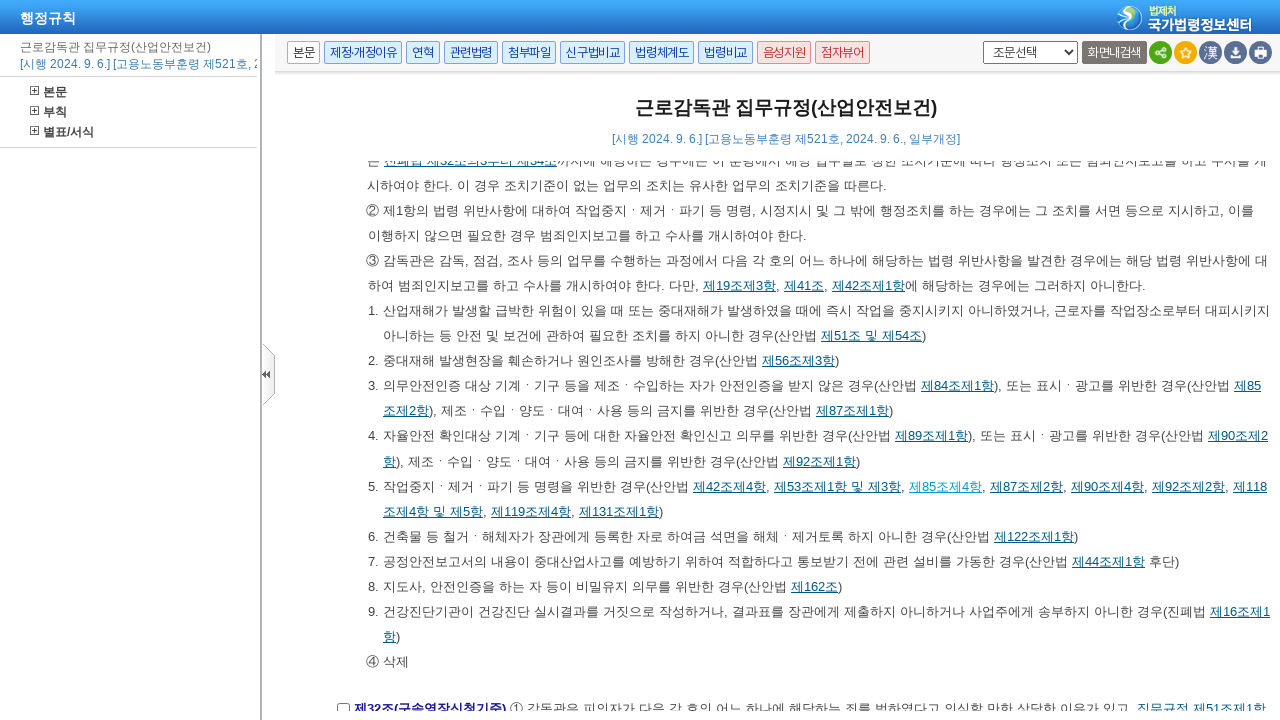

Waited 1 second after clicking '제85조제4항'
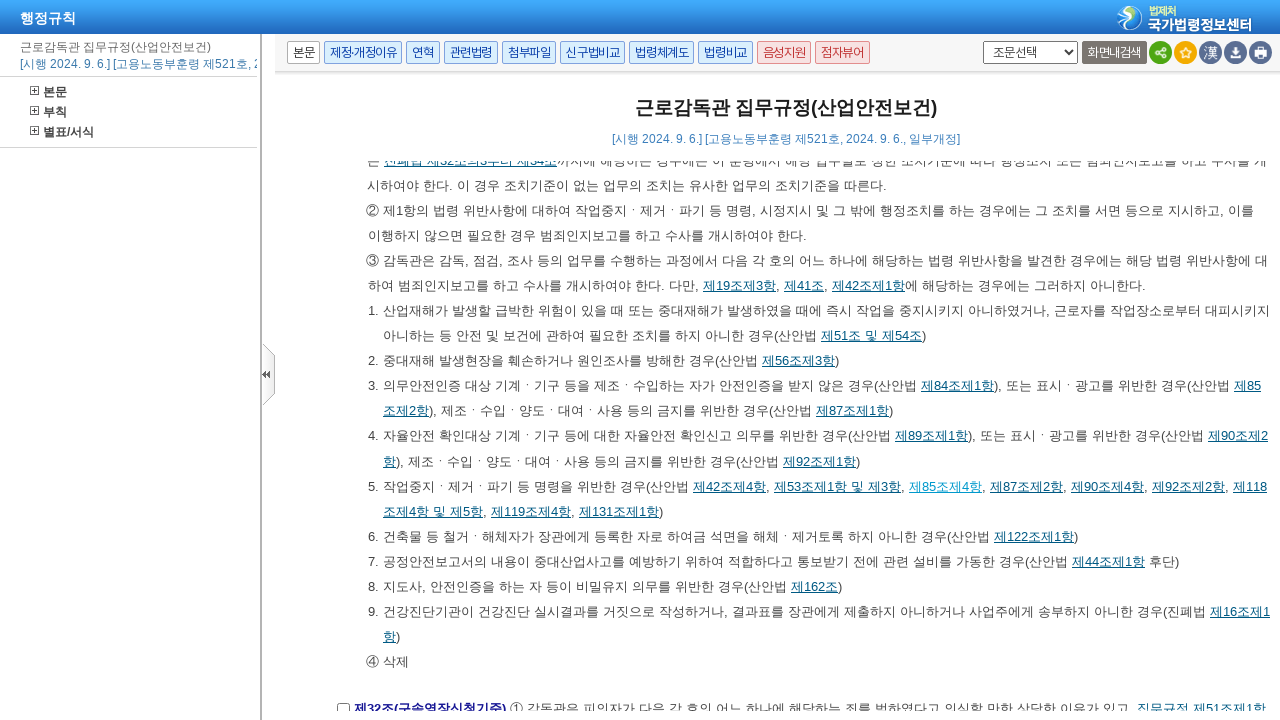

Clicked article link: 제87조제2항 at (1026, 486) on xpath=//a[contains(text(), '제') and contains(text(), '조') and text()[normalize-s
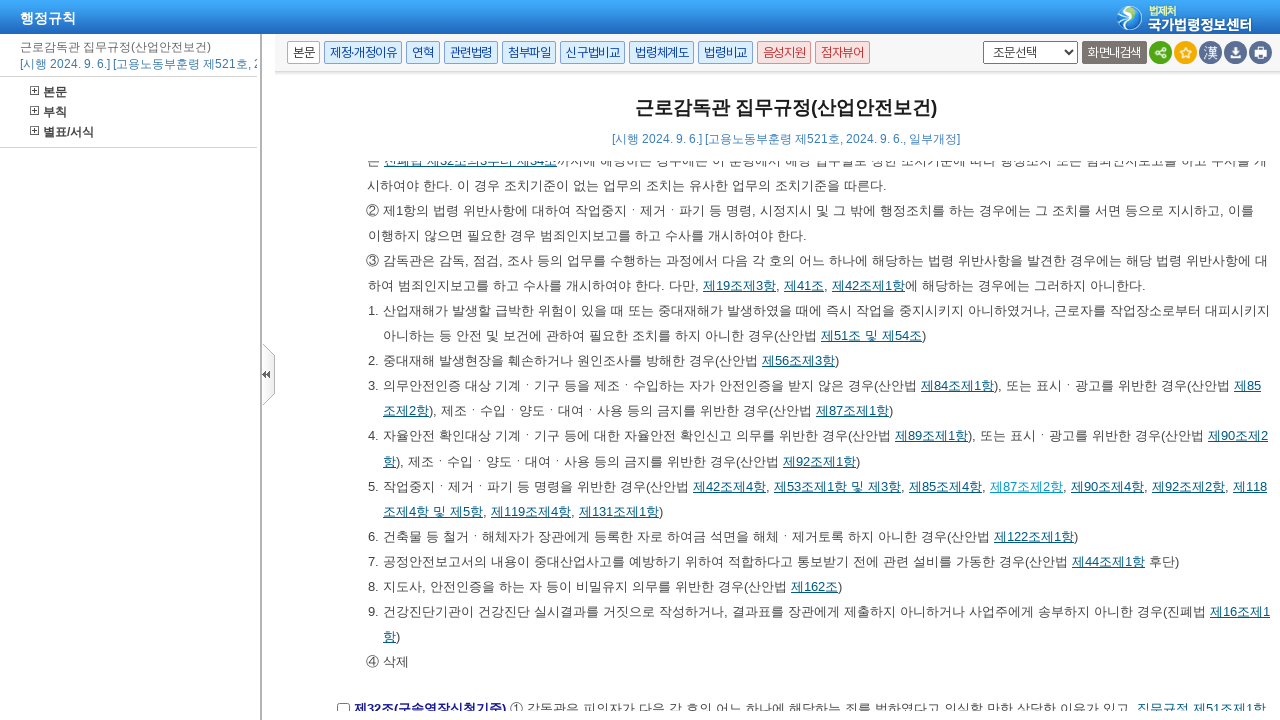

Waited 1 second after clicking '제87조제2항'
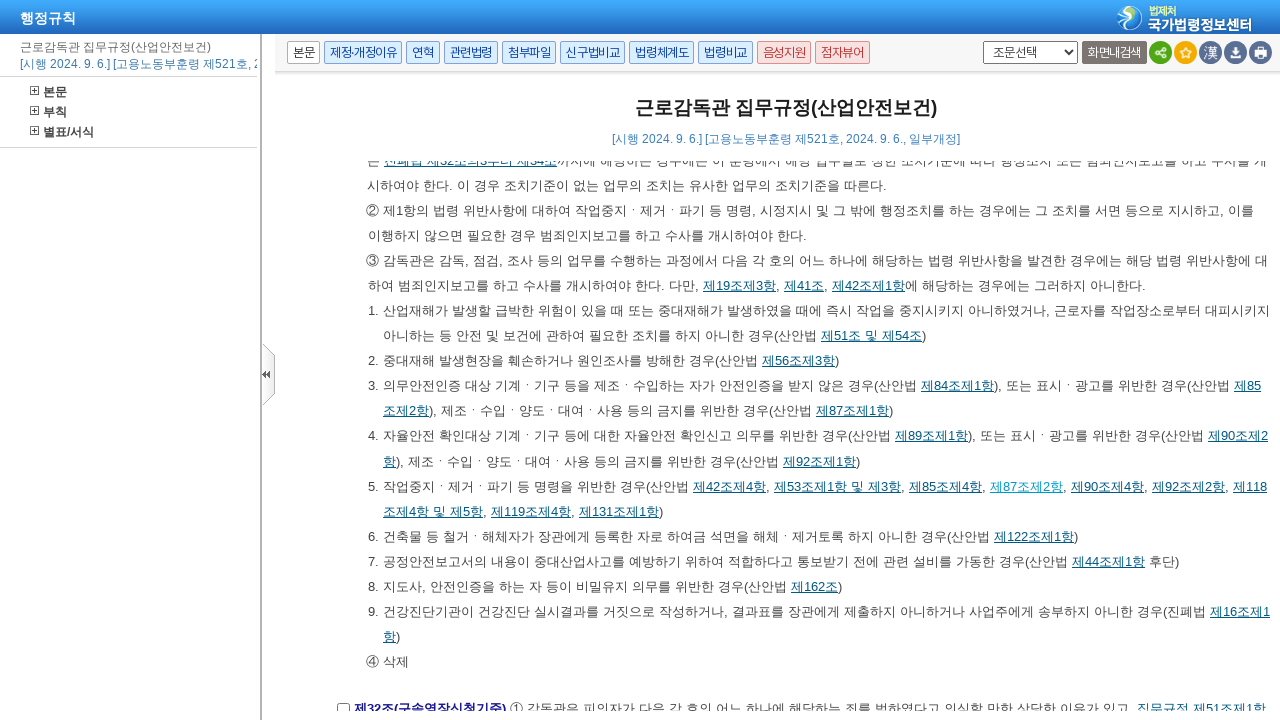

Clicked article link: 제90조제4항 at (1108, 486) on xpath=//a[contains(text(), '제') and contains(text(), '조') and text()[normalize-s
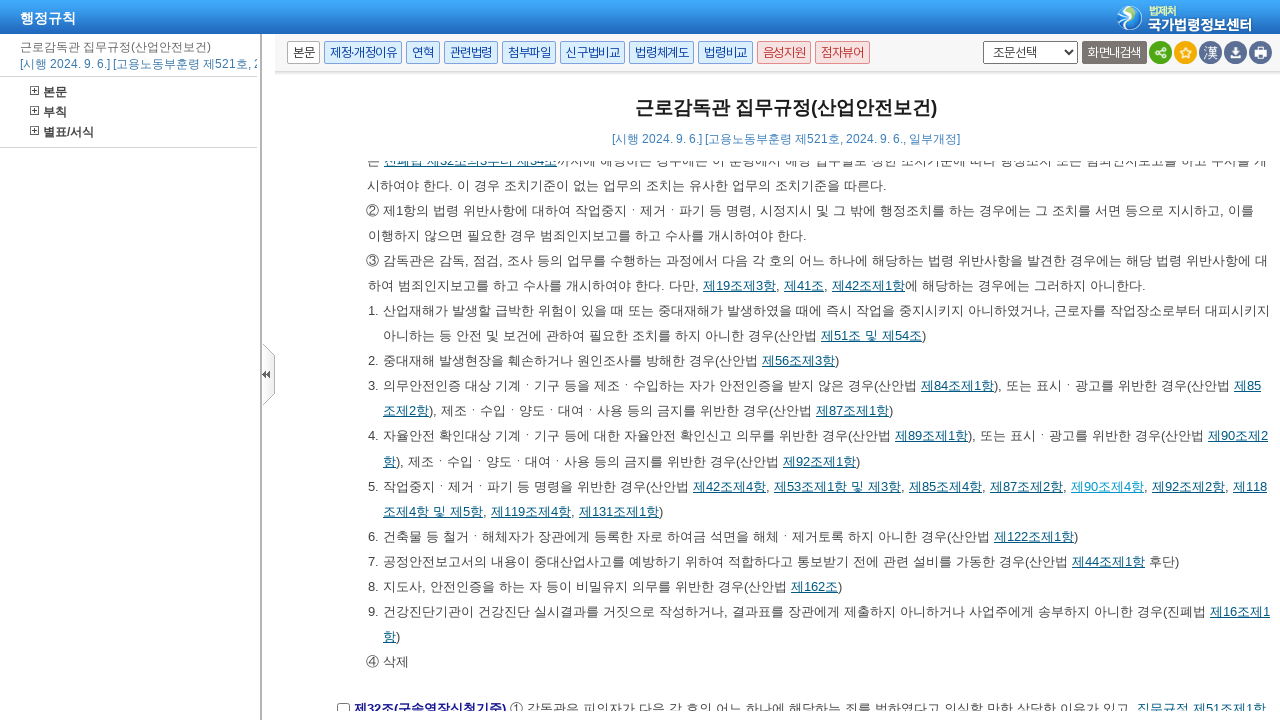

Waited 1 second after clicking '제90조제4항'
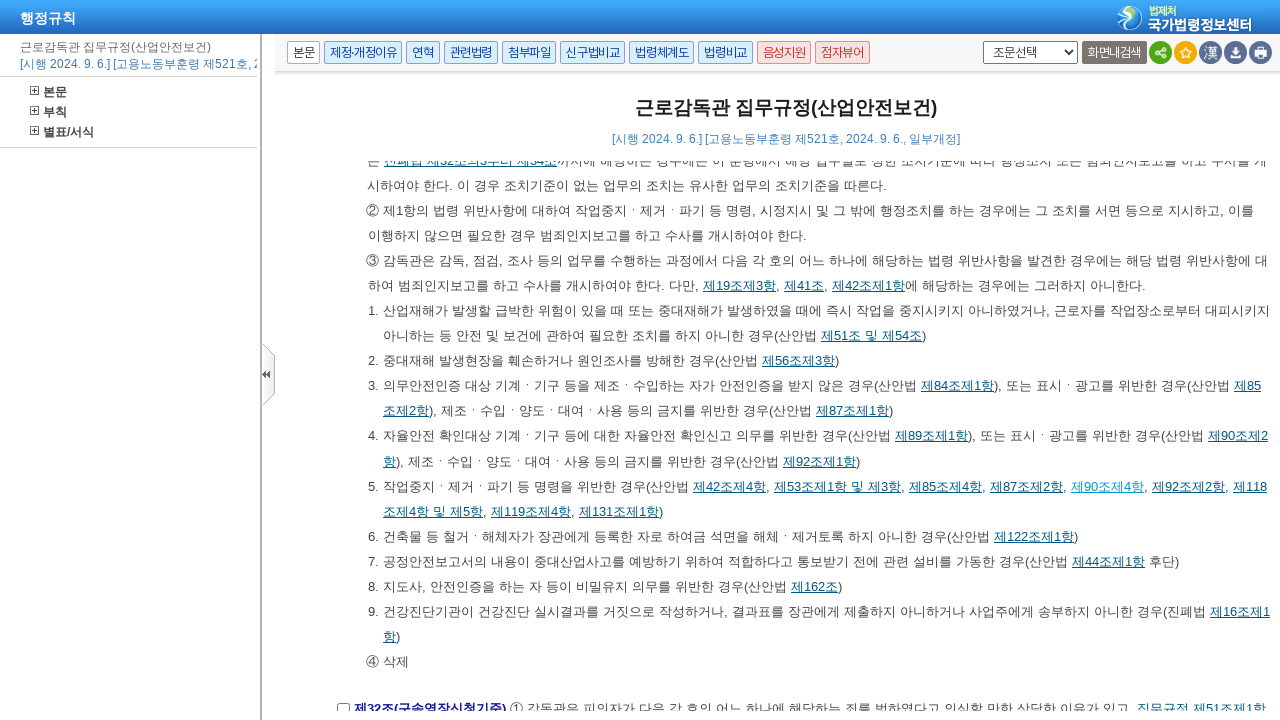

Clicked article link: 제92조제2항 at (1188, 486) on xpath=//a[contains(text(), '제') and contains(text(), '조') and text()[normalize-s
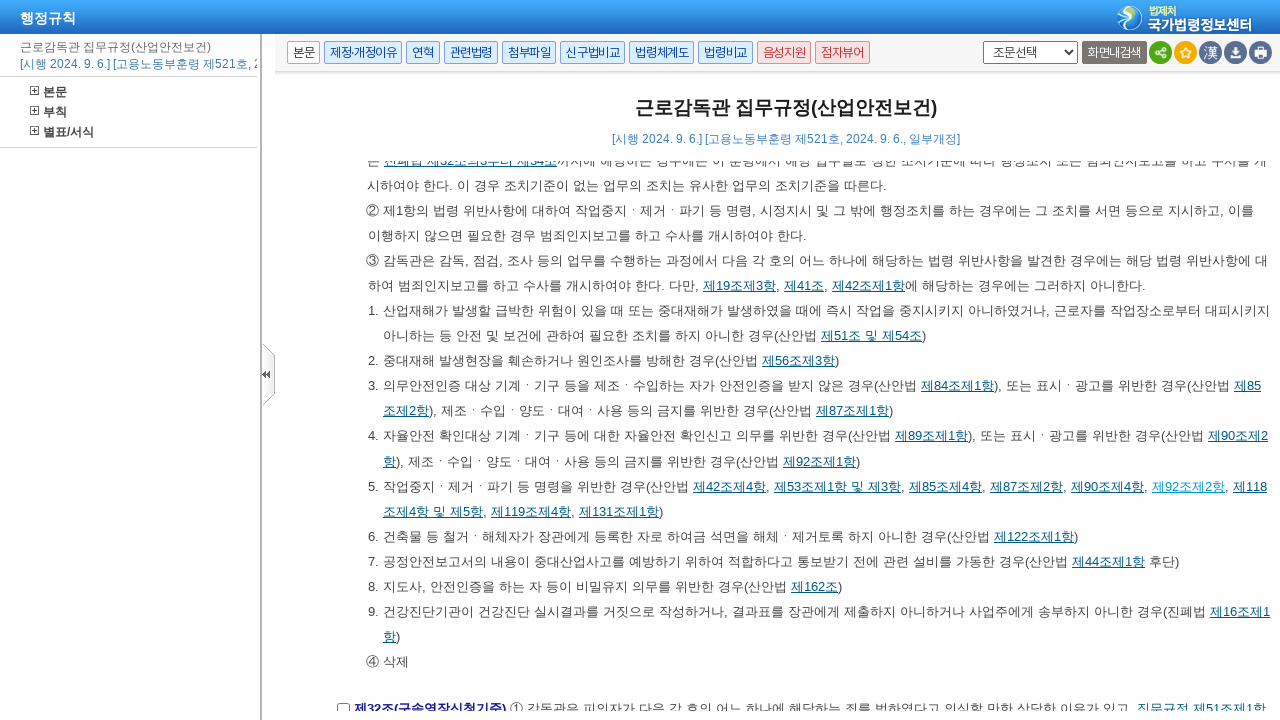

Waited 1 second after clicking '제92조제2항'
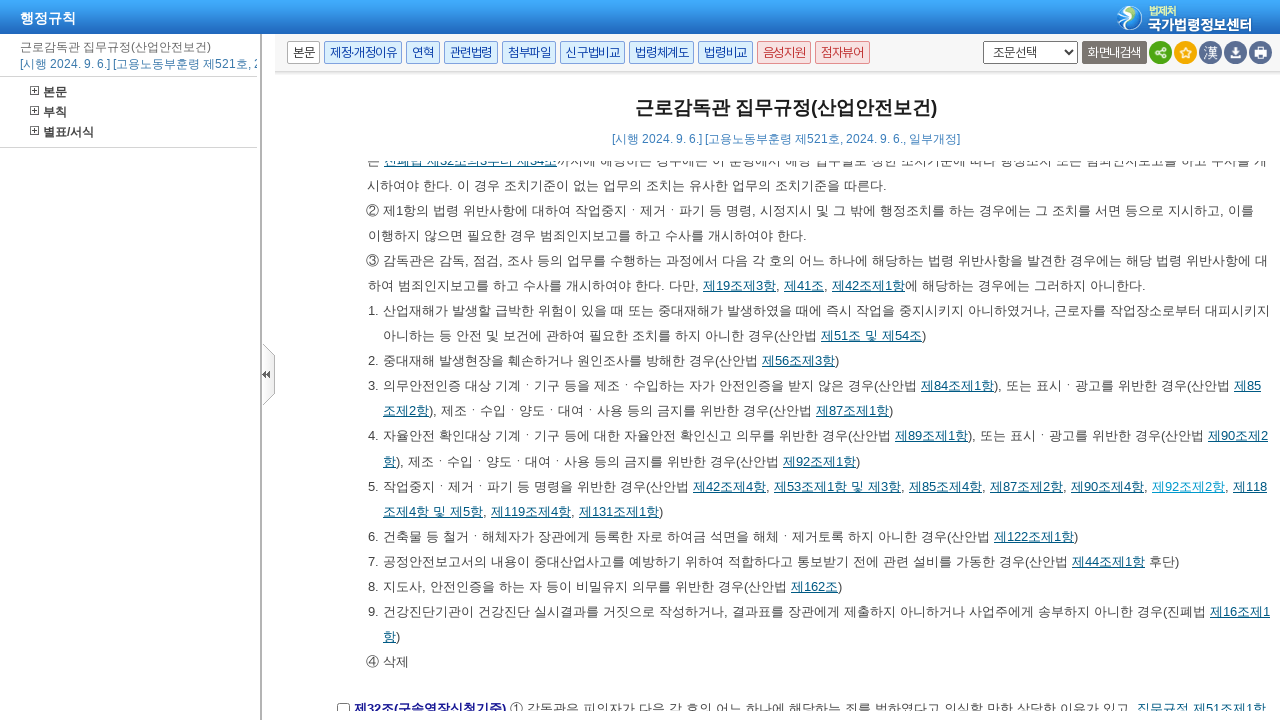

Clicked article link: 제118조제4항 및 제5항 at (1250, 486) on xpath=//a[contains(text(), '제') and contains(text(), '조') and text()[normalize-s
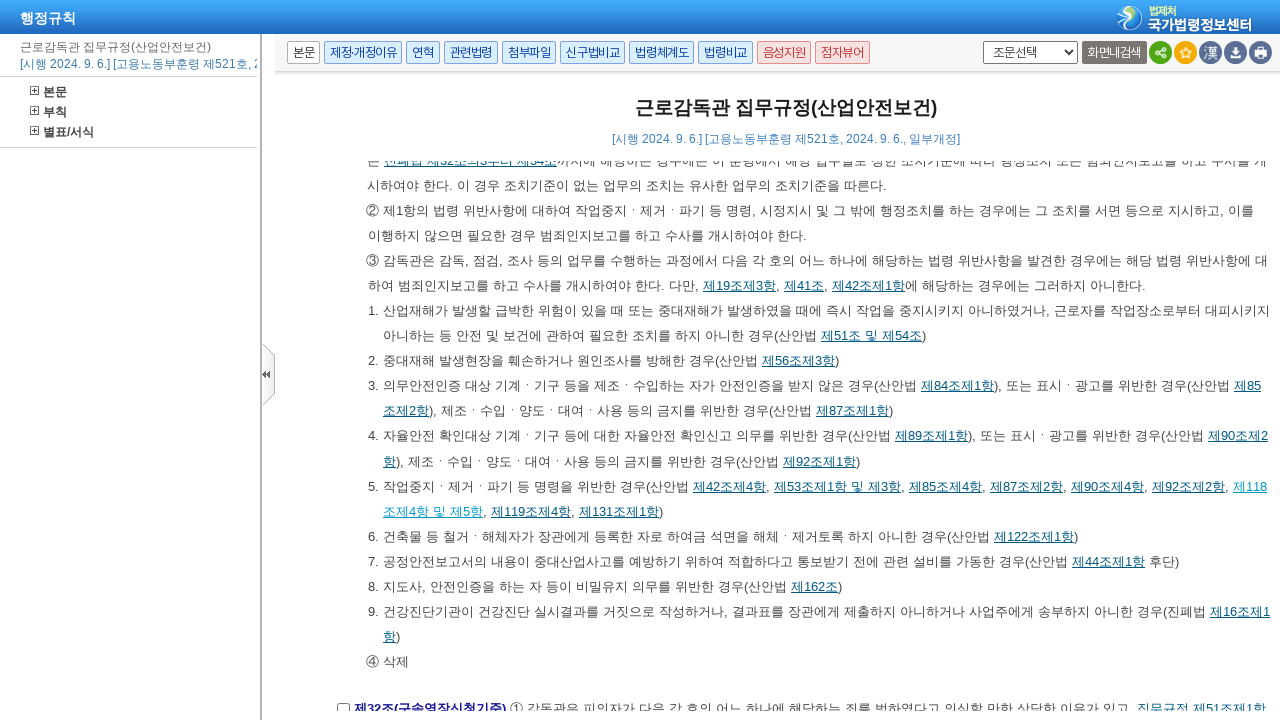

Waited 1 second after clicking '제118조제4항 및 제5항'
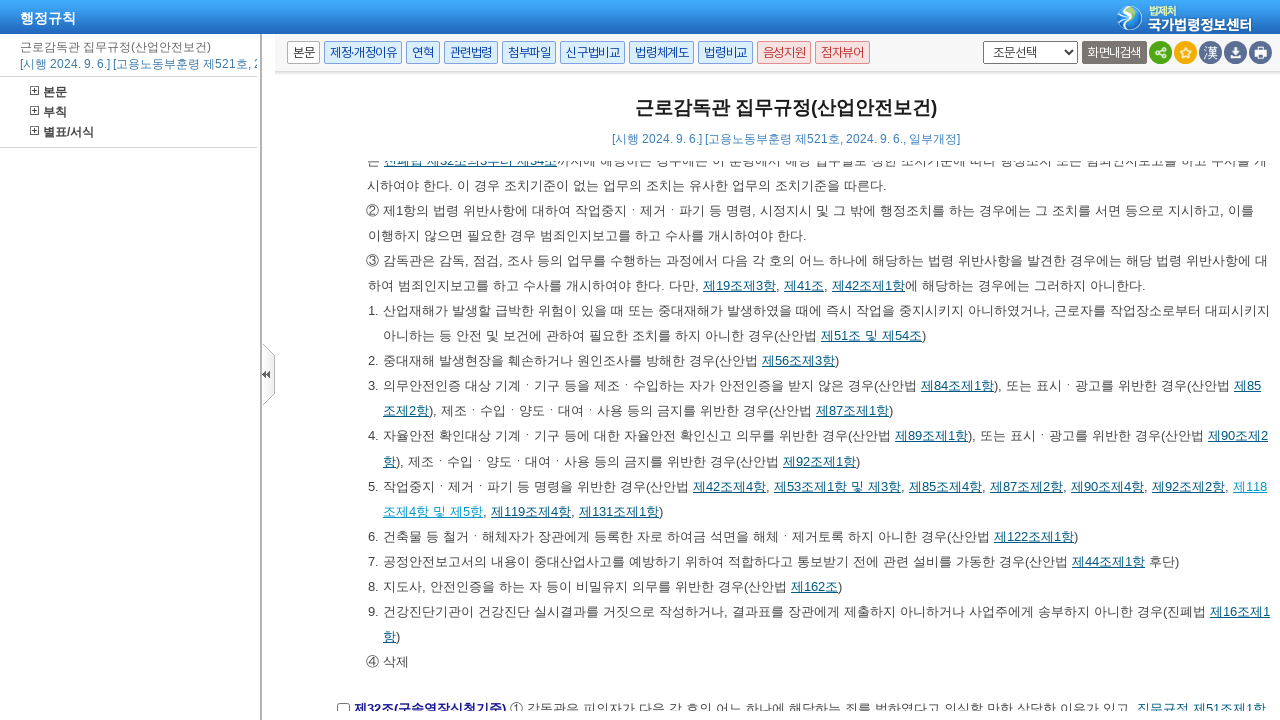

Clicked article link: 제119조제4항 at (531, 511) on xpath=//a[contains(text(), '제') and contains(text(), '조') and text()[normalize-s
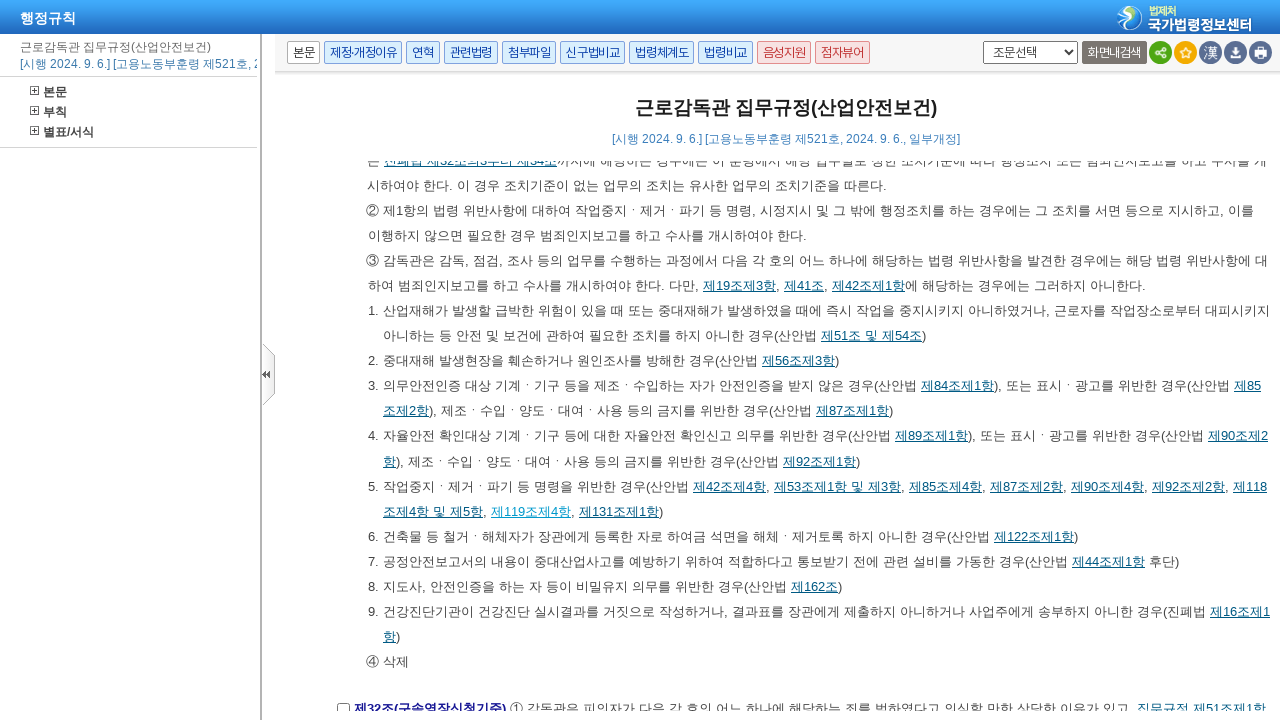

Waited 1 second after clicking '제119조제4항'
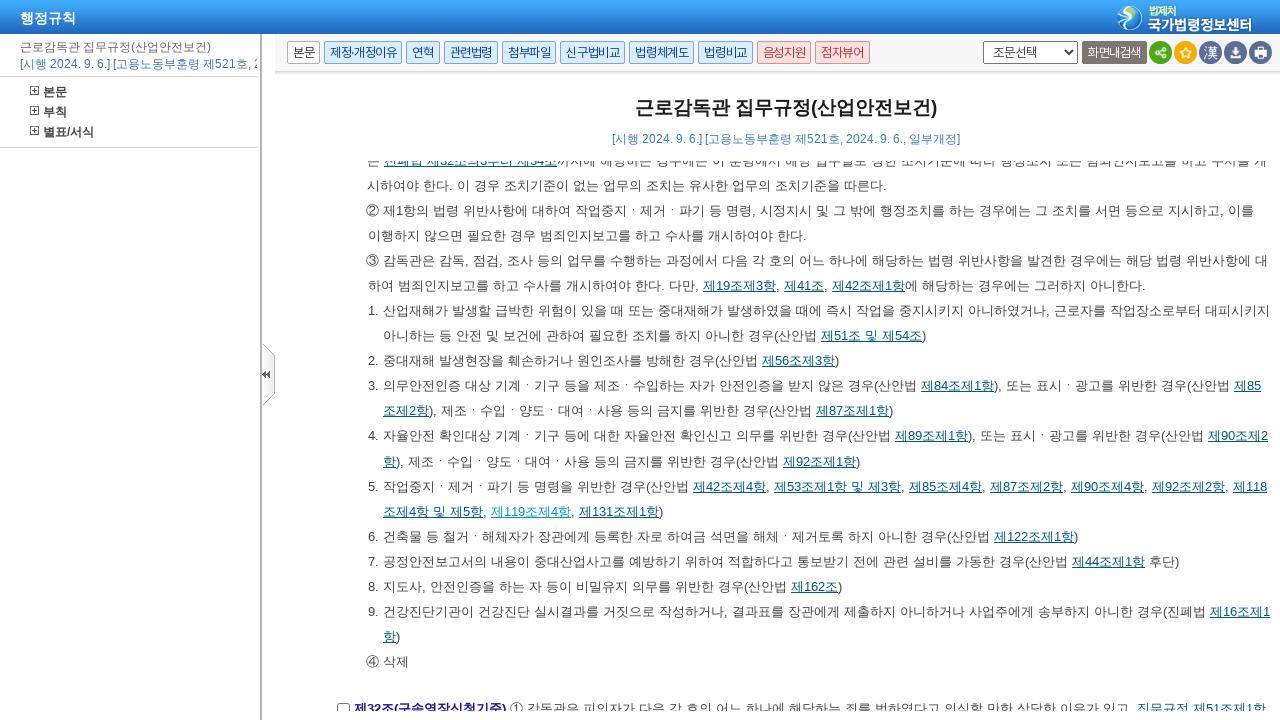

Clicked article link: 제131조제1항 at (619, 511) on xpath=//a[contains(text(), '제') and contains(text(), '조') and text()[normalize-s
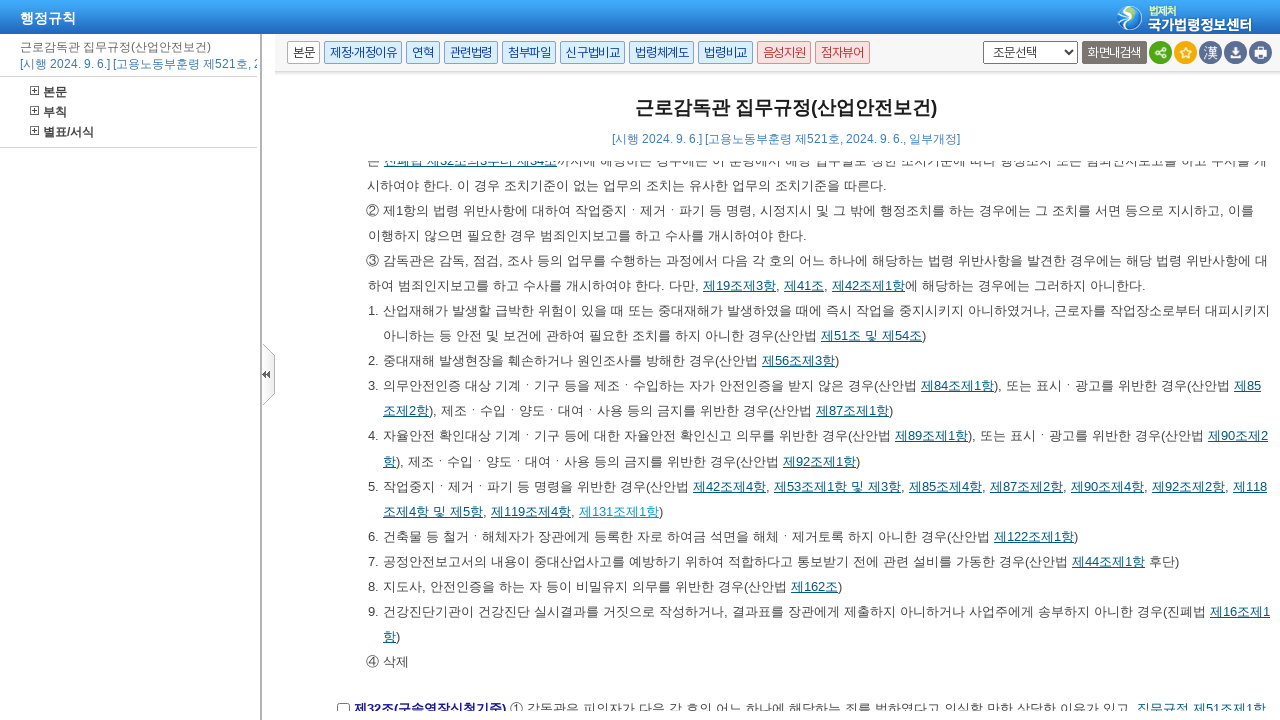

Waited 1 second after clicking '제131조제1항'
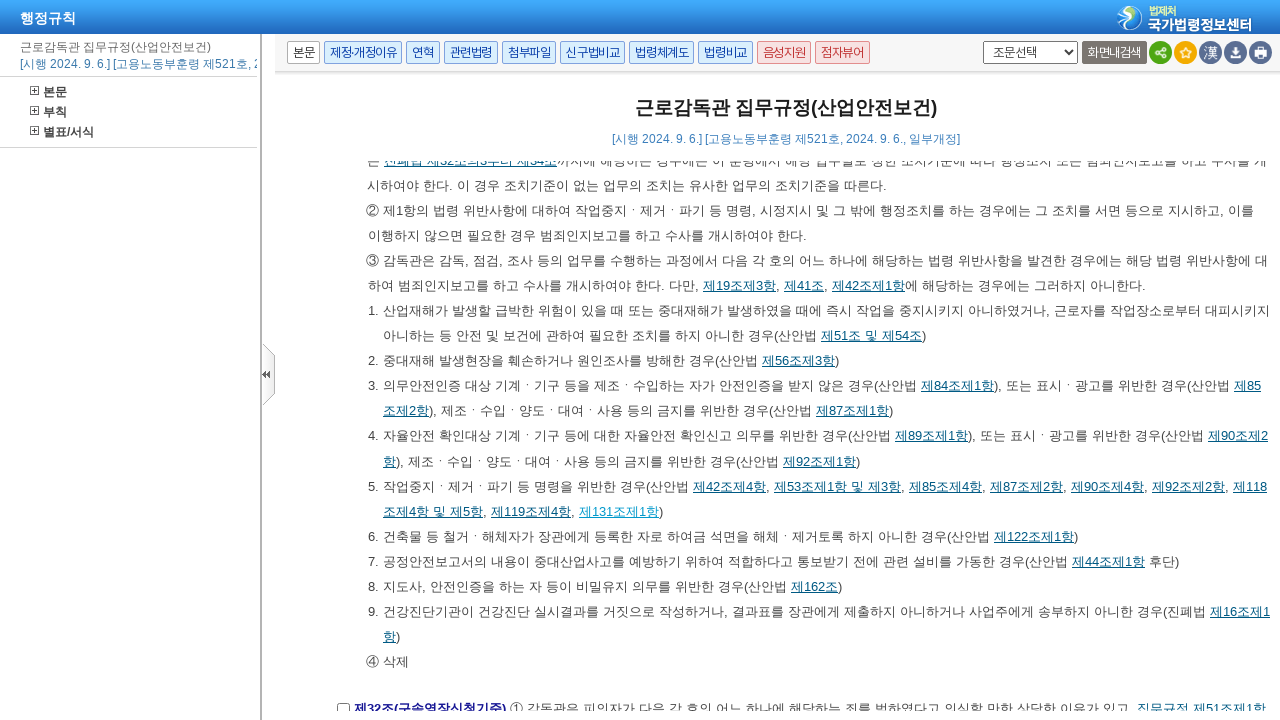

Clicked article link: 제122조제1항 at (1034, 536) on xpath=//a[contains(text(), '제') and contains(text(), '조') and text()[normalize-s
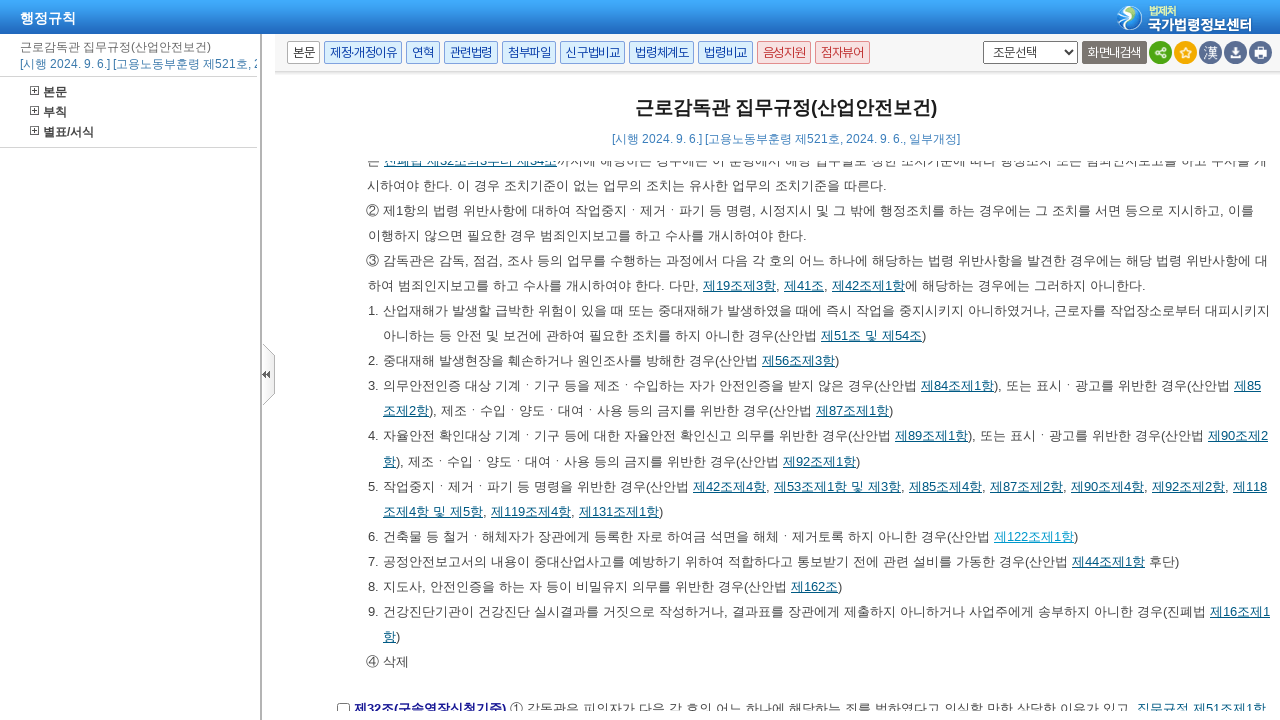

Waited 1 second after clicking '제122조제1항'
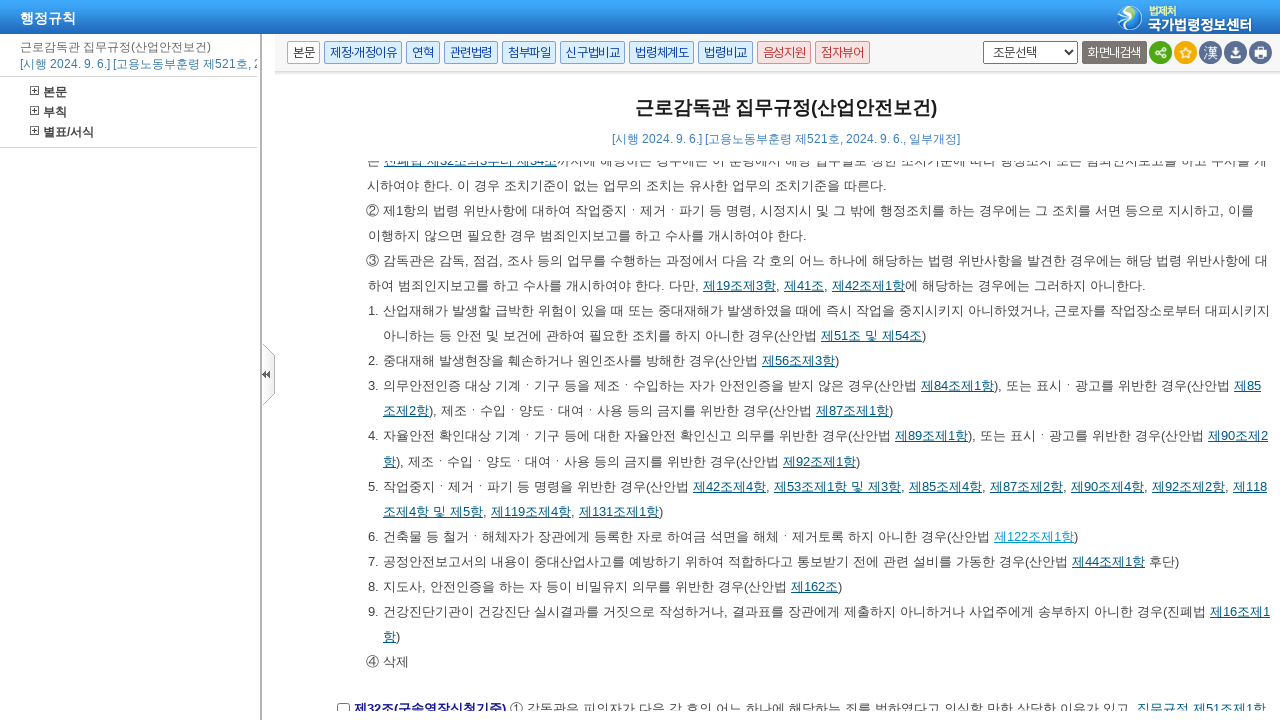

Clicked article link: 제44조제1항 at (1108, 561) on xpath=//a[contains(text(), '제') and contains(text(), '조') and text()[normalize-s
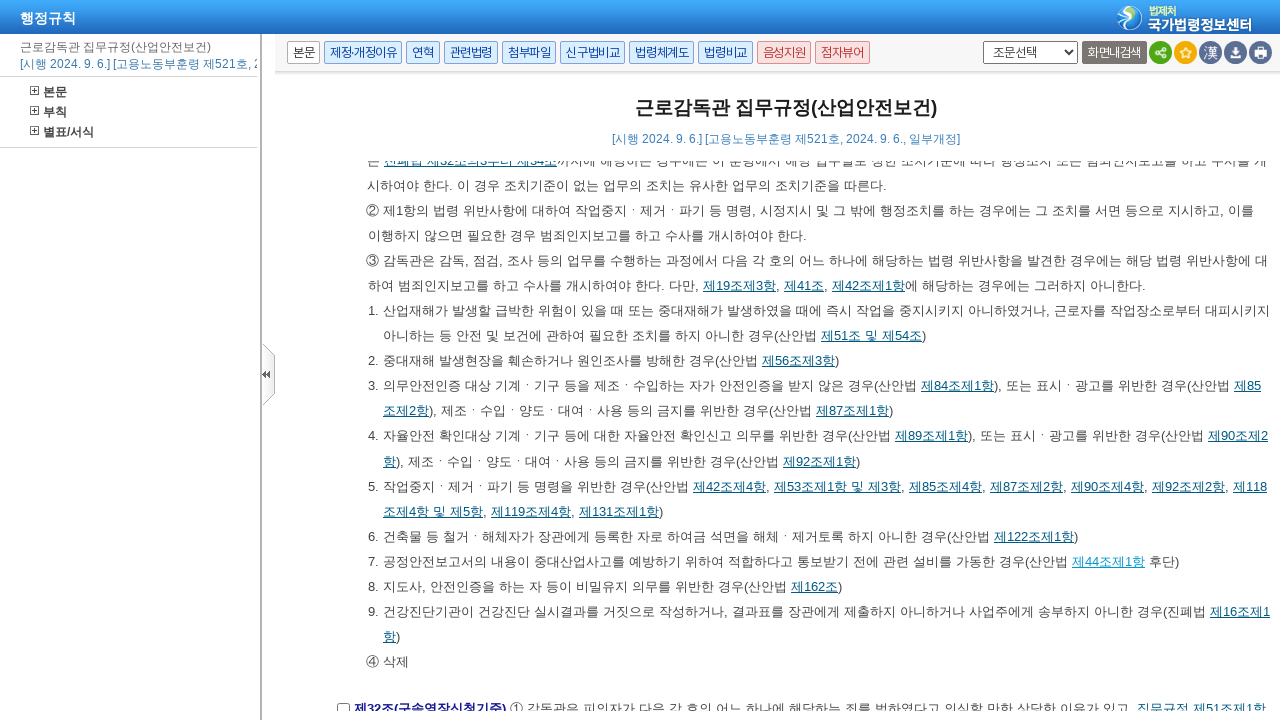

Waited 1 second after clicking '제44조제1항'
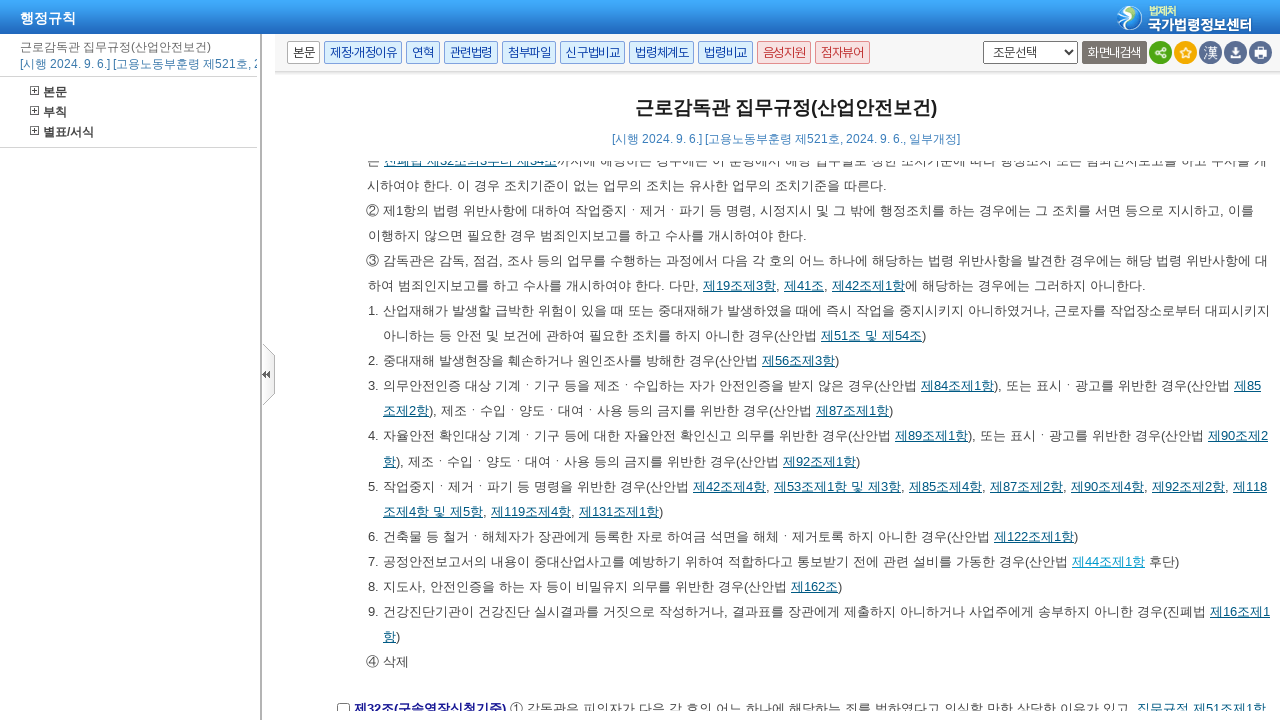

Clicked article link: 제162조 at (814, 586) on xpath=//a[contains(text(), '제') and contains(text(), '조') and text()[normalize-s
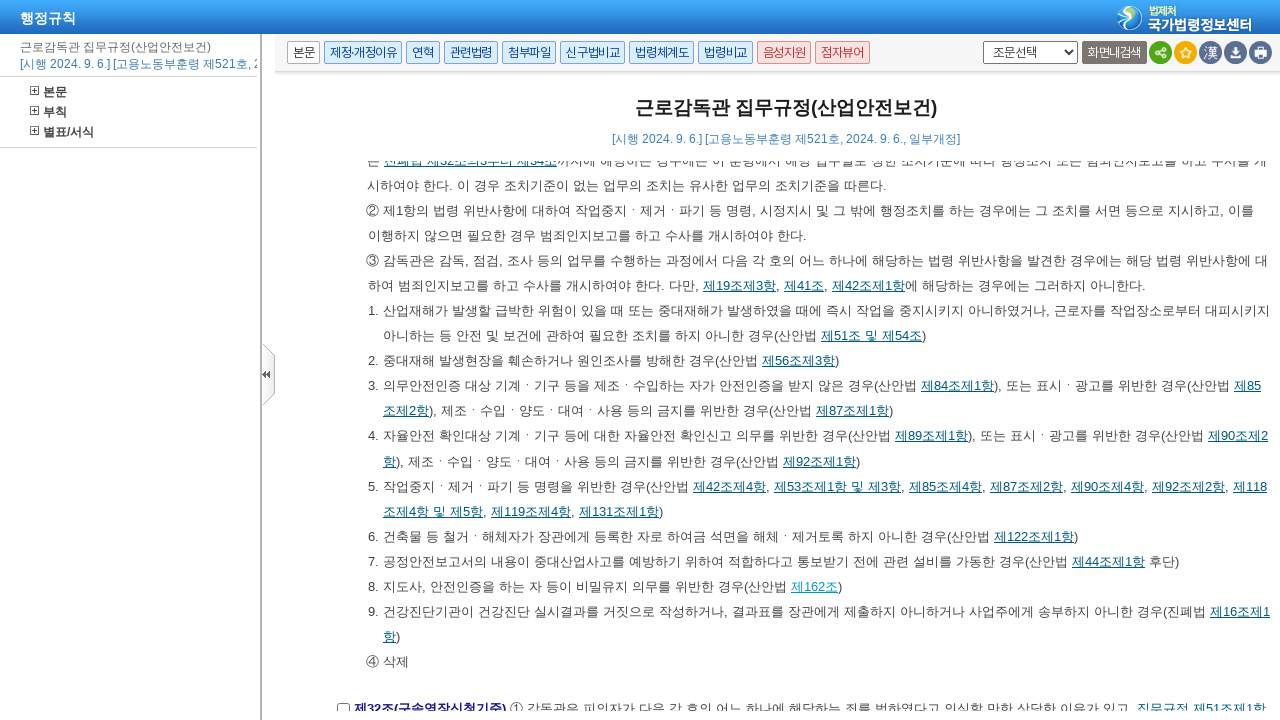

Waited 1 second after clicking '제162조'
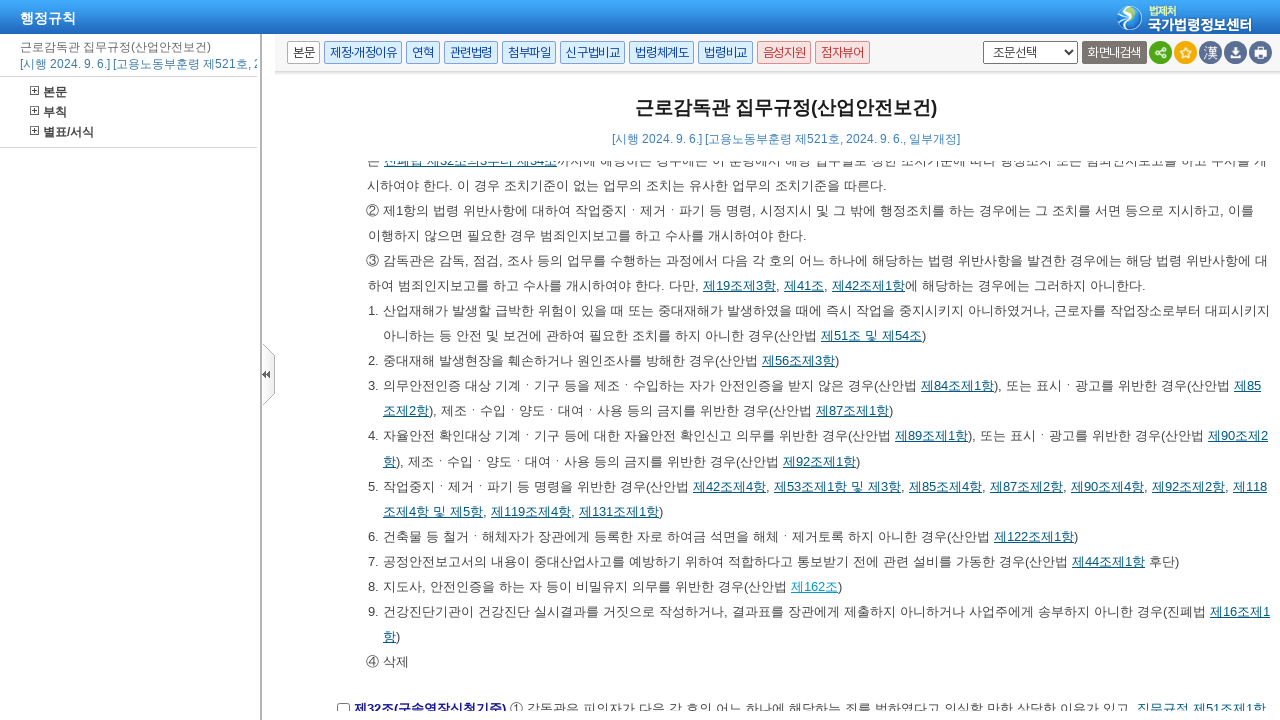

Clicked article link: 제16조제1항 at (1240, 611) on xpath=//a[contains(text(), '제') and contains(text(), '조') and text()[normalize-s
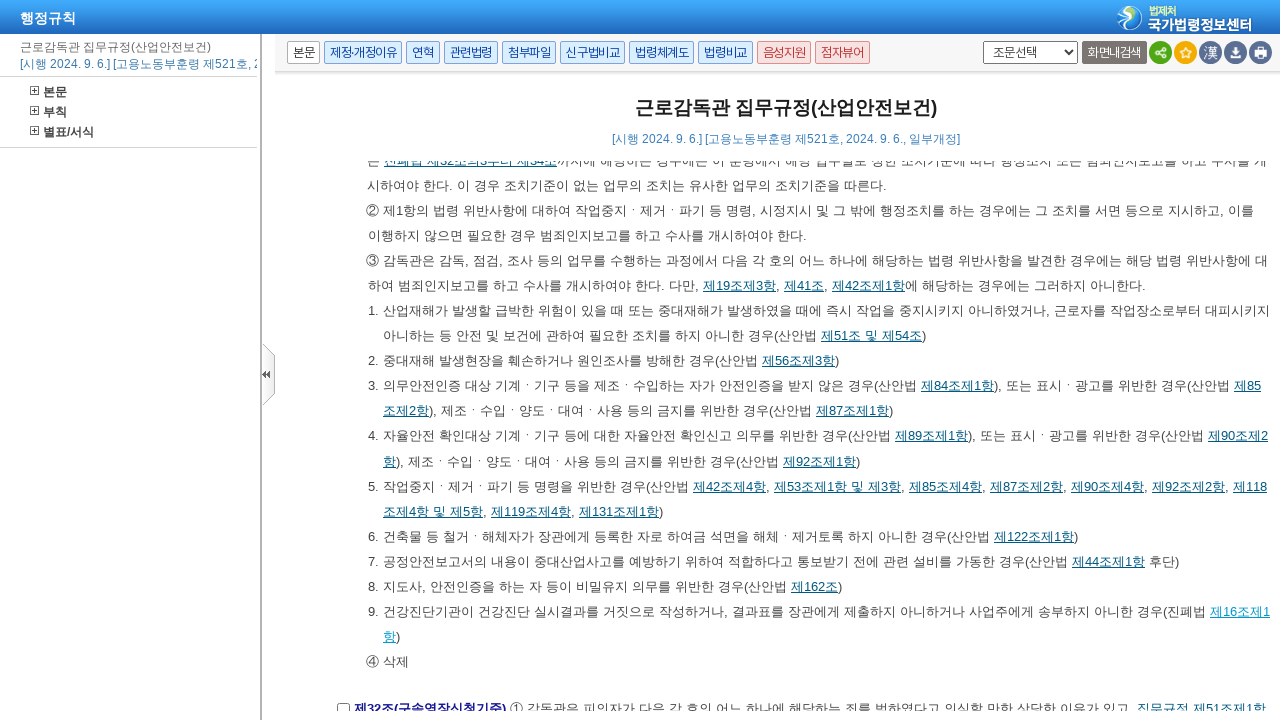

Waited 1 second after clicking '제16조제1항'
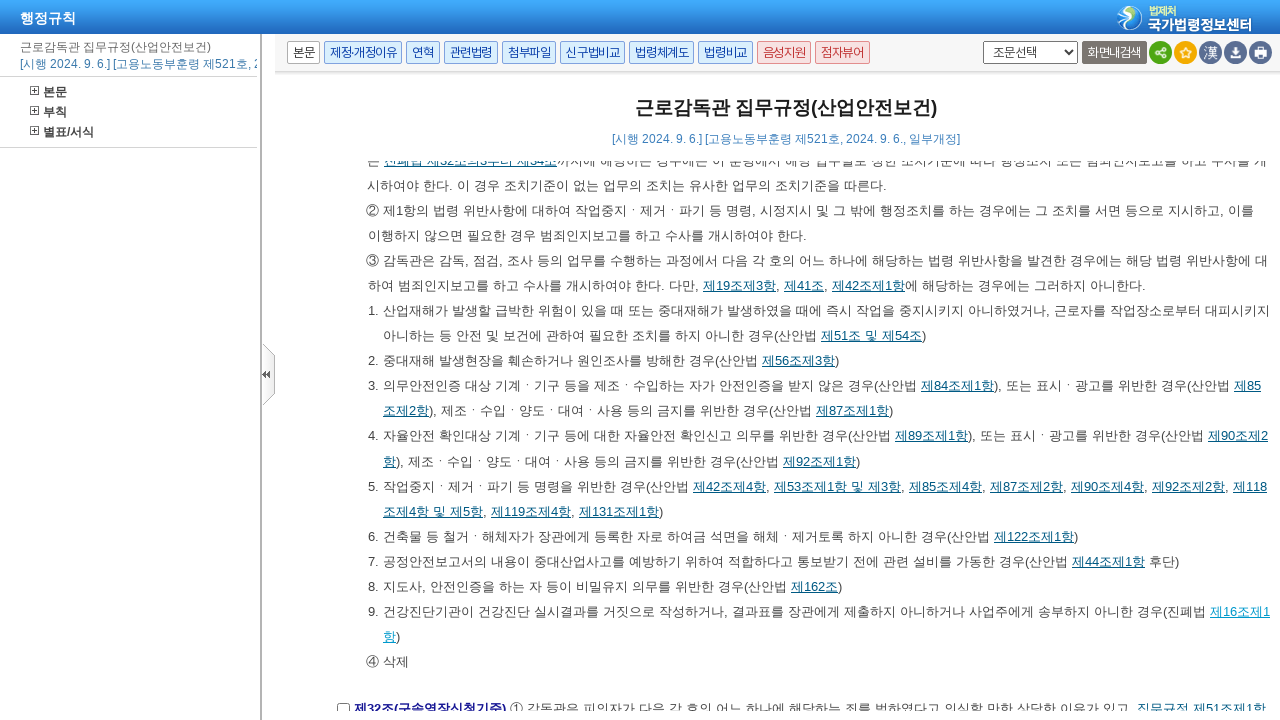

Clicked article link: 제51조제1항 at (1230, 704) on xpath=//a[contains(text(), '제') and contains(text(), '조') and text()[normalize-s
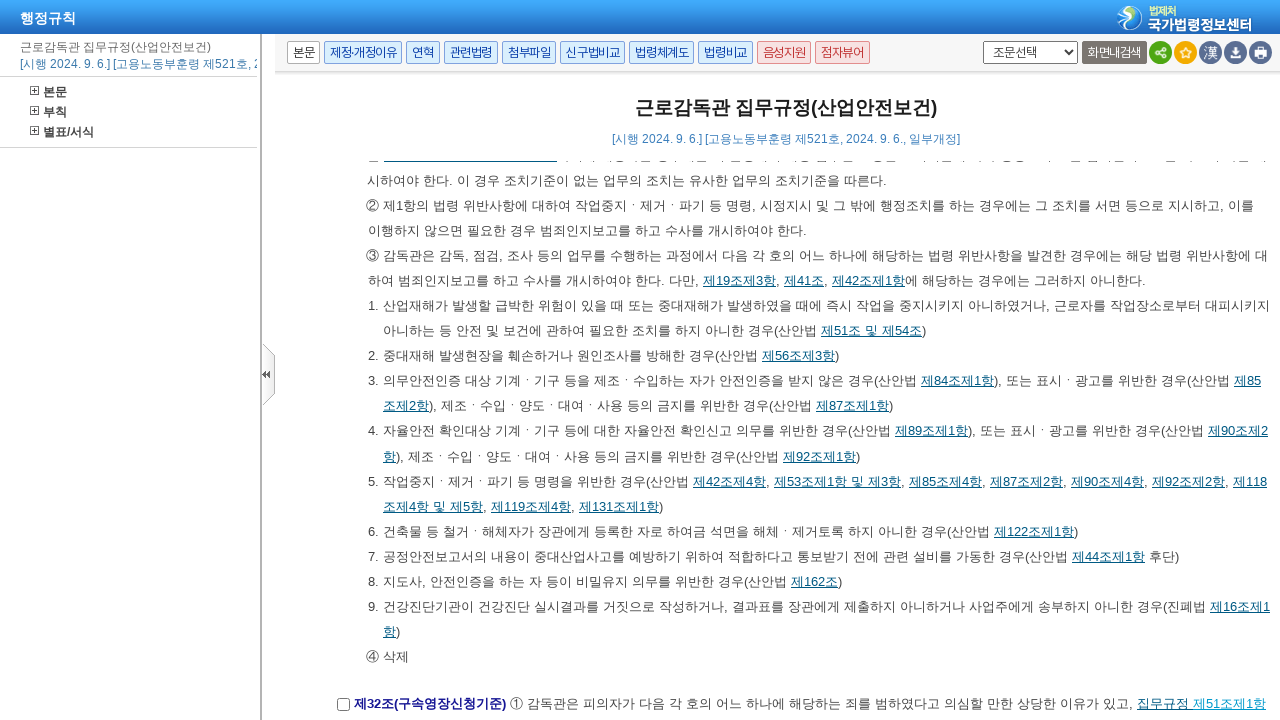

Waited 1 second after clicking '제51조제1항'
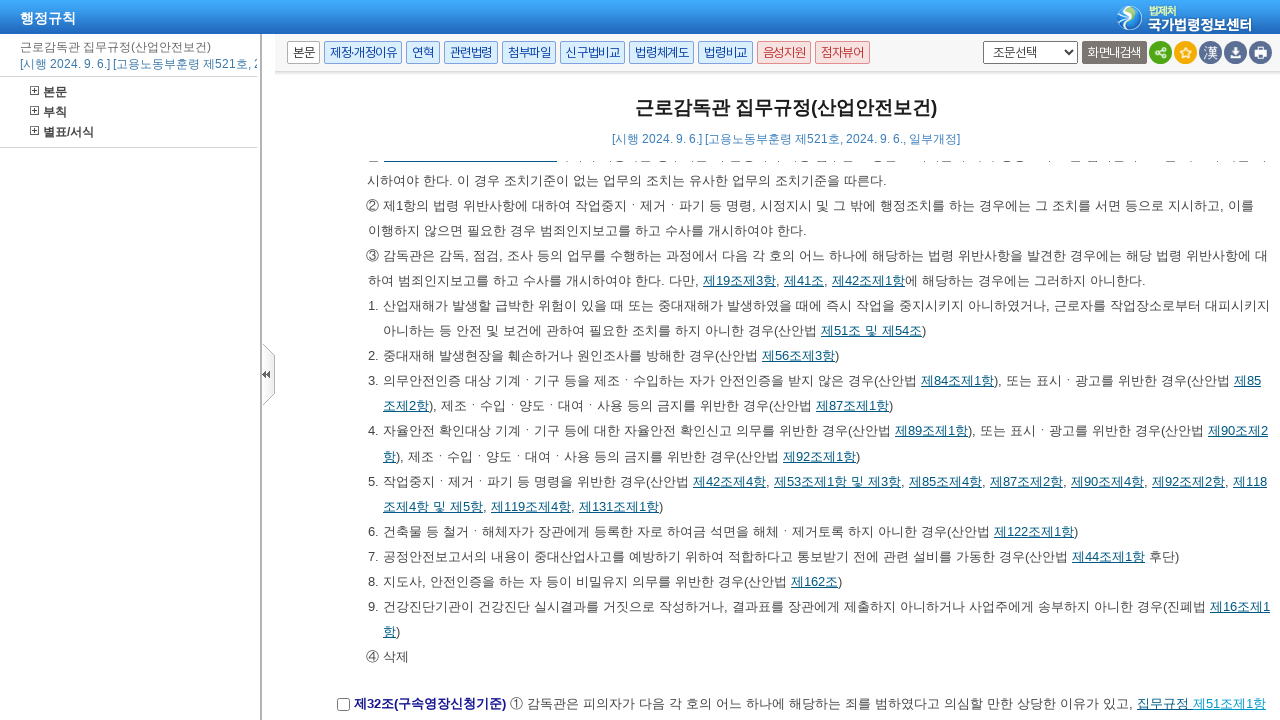

Clicked article link: 제51조 at (743, 436) on xpath=//a[contains(text(), '제') and contains(text(), '조') and text()[normalize-s
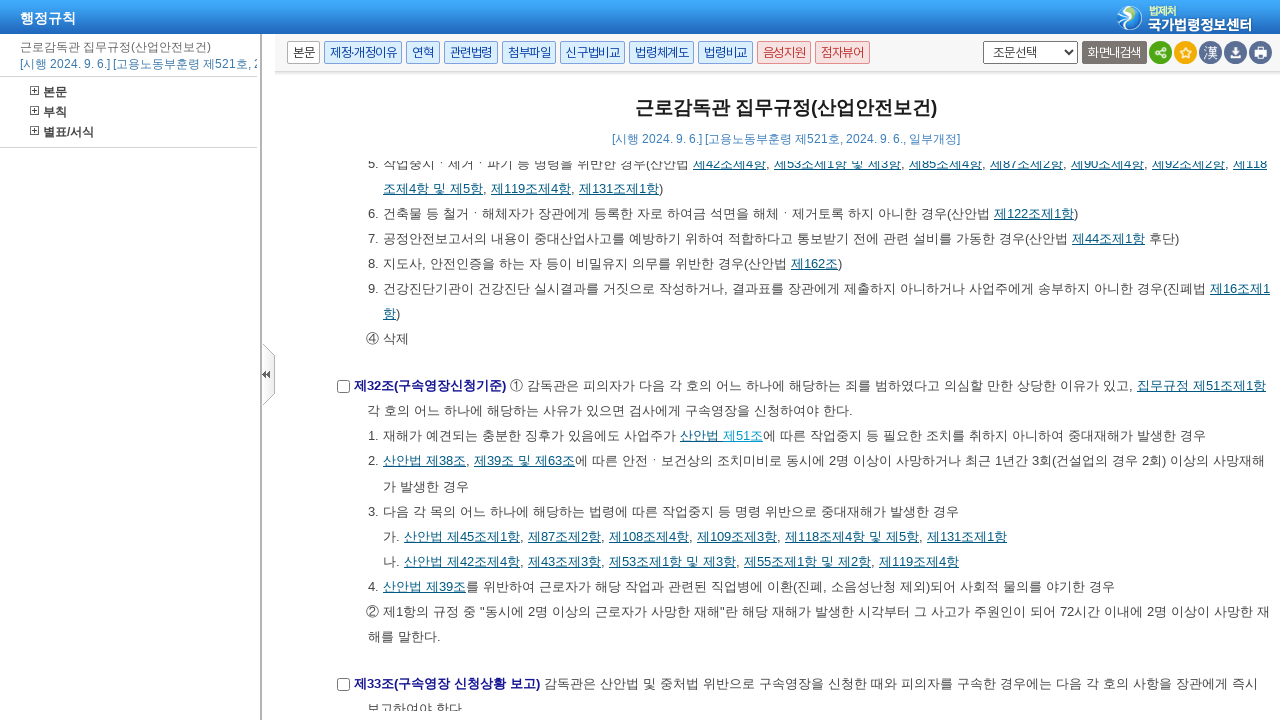

Waited 1 second after clicking '제51조'
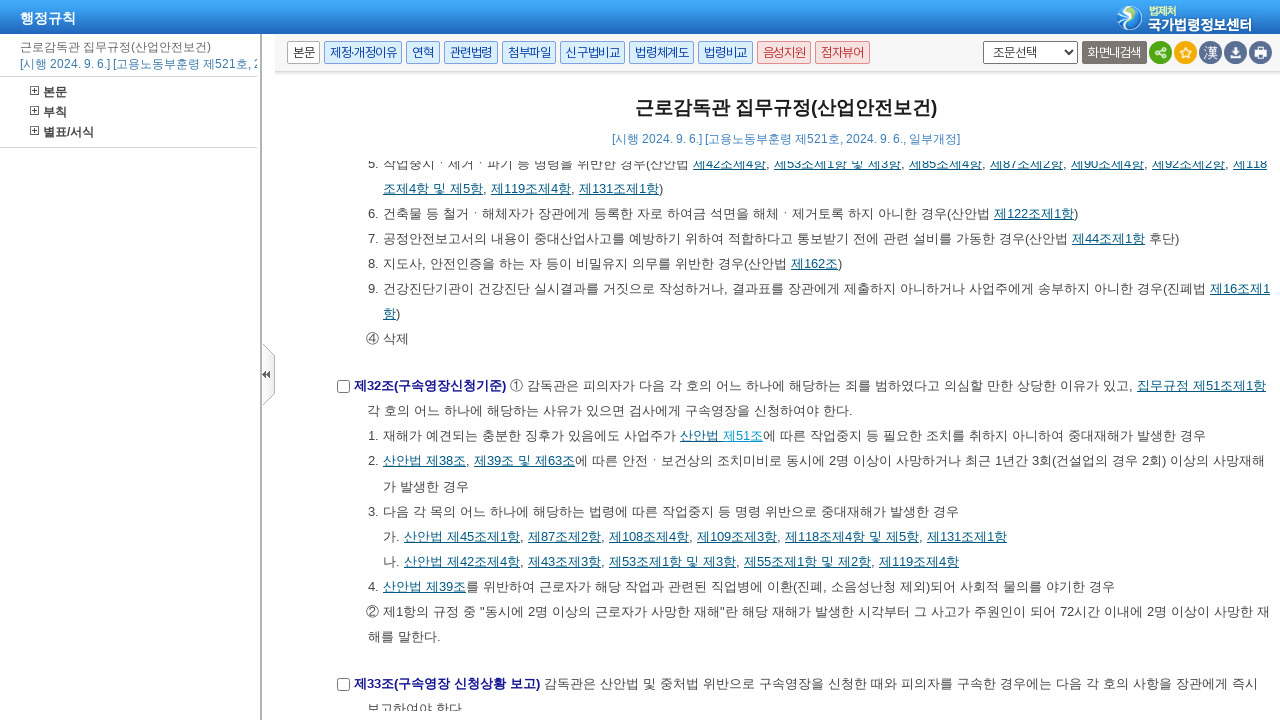

Clicked article link: 제38조 at (446, 461) on xpath=//a[contains(text(), '제') and contains(text(), '조') and text()[normalize-s
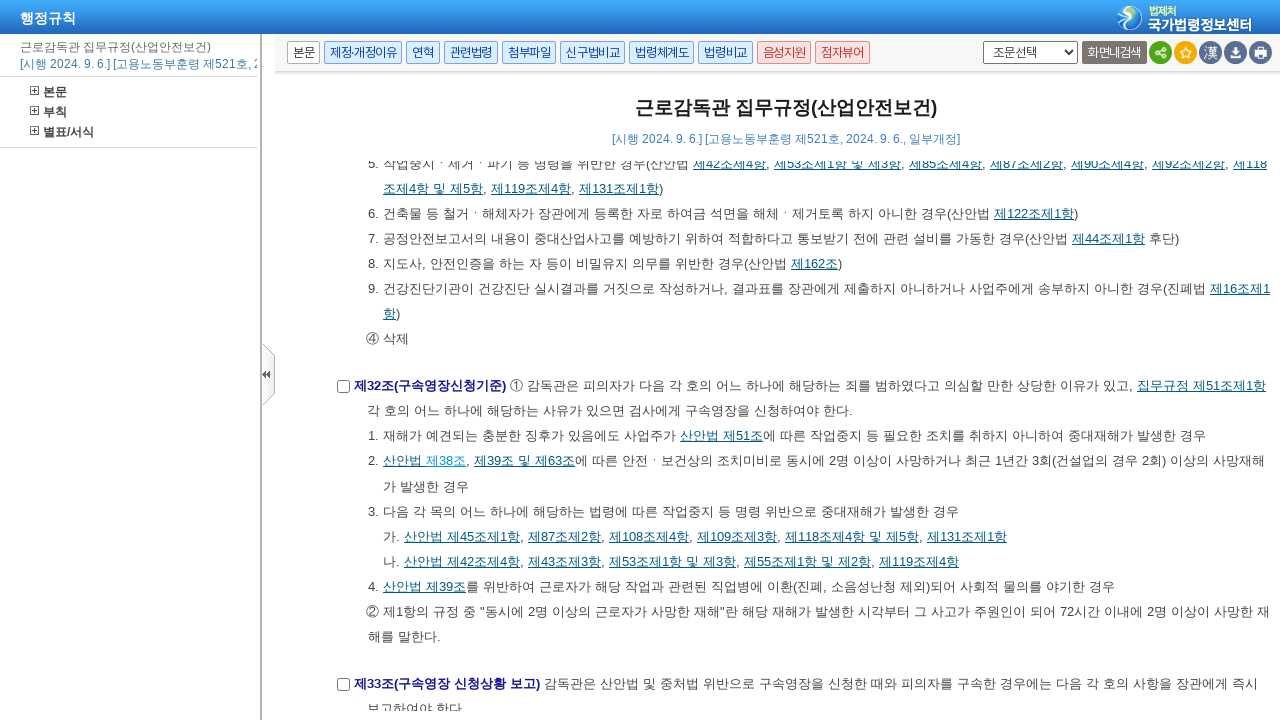

Waited 1 second after clicking '제38조'
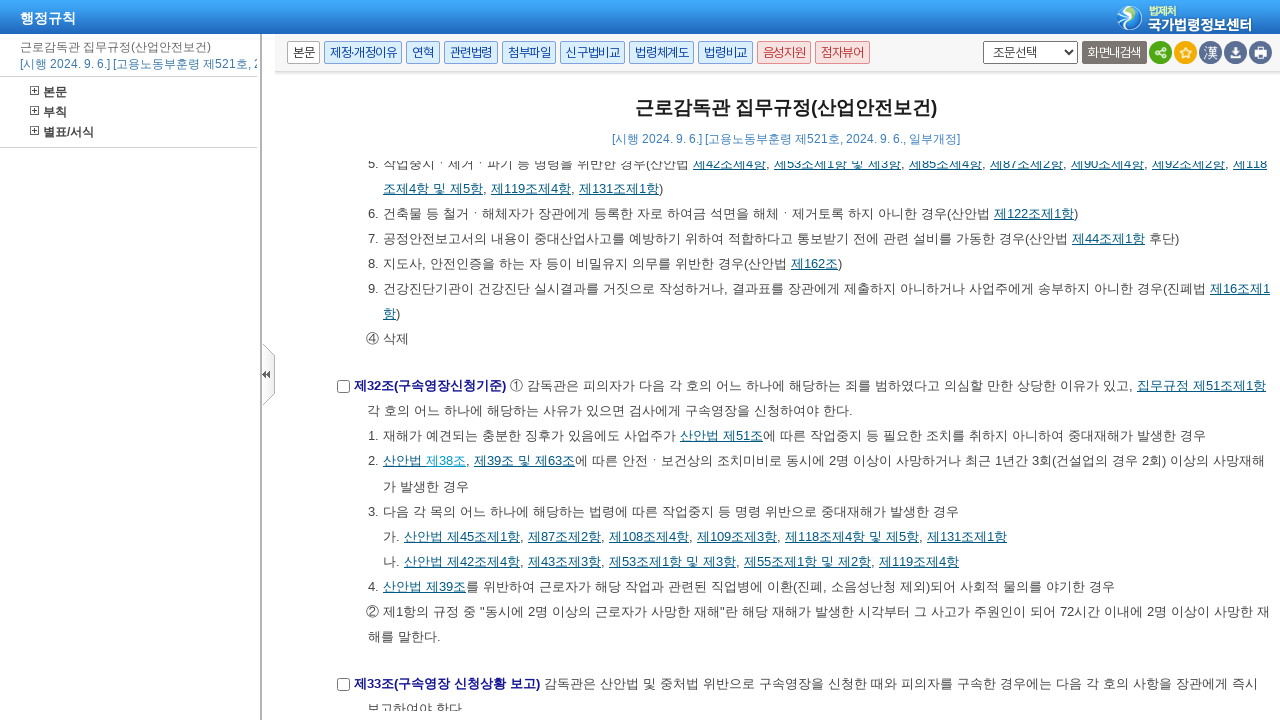

Clicked article link: 제39조 및 제63조 at (524, 461) on xpath=//a[contains(text(), '제') and contains(text(), '조') and text()[normalize-s
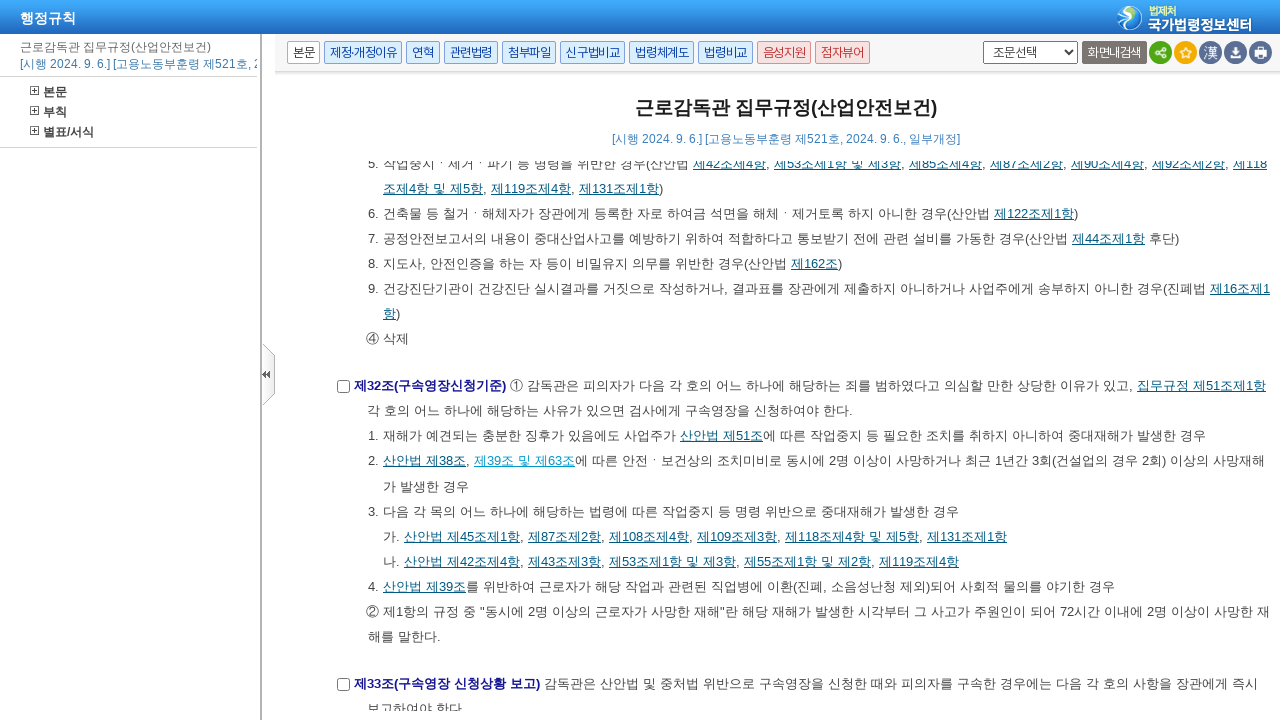

Waited 1 second after clicking '제39조 및 제63조'
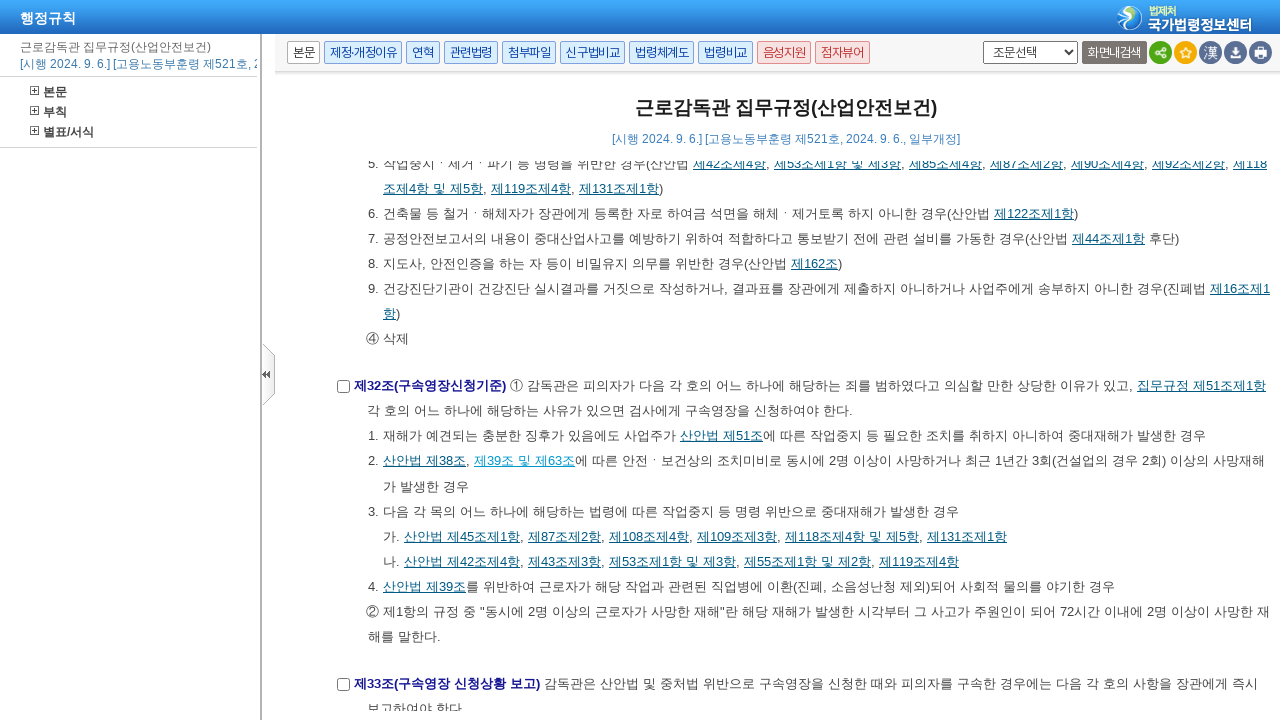

Clicked article link: 제45조제1항 at (484, 536) on xpath=//a[contains(text(), '제') and contains(text(), '조') and text()[normalize-s
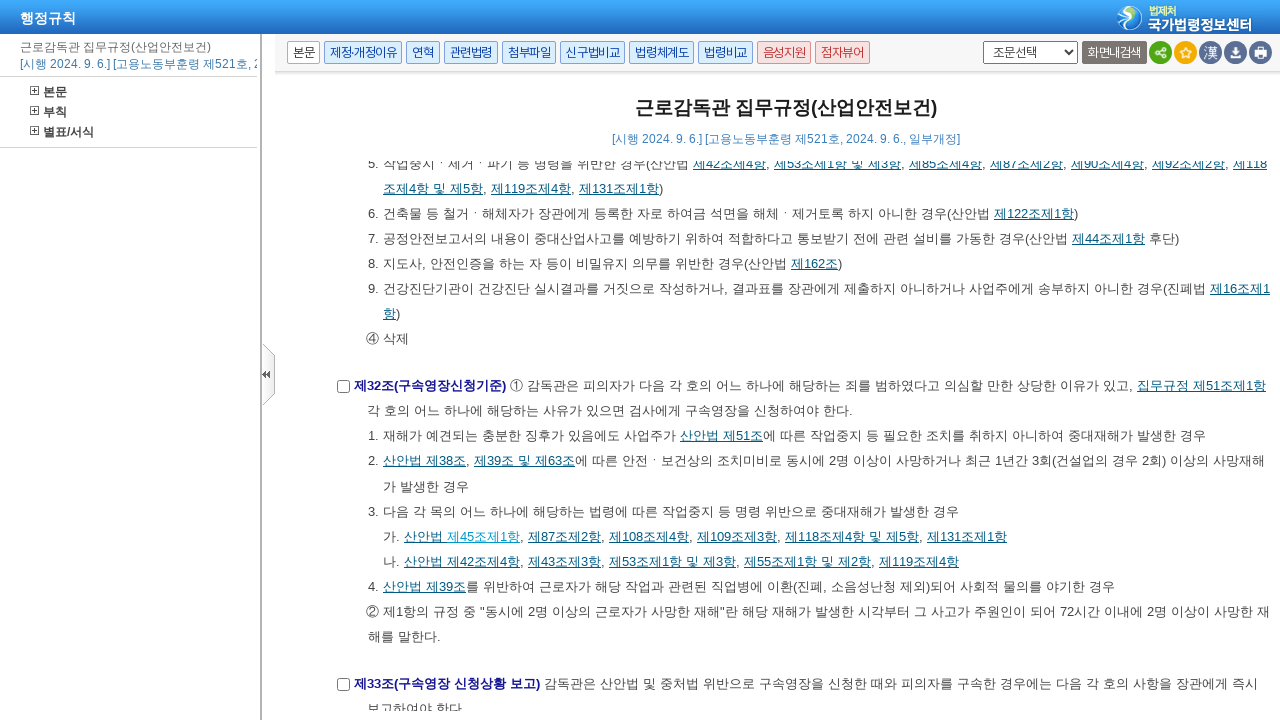

Waited 1 second after clicking '제45조제1항'
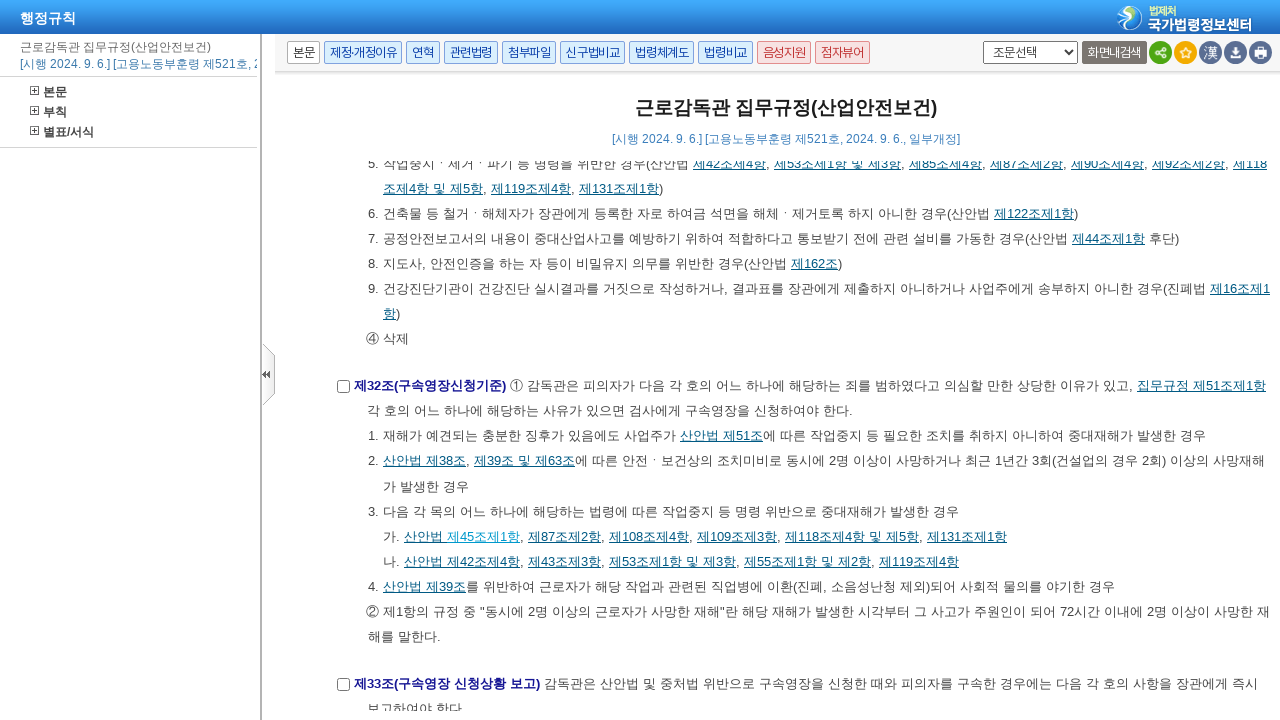

Clicked article link: 제87조제2항 at (564, 536) on xpath=//a[contains(text(), '제') and contains(text(), '조') and text()[normalize-s
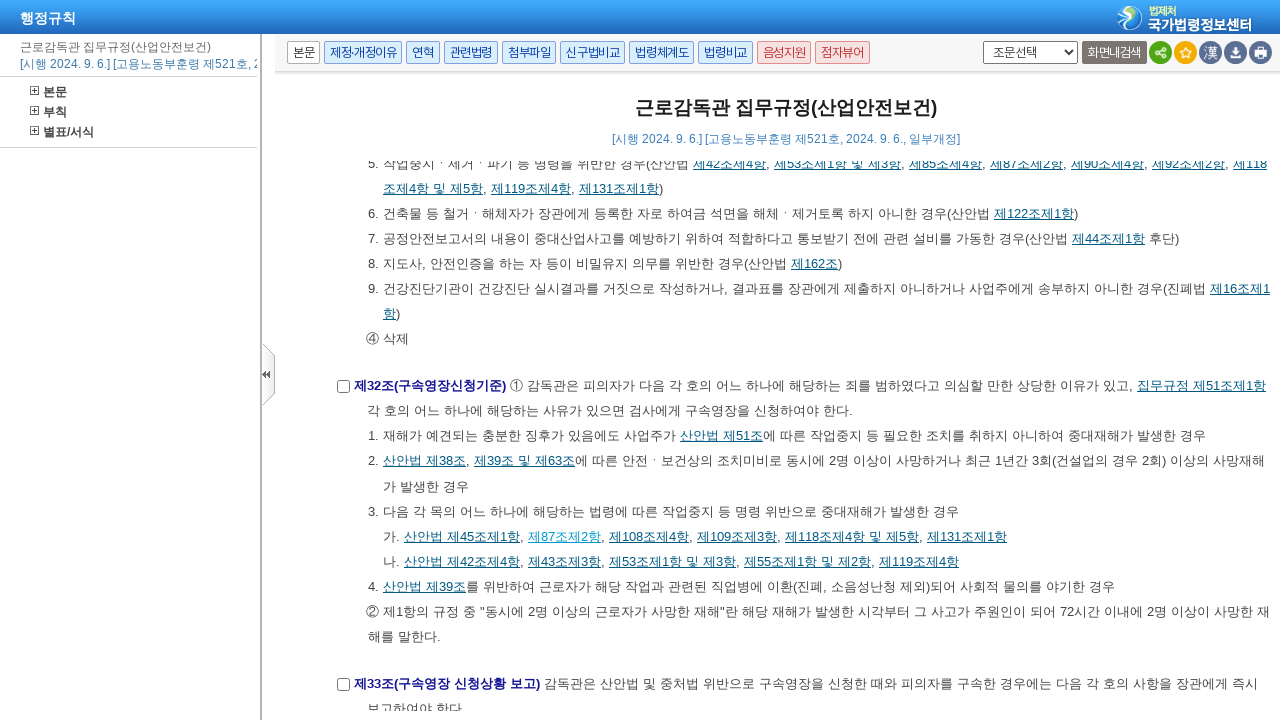

Waited 1 second after clicking '제87조제2항'
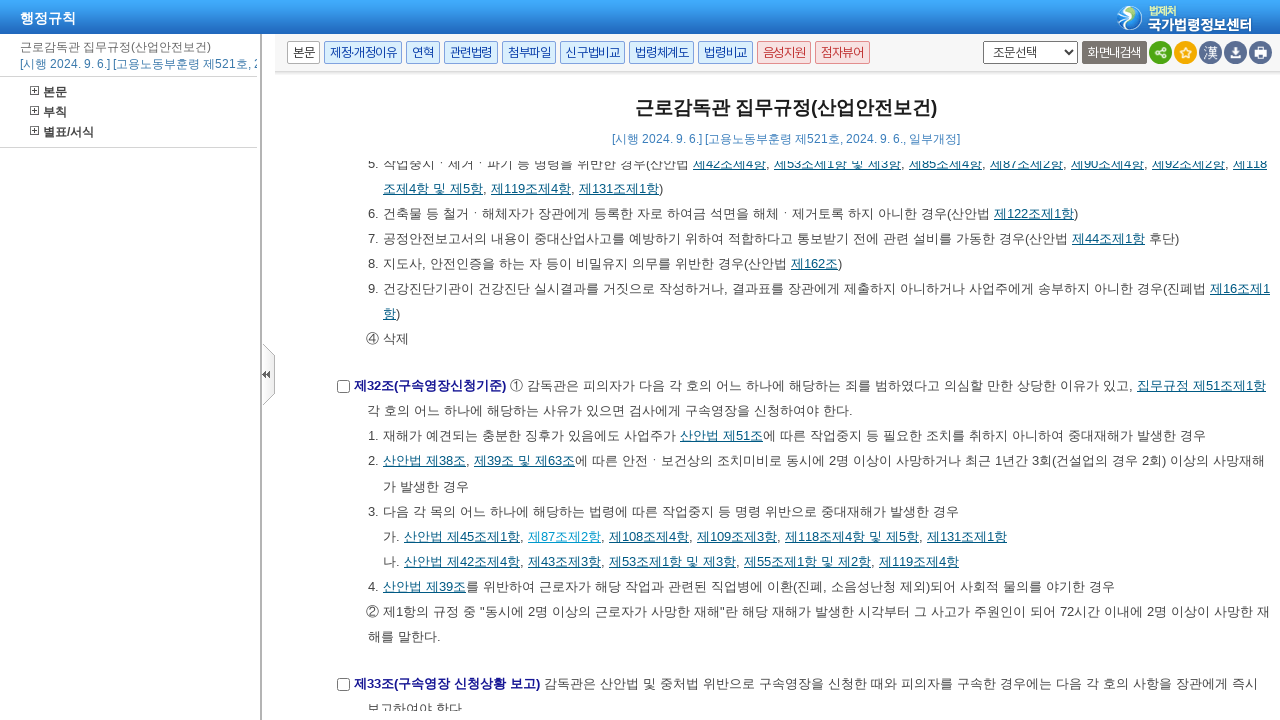

Clicked article link: 제108조제4항 at (649, 536) on xpath=//a[contains(text(), '제') and contains(text(), '조') and text()[normalize-s
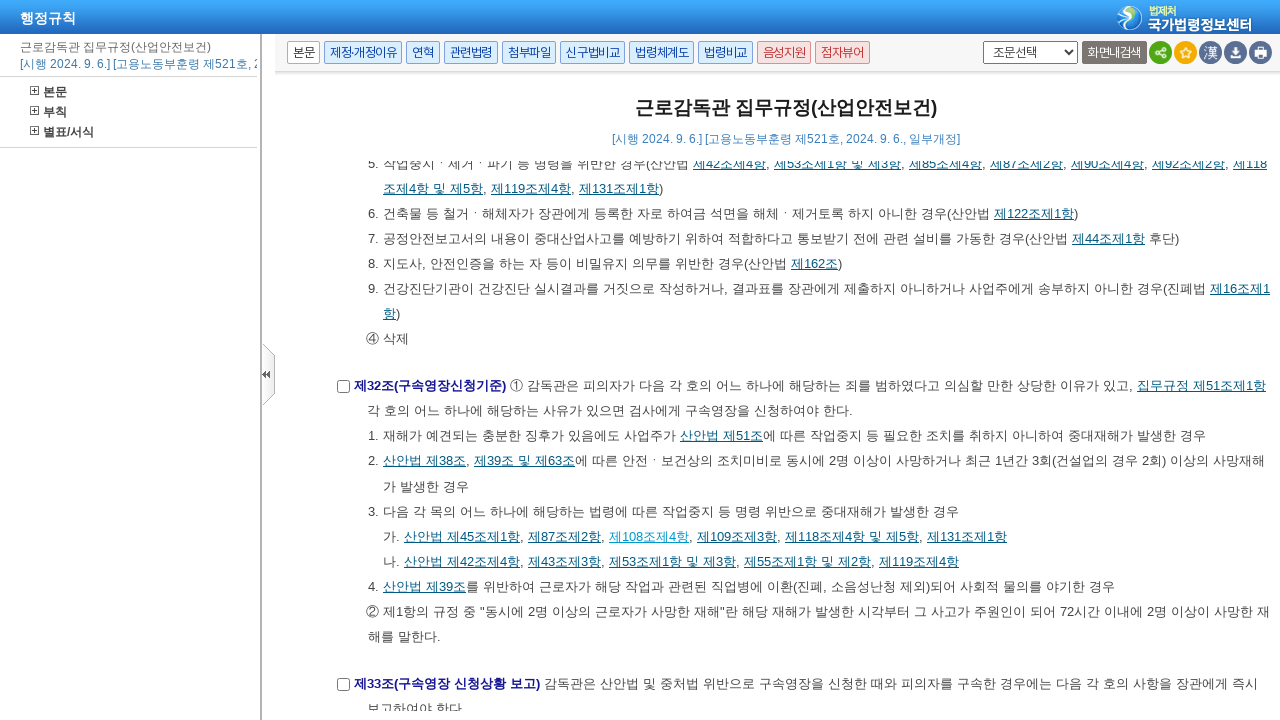

Waited 1 second after clicking '제108조제4항'
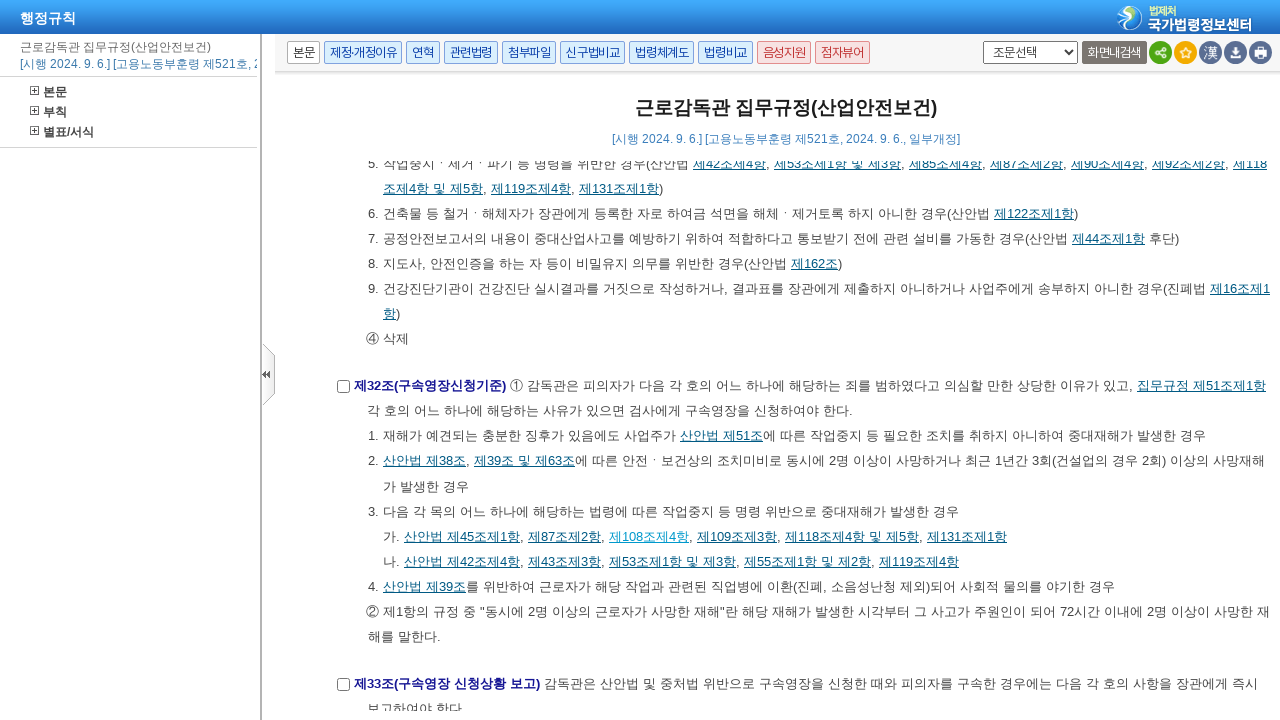

Clicked article link: 제109조제3항 at (737, 536) on xpath=//a[contains(text(), '제') and contains(text(), '조') and text()[normalize-s
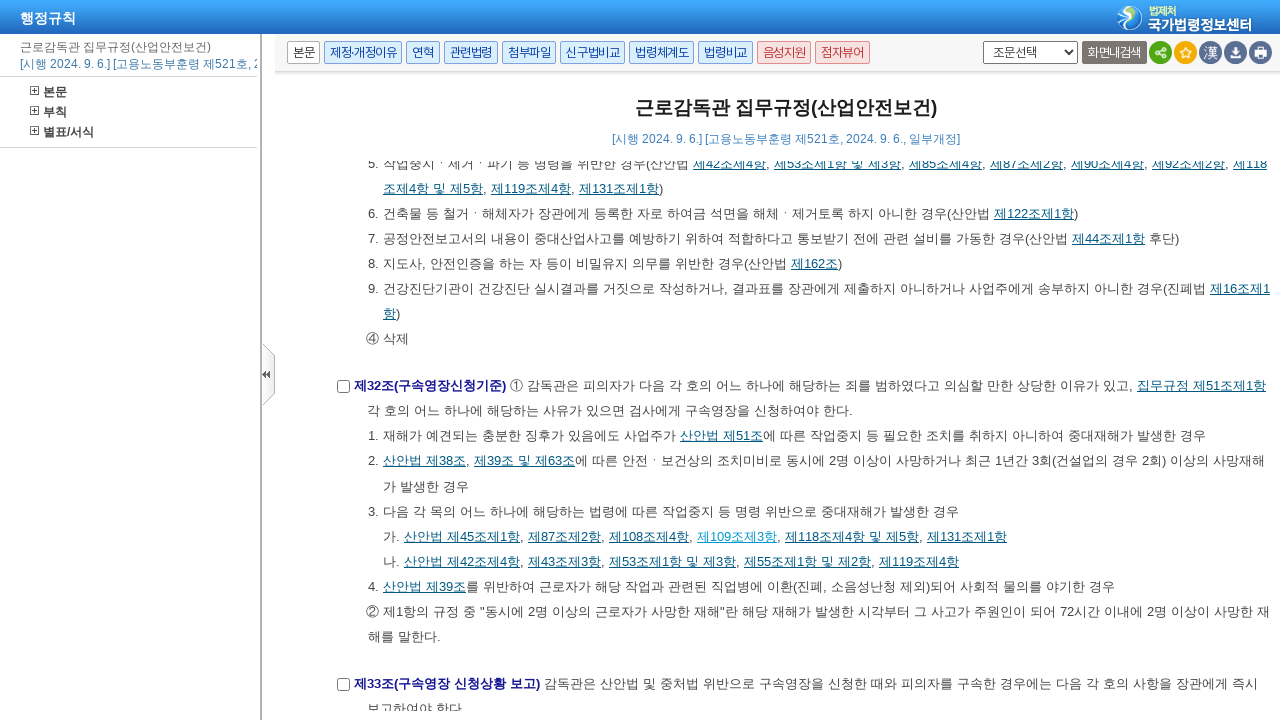

Waited 1 second after clicking '제109조제3항'
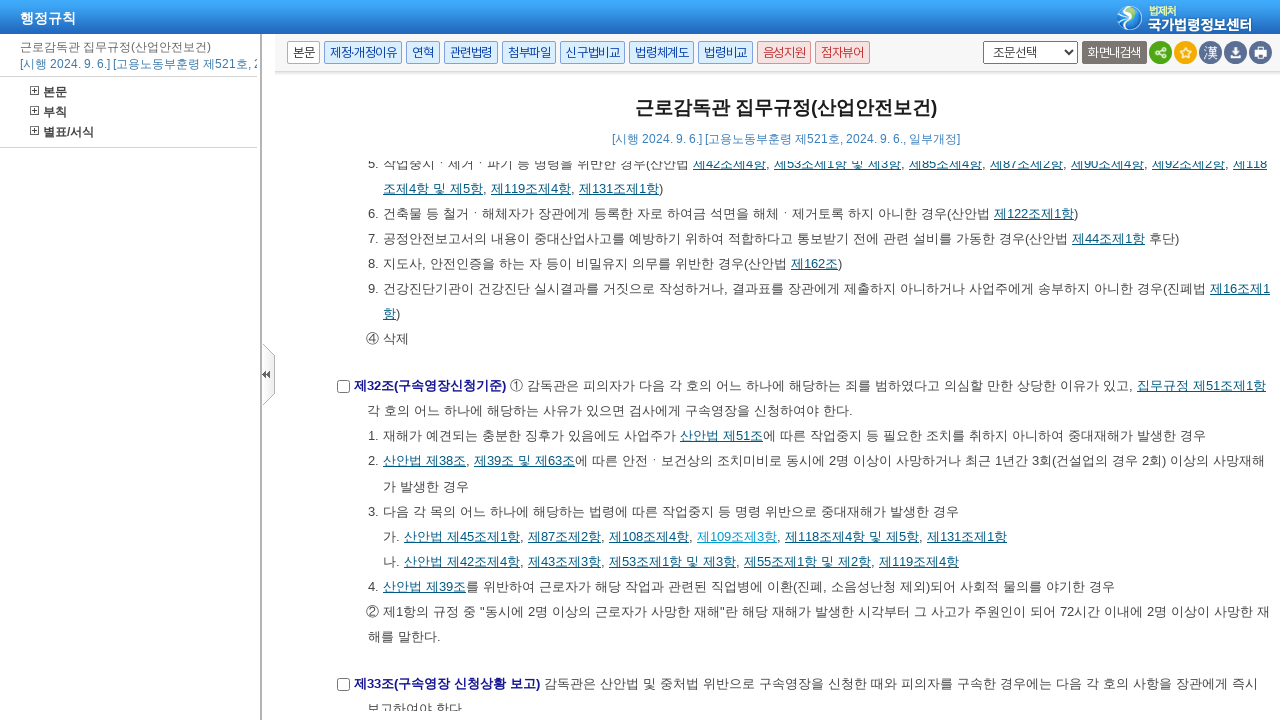

Clicked article link: 제118조제4항 및 제5항 at (852, 536) on xpath=//a[contains(text(), '제') and contains(text(), '조') and text()[normalize-s
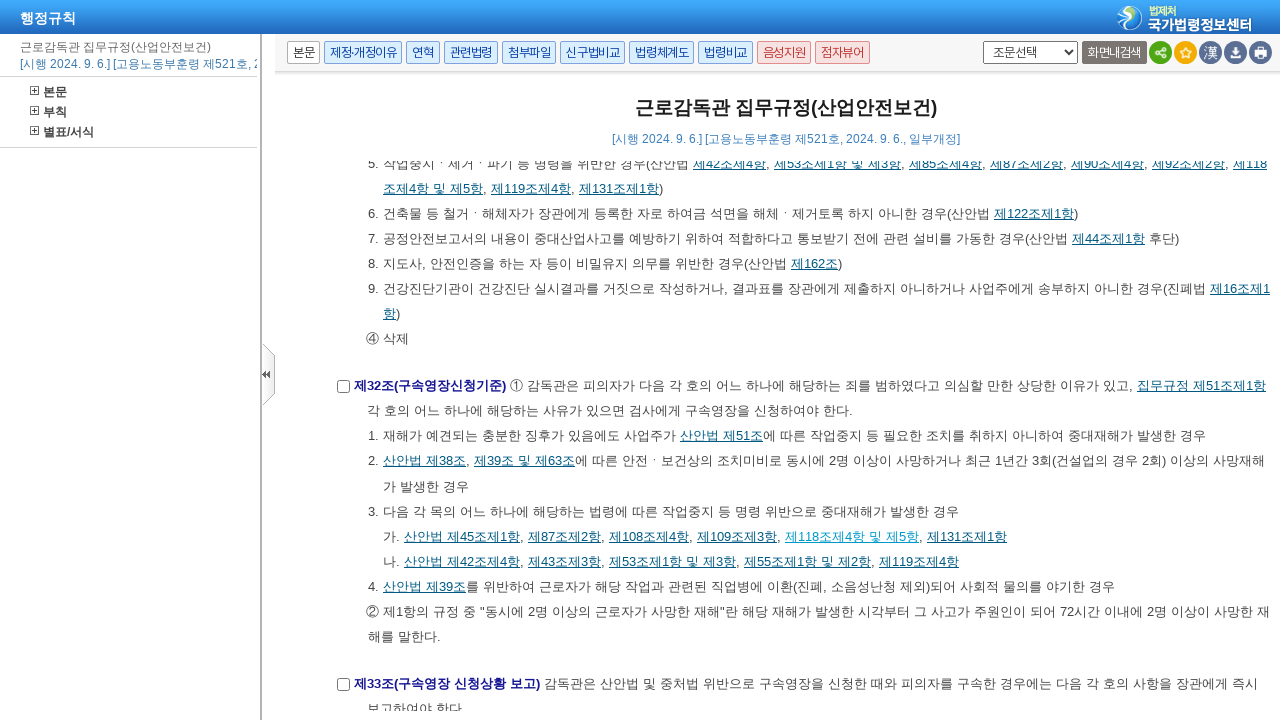

Waited 1 second after clicking '제118조제4항 및 제5항'
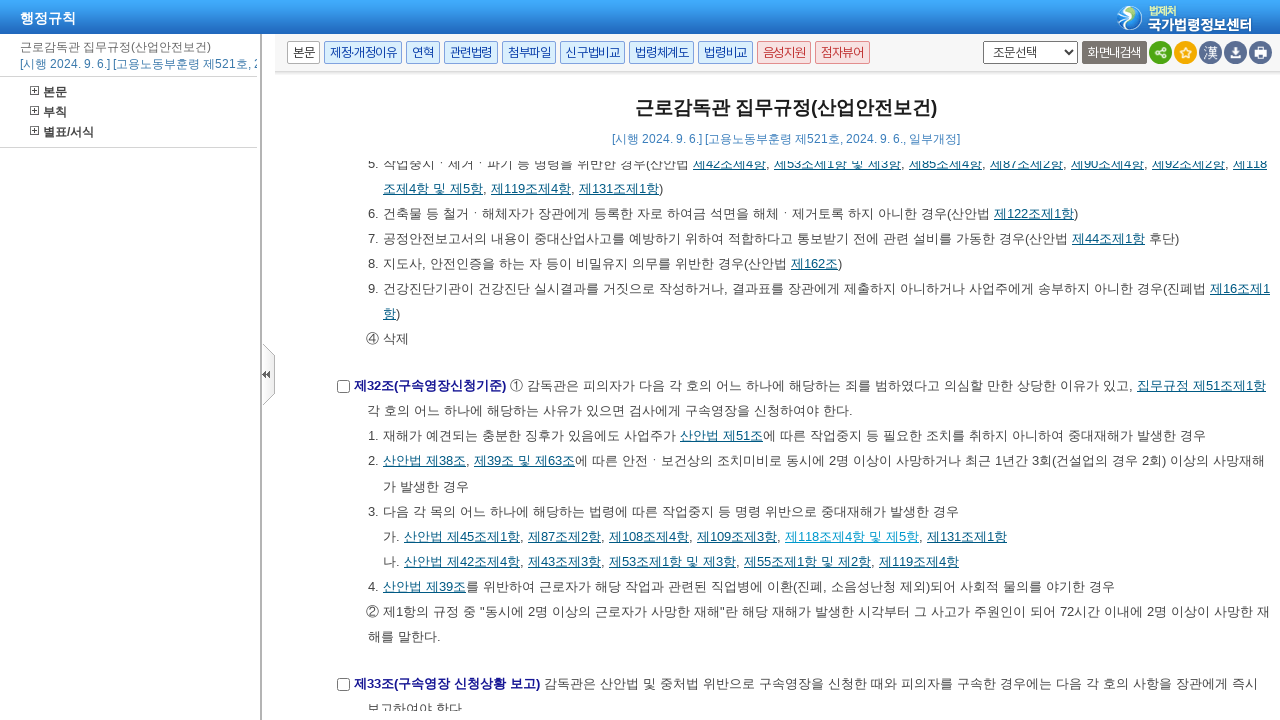

Clicked article link: 제131조제1항 at (967, 536) on xpath=//a[contains(text(), '제') and contains(text(), '조') and text()[normalize-s
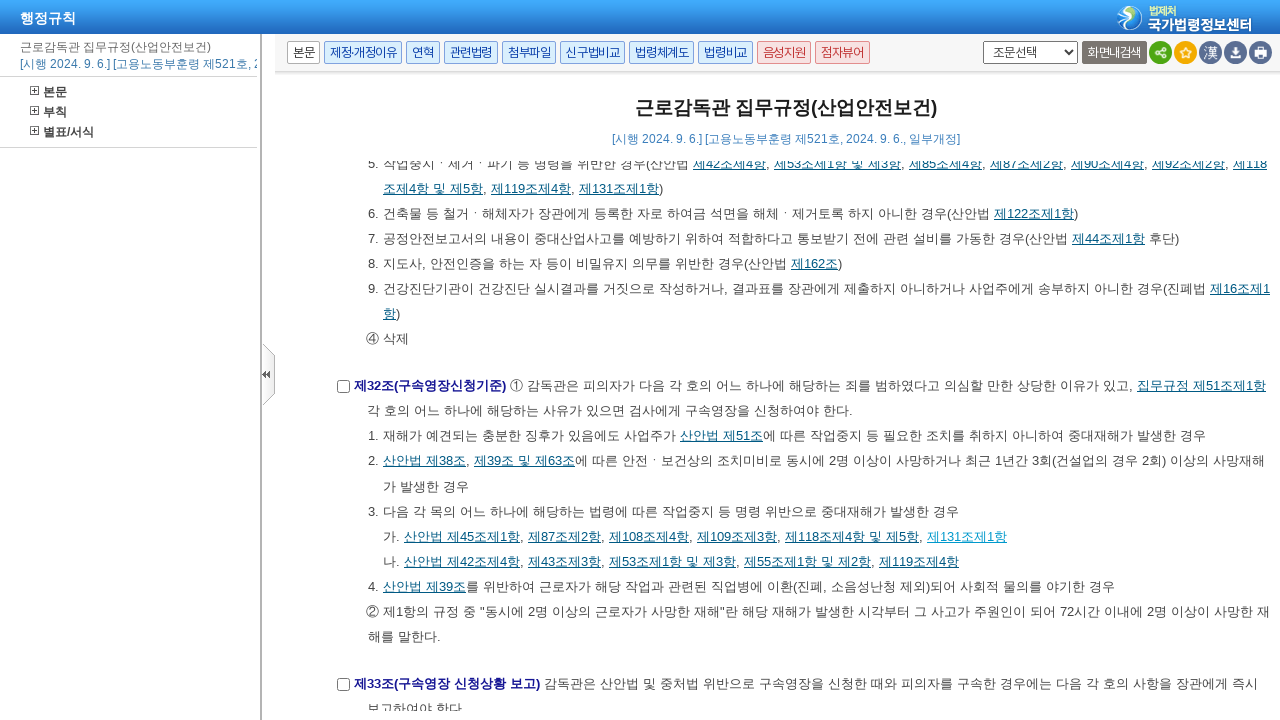

Waited 1 second after clicking '제131조제1항'
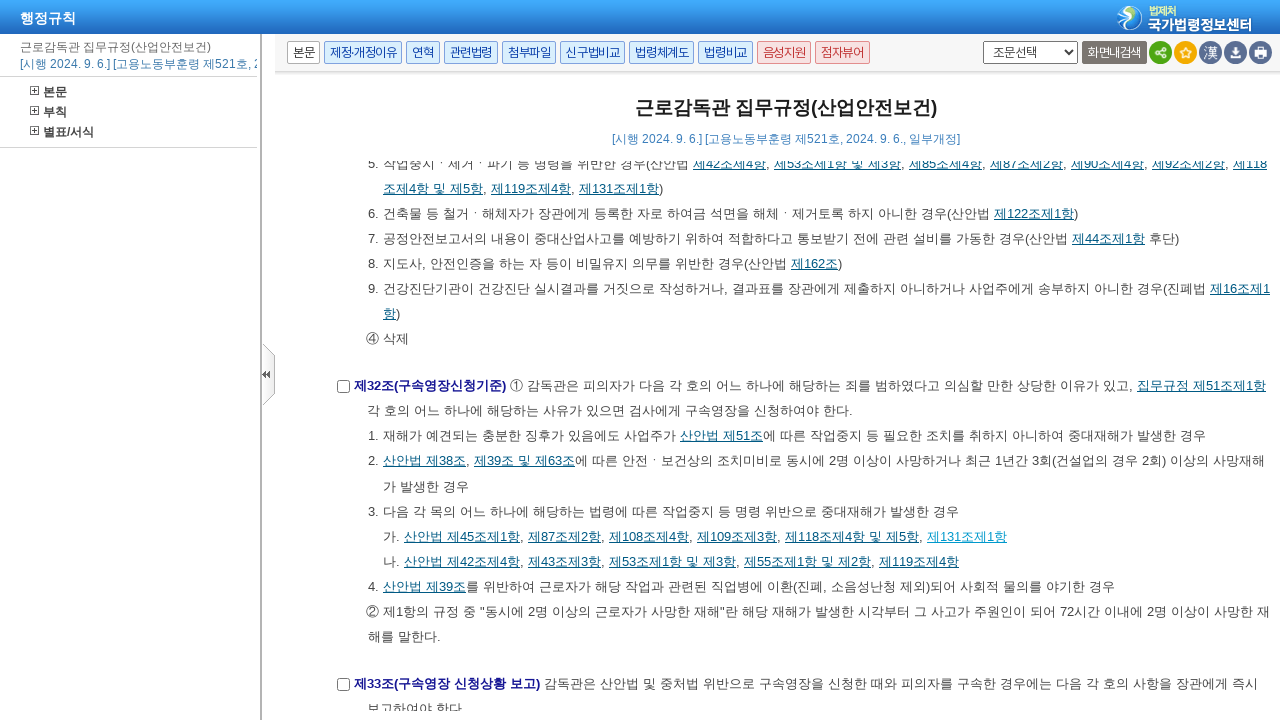

Clicked article link: 제42조제4항 at (484, 561) on xpath=//a[contains(text(), '제') and contains(text(), '조') and text()[normalize-s
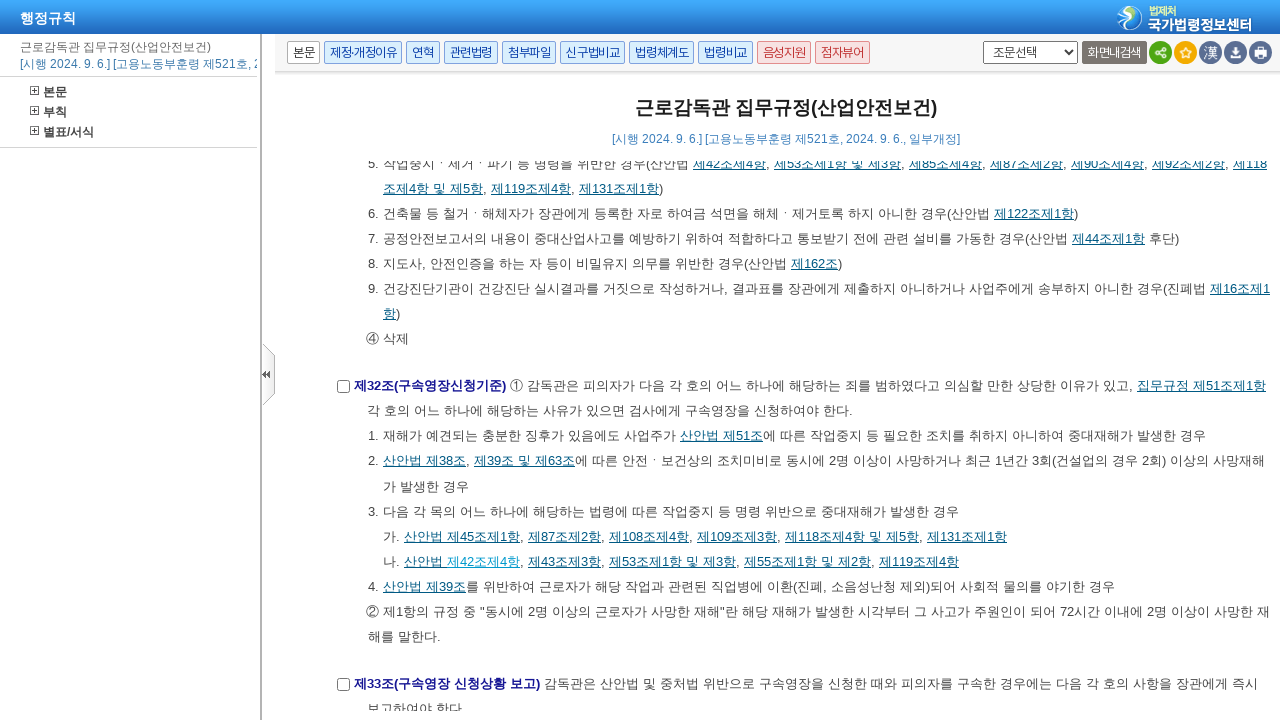

Waited 1 second after clicking '제42조제4항'
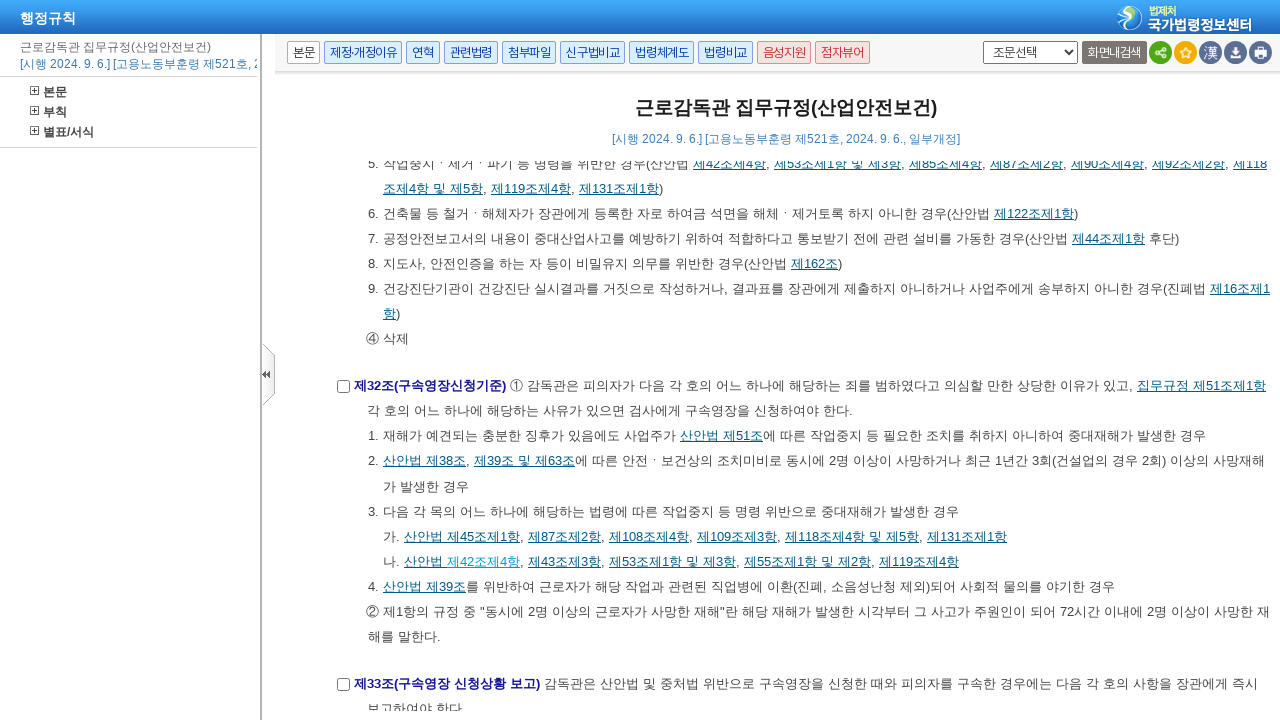

Clicked article link: 제43조제3항 at (564, 561) on xpath=//a[contains(text(), '제') and contains(text(), '조') and text()[normalize-s
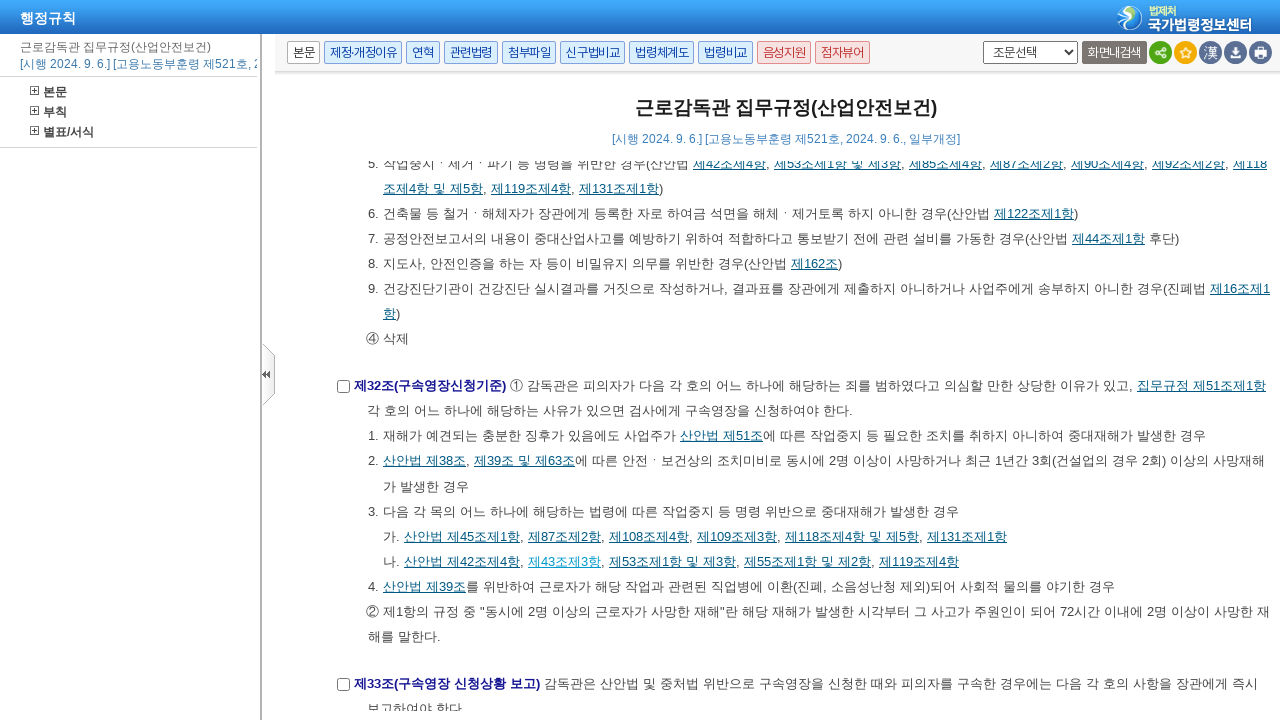

Waited 1 second after clicking '제43조제3항'
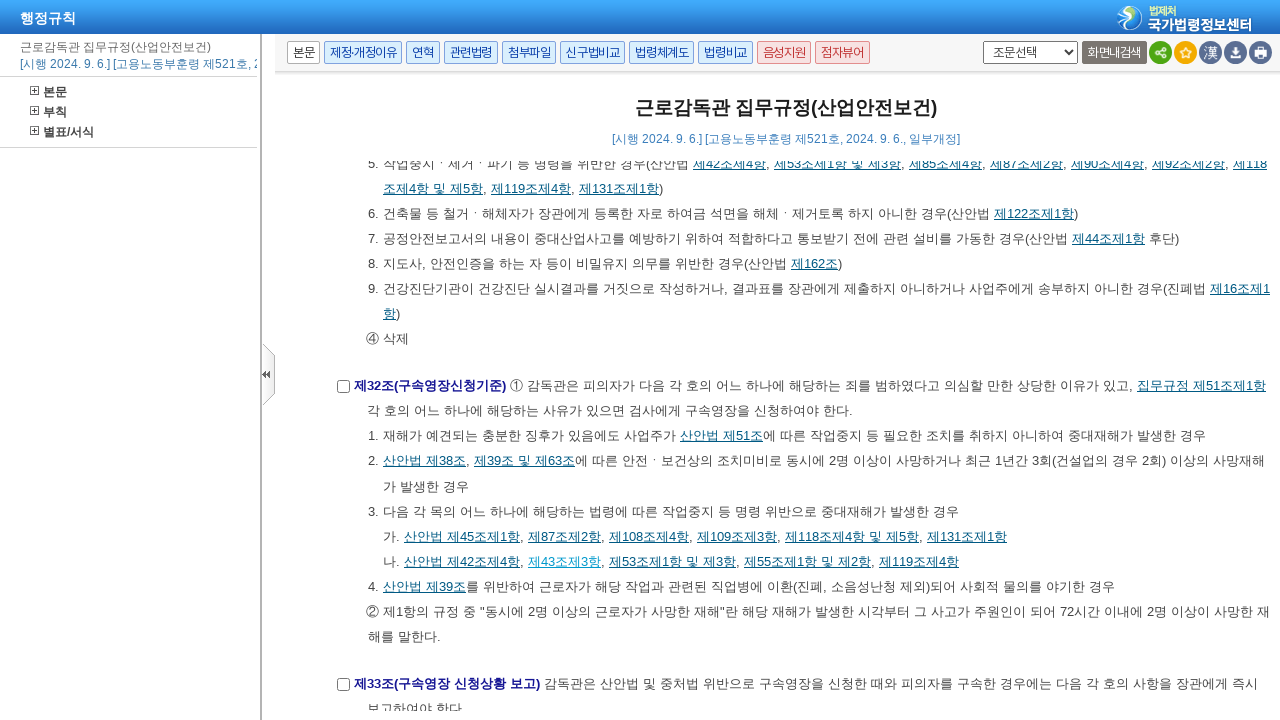

Clicked article link: 제53조제1항 및 제3항 at (672, 561) on xpath=//a[contains(text(), '제') and contains(text(), '조') and text()[normalize-s
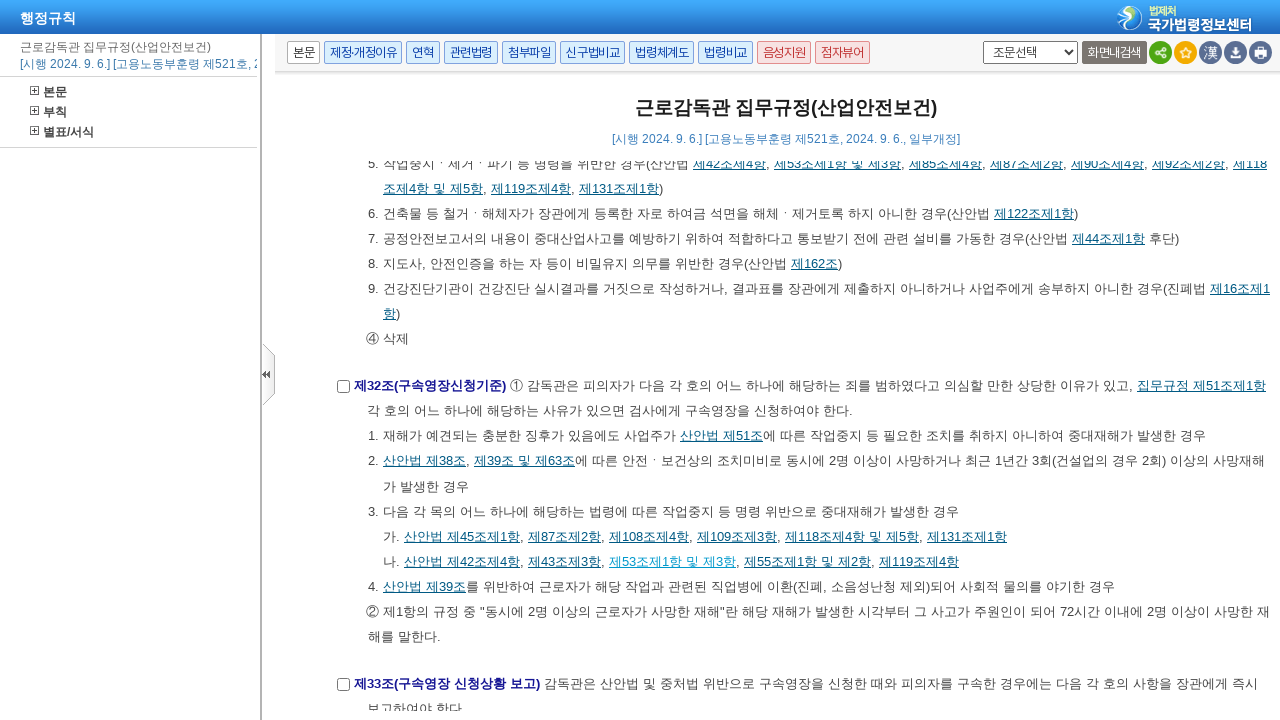

Waited 1 second after clicking '제53조제1항 및 제3항'
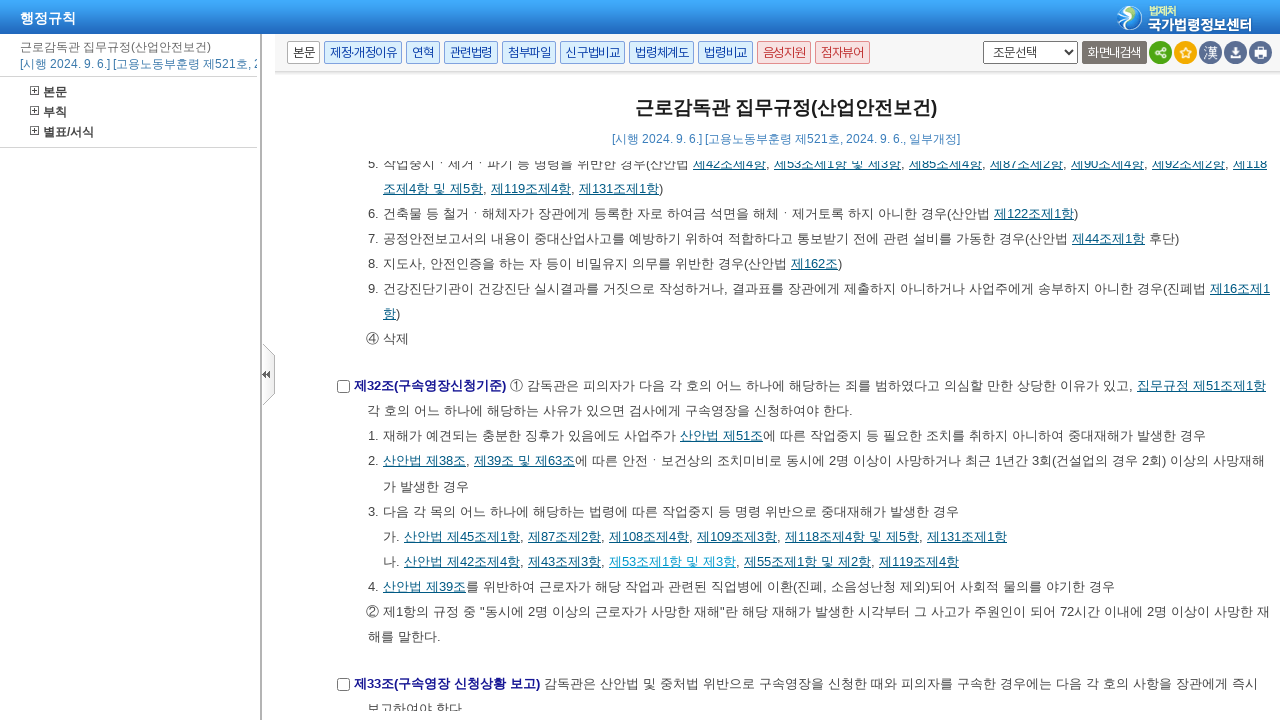

Clicked article link: 제55조제1항 및 제2항 at (808, 561) on xpath=//a[contains(text(), '제') and contains(text(), '조') and text()[normalize-s
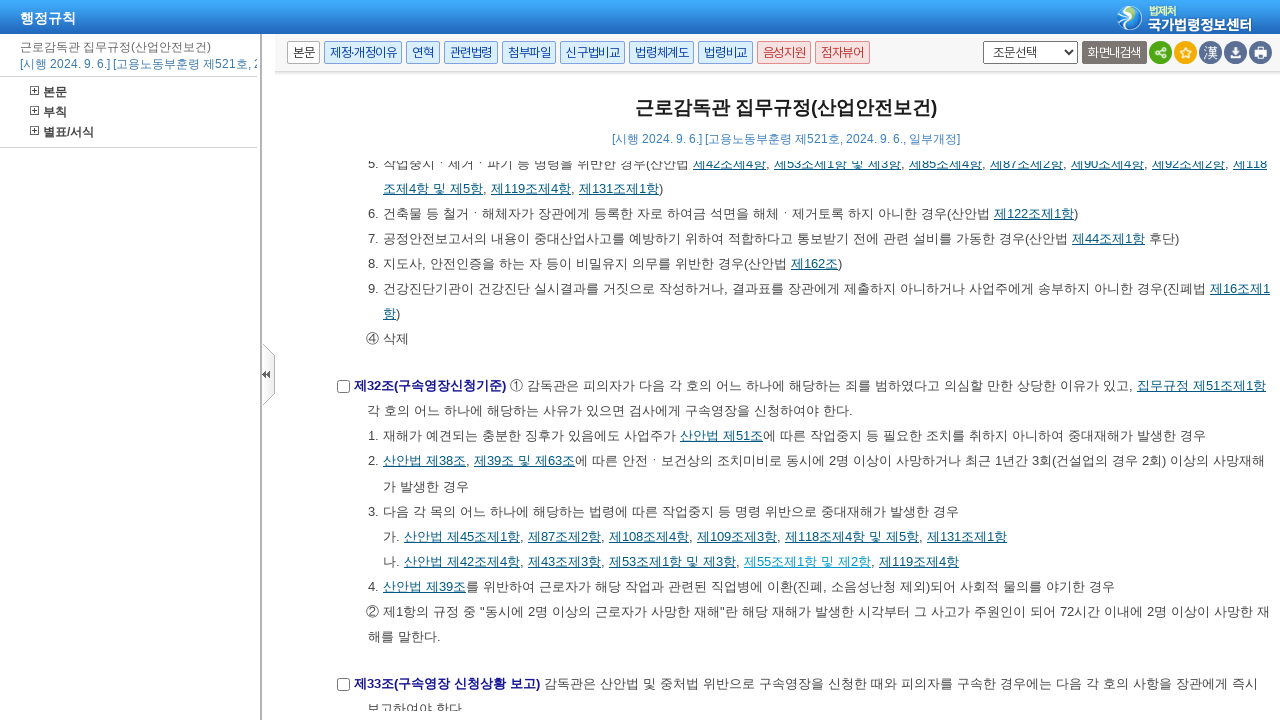

Waited 1 second after clicking '제55조제1항 및 제2항'
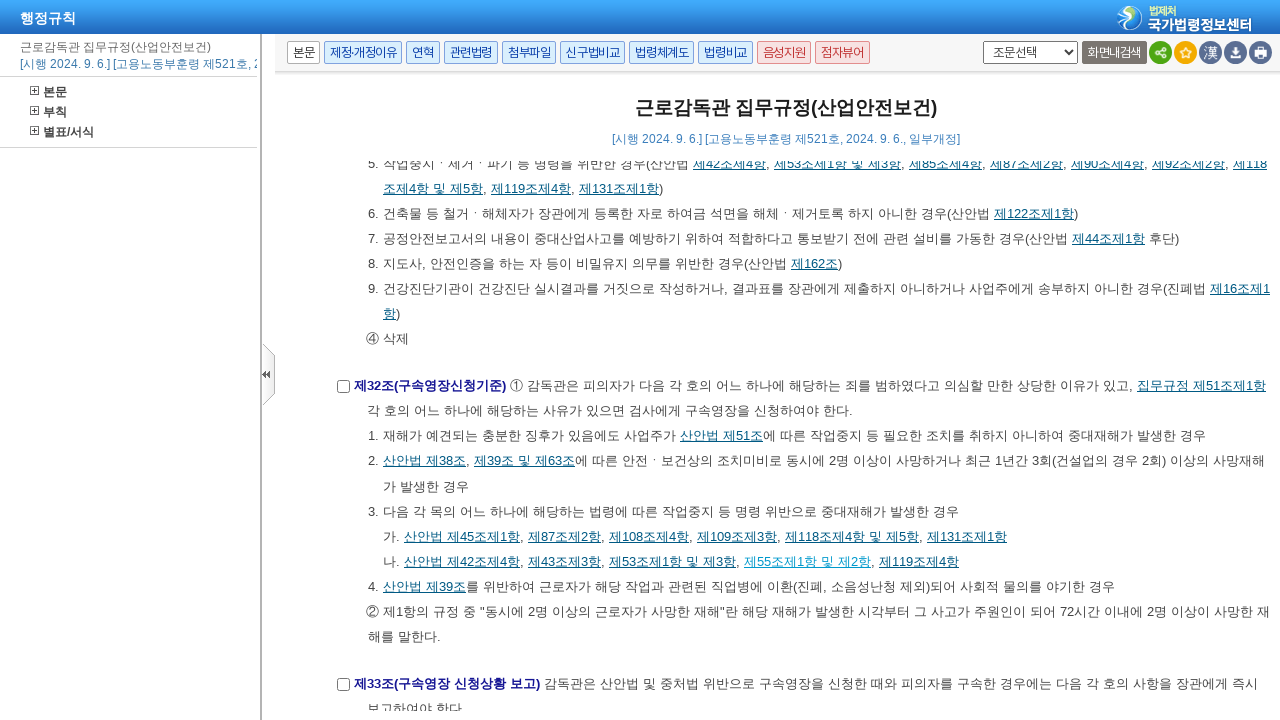

Clicked article link: 제119조제4항 at (919, 561) on xpath=//a[contains(text(), '제') and contains(text(), '조') and text()[normalize-s
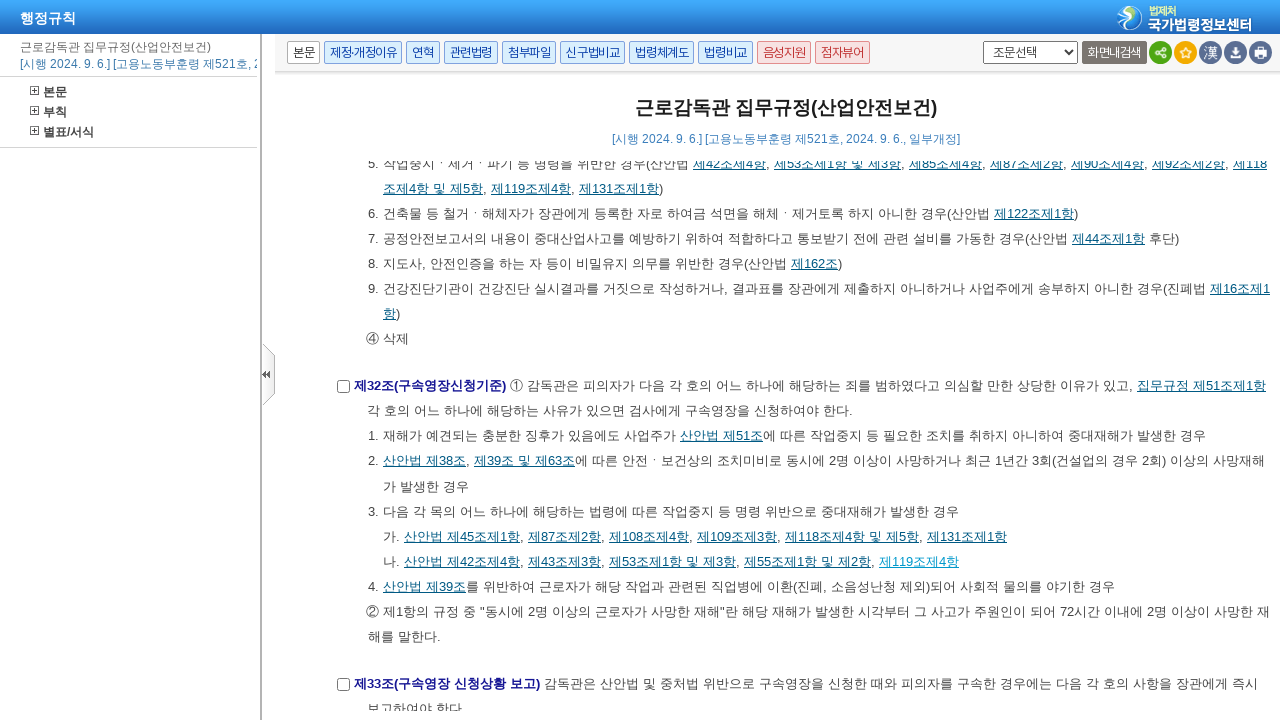

Waited 1 second after clicking '제119조제4항'
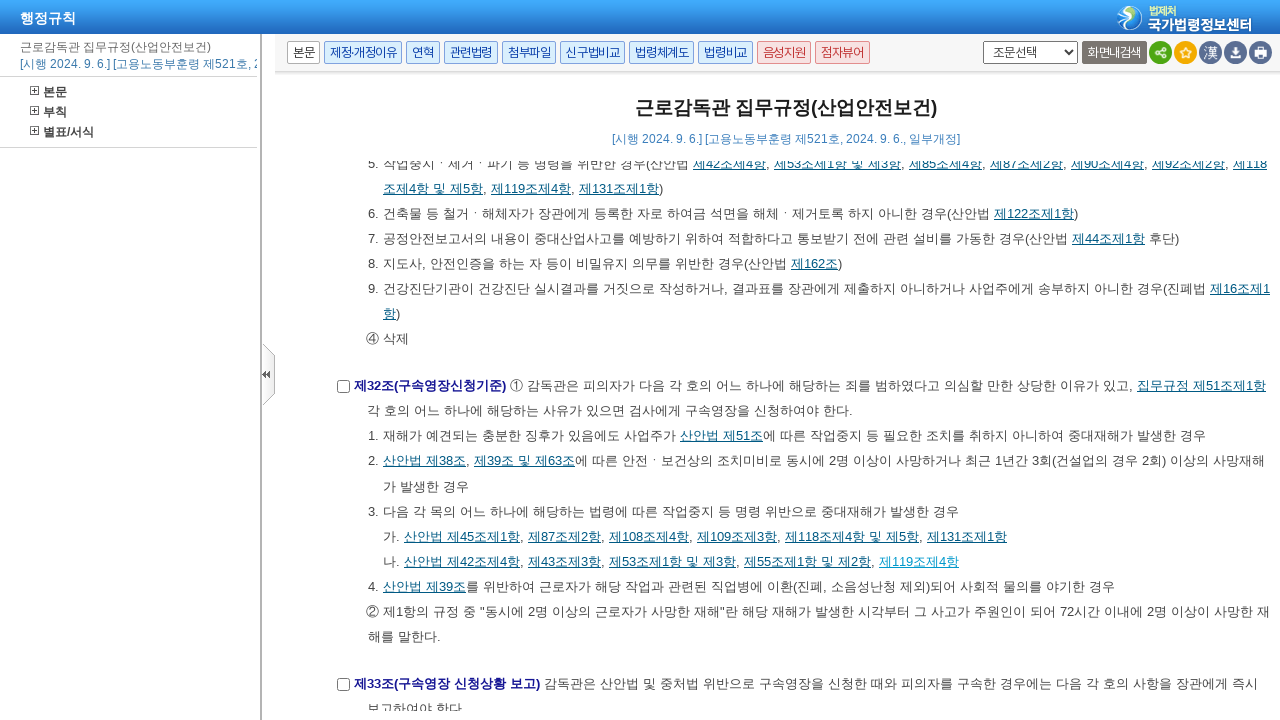

Clicked article link: 제39조 at (446, 586) on xpath=//a[contains(text(), '제') and contains(text(), '조') and text()[normalize-s
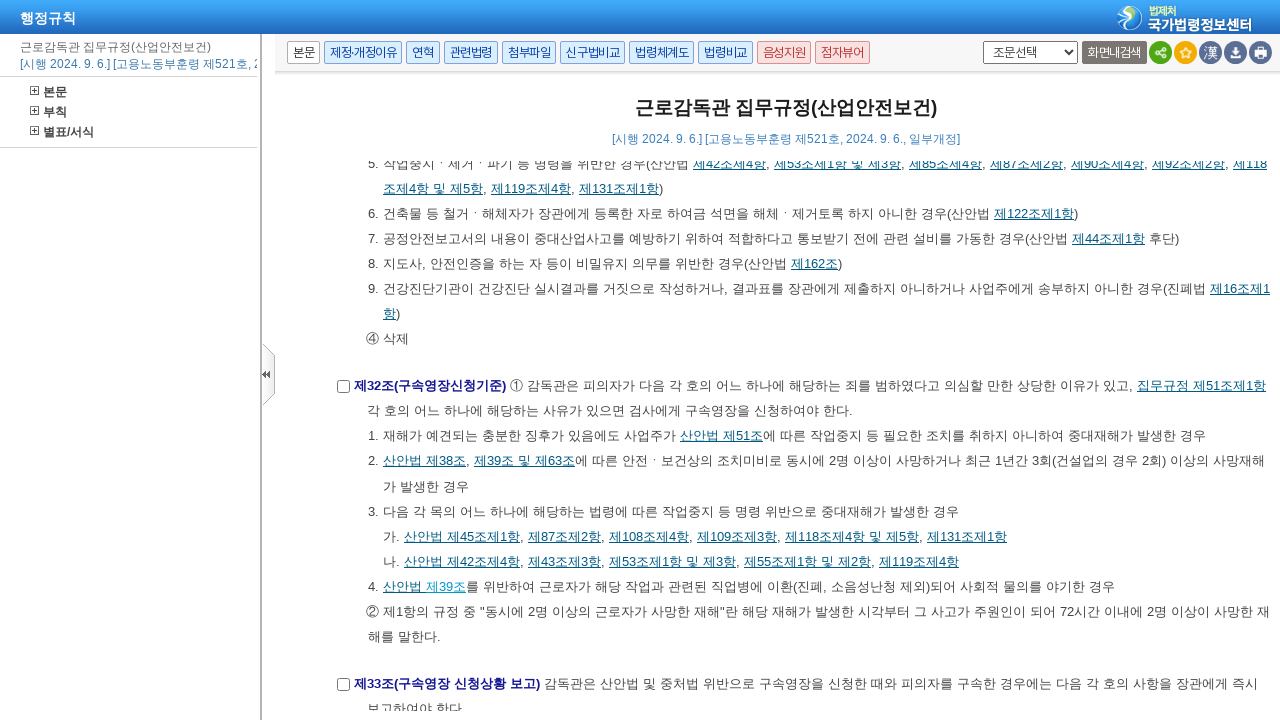

Waited 1 second after clicking '제39조'
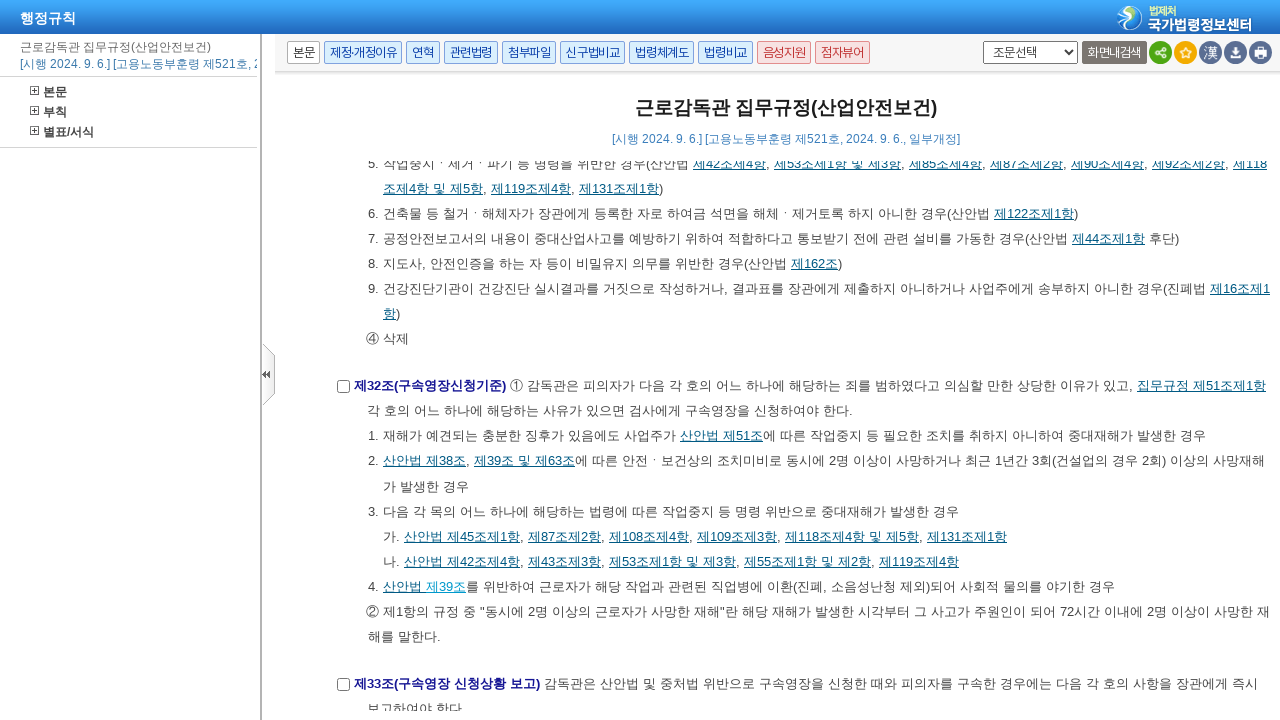

Clicked article link: 제173조 at (684, 436) on xpath=//a[contains(text(), '제') and contains(text(), '조') and text()[normalize-s
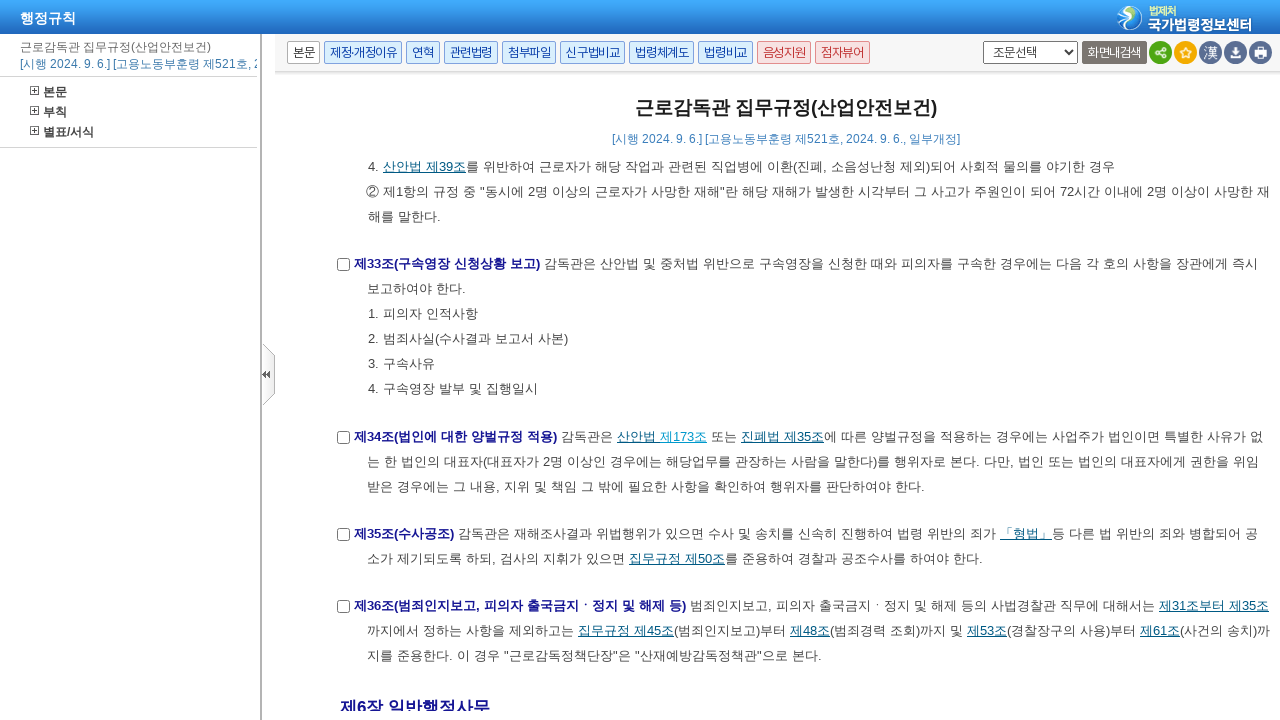

Waited 1 second after clicking '제173조'
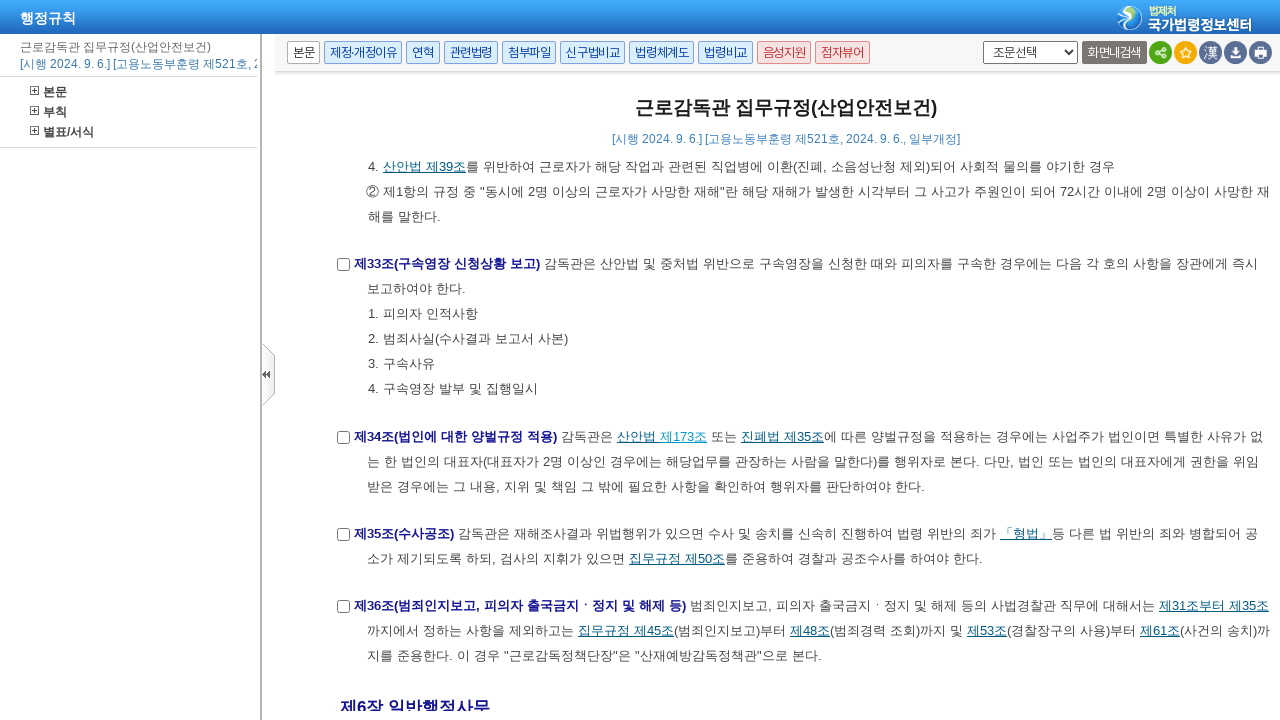

Clicked article link: 제35조 at (804, 436) on xpath=//a[contains(text(), '제') and contains(text(), '조') and text()[normalize-s
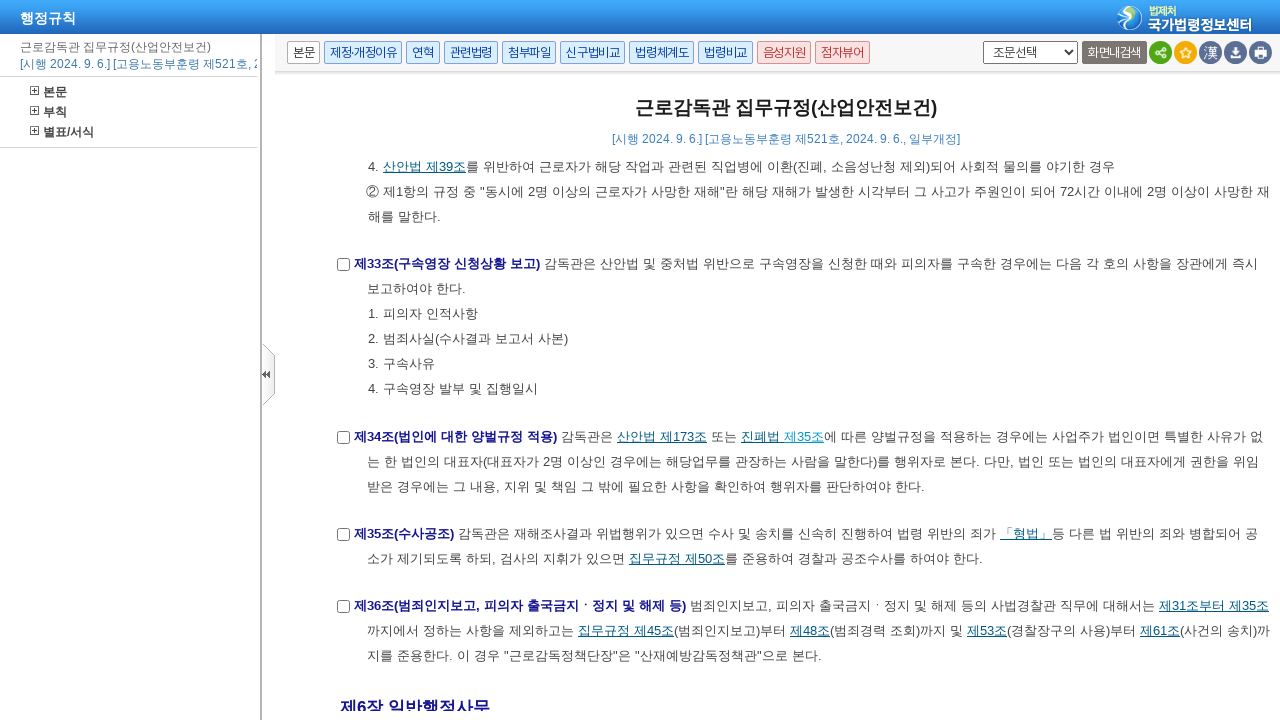

Waited 1 second after clicking '제35조'
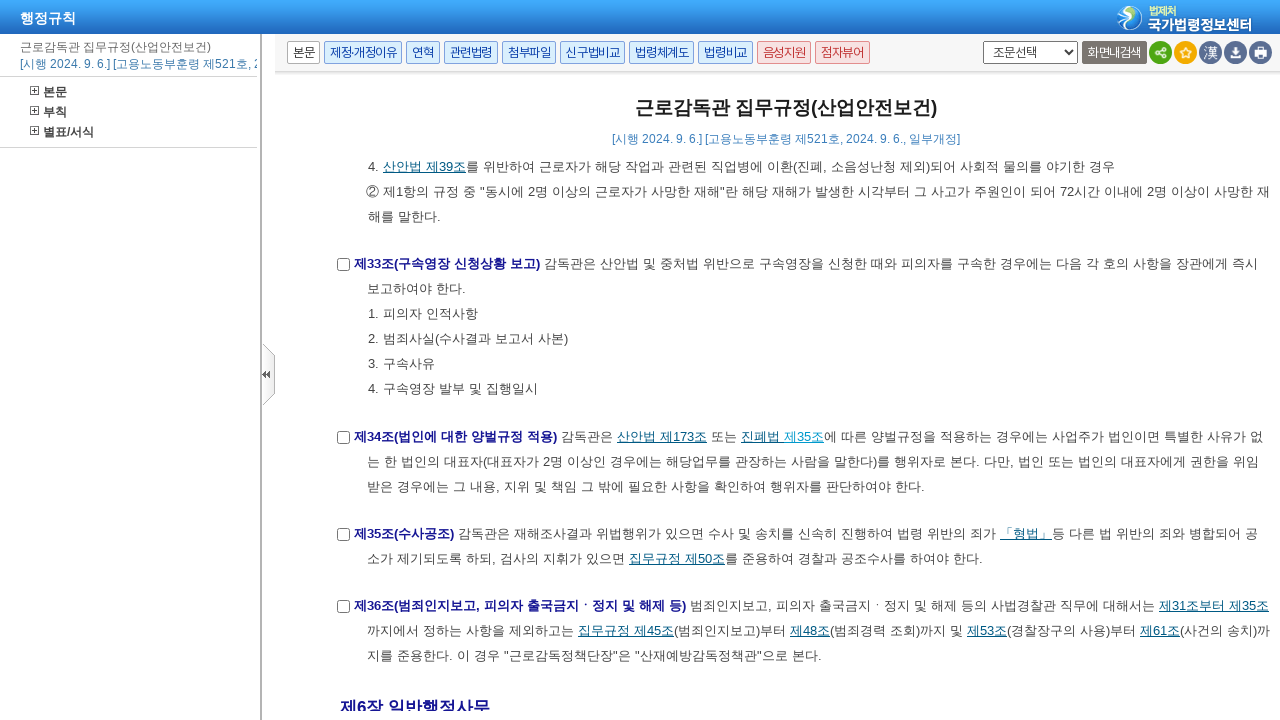

Clicked article link: 제50조 at (705, 558) on xpath=//a[contains(text(), '제') and contains(text(), '조') and text()[normalize-s
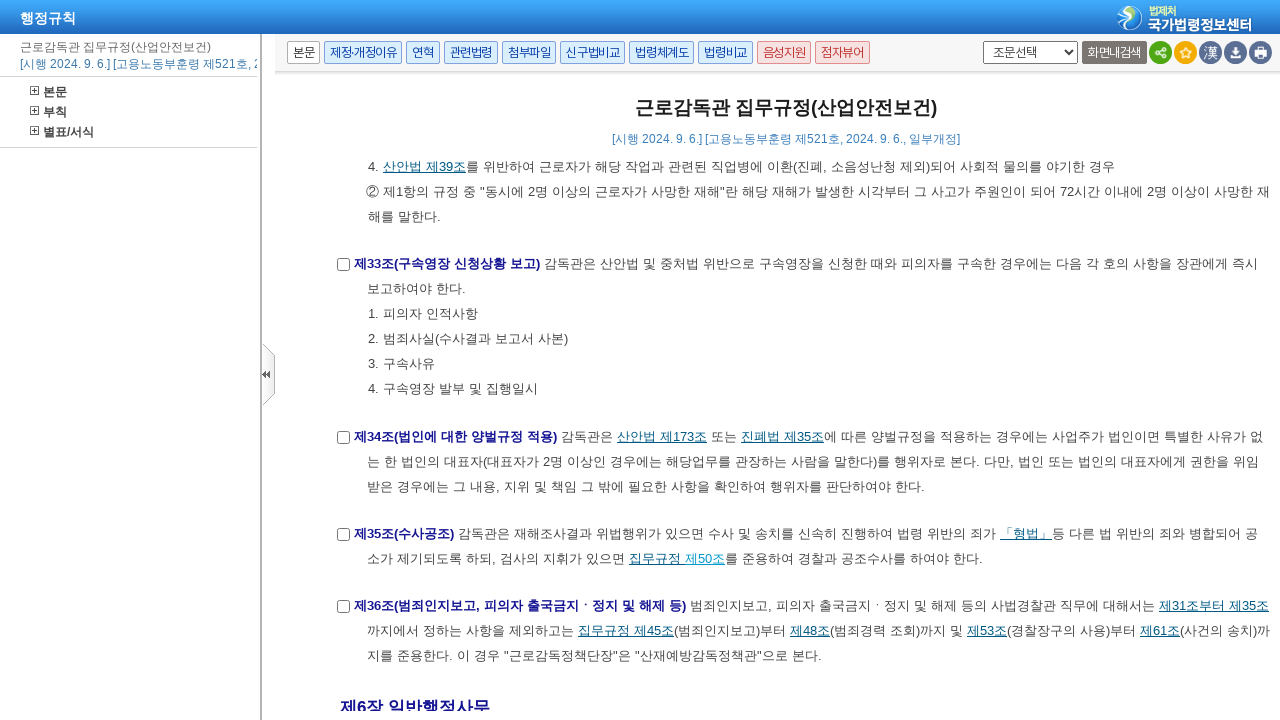

Waited 1 second after clicking '제50조'
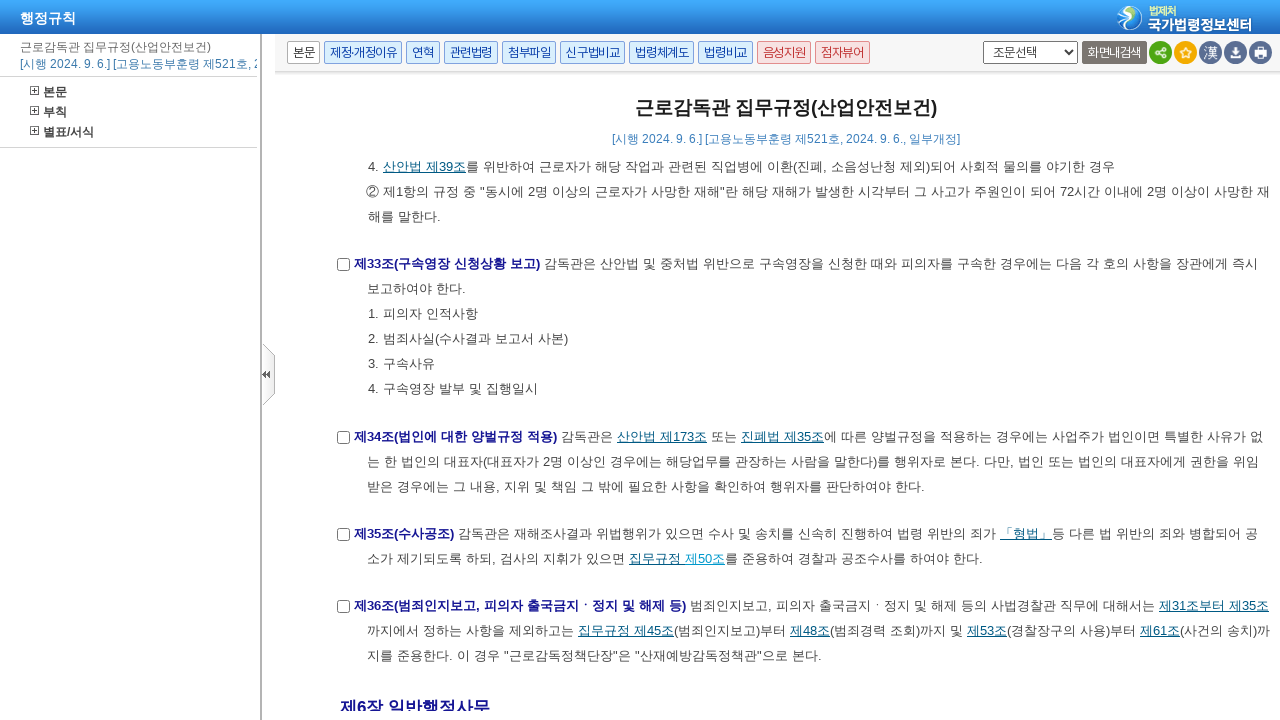

Clicked article link: 제31조부터 제35조 at (1214, 605) on xpath=//a[contains(text(), '제') and contains(text(), '조') and text()[normalize-s
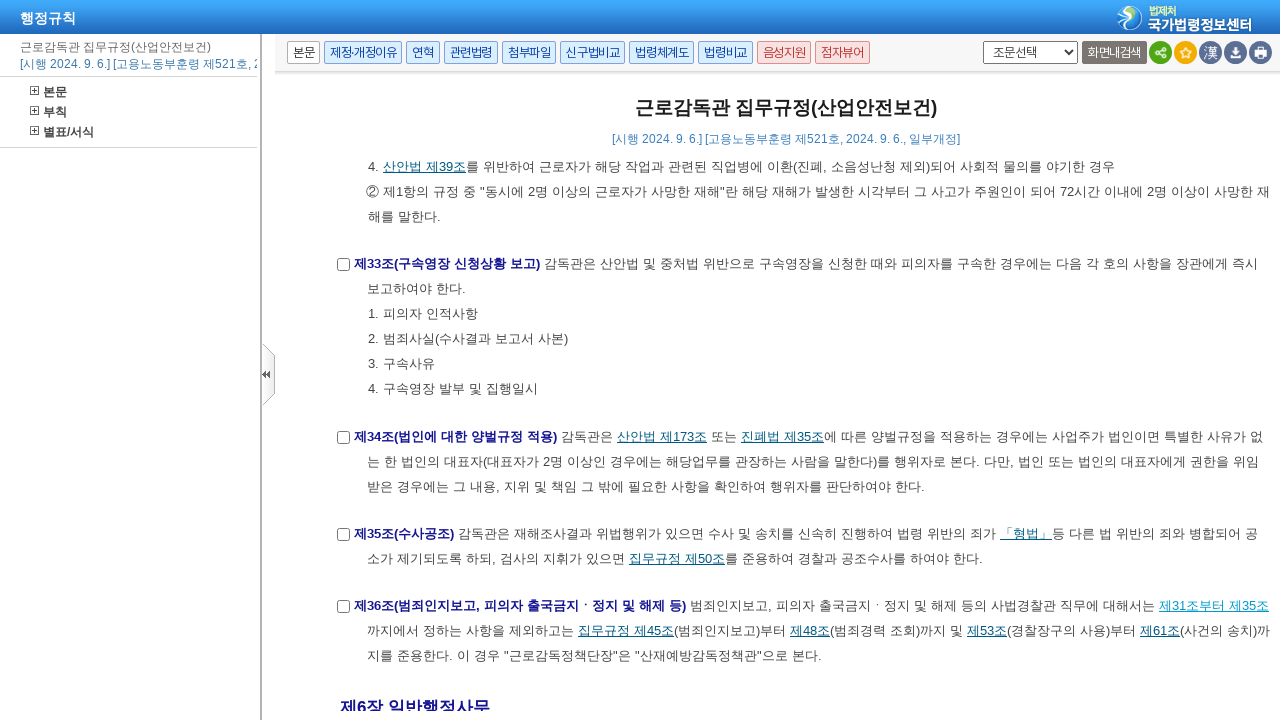

Waited 1 second after clicking '제31조부터 제35조'
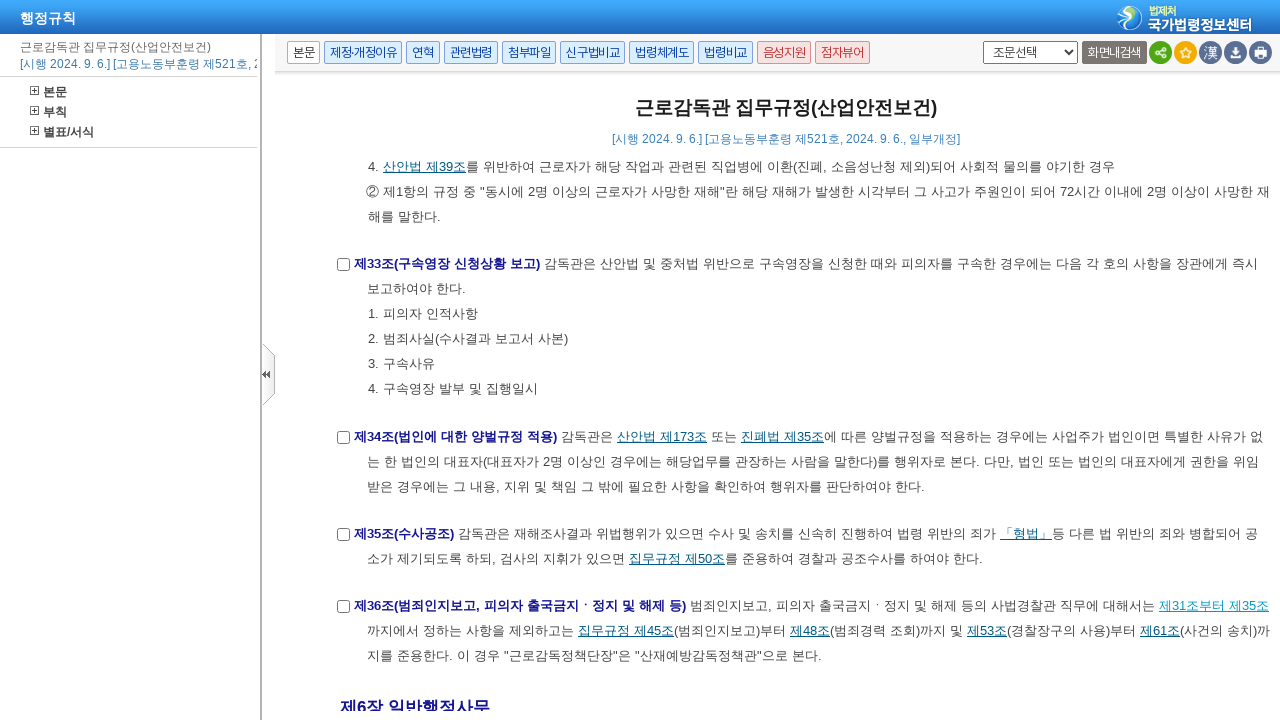

Clicked article link: 제45조 at (654, 630) on xpath=//a[contains(text(), '제') and contains(text(), '조') and text()[normalize-s
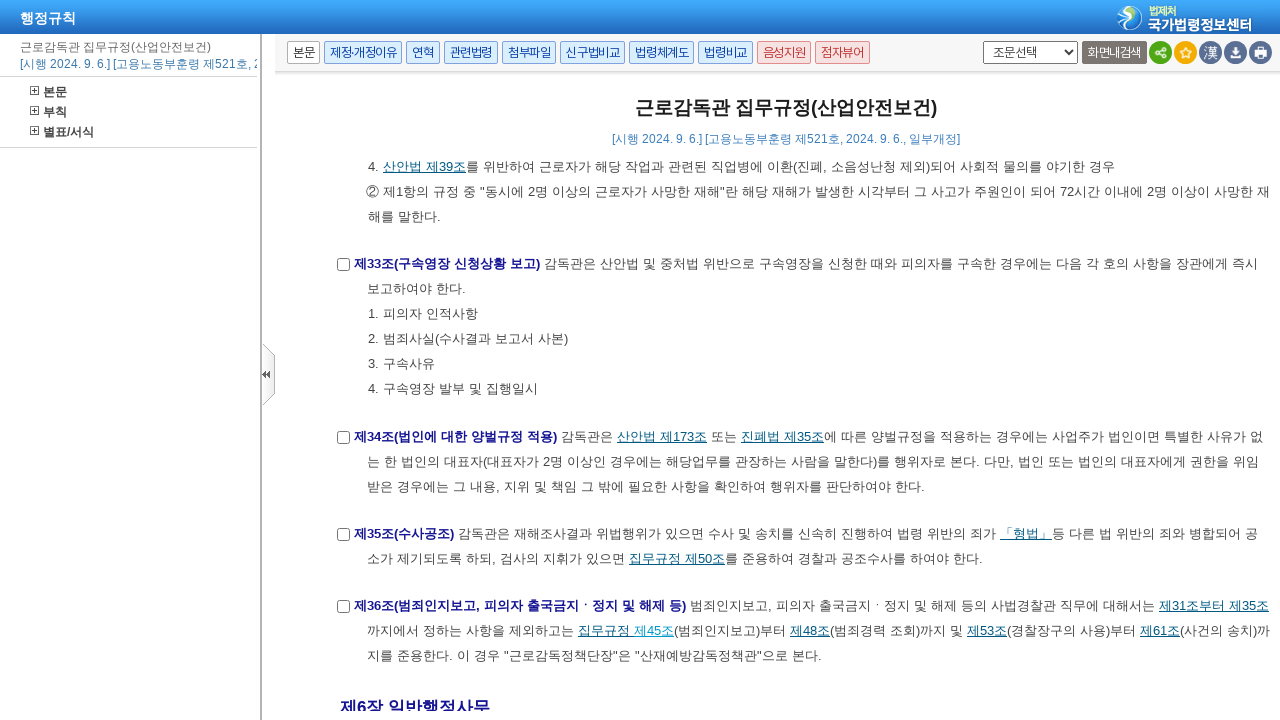

Waited 1 second after clicking '제45조'
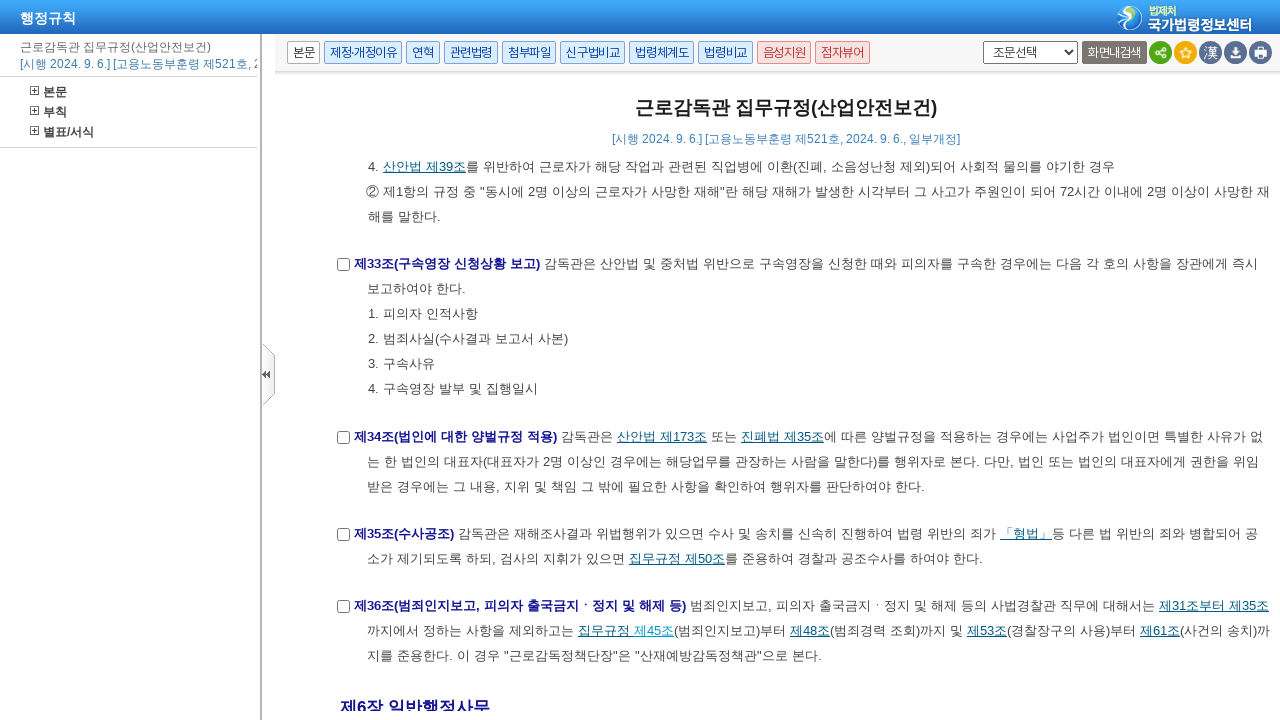

Clicked article link: 제48조 at (810, 630) on xpath=//a[contains(text(), '제') and contains(text(), '조') and text()[normalize-s
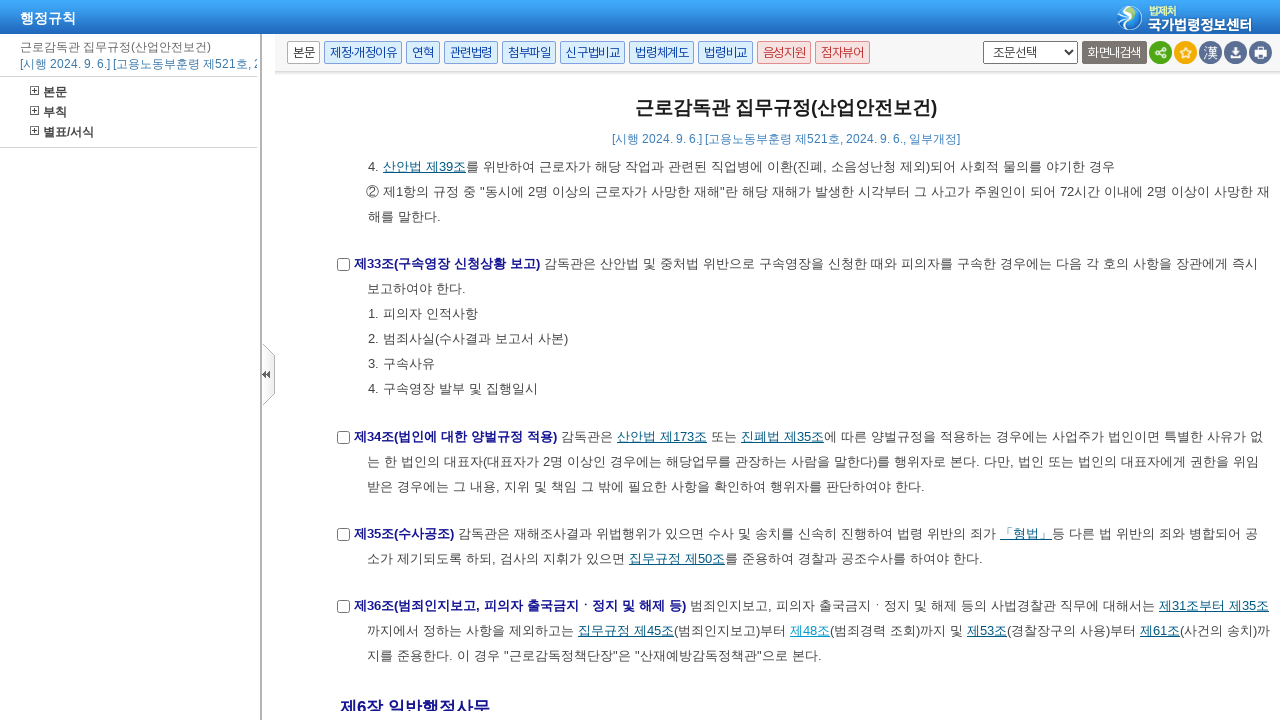

Waited 1 second after clicking '제48조'
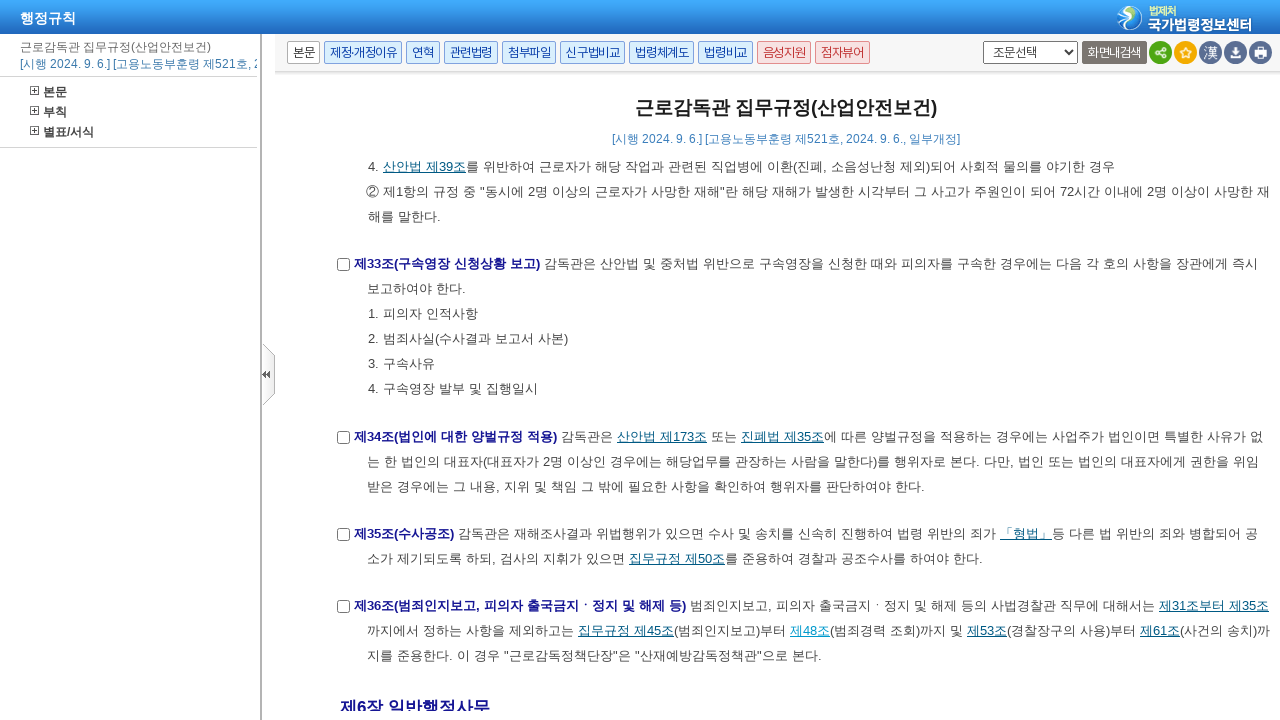

Clicked article link: 제53조 at (987, 630) on xpath=//a[contains(text(), '제') and contains(text(), '조') and text()[normalize-s
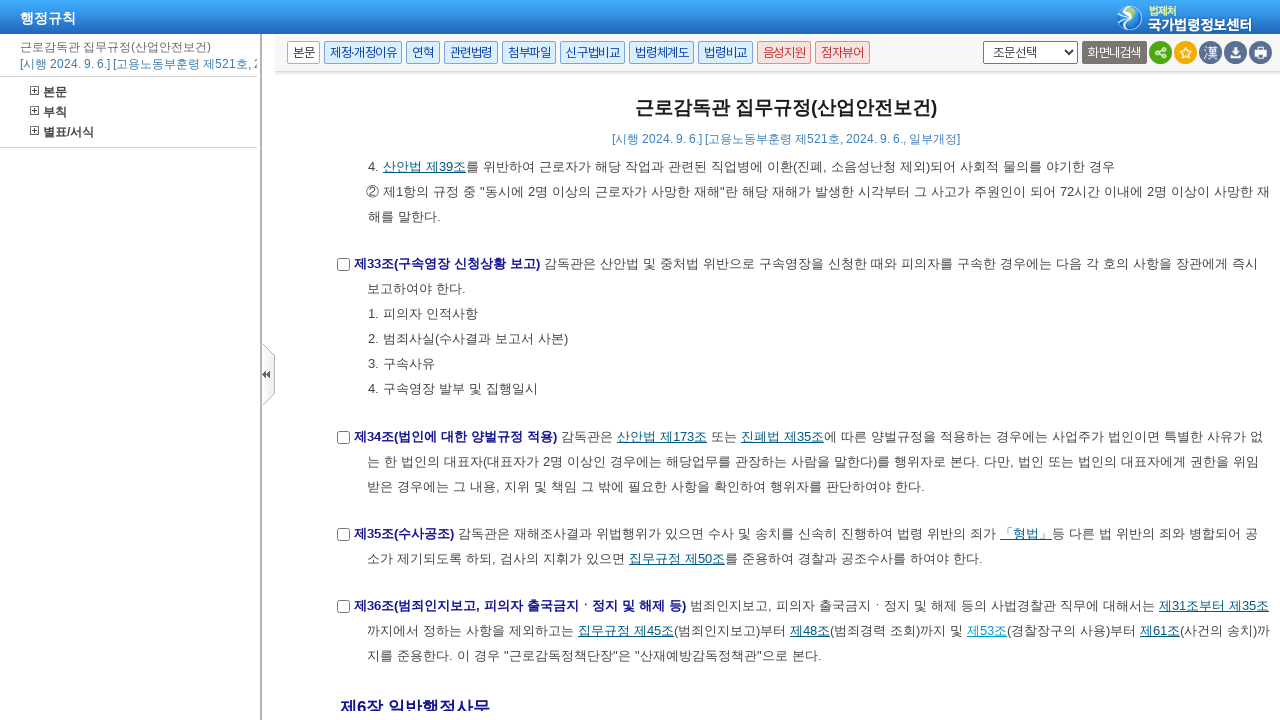

Waited 1 second after clicking '제53조'
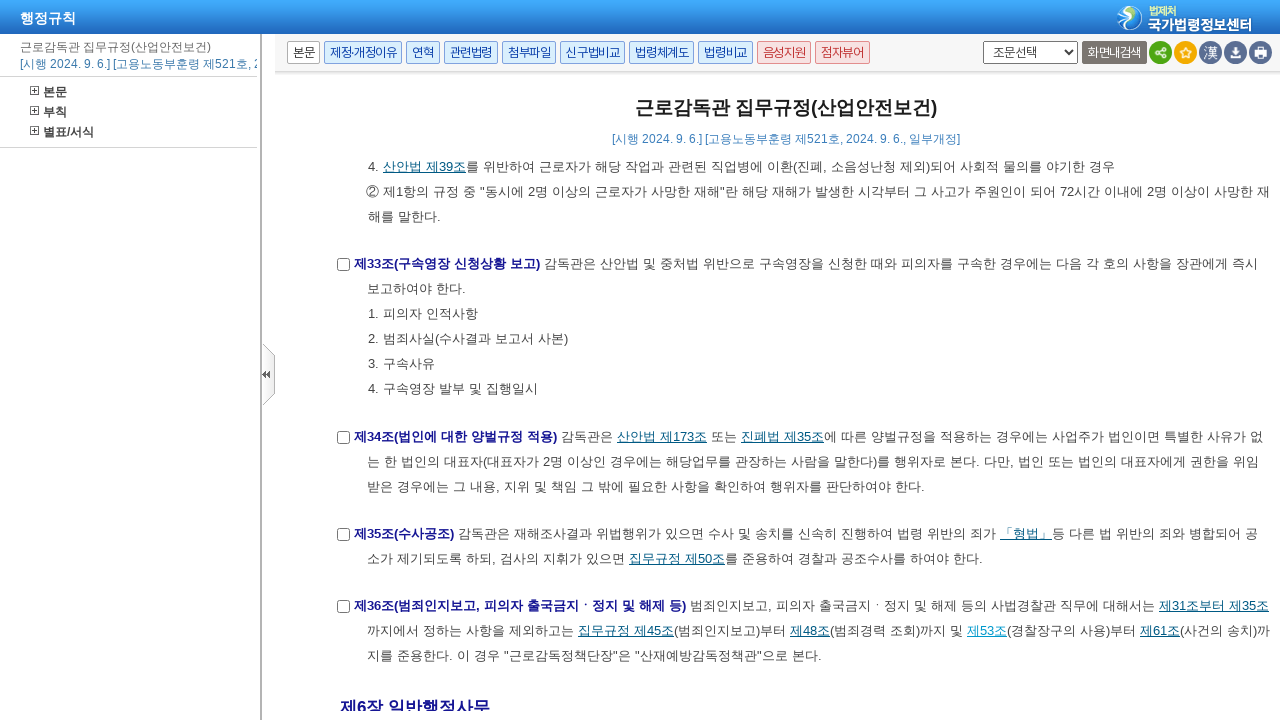

Clicked article link: 제61조 at (1160, 630) on xpath=//a[contains(text(), '제') and contains(text(), '조') and text()[normalize-s
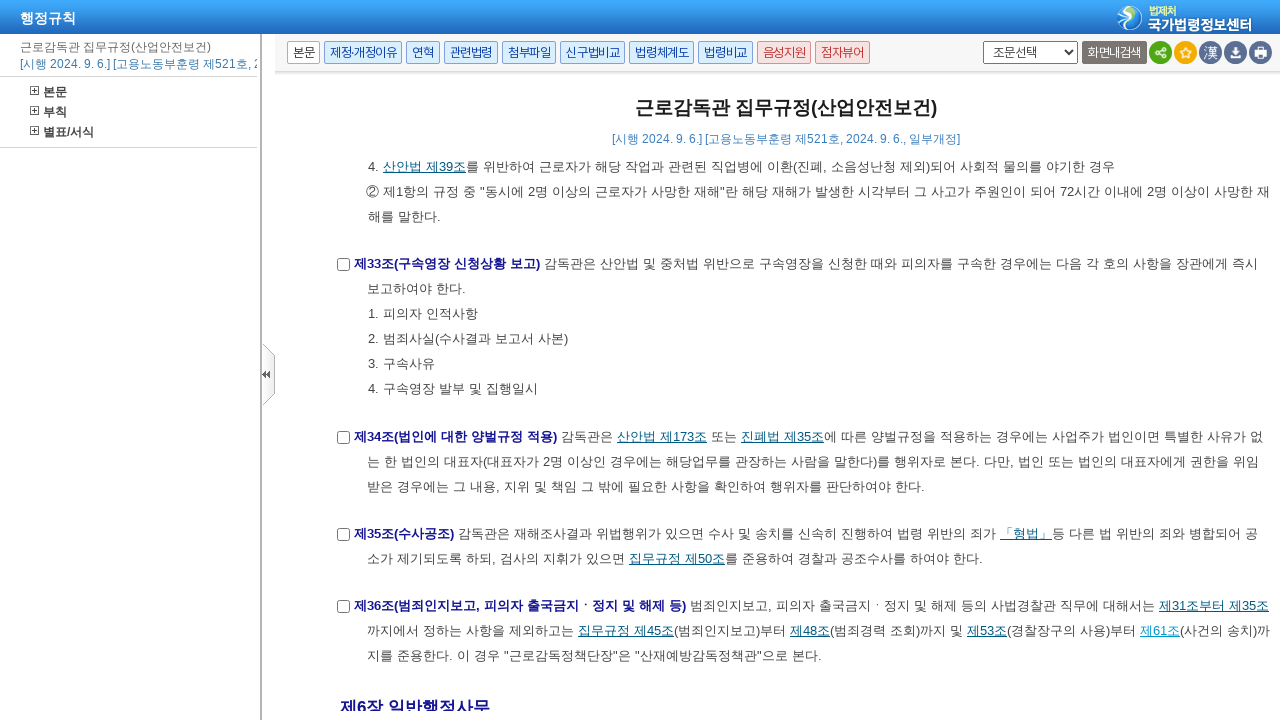

Waited 1 second after clicking '제61조'
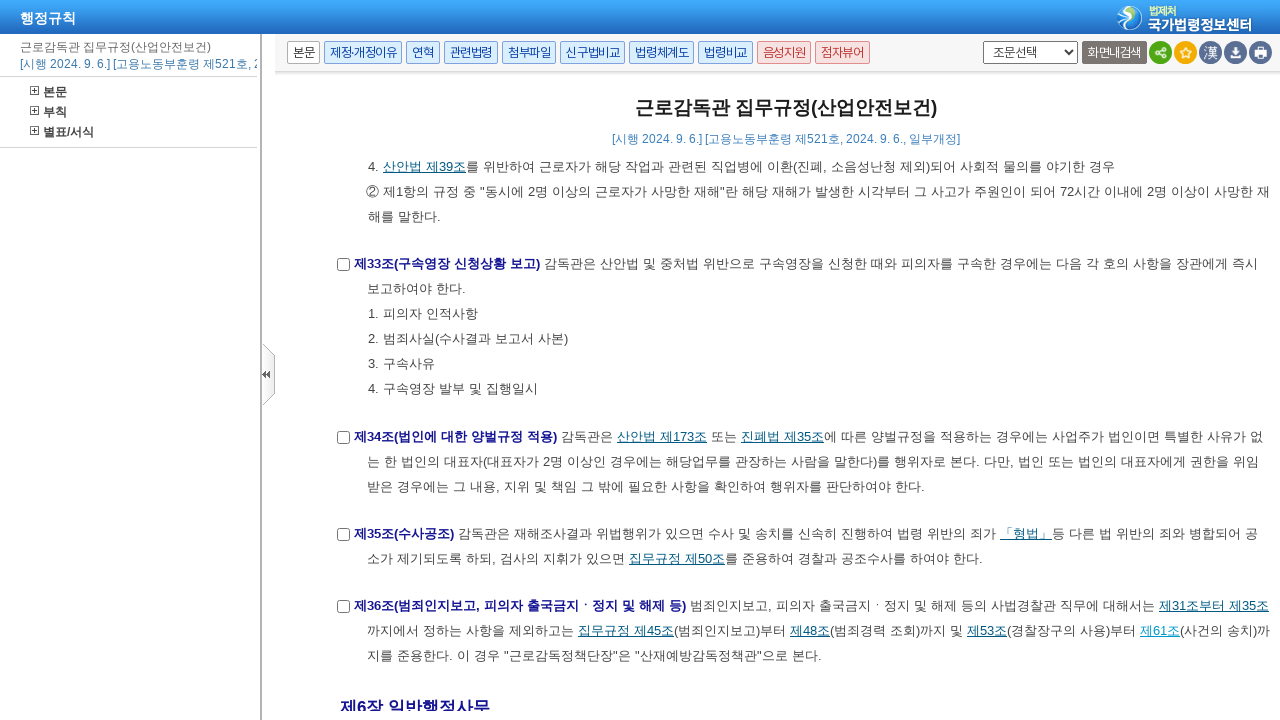

Clicked article link: 제63조 at (809, 436) on xpath=//a[contains(text(), '제') and contains(text(), '조') and text()[normalize-s
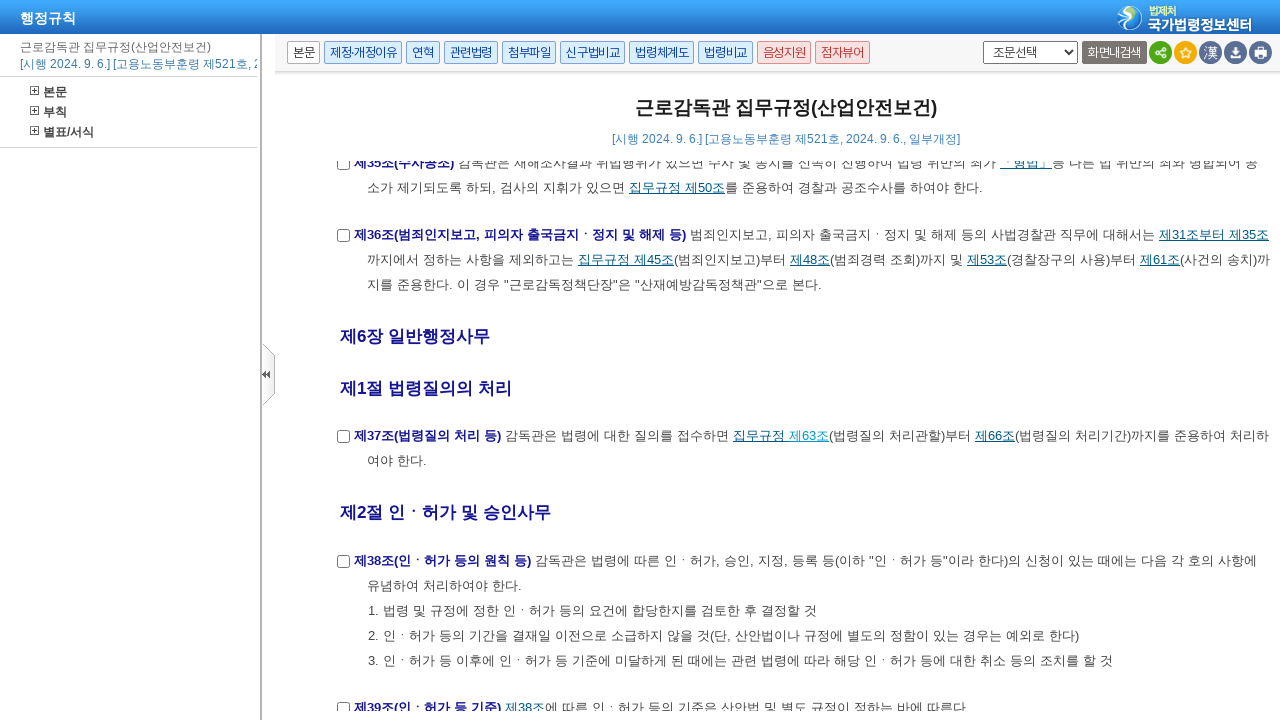

Waited 1 second after clicking '제63조'
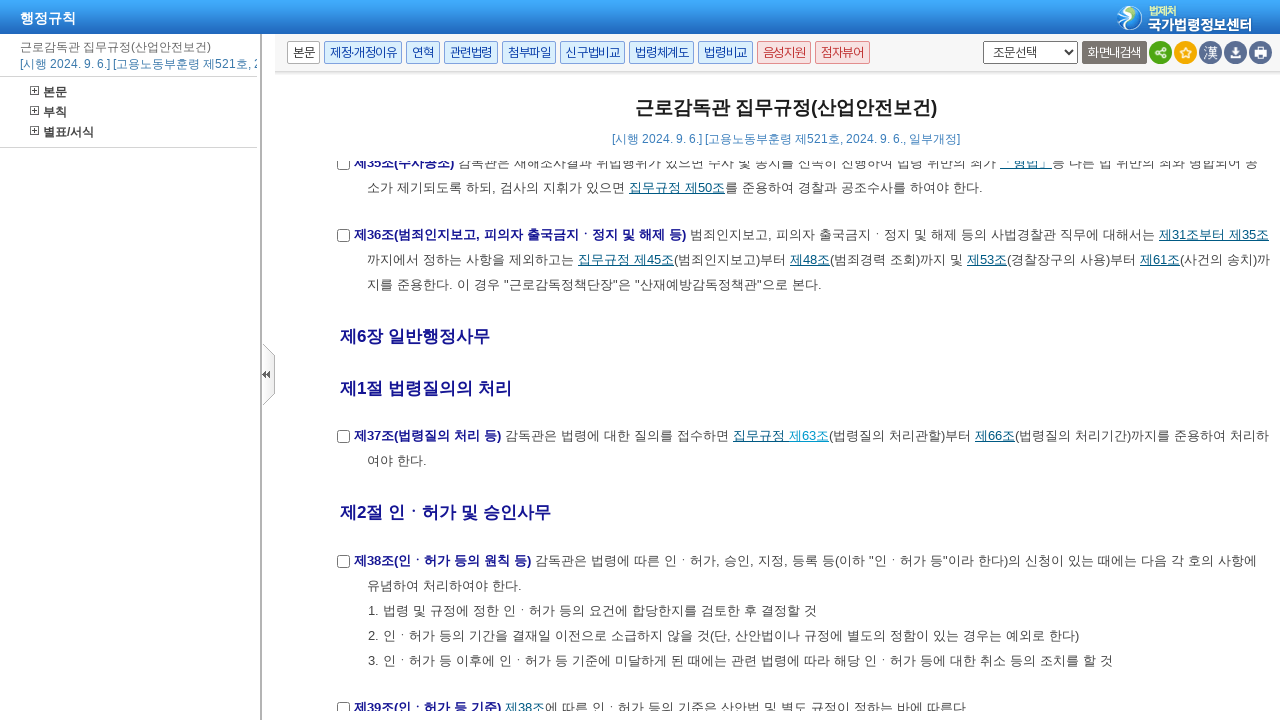

Clicked article link: 제66조 at (995, 436) on xpath=//a[contains(text(), '제') and contains(text(), '조') and text()[normalize-s
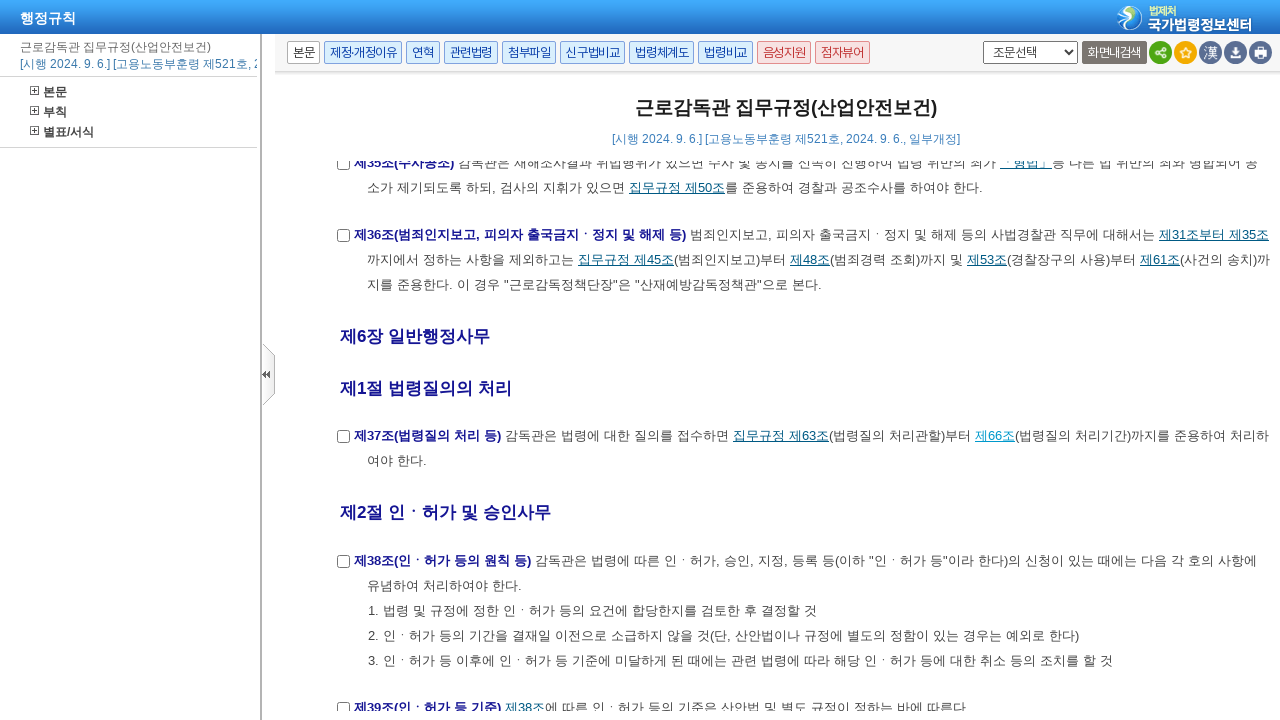

Waited 1 second after clicking '제66조'
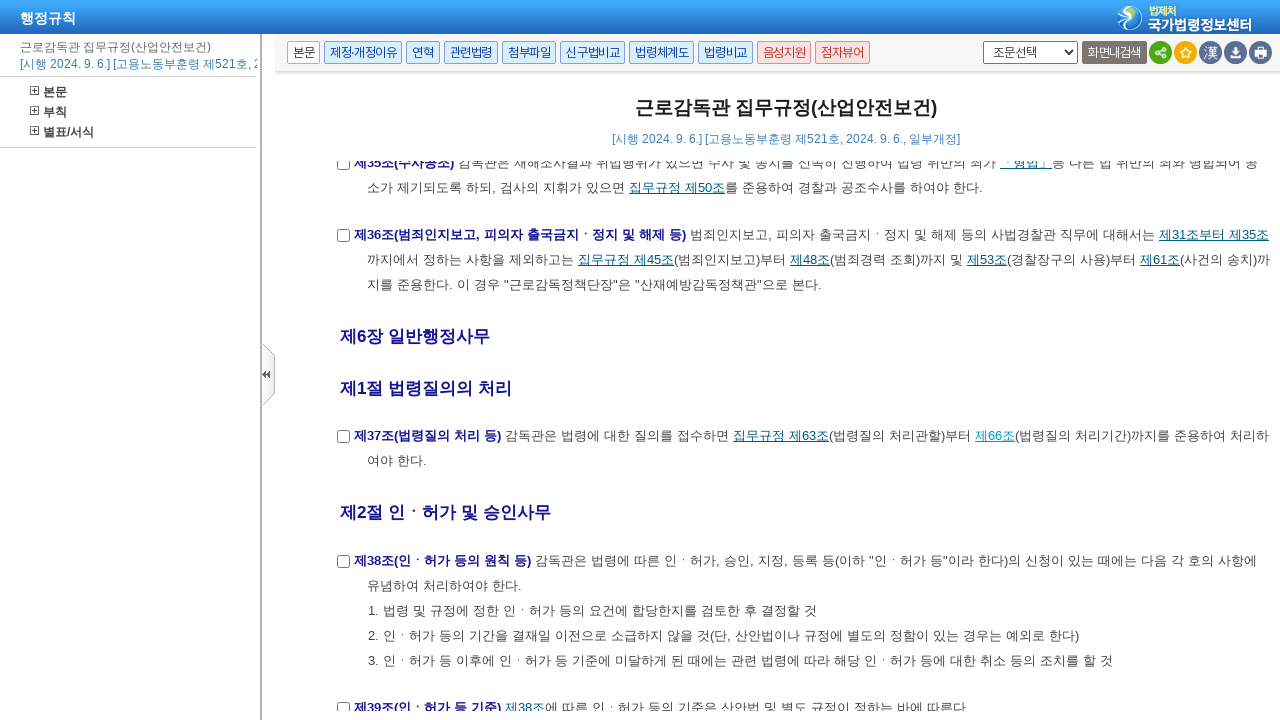

Clicked article link: 제38조 at (525, 703) on xpath=//a[contains(text(), '제') and contains(text(), '조') and text()[normalize-s
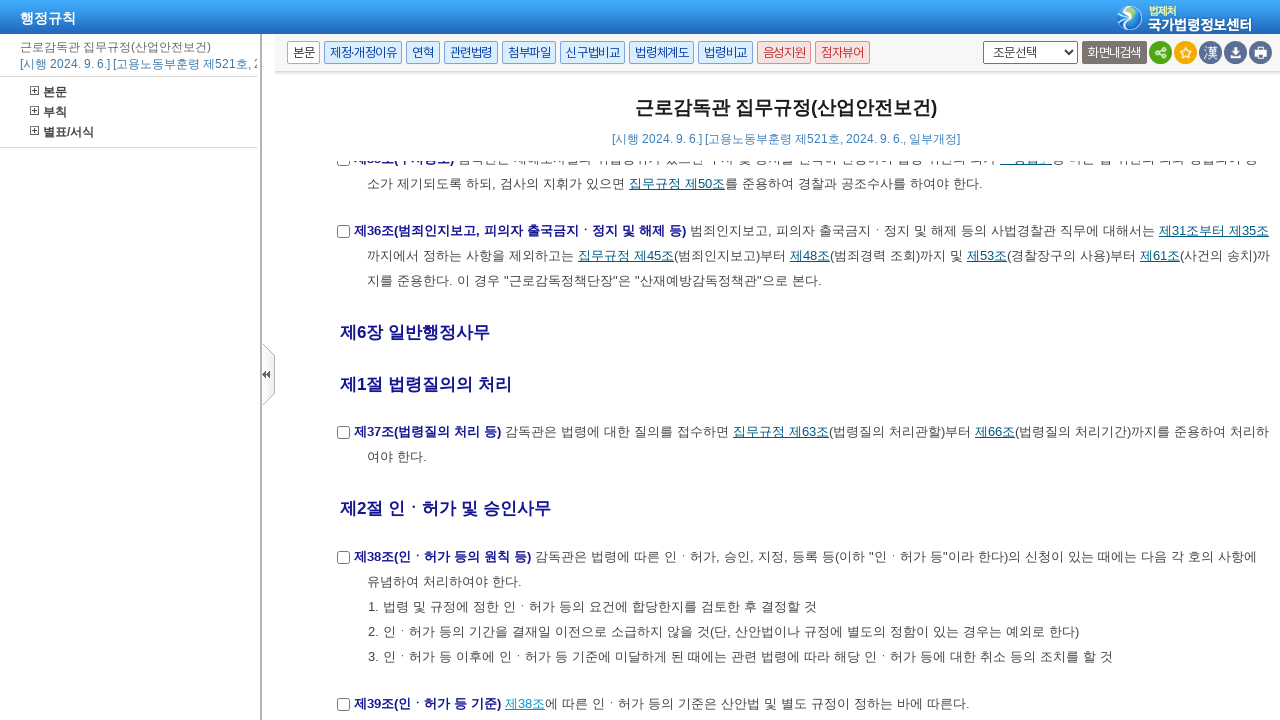

Waited 1 second after clicking '제38조'
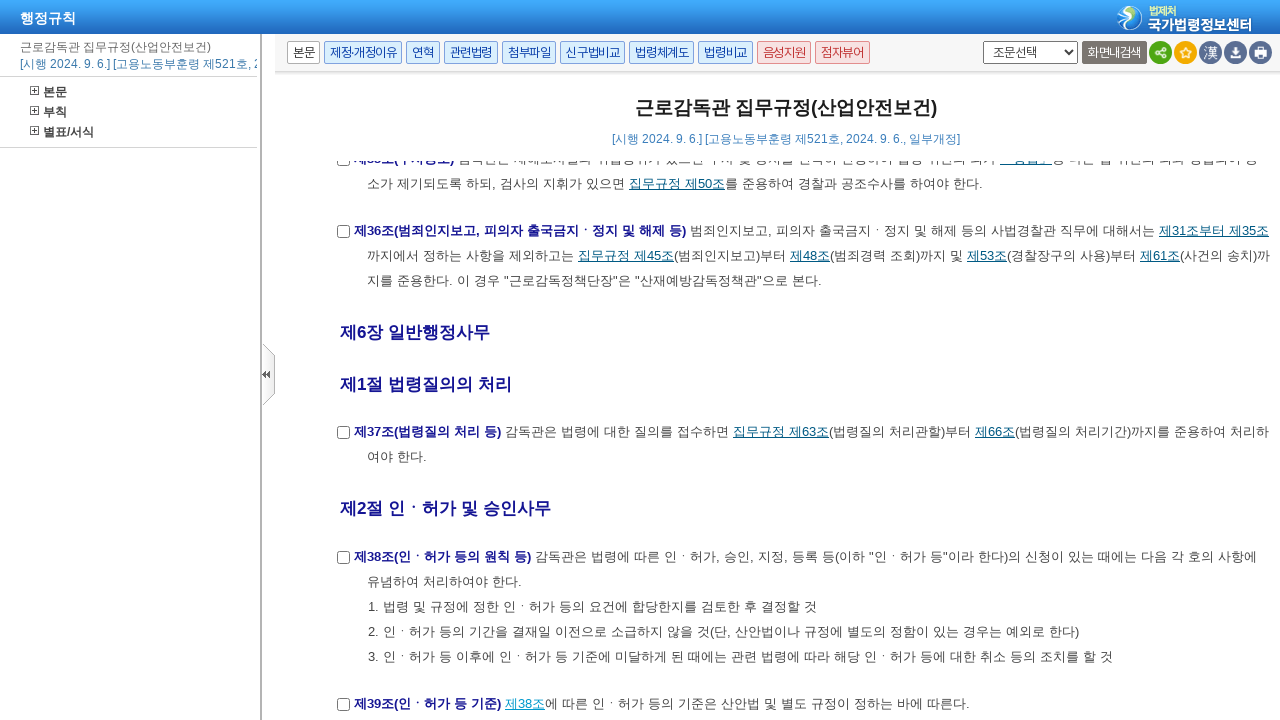

Clicked article link: 제47조제1항 at (476, 436) on xpath=//a[contains(text(), '제') and contains(text(), '조') and text()[normalize-s
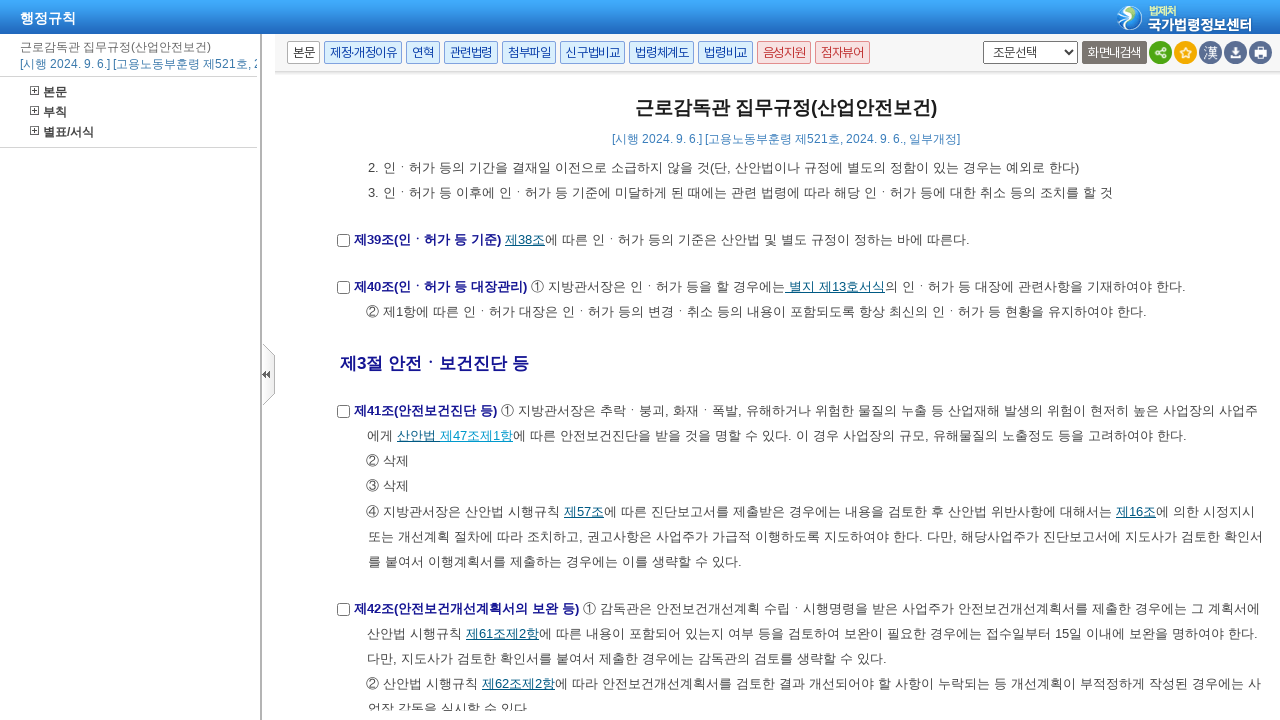

Waited 1 second after clicking '제47조제1항'
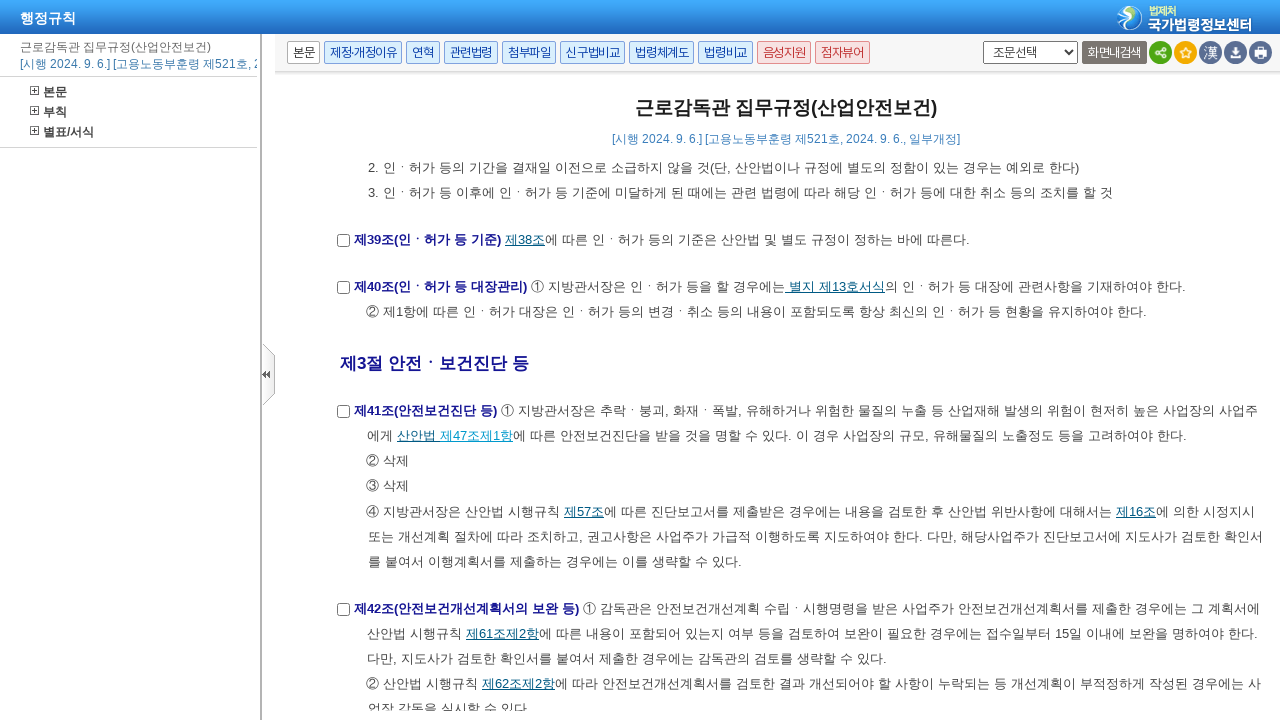

Clicked article link: 제57조 at (584, 511) on xpath=//a[contains(text(), '제') and contains(text(), '조') and text()[normalize-s
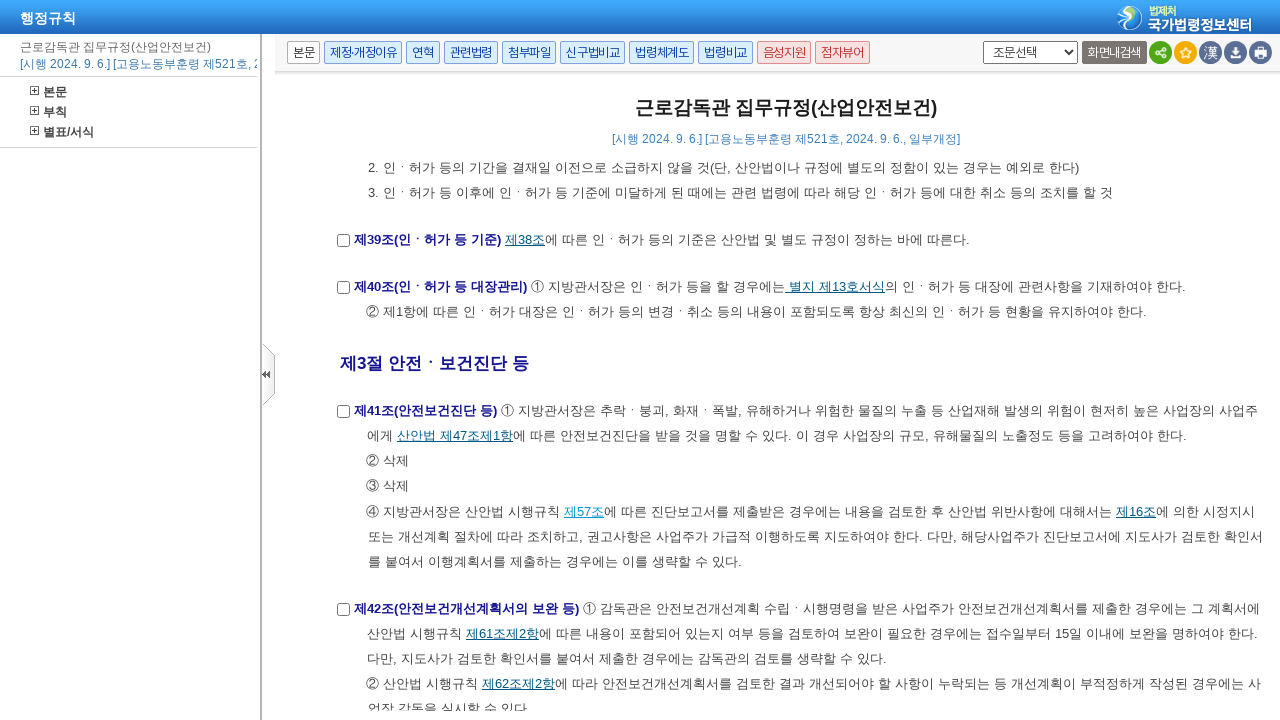

Waited 1 second after clicking '제57조'
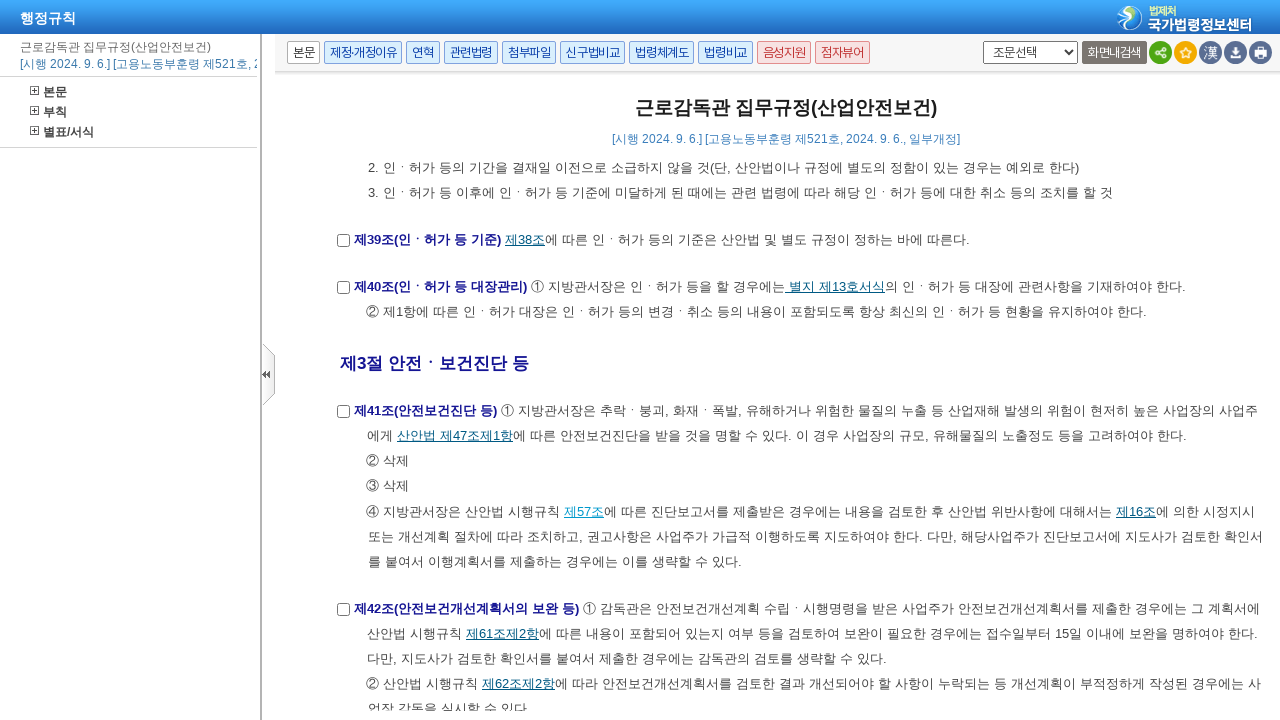

Clicked article link: 제16조 at (1136, 511) on xpath=//a[contains(text(), '제') and contains(text(), '조') and text()[normalize-s
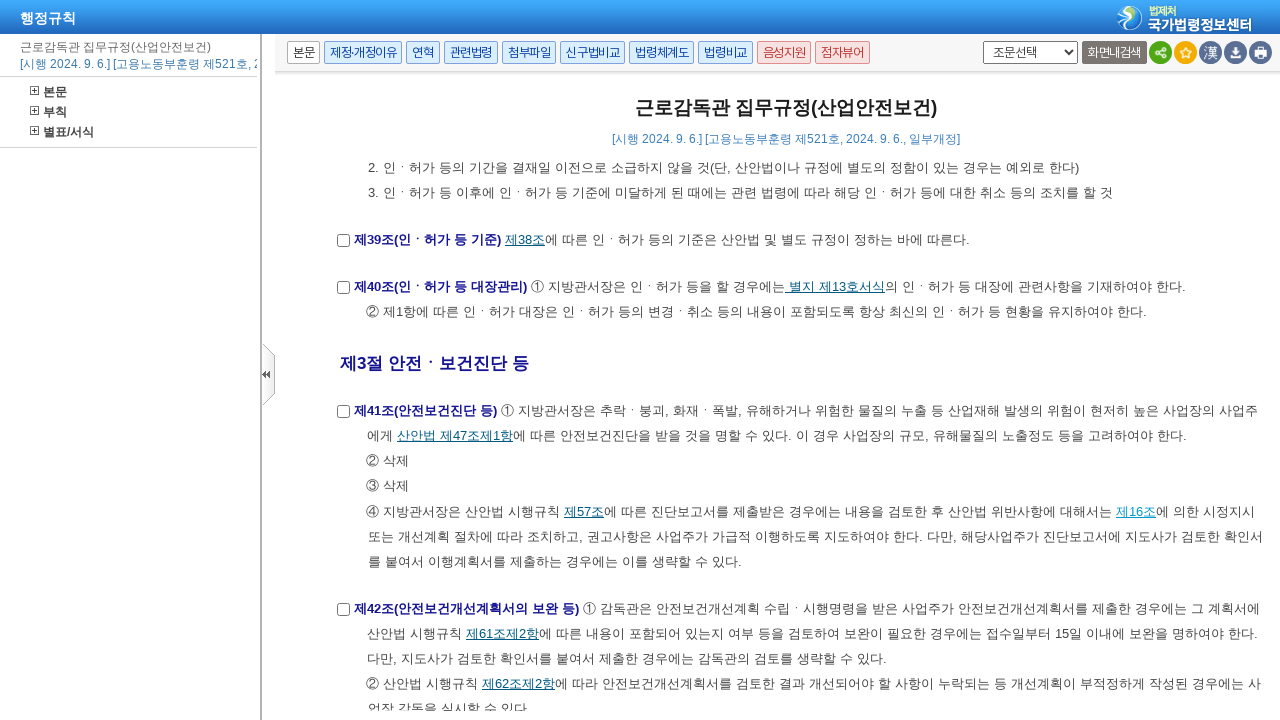

Waited 1 second after clicking '제16조'
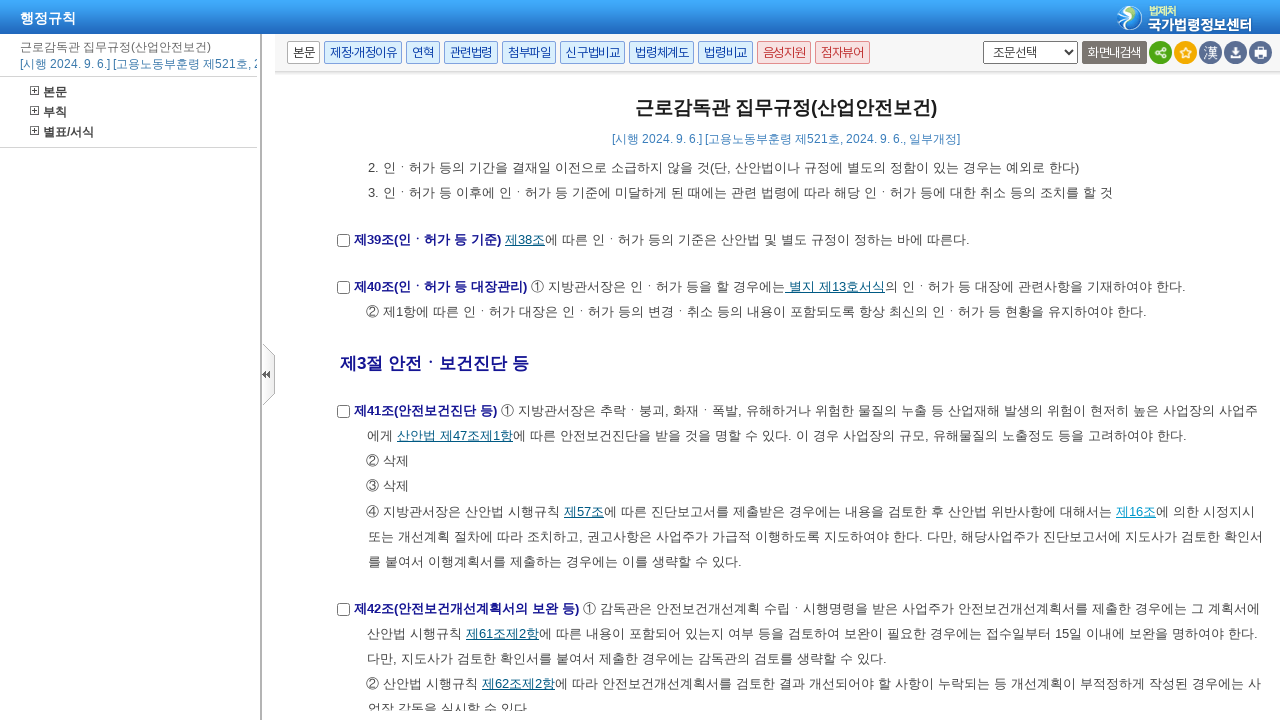

Clicked article link: 제61조제2항 at (502, 633) on xpath=//a[contains(text(), '제') and contains(text(), '조') and text()[normalize-s
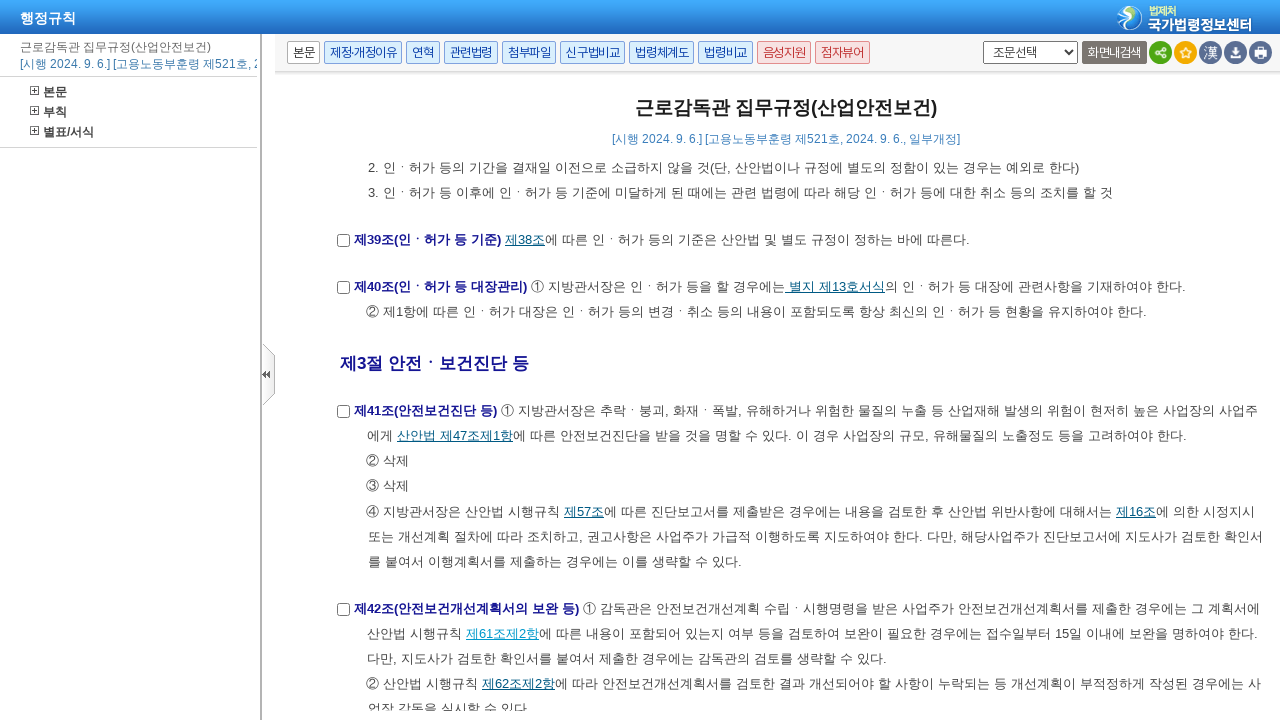

Waited 1 second after clicking '제61조제2항'
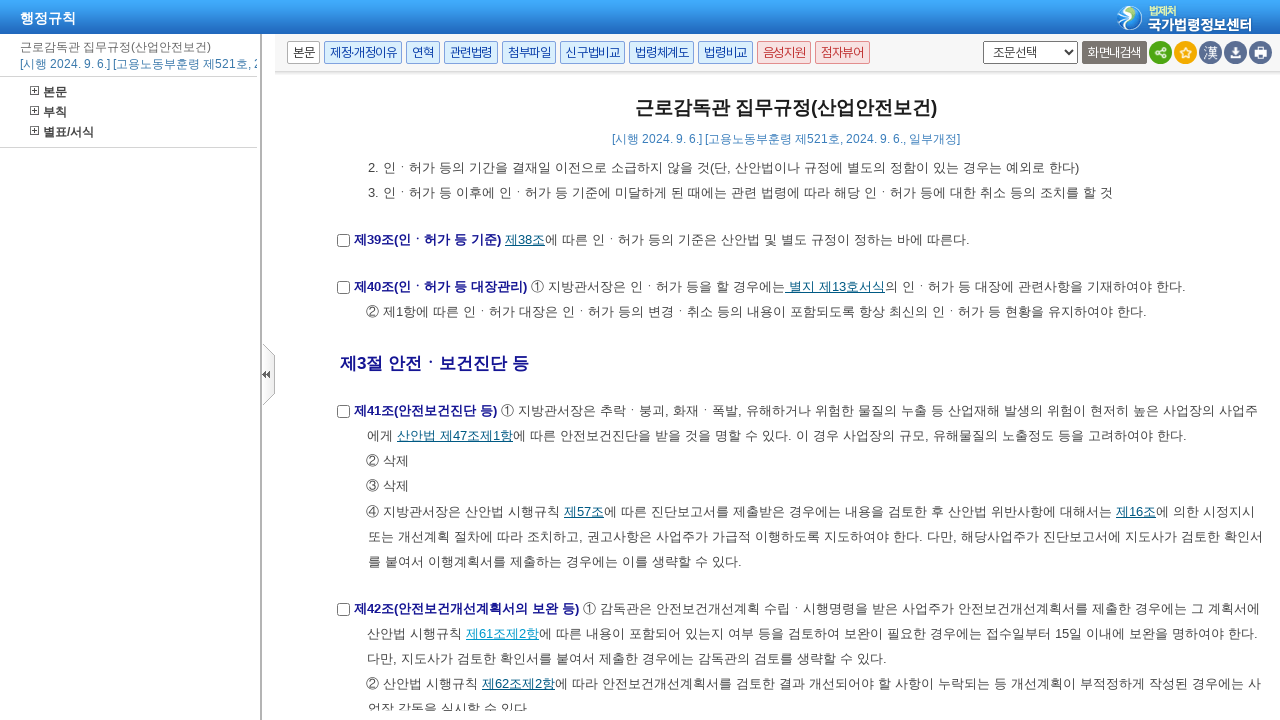

Clicked article link: 제62조제2항 at (518, 684) on xpath=//a[contains(text(), '제') and contains(text(), '조') and text()[normalize-s
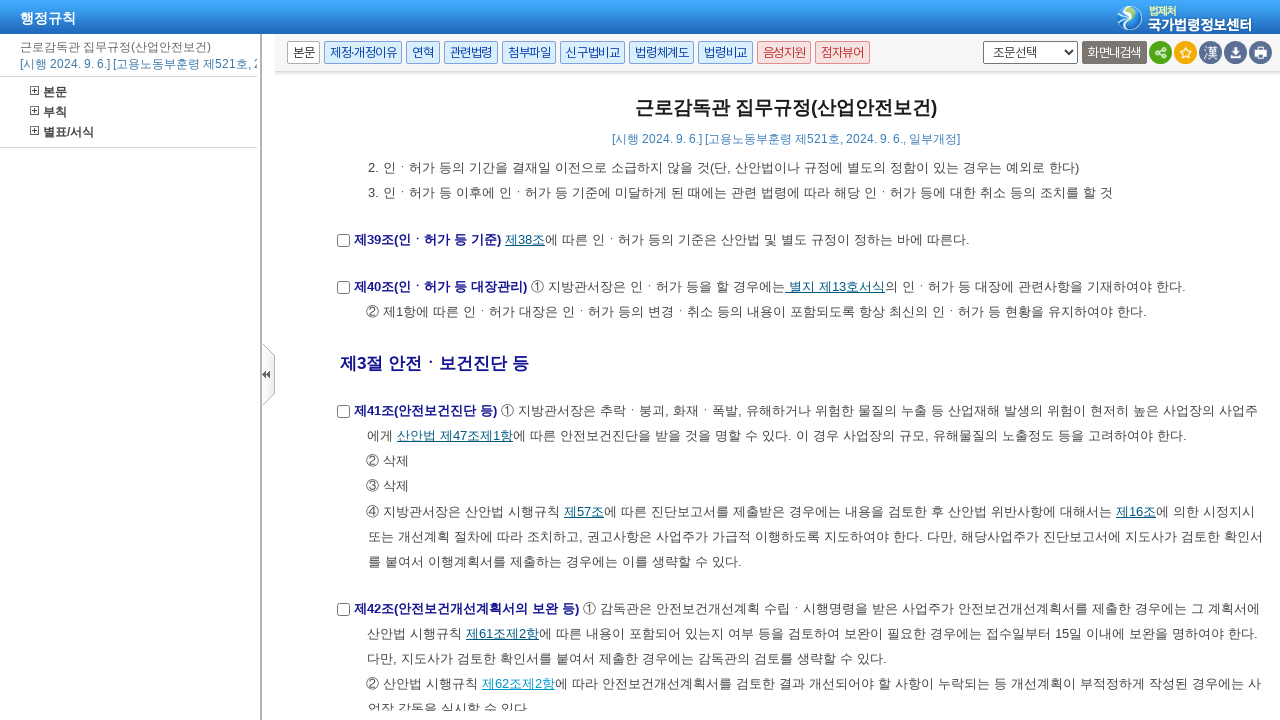

Waited 1 second after clicking '제62조제2항'
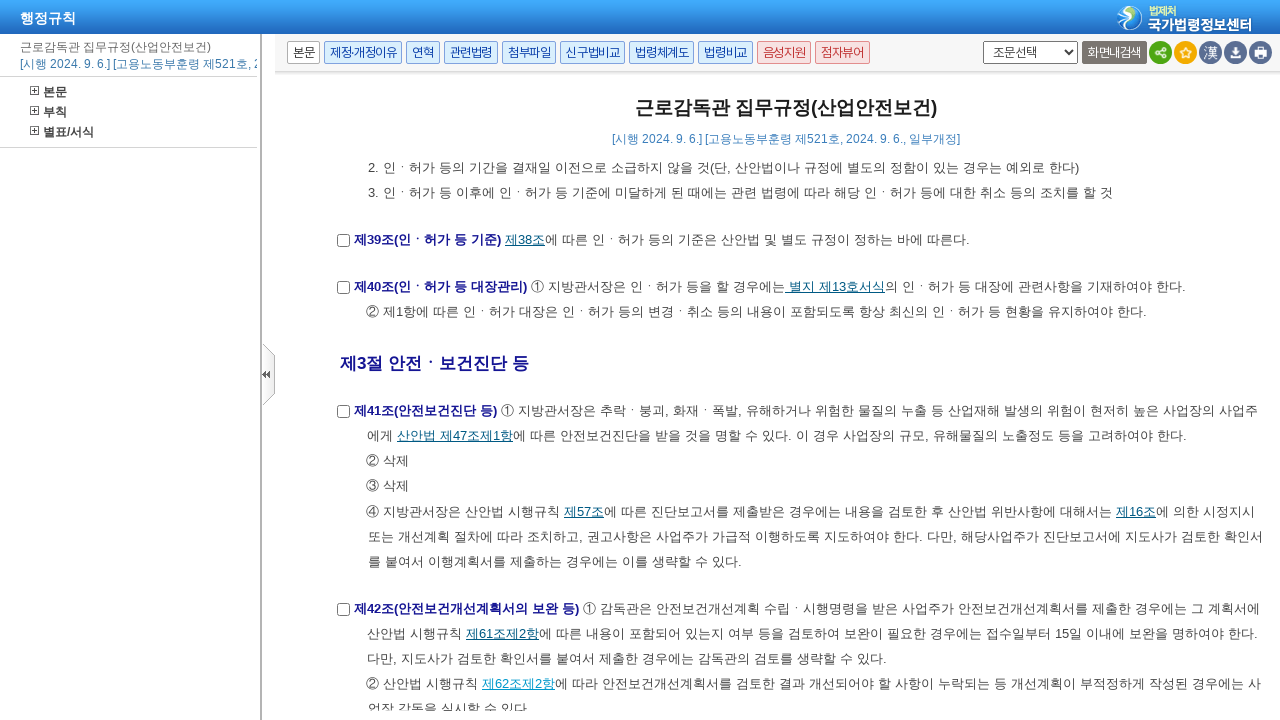

Clicked article link: 제53조제1항 at (654, 436) on xpath=//a[contains(text(), '제') and contains(text(), '조') and text()[normalize-s
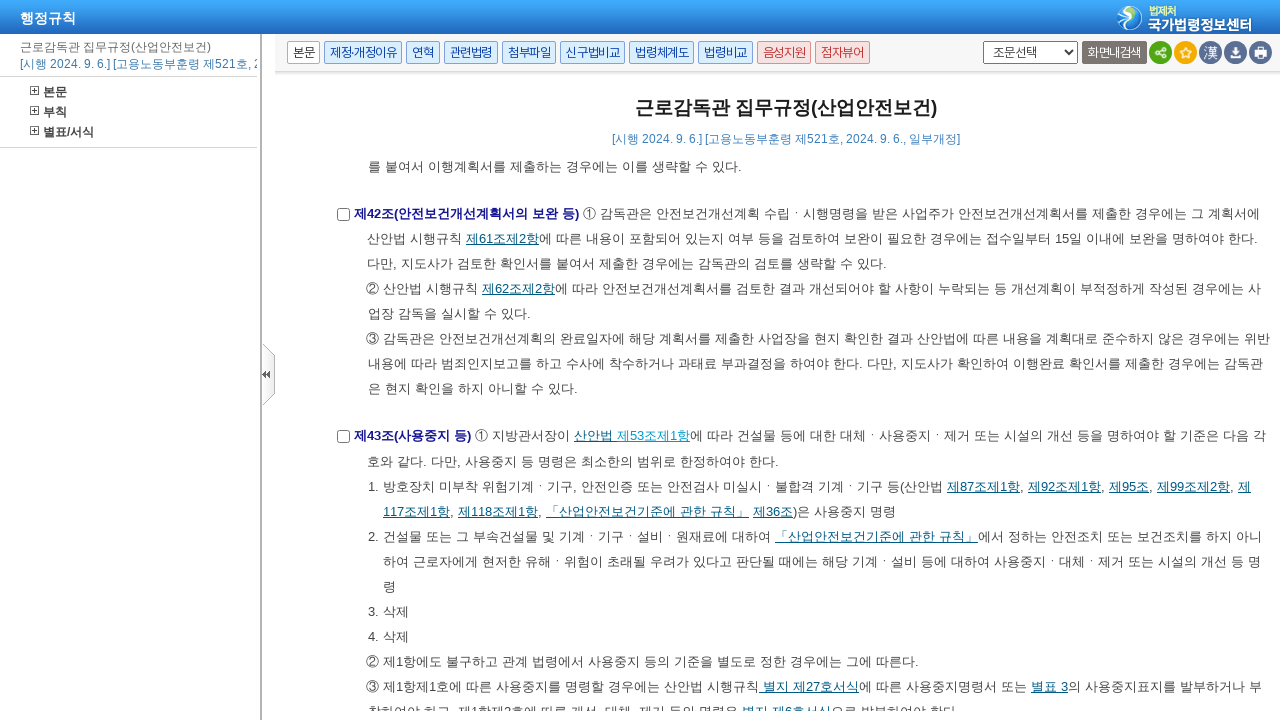

Waited 1 second after clicking '제53조제1항'
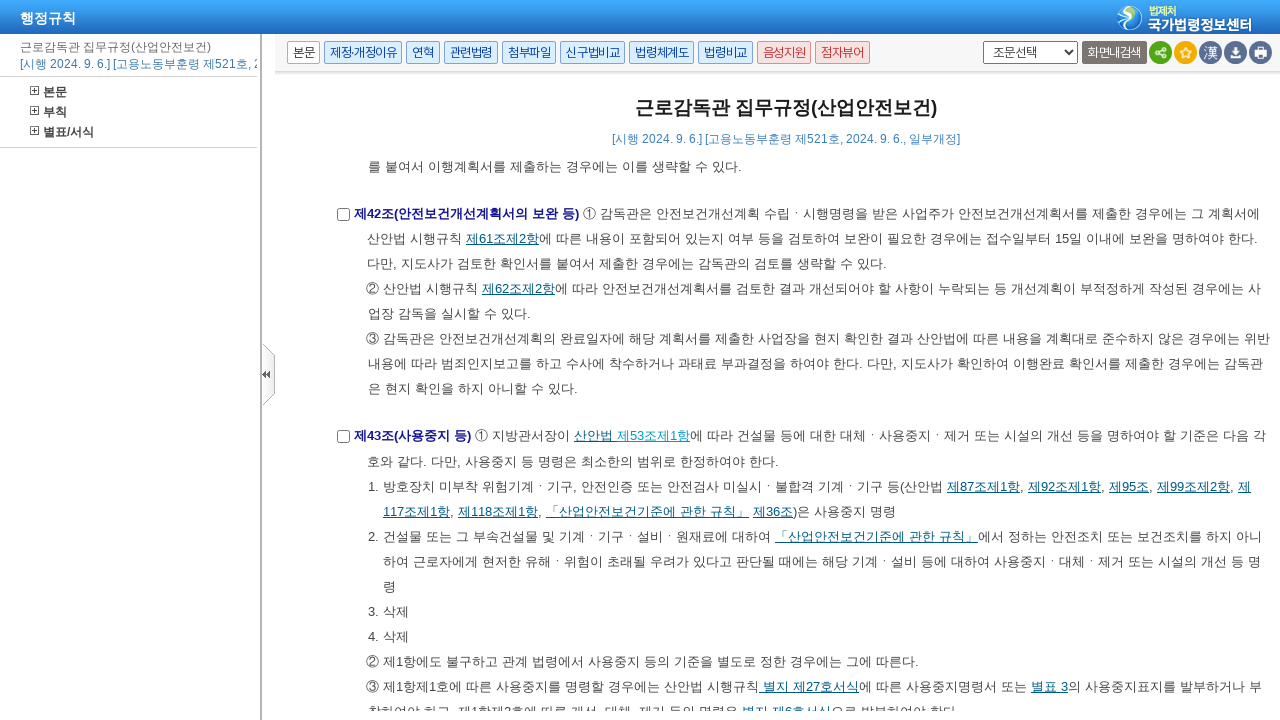

Clicked article link: 제87조제1항 at (984, 486) on xpath=//a[contains(text(), '제') and contains(text(), '조') and text()[normalize-s
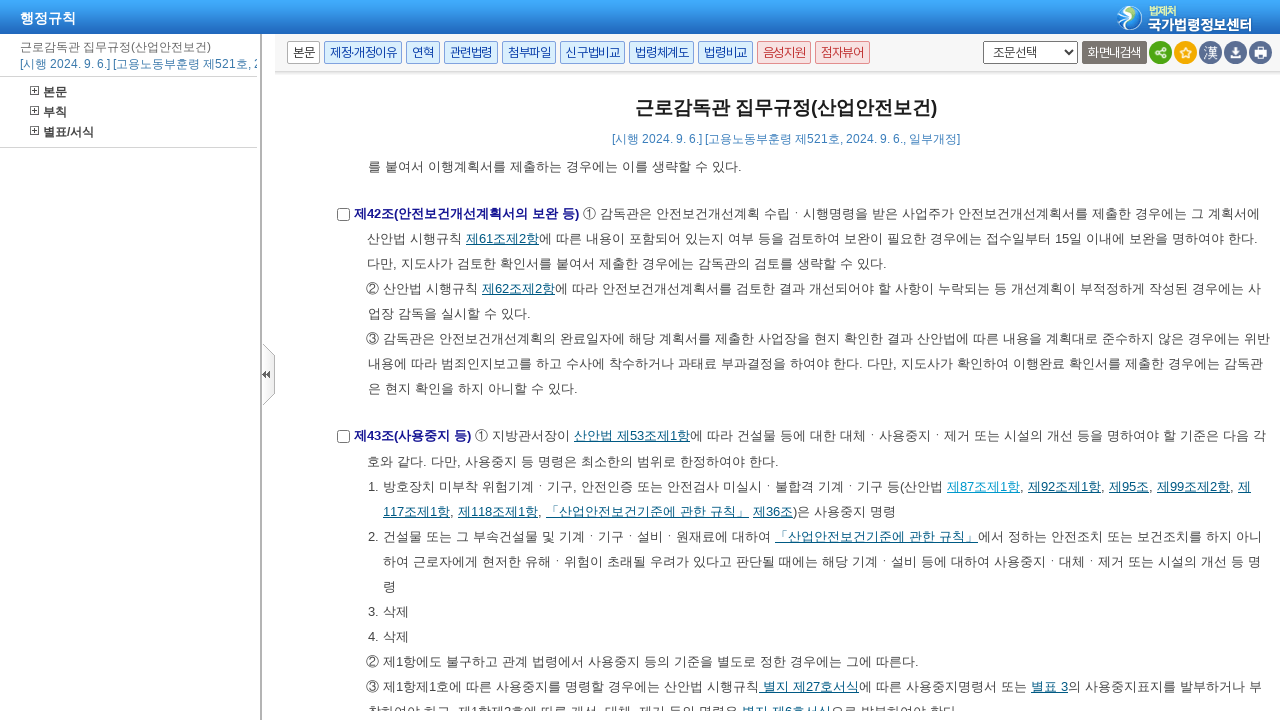

Waited 1 second after clicking '제87조제1항'
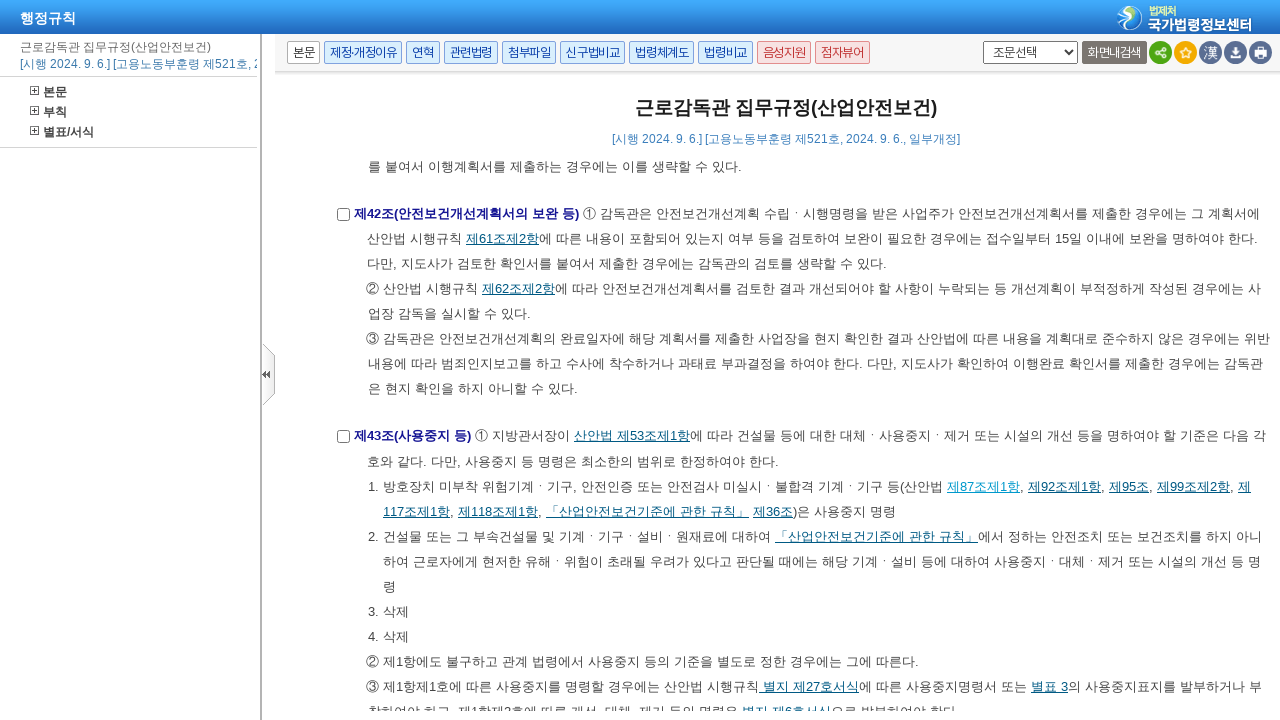

Clicked article link: 제92조제1항 at (1064, 486) on xpath=//a[contains(text(), '제') and contains(text(), '조') and text()[normalize-s
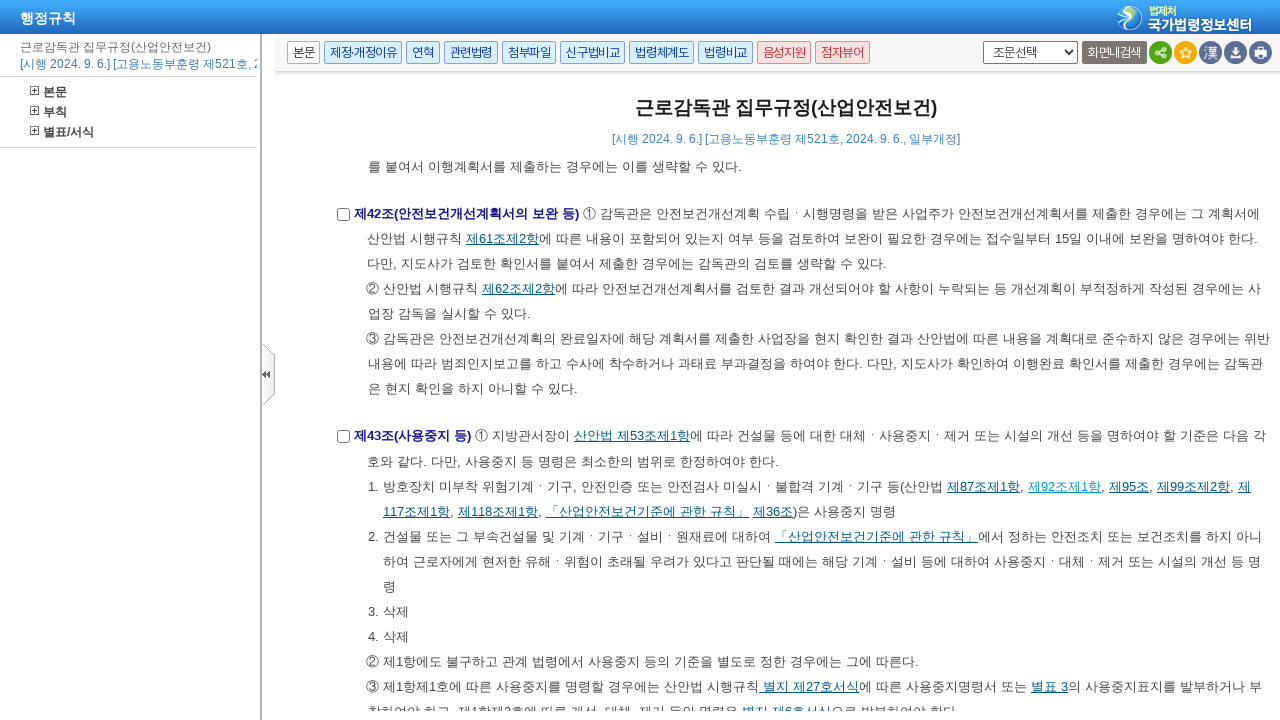

Waited 1 second after clicking '제92조제1항'
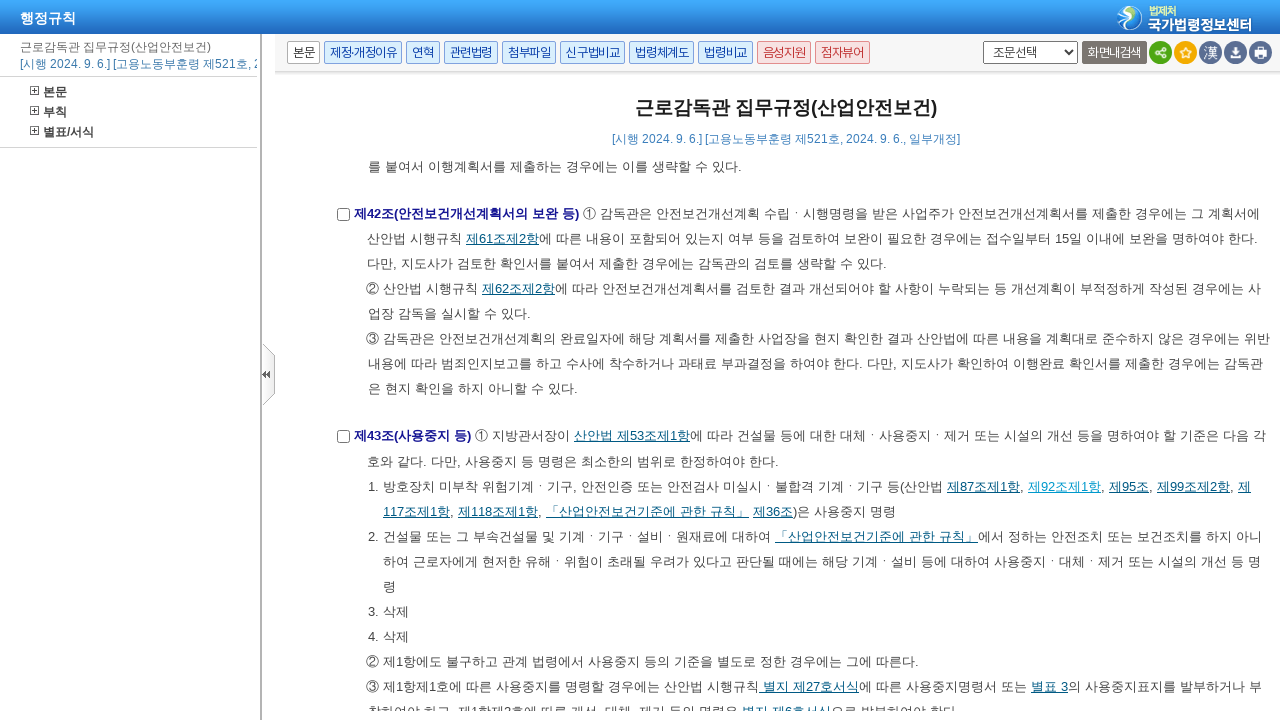

Clicked article link: 제95조 at (1129, 486) on xpath=//a[contains(text(), '제') and contains(text(), '조') and text()[normalize-s
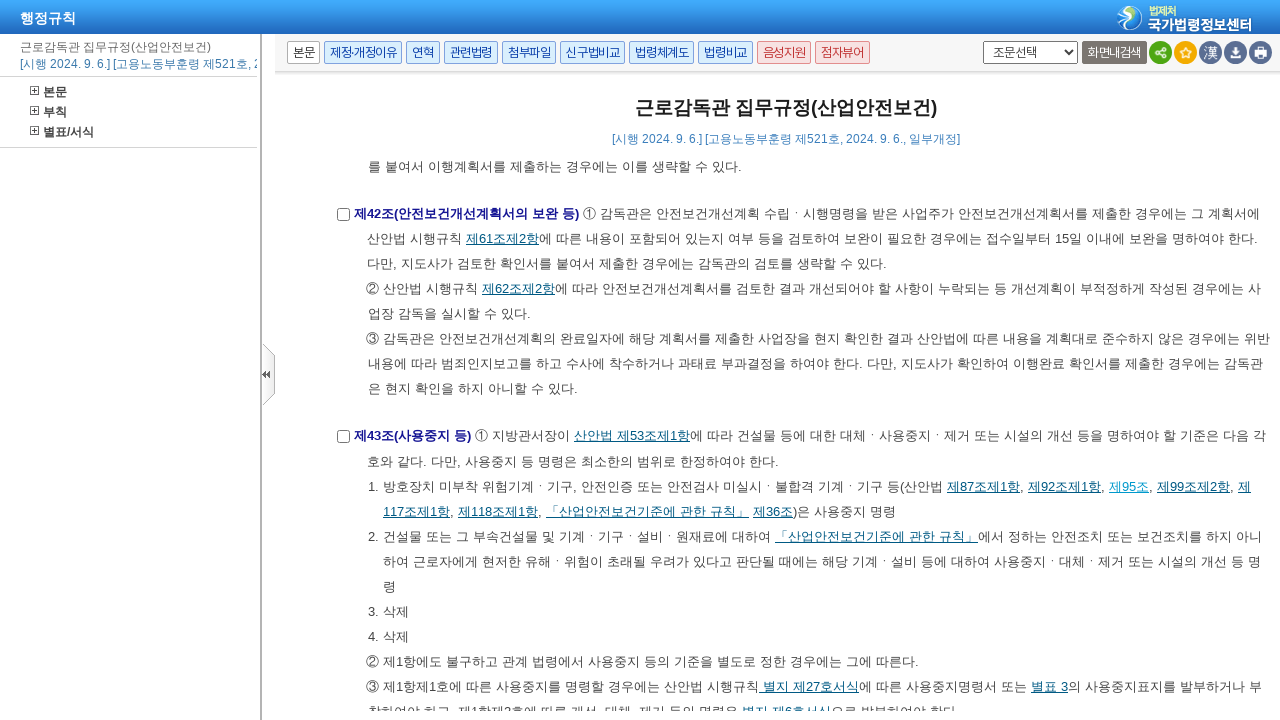

Waited 1 second after clicking '제95조'
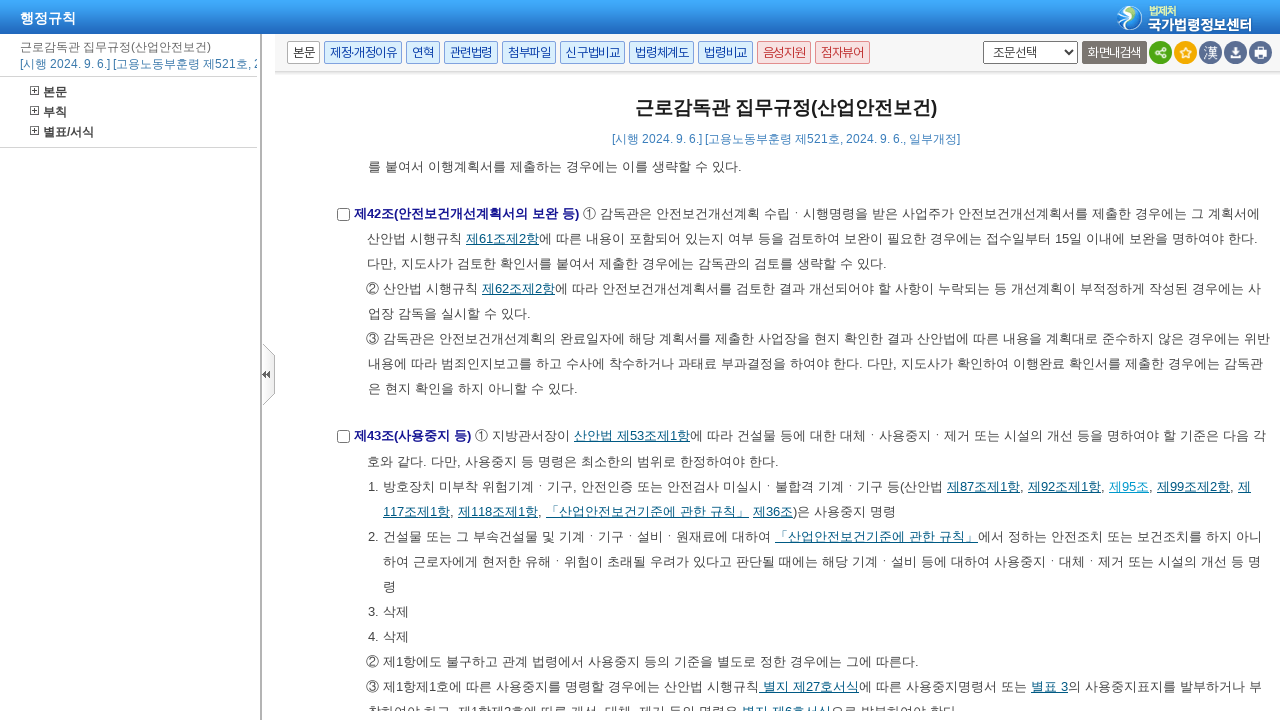

Clicked article link: 제99조제2항 at (1194, 486) on xpath=//a[contains(text(), '제') and contains(text(), '조') and text()[normalize-s
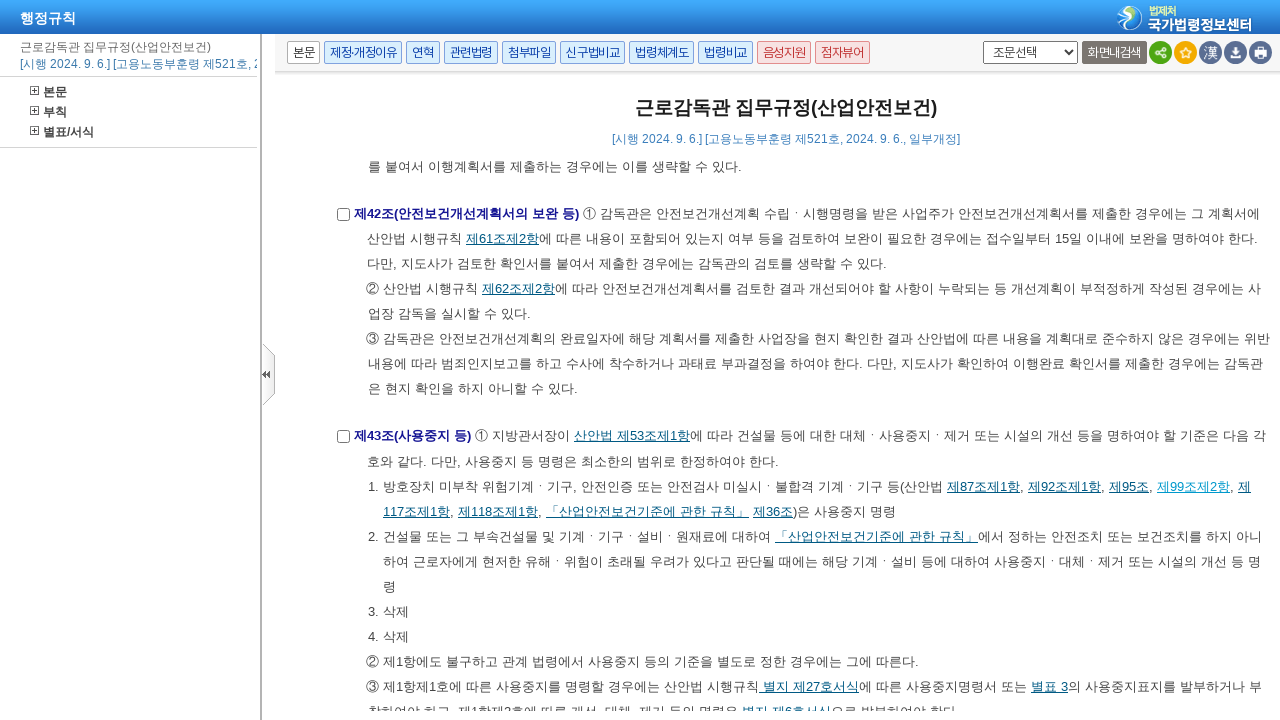

Waited 1 second after clicking '제99조제2항'
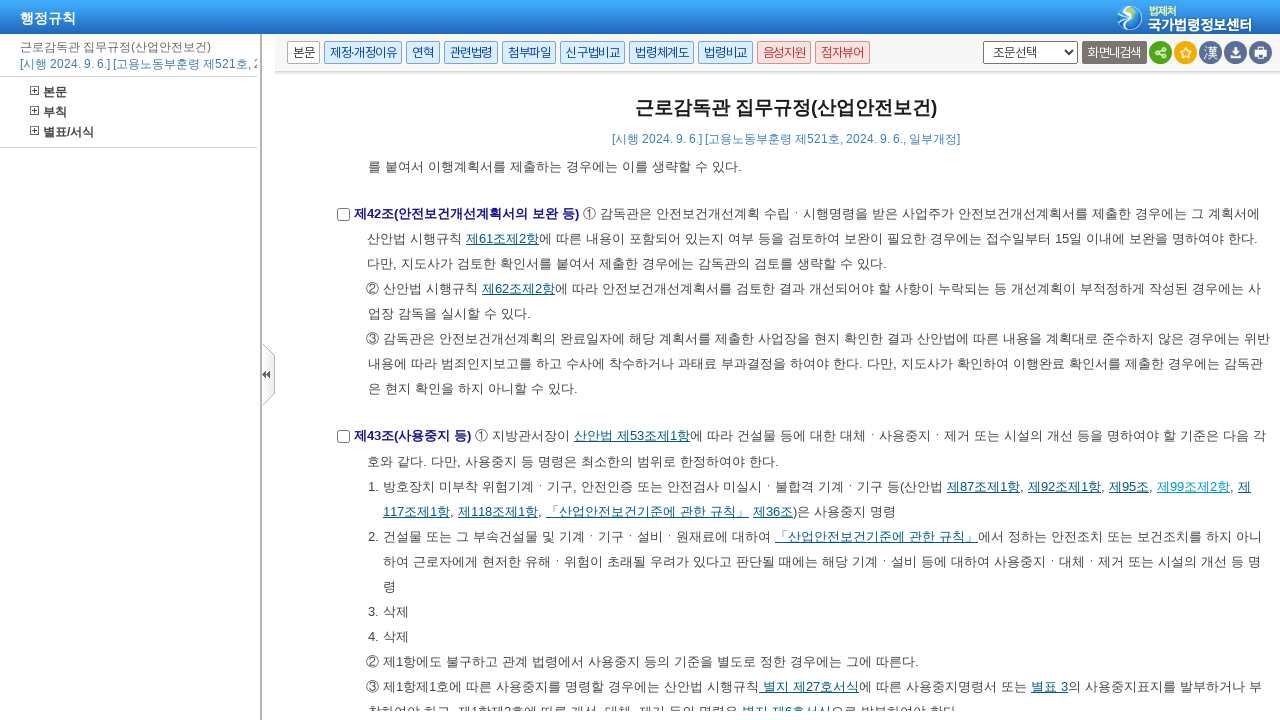

Clicked article link: 제117조제1항 at (1244, 486) on xpath=//a[contains(text(), '제') and contains(text(), '조') and text()[normalize-s
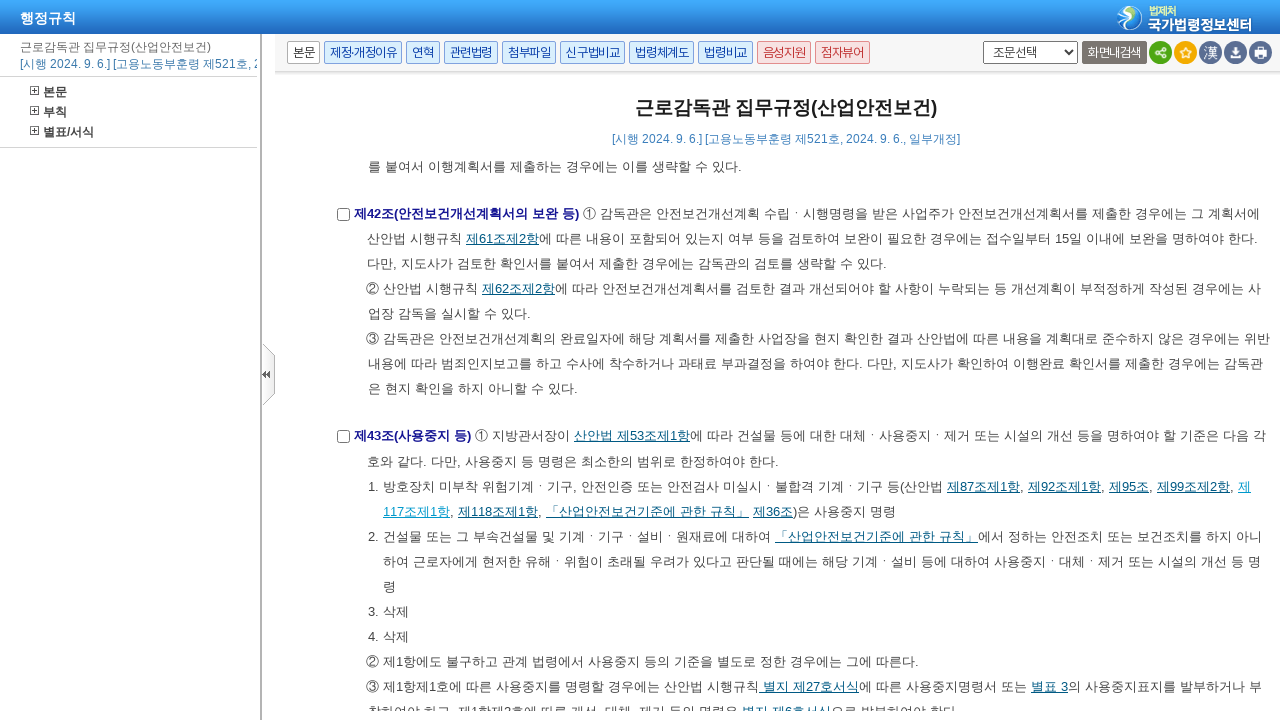

Waited 1 second after clicking '제117조제1항'
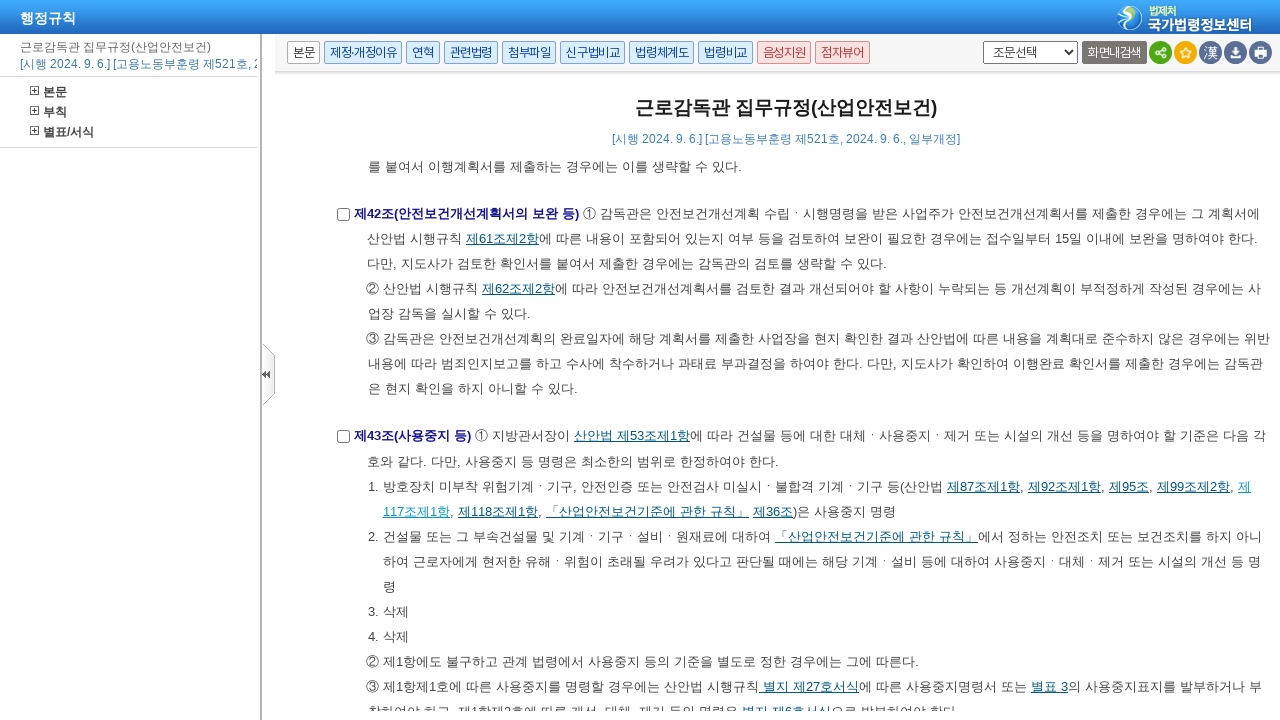

Clicked article link: 제118조제1항 at (498, 511) on xpath=//a[contains(text(), '제') and contains(text(), '조') and text()[normalize-s
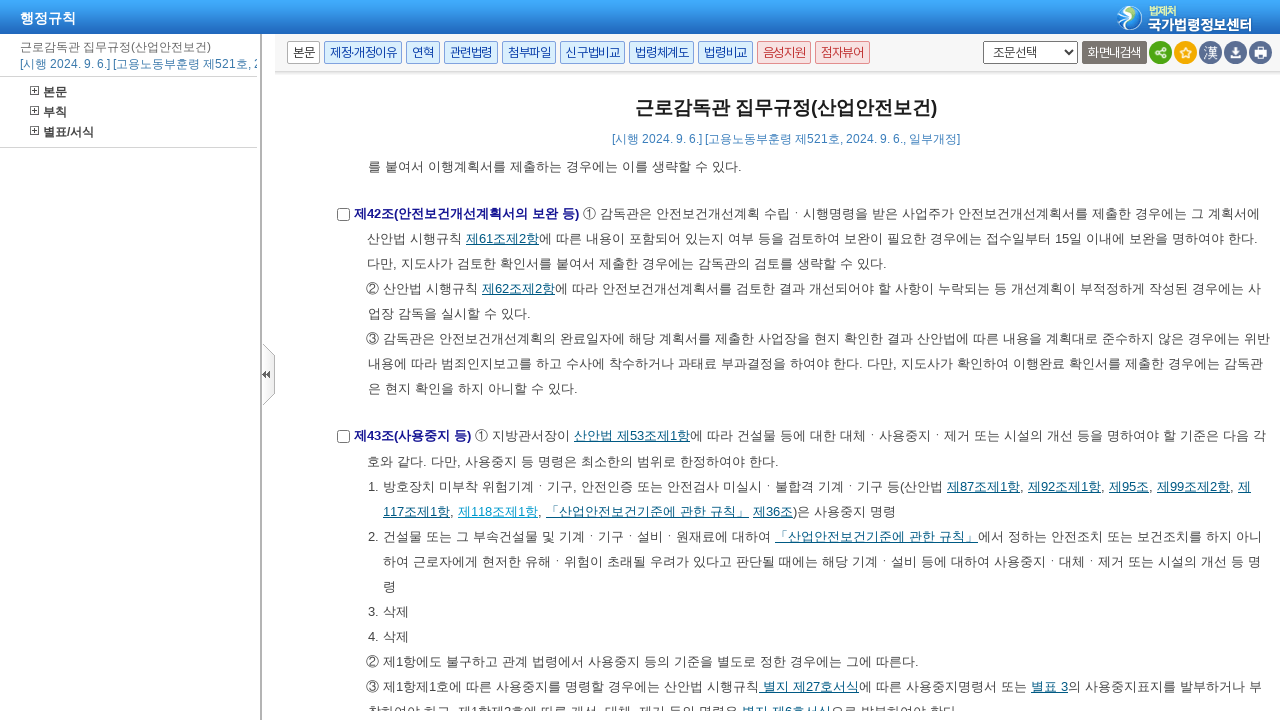

Waited 1 second after clicking '제118조제1항'
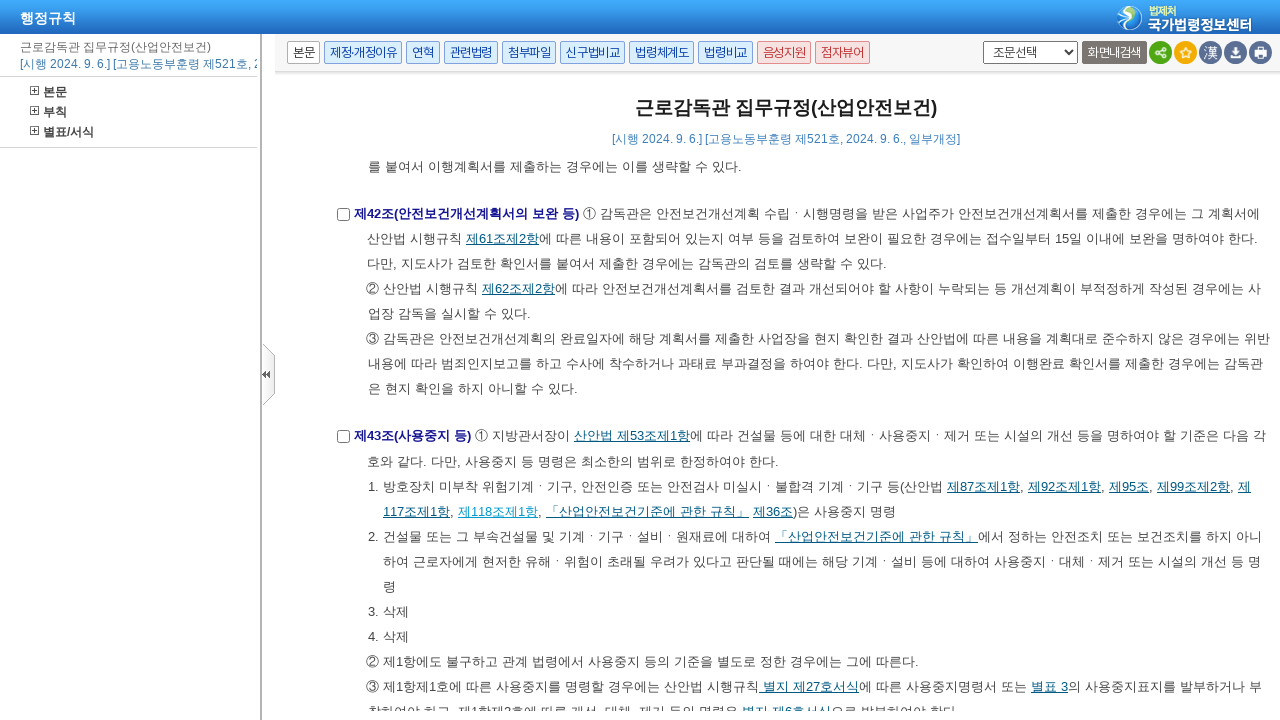

Clicked article link: 제36조 at (773, 511) on xpath=//a[contains(text(), '제') and contains(text(), '조') and text()[normalize-s
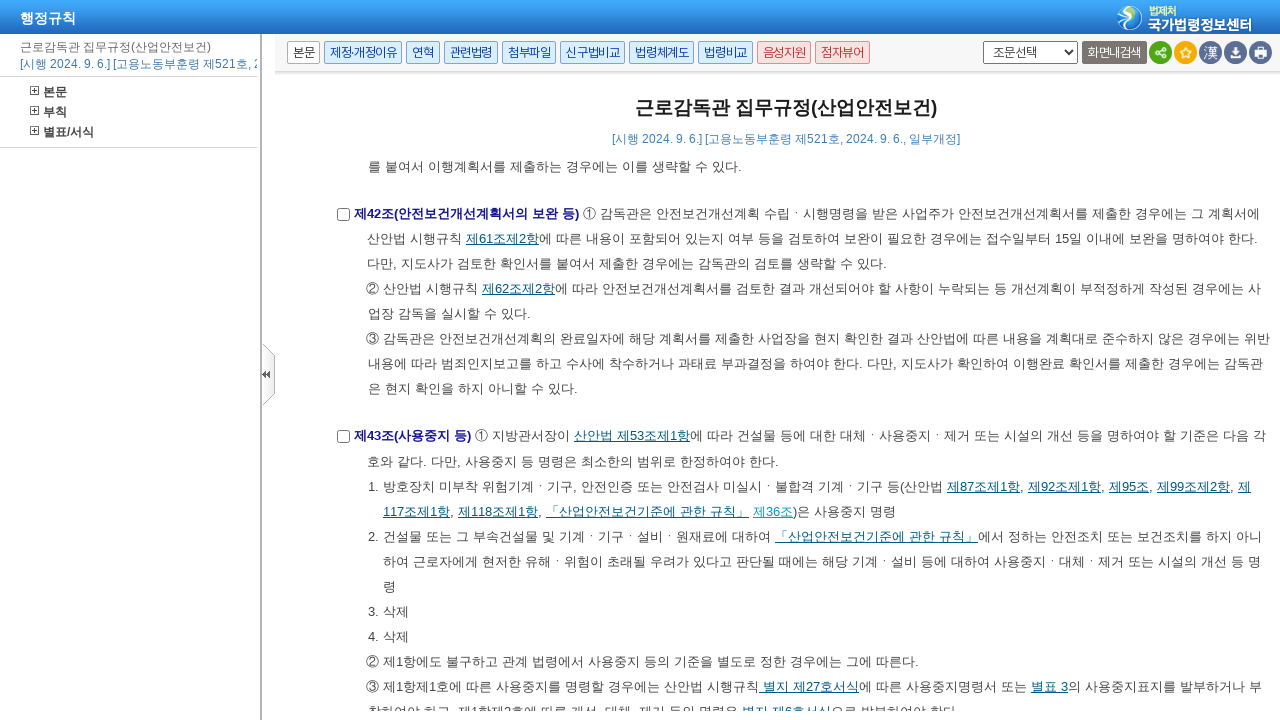

Waited 1 second after clicking '제36조'
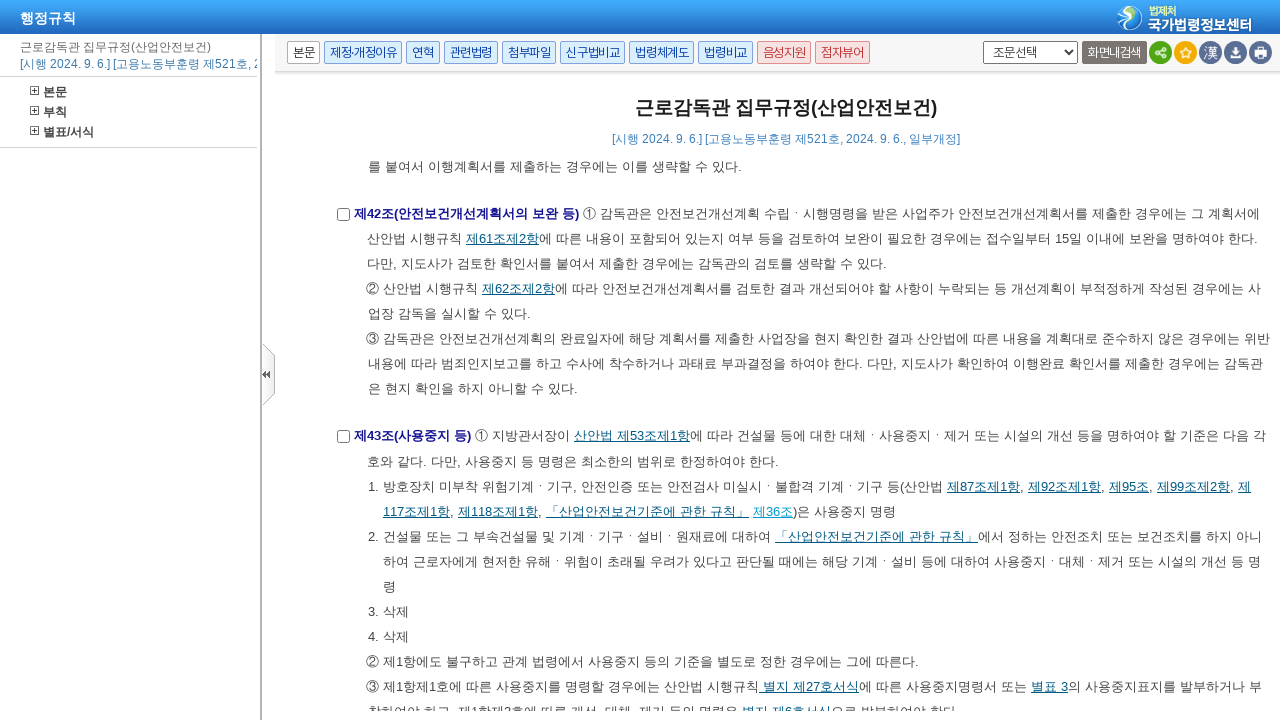

Clicked article link: 제53조제3항 at (636, 436) on xpath=//a[contains(text(), '제') and contains(text(), '조') and text()[normalize-s
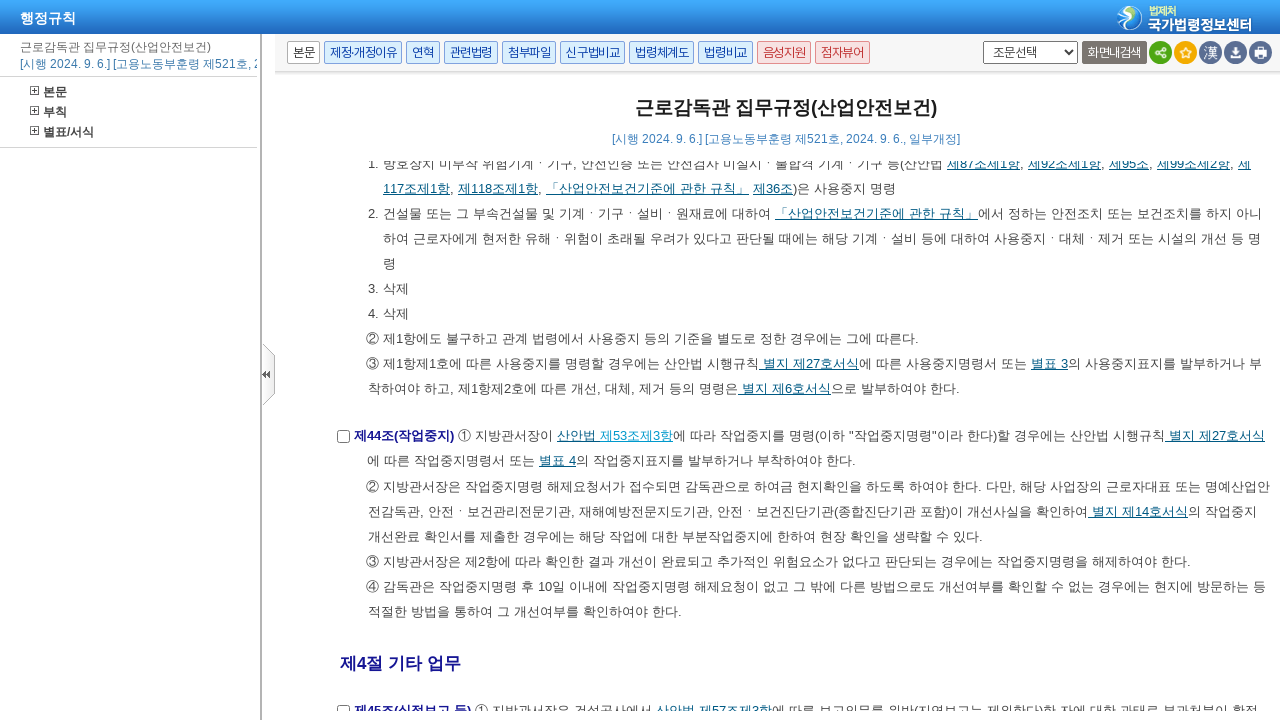

Waited 1 second after clicking '제53조제3항'
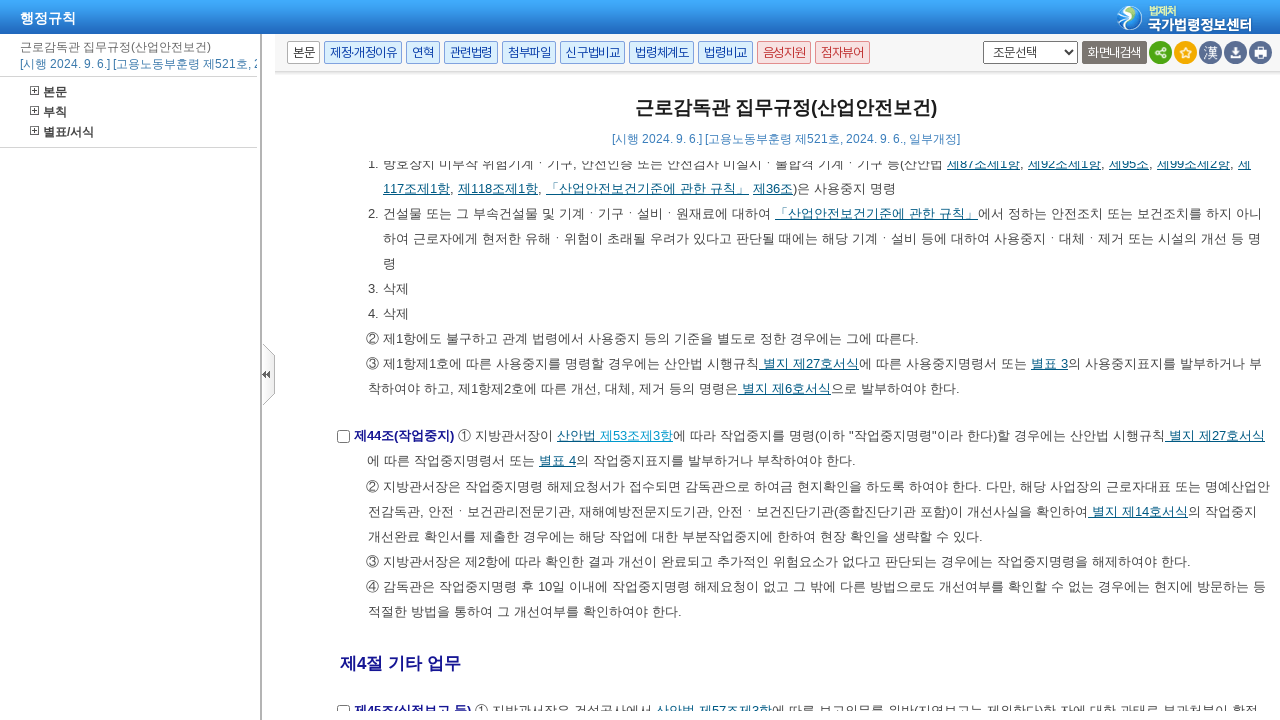

Clicked article link: 제57조제3항 at (736, 704) on xpath=//a[contains(text(), '제') and contains(text(), '조') and text()[normalize-s
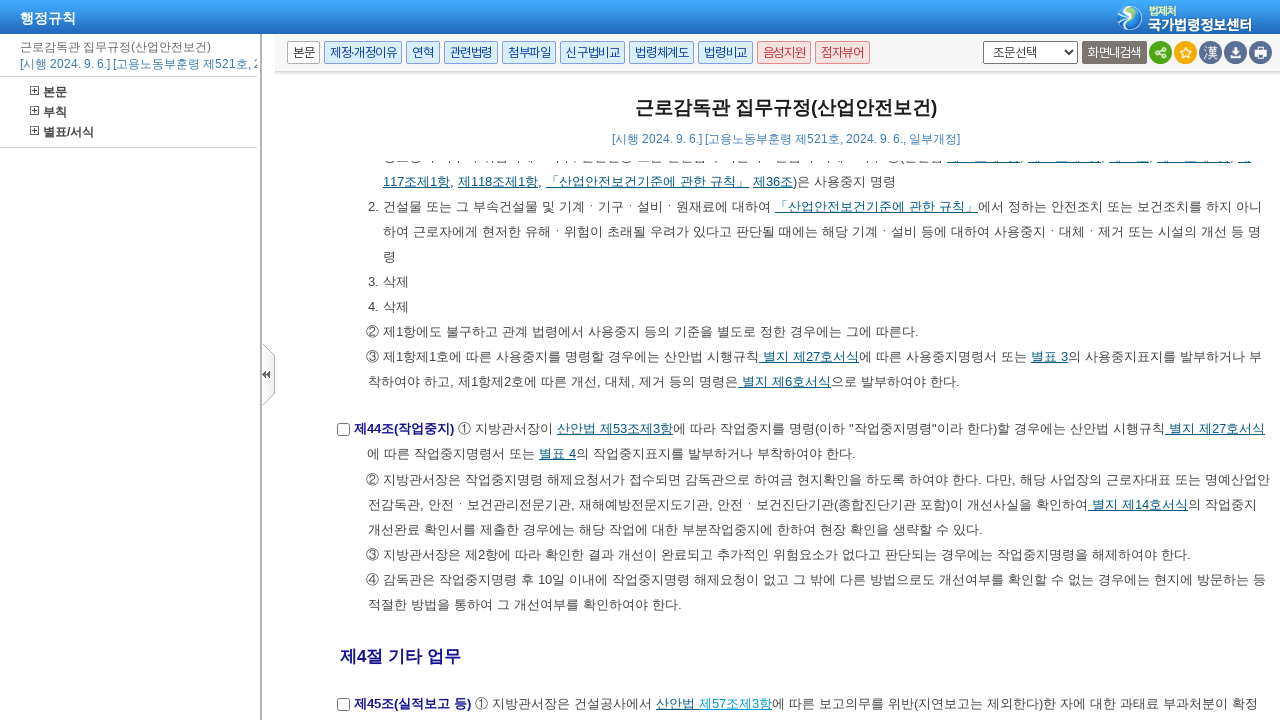

Waited 1 second after clicking '제57조제3항'
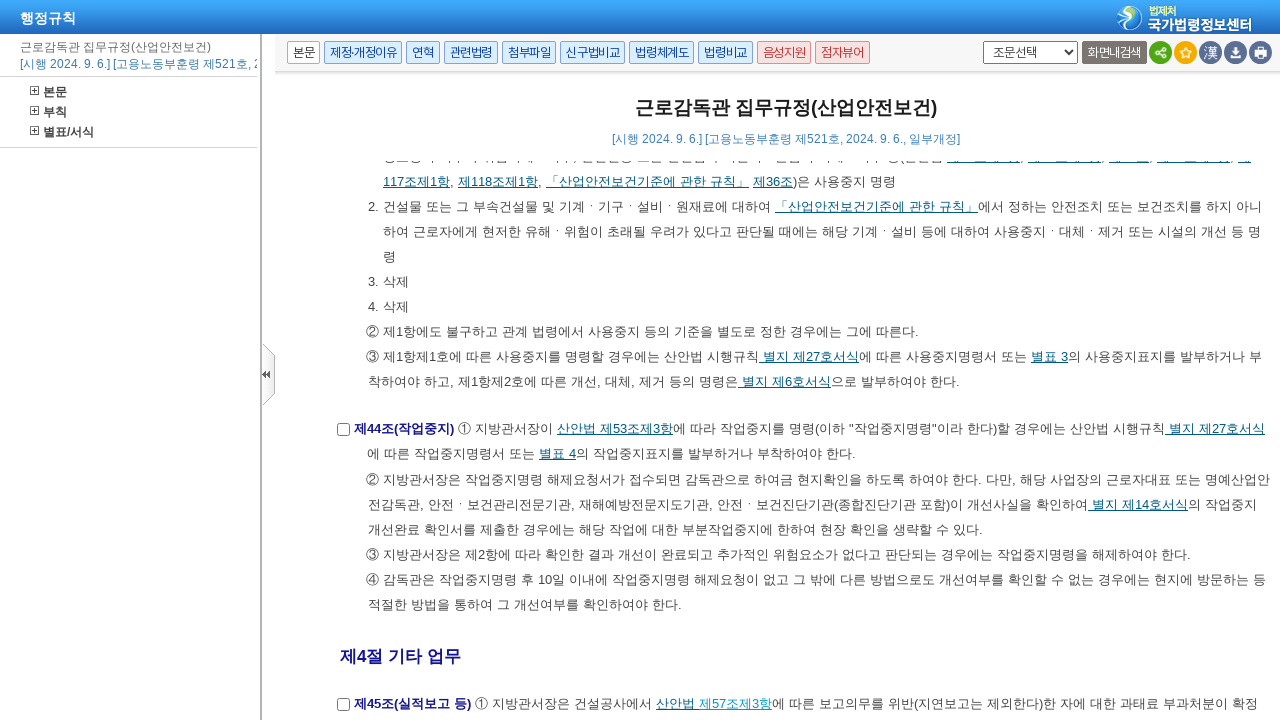

Clicked article link: 제72조제3항 및 제5항 at (572, 436) on xpath=//a[contains(text(), '제') and contains(text(), '조') and text()[normalize-s
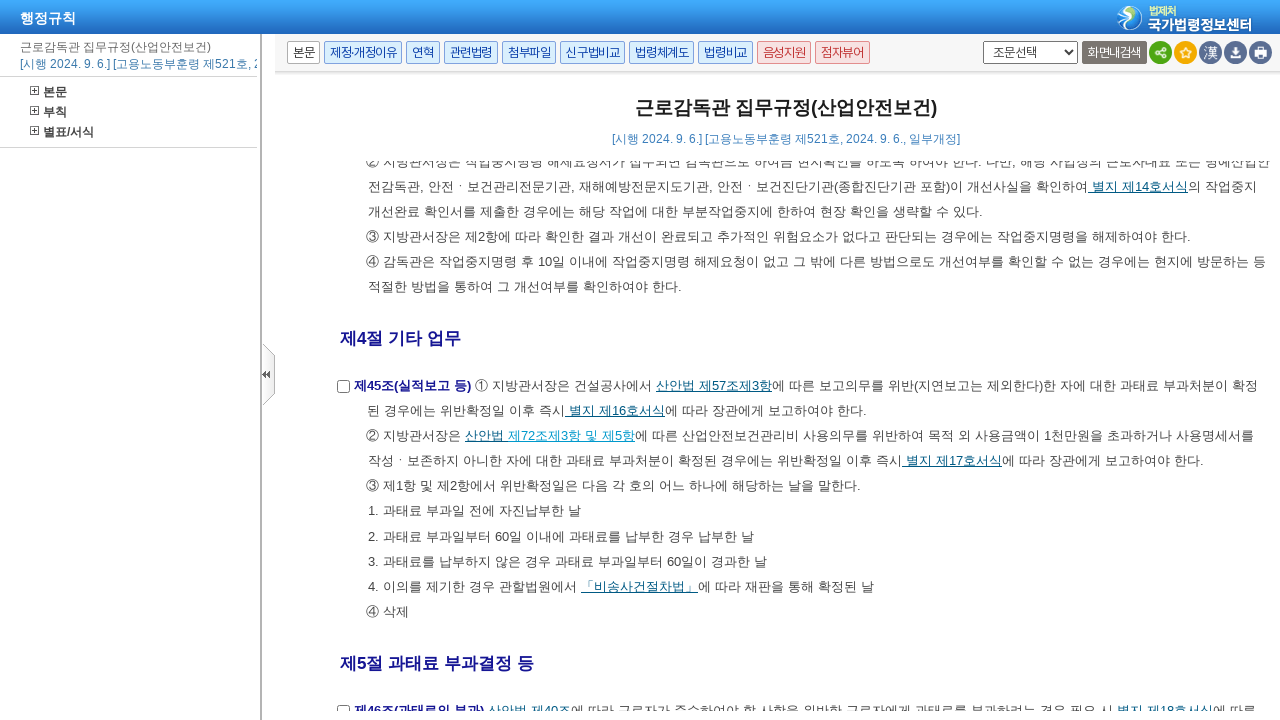

Waited 1 second after clicking '제72조제3항 및 제5항'
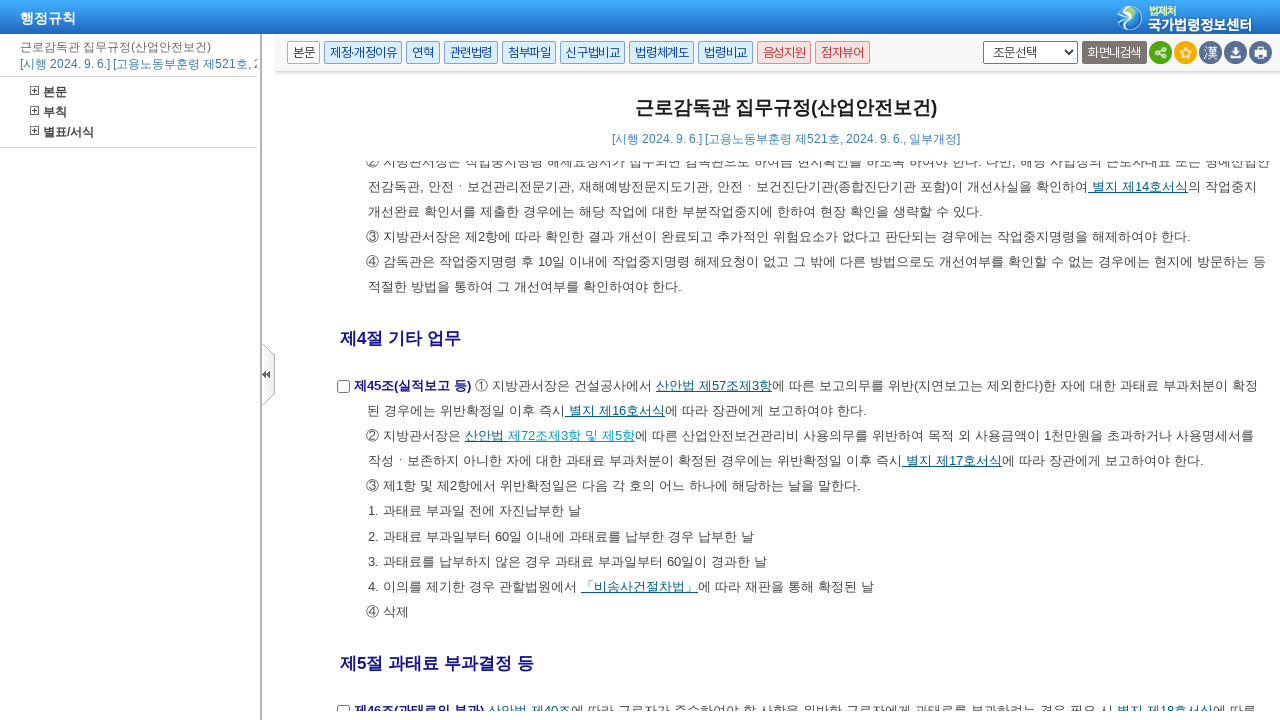

Clicked article link: 제40조 at (551, 703) on xpath=//a[contains(text(), '제') and contains(text(), '조') and text()[normalize-s
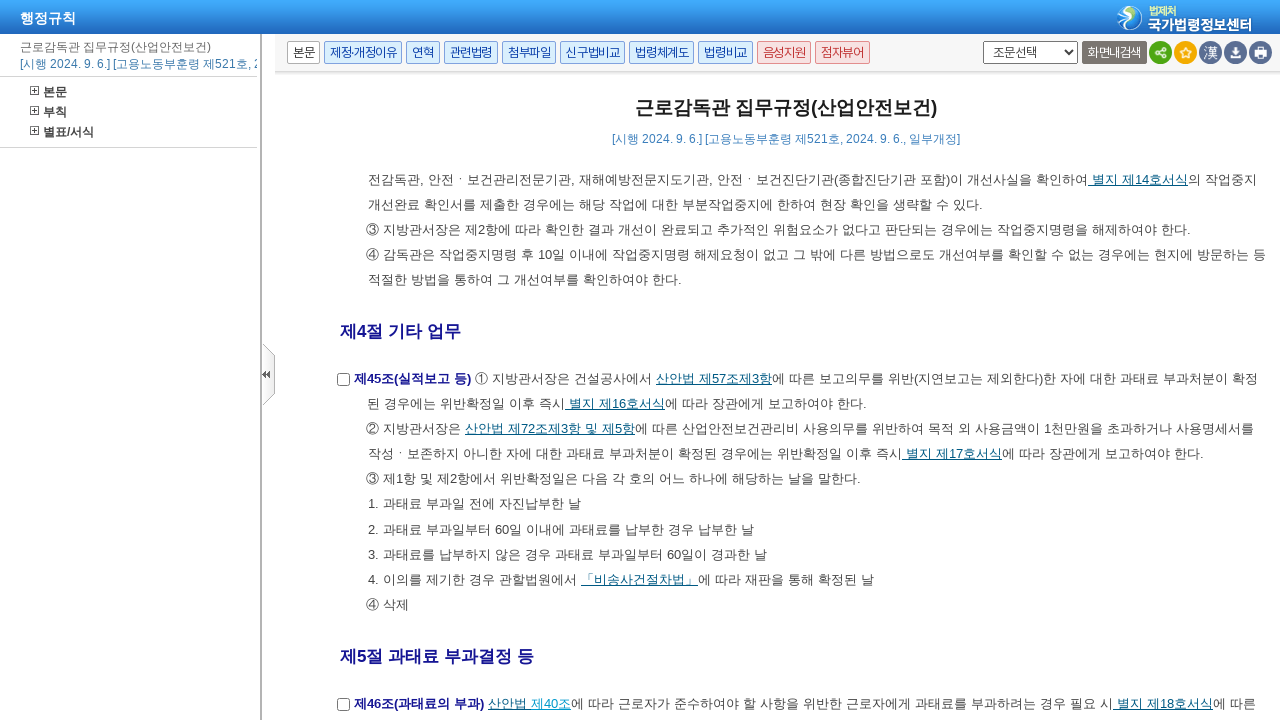

Waited 1 second after clicking '제40조'
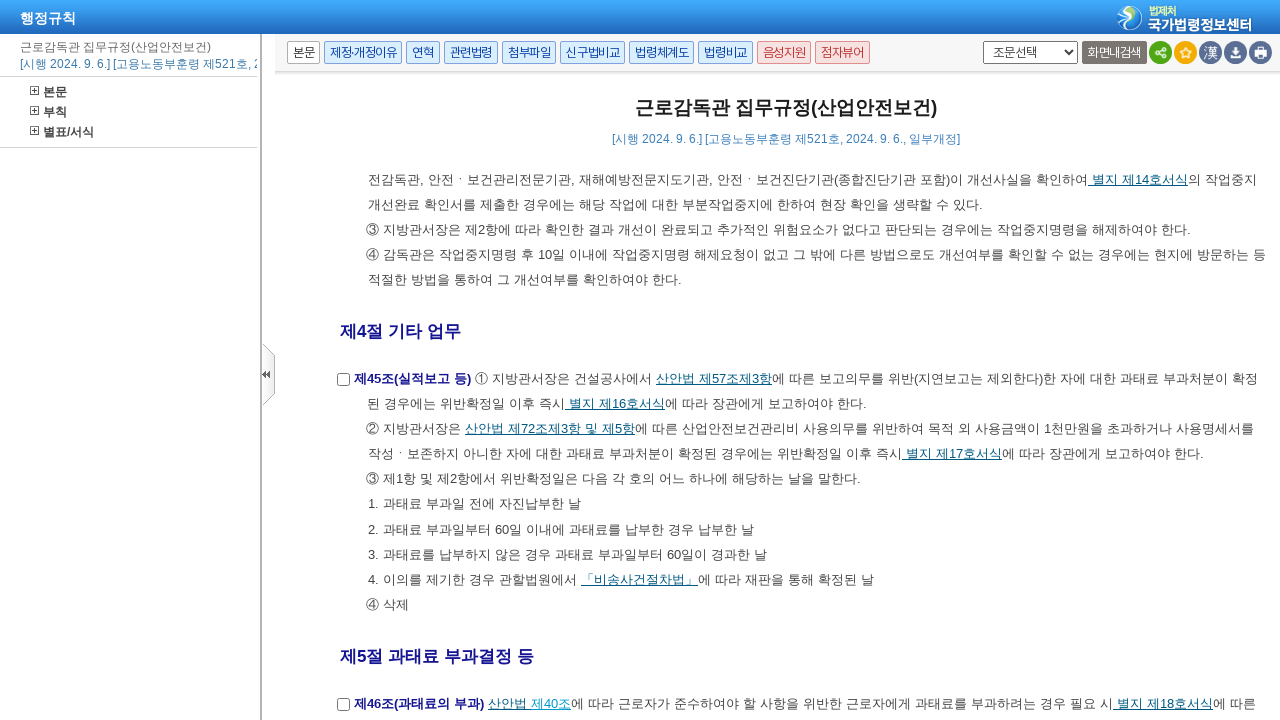

Clicked article link: 제175조제1항부터 제6항 at (498, 436) on xpath=//a[contains(text(), '제') and contains(text(), '조') and text()[normalize-s
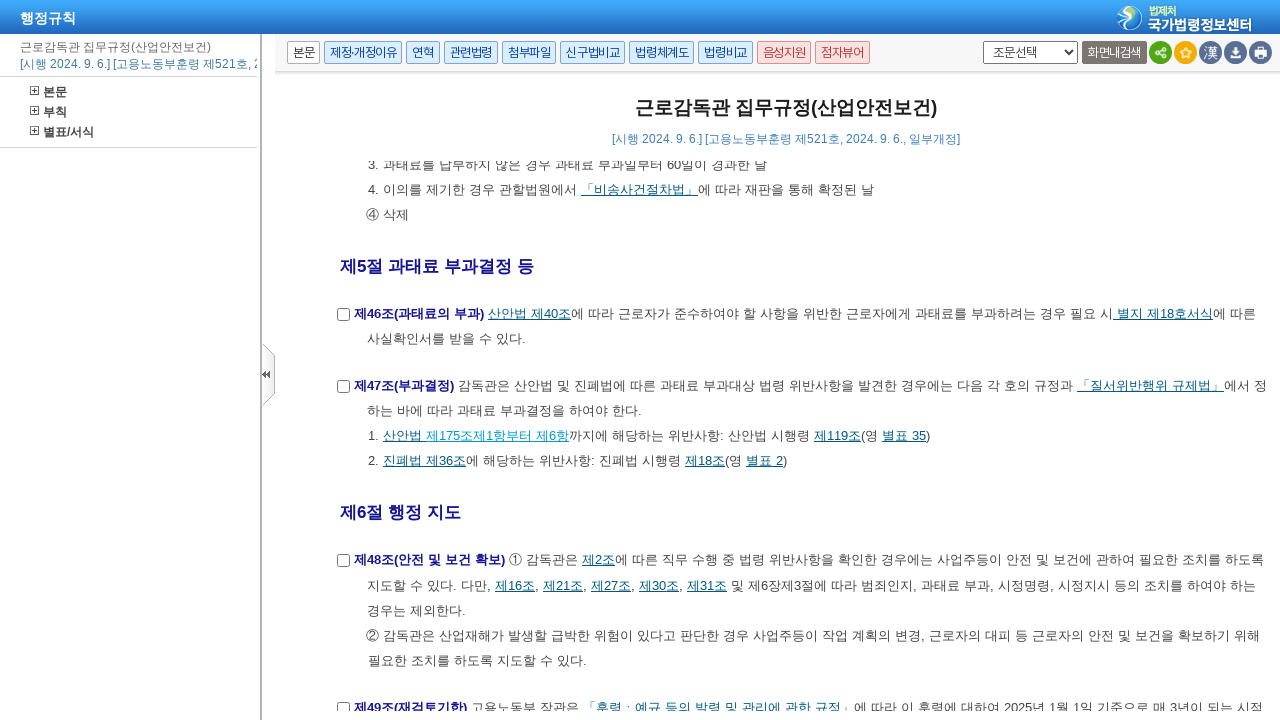

Waited 1 second after clicking '제175조제1항부터 제6항'
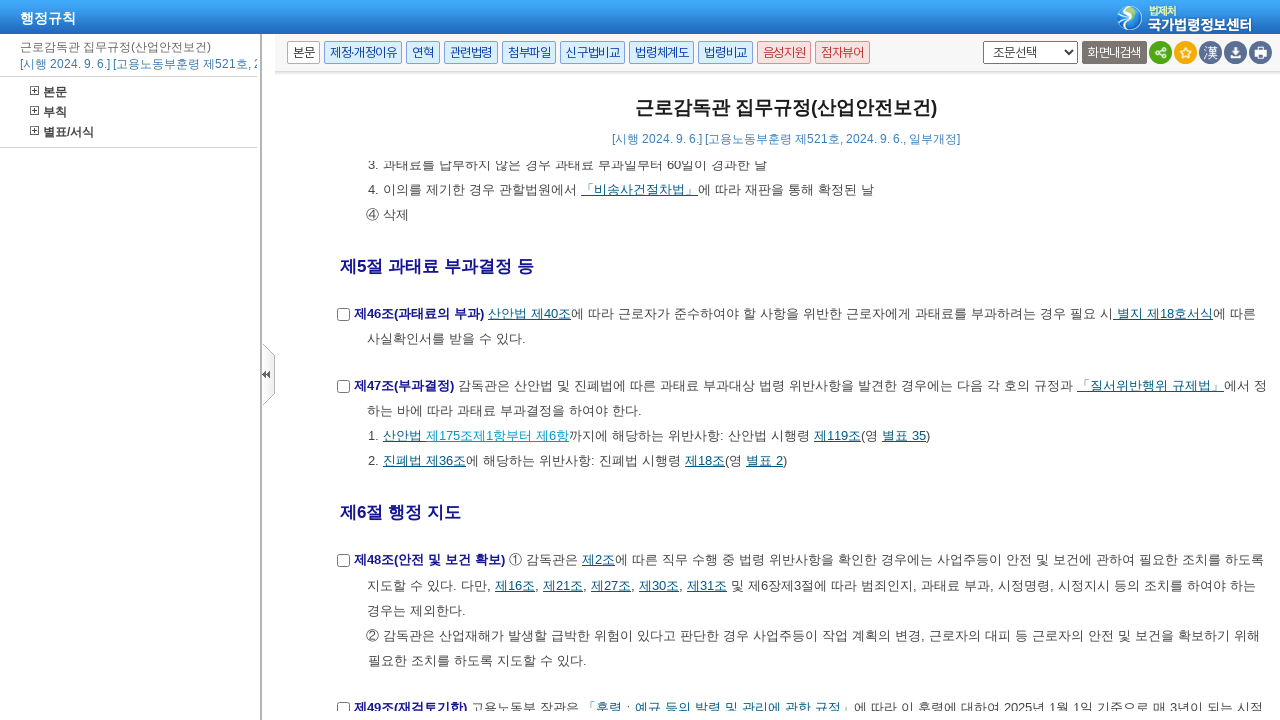

Clicked article link: 제119조 at (838, 436) on xpath=//a[contains(text(), '제') and contains(text(), '조') and text()[normalize-s
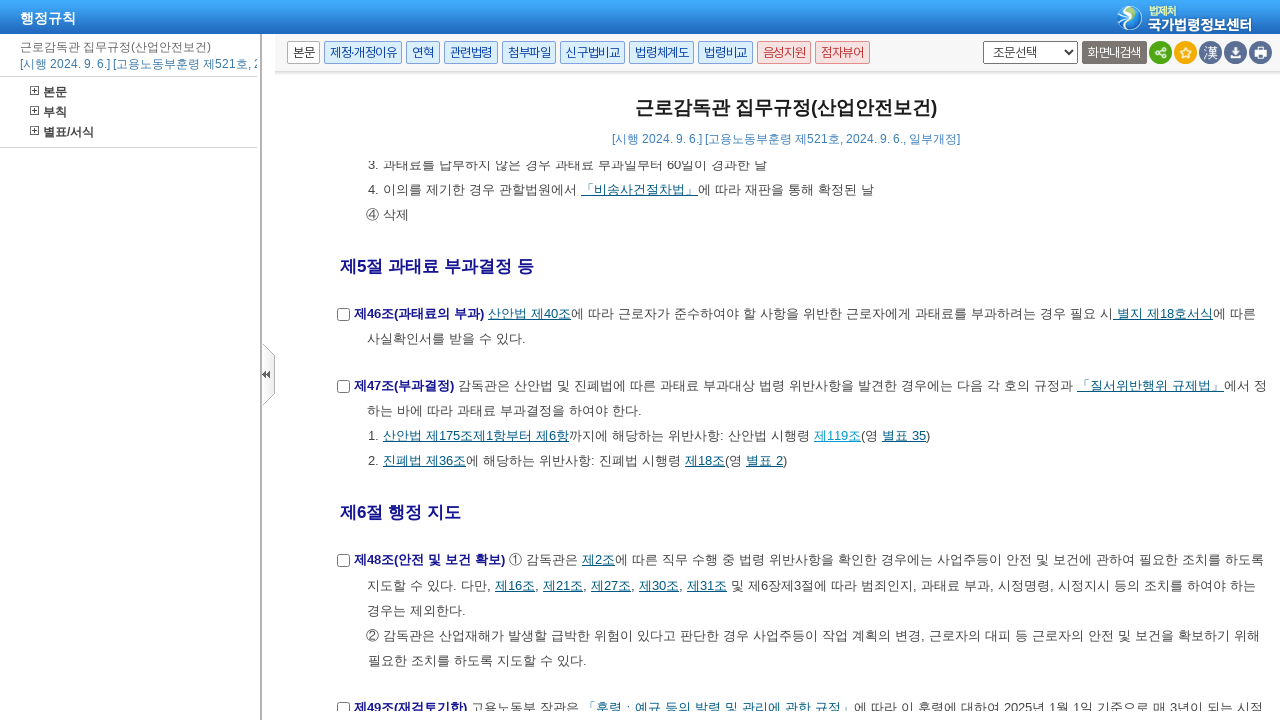

Waited 1 second after clicking '제119조'
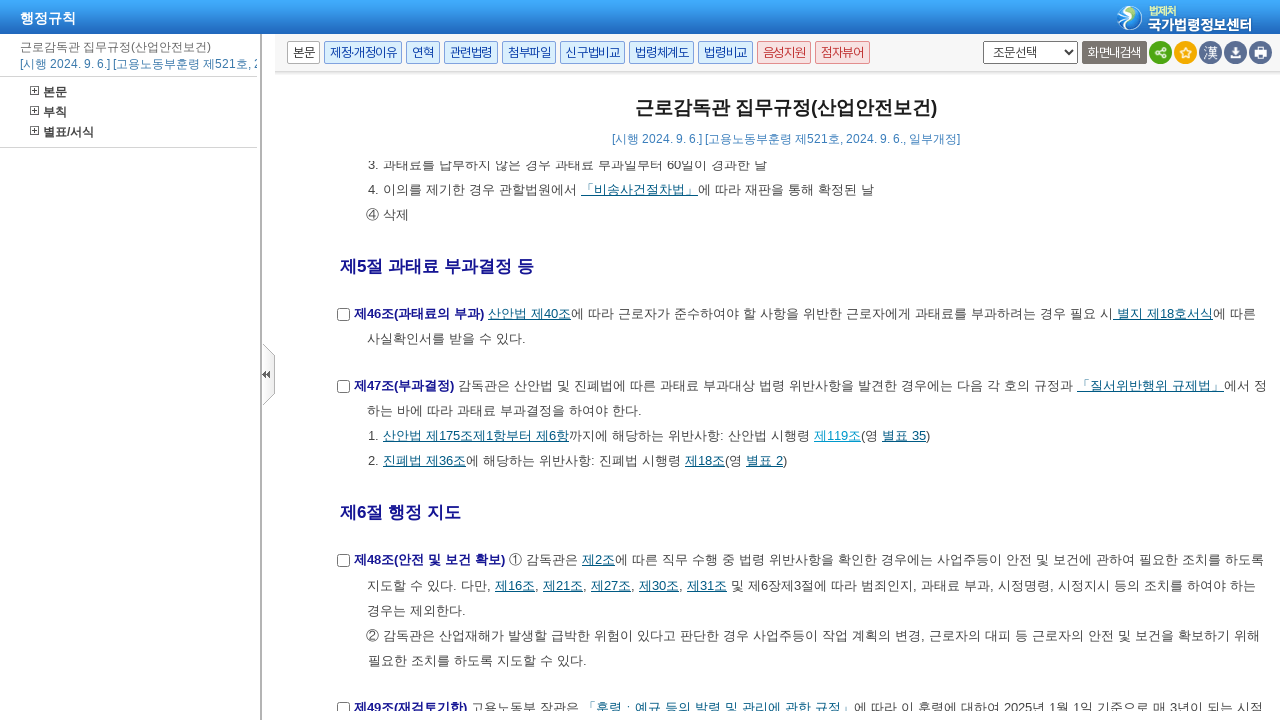

Clicked article link: 제36조 at (446, 461) on xpath=//a[contains(text(), '제') and contains(text(), '조') and text()[normalize-s
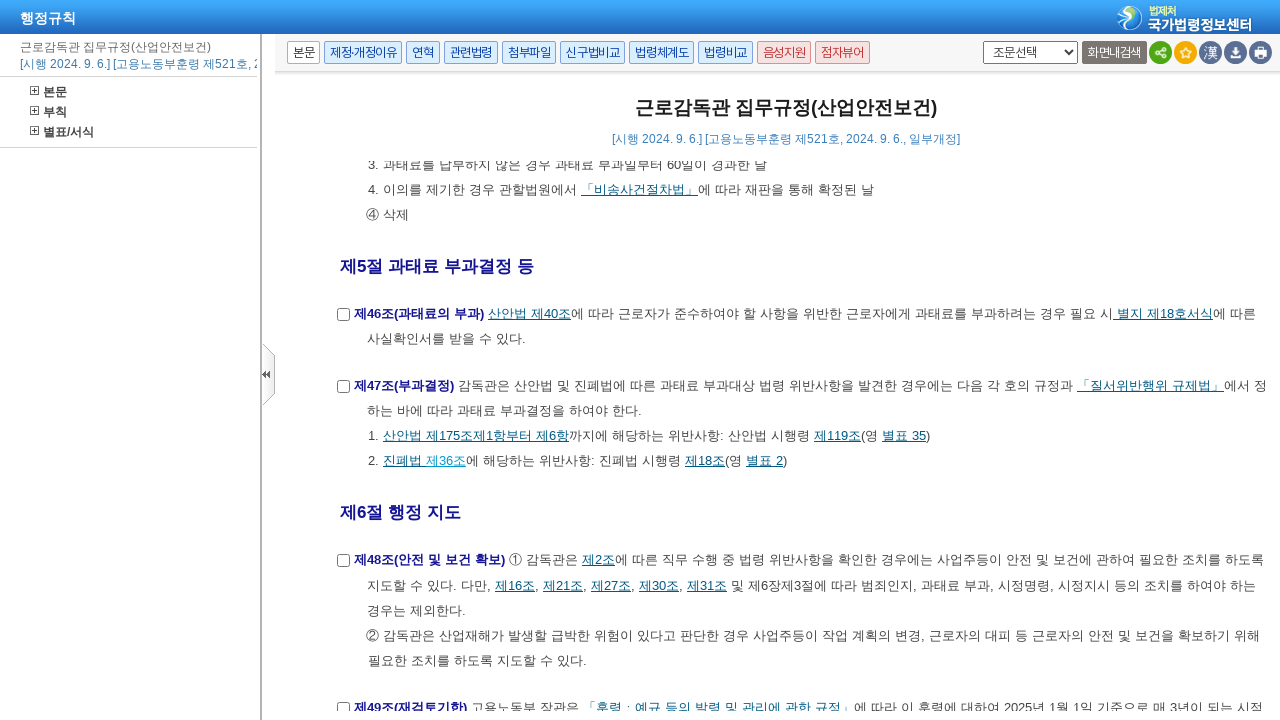

Waited 1 second after clicking '제36조'
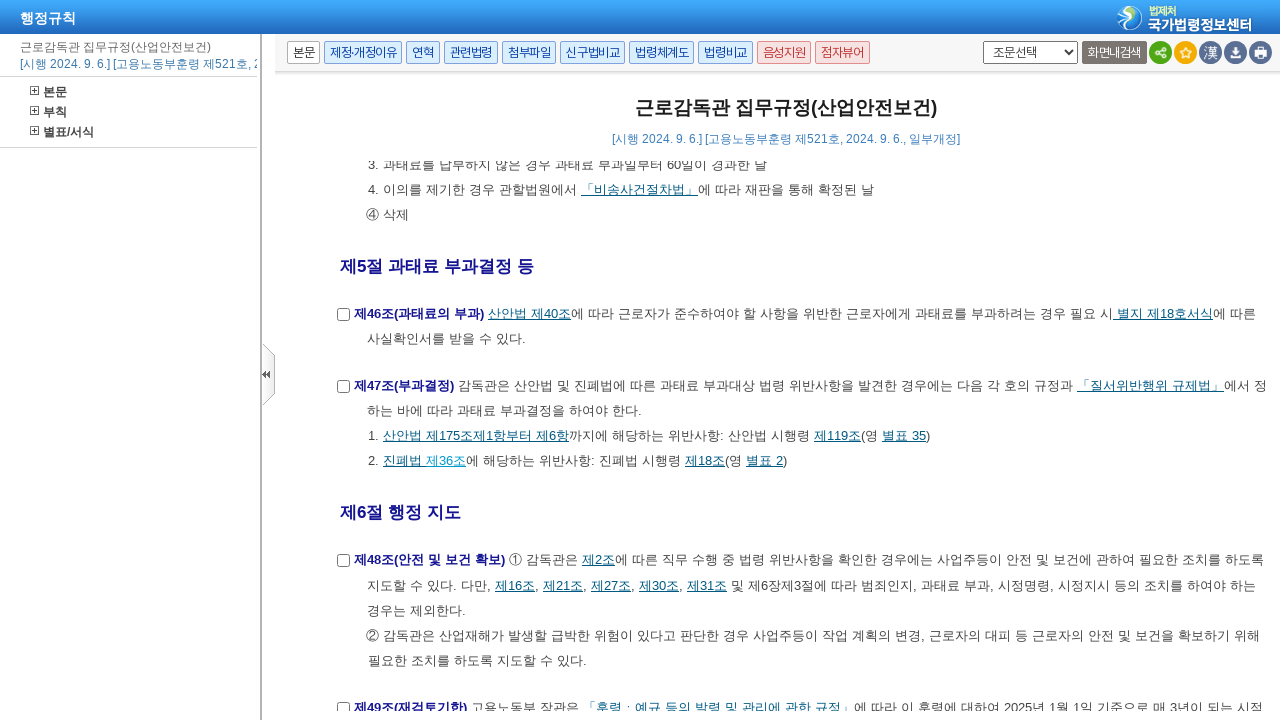

Clicked article link: 제18조 at (705, 461) on xpath=//a[contains(text(), '제') and contains(text(), '조') and text()[normalize-s
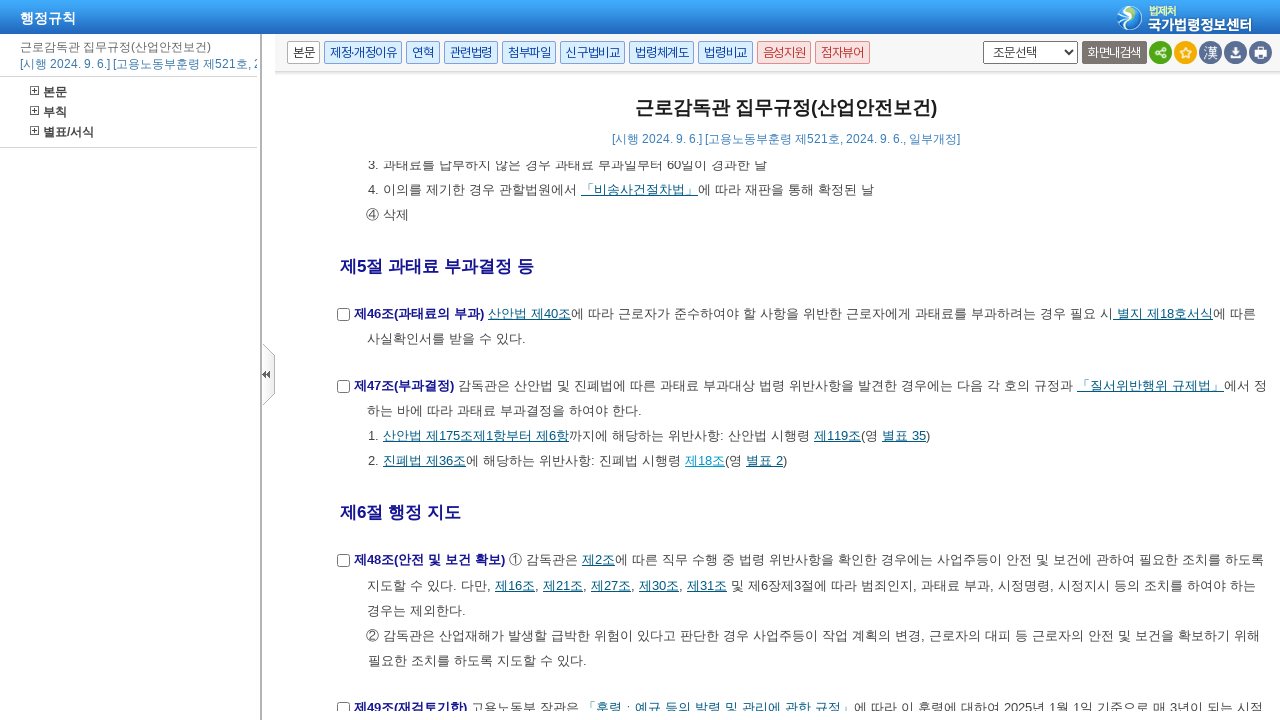

Waited 1 second after clicking '제18조'
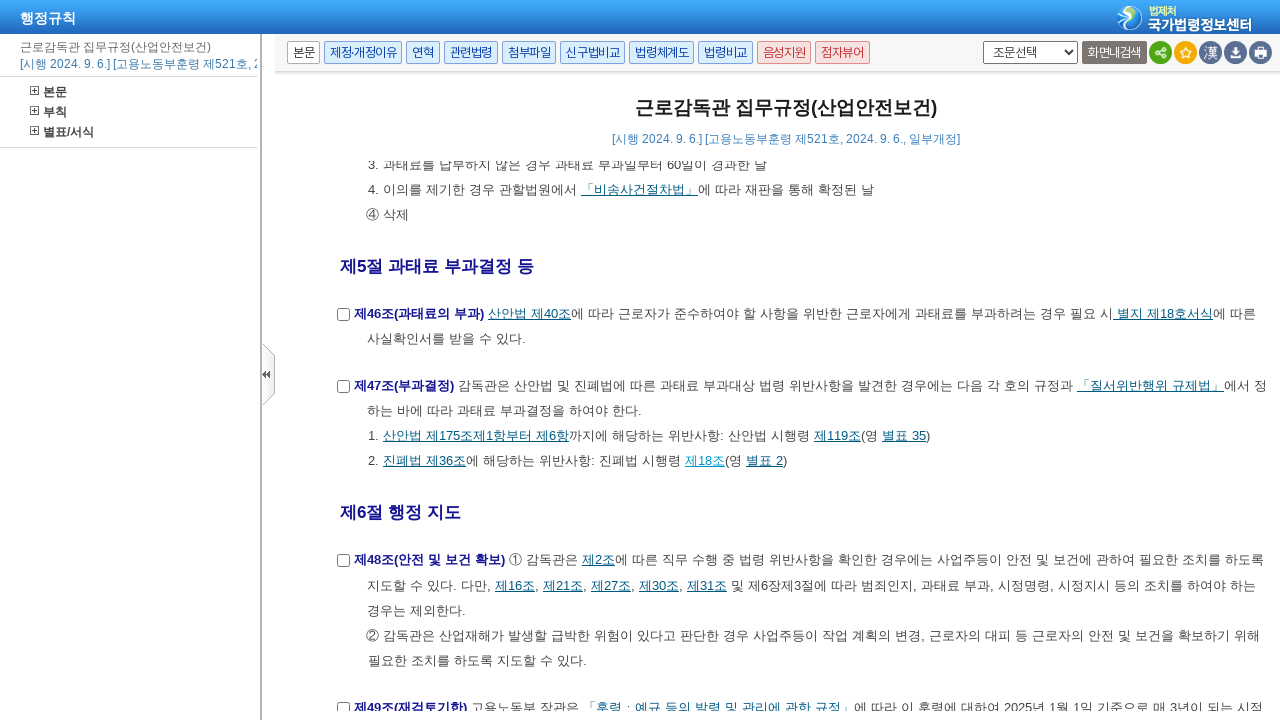

Clicked article link: 제2조 at (598, 560) on xpath=//a[contains(text(), '제') and contains(text(), '조') and text()[normalize-s
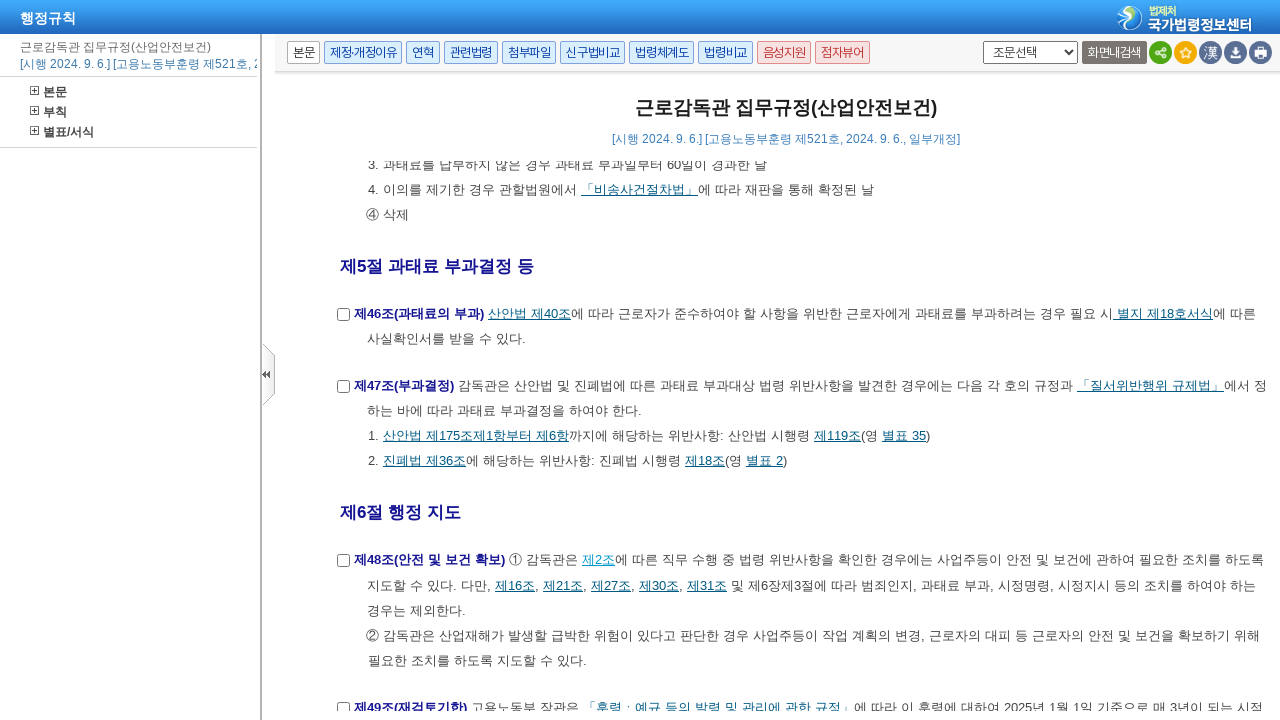

Waited 1 second after clicking '제2조'
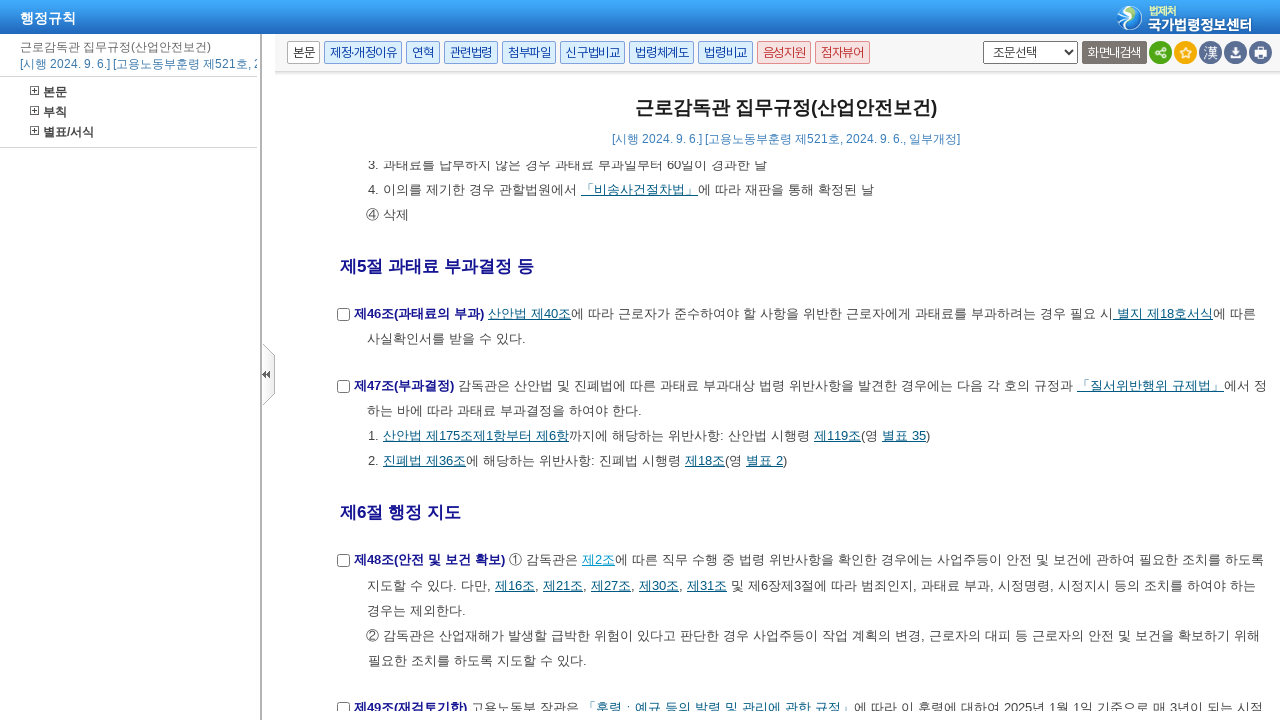

Clicked article link: 제16조 at (515, 585) on xpath=//a[contains(text(), '제') and contains(text(), '조') and text()[normalize-s
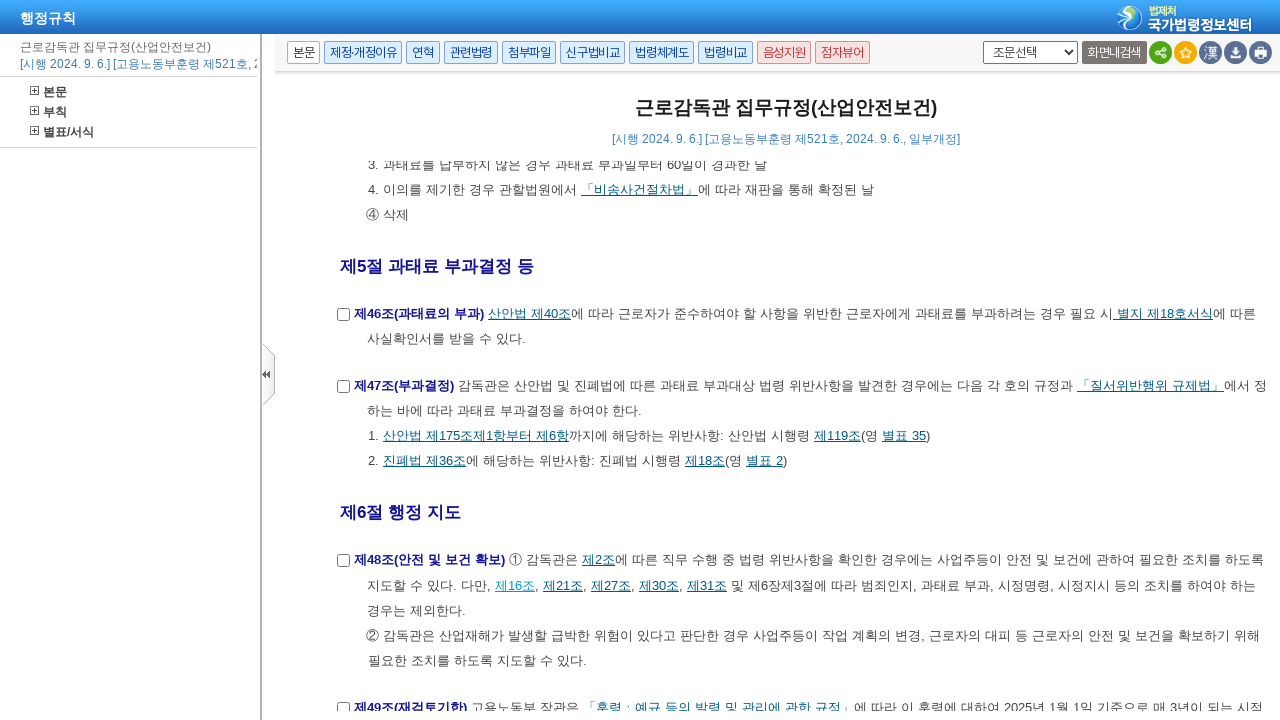

Waited 1 second after clicking '제16조'
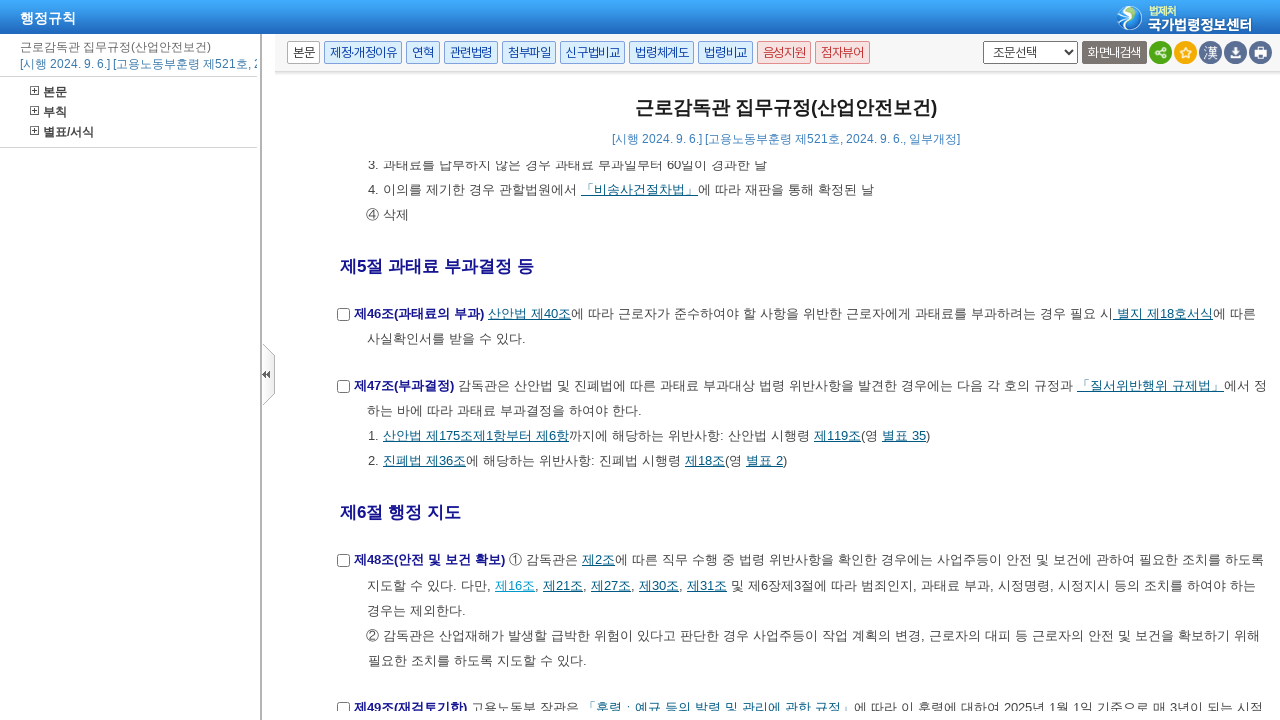

Clicked article link: 제21조 at (563, 585) on xpath=//a[contains(text(), '제') and contains(text(), '조') and text()[normalize-s
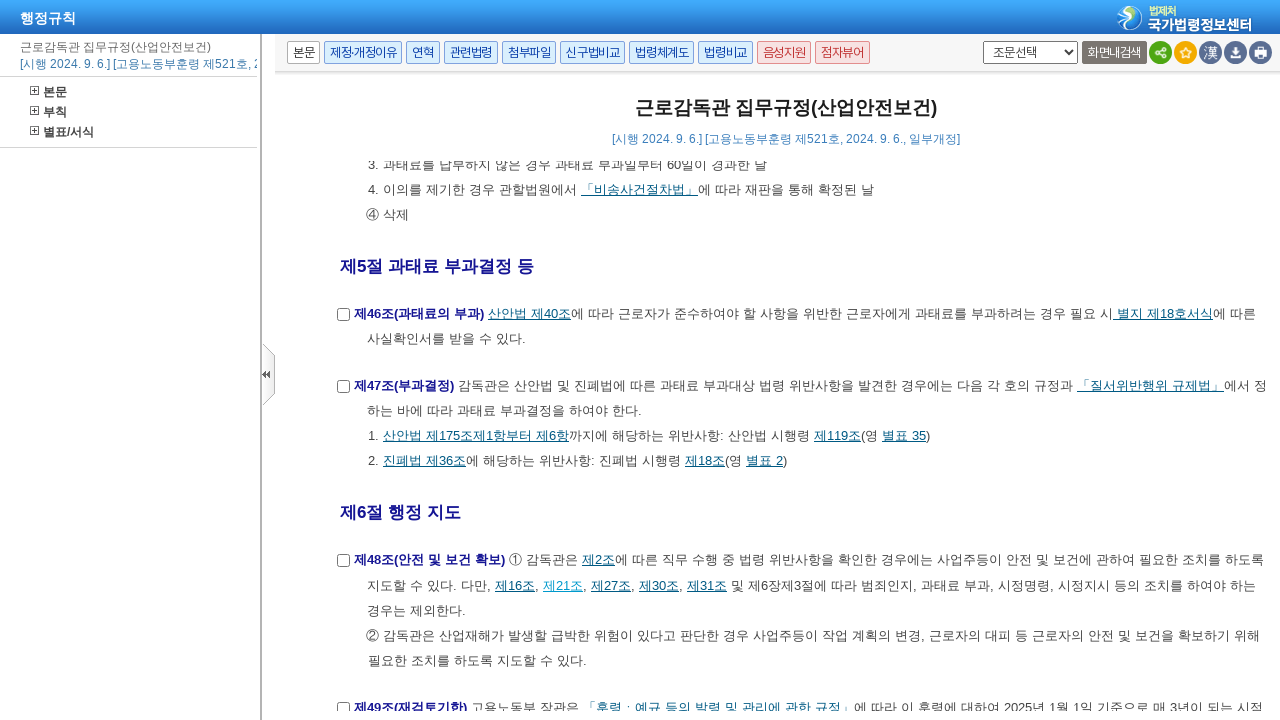

Waited 1 second after clicking '제21조'
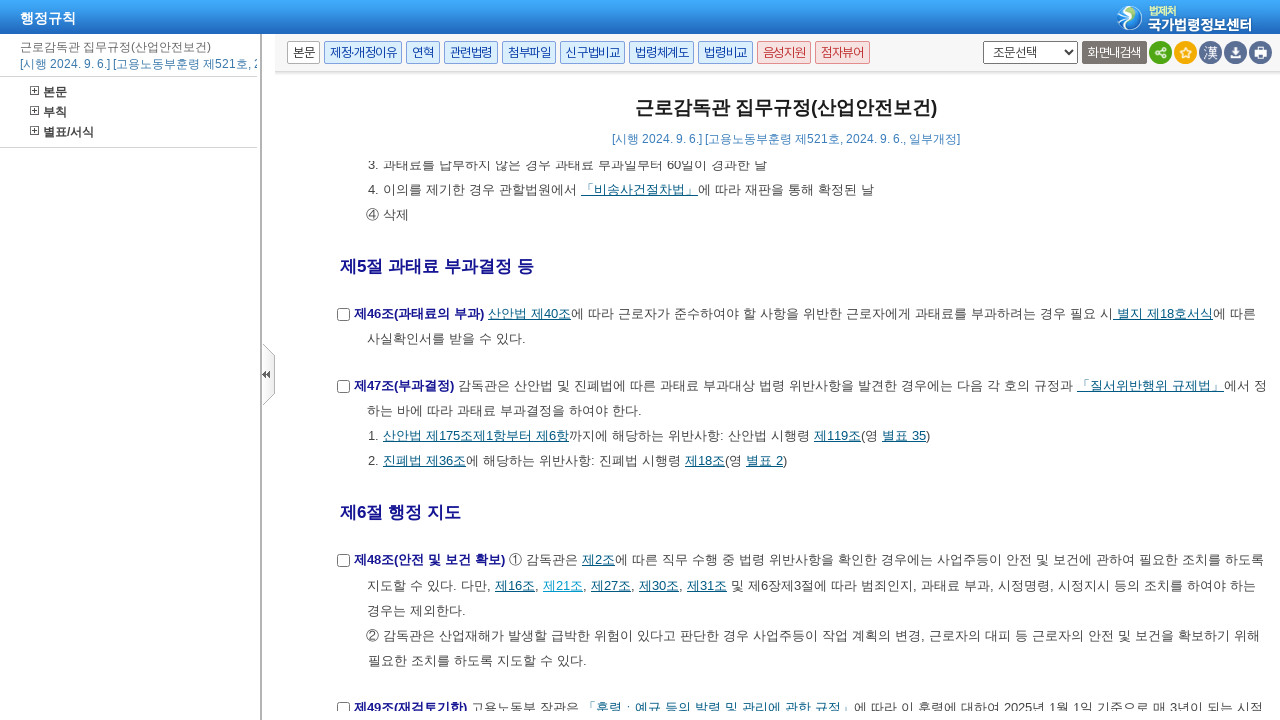

Clicked article link: 제27조 at (611, 585) on xpath=//a[contains(text(), '제') and contains(text(), '조') and text()[normalize-s
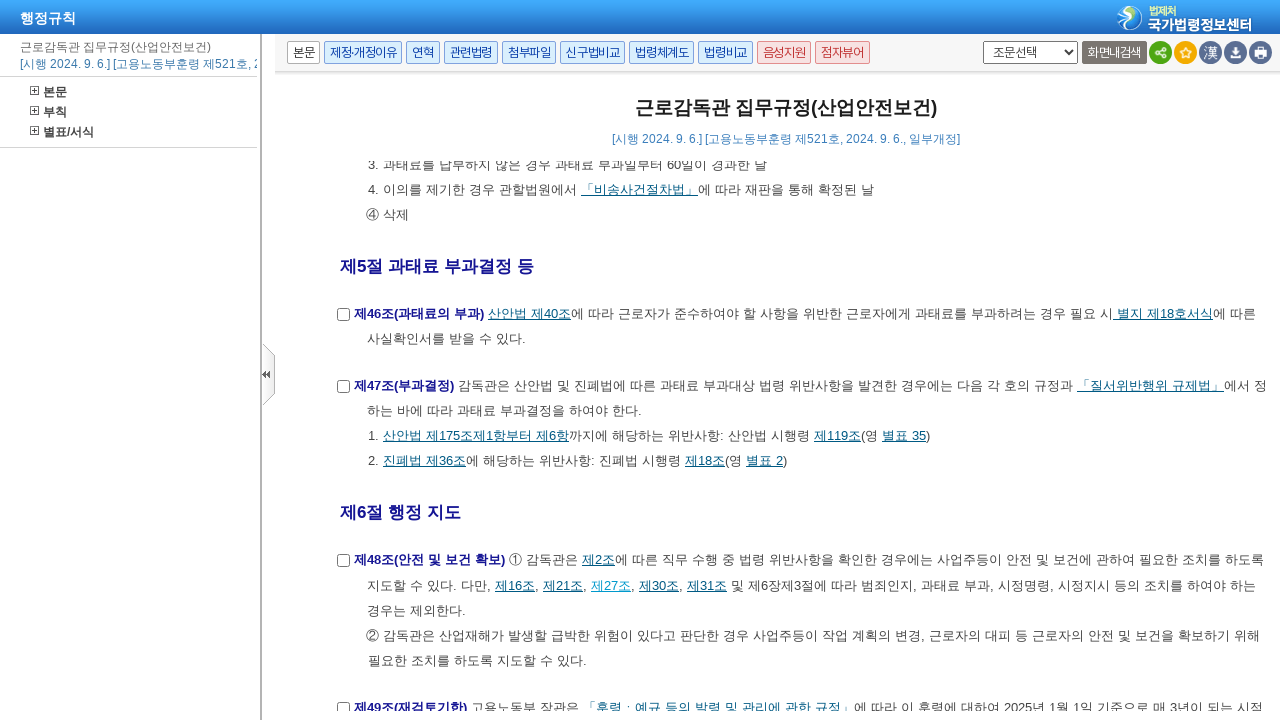

Waited 1 second after clicking '제27조'
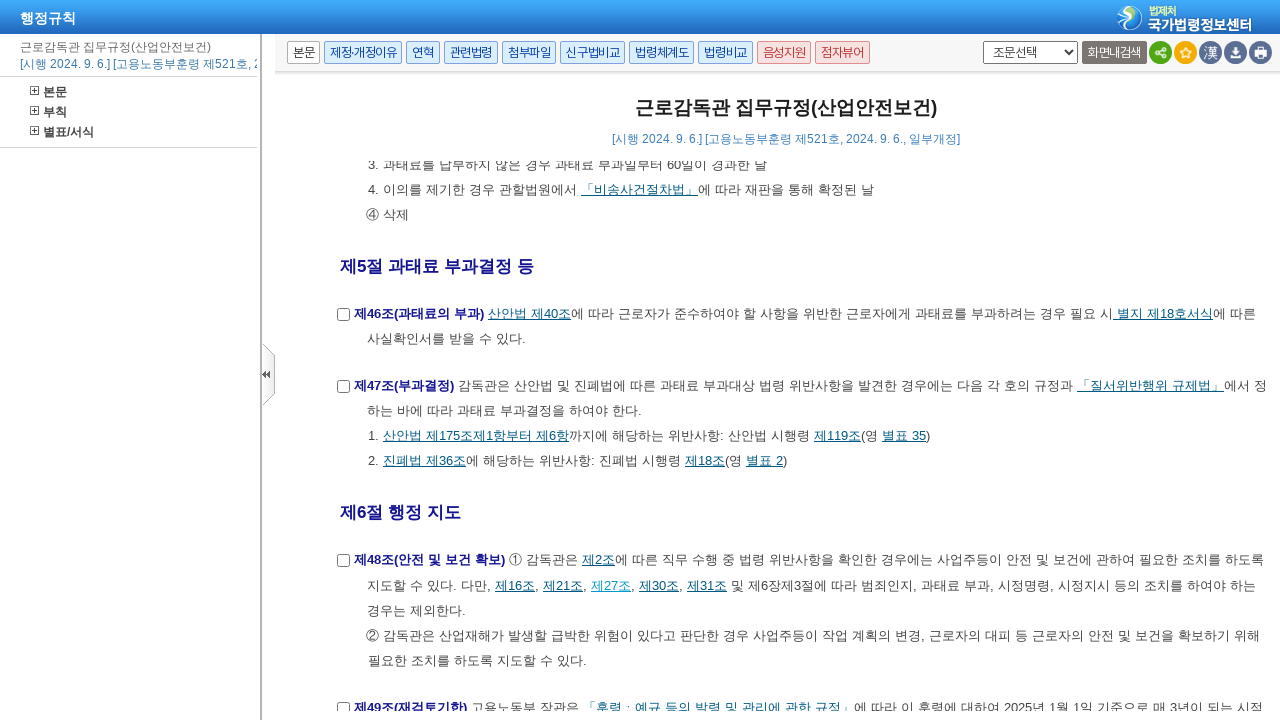

Clicked article link: 제30조 at (659, 585) on xpath=//a[contains(text(), '제') and contains(text(), '조') and text()[normalize-s
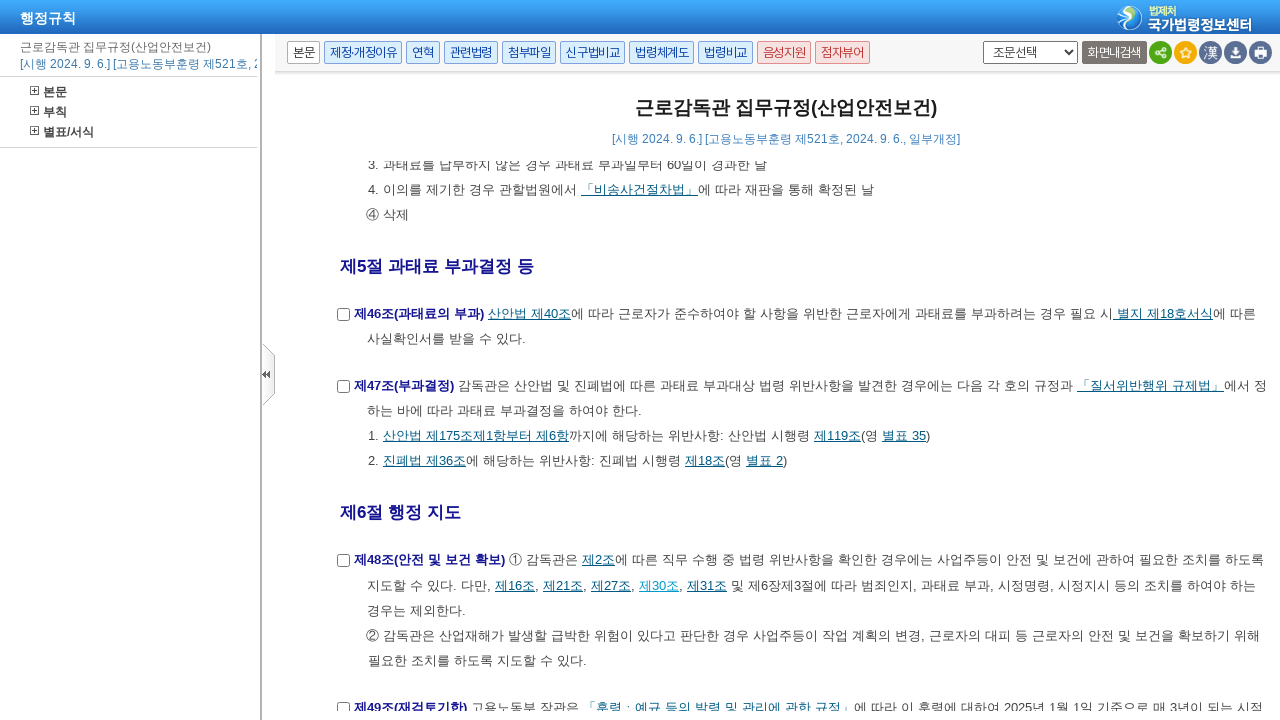

Waited 1 second after clicking '제30조'
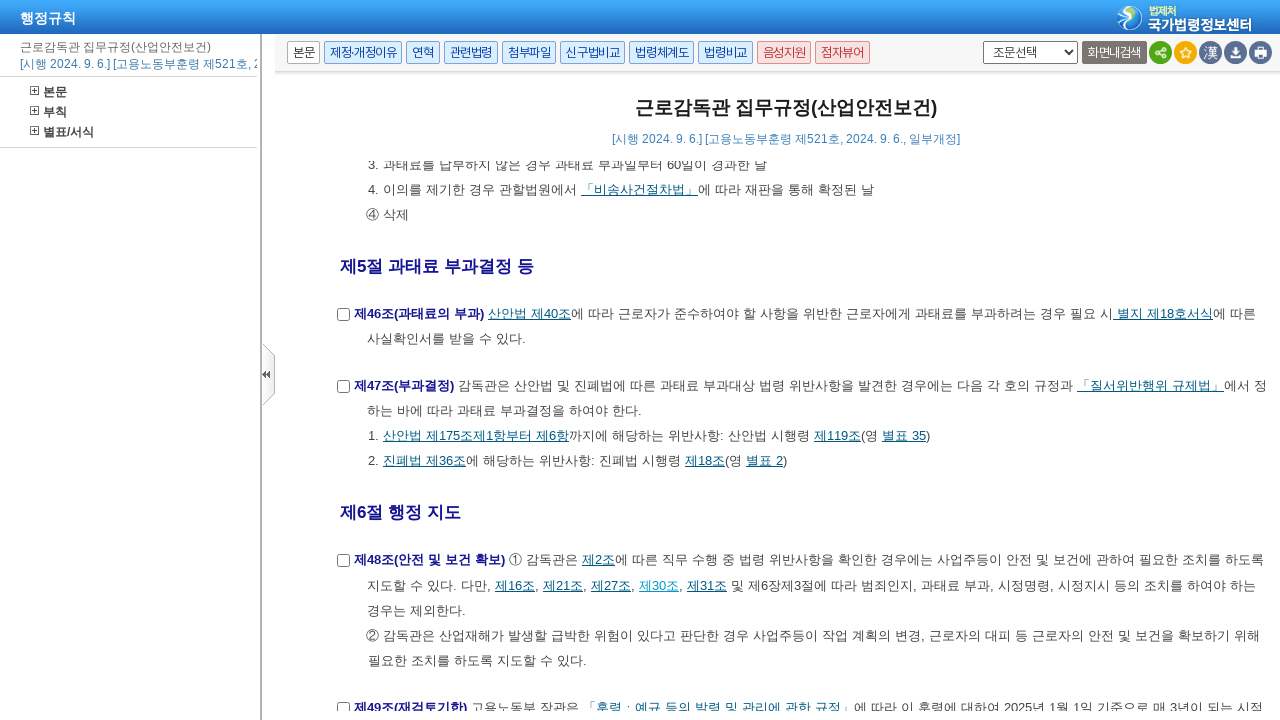

Clicked article link: 제31조 at (707, 585) on xpath=//a[contains(text(), '제') and contains(text(), '조') and text()[normalize-s
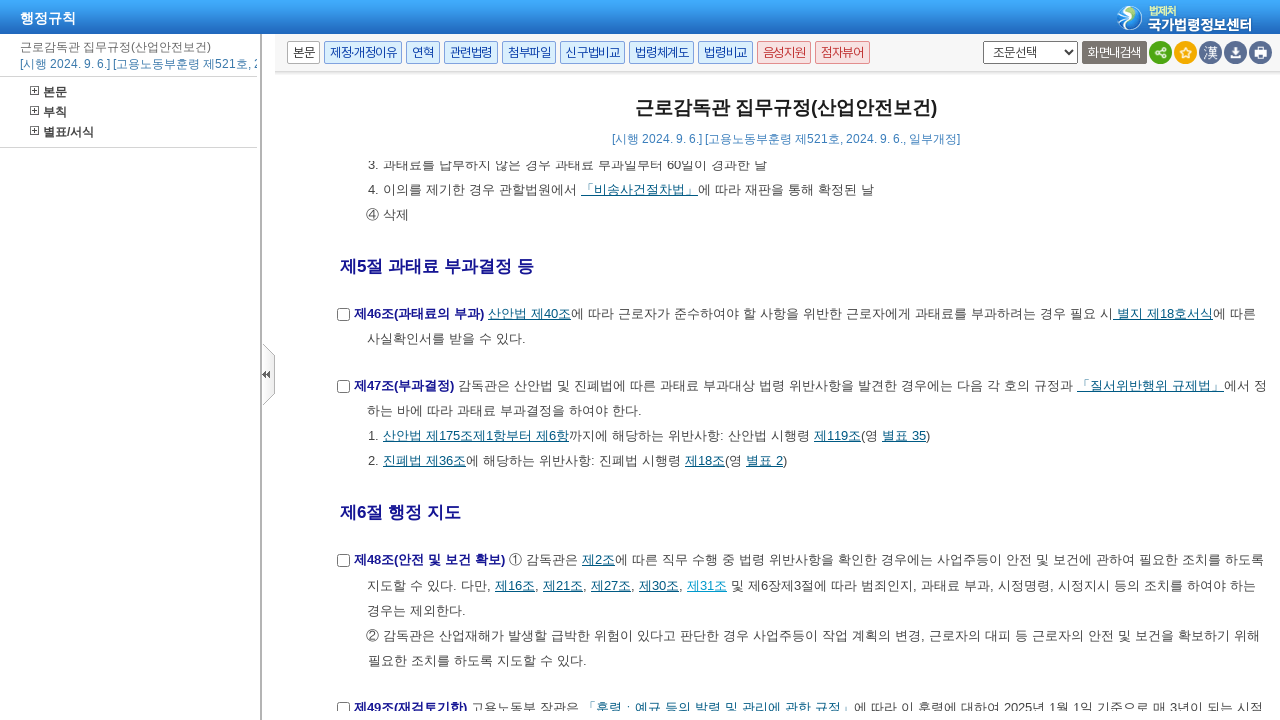

Waited 1 second after clicking '제31조'
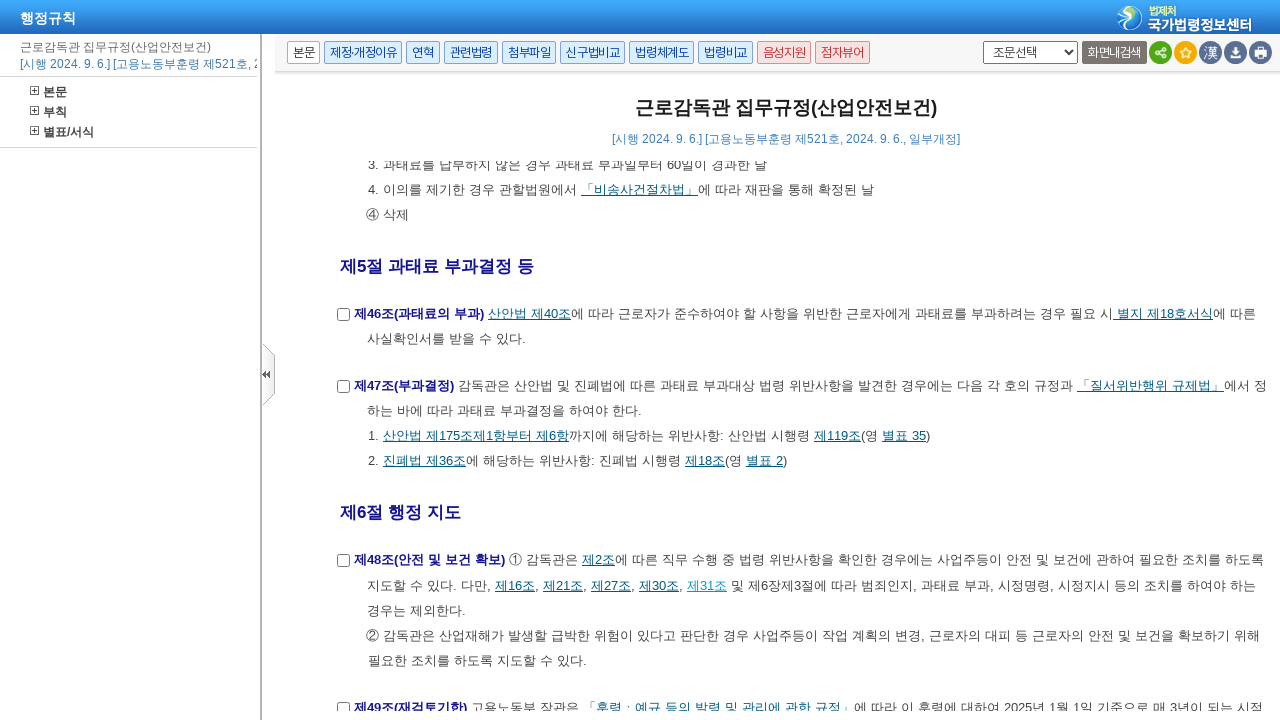

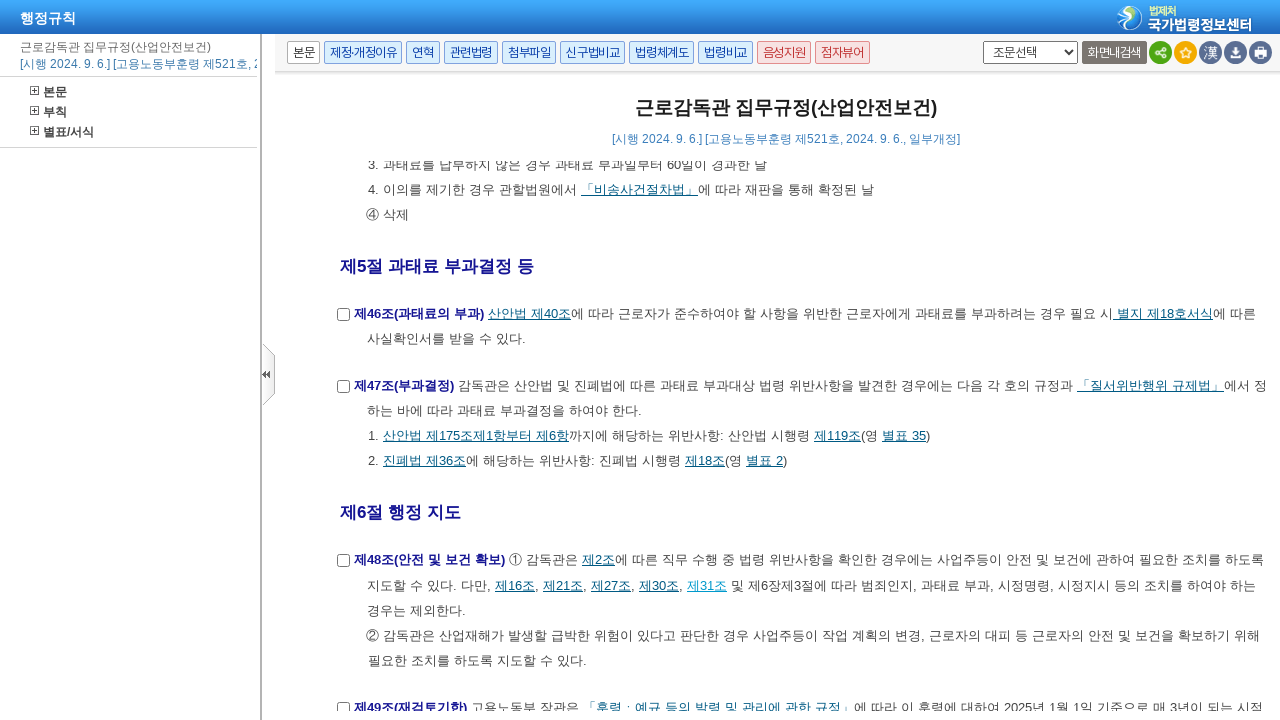